Tests add/remove elements functionality by clicking Add Element button 100 times, then deleting all created elements and verifying they were removed

Starting URL: http://the-internet.herokuapp.com/add_remove_elements/

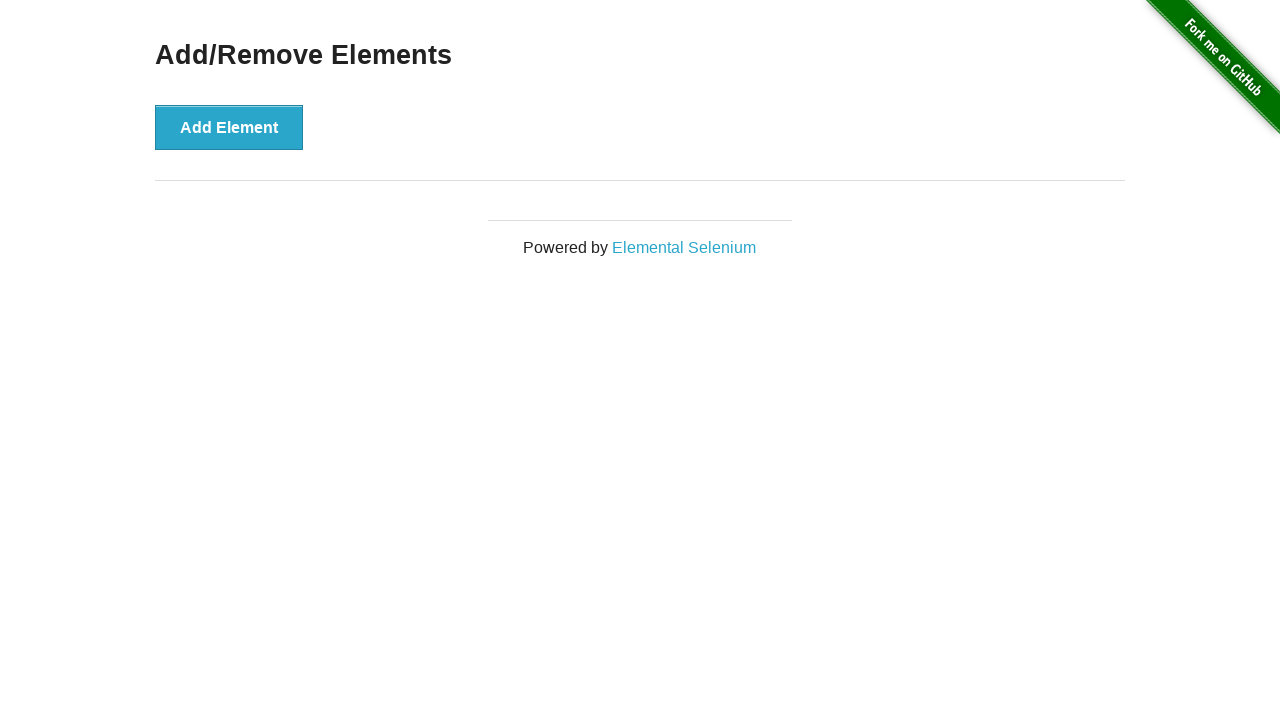

Clicked Add Element button (iteration 1/99) at (229, 127) on button:has-text('Add Element')
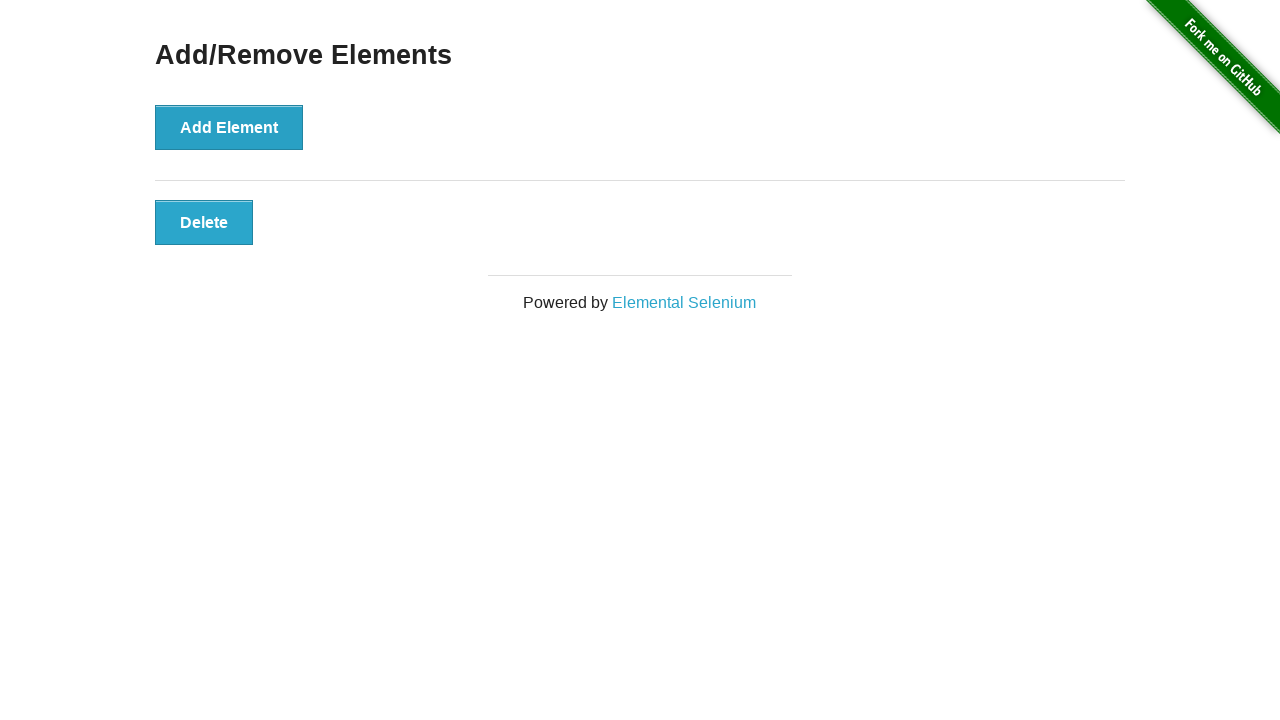

Clicked Add Element button (iteration 2/99) at (229, 127) on button:has-text('Add Element')
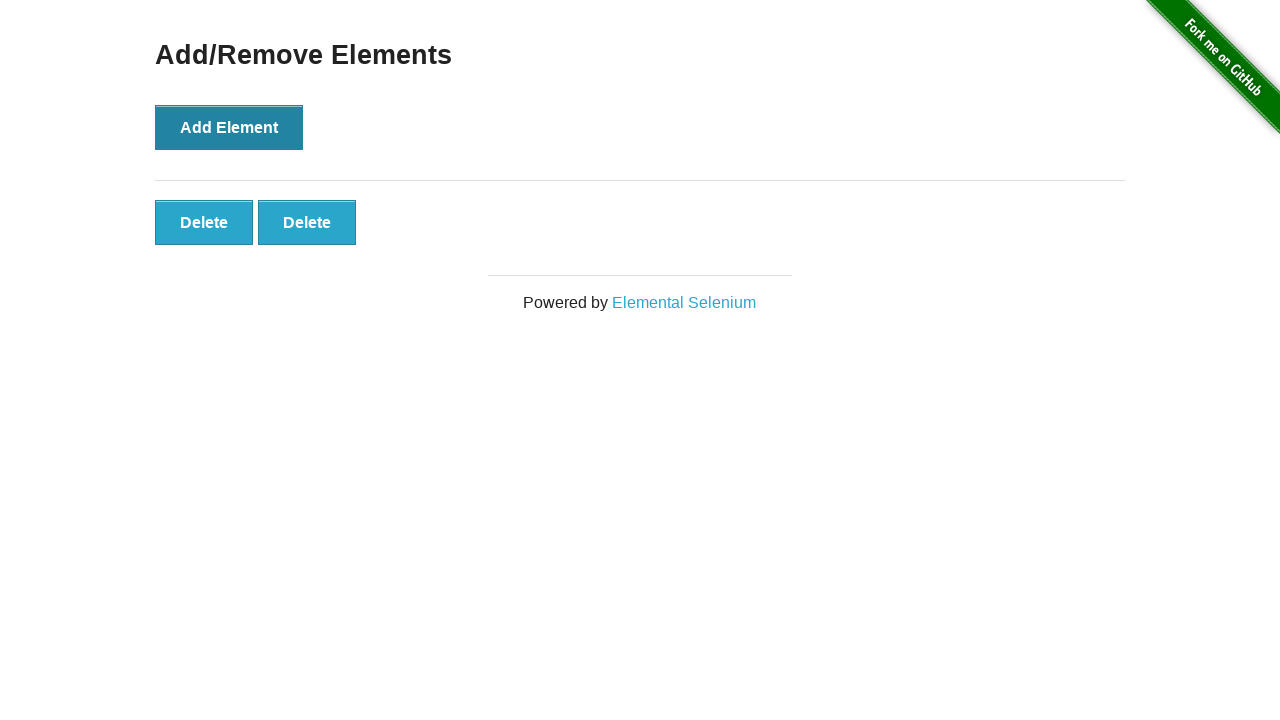

Clicked Add Element button (iteration 3/99) at (229, 127) on button:has-text('Add Element')
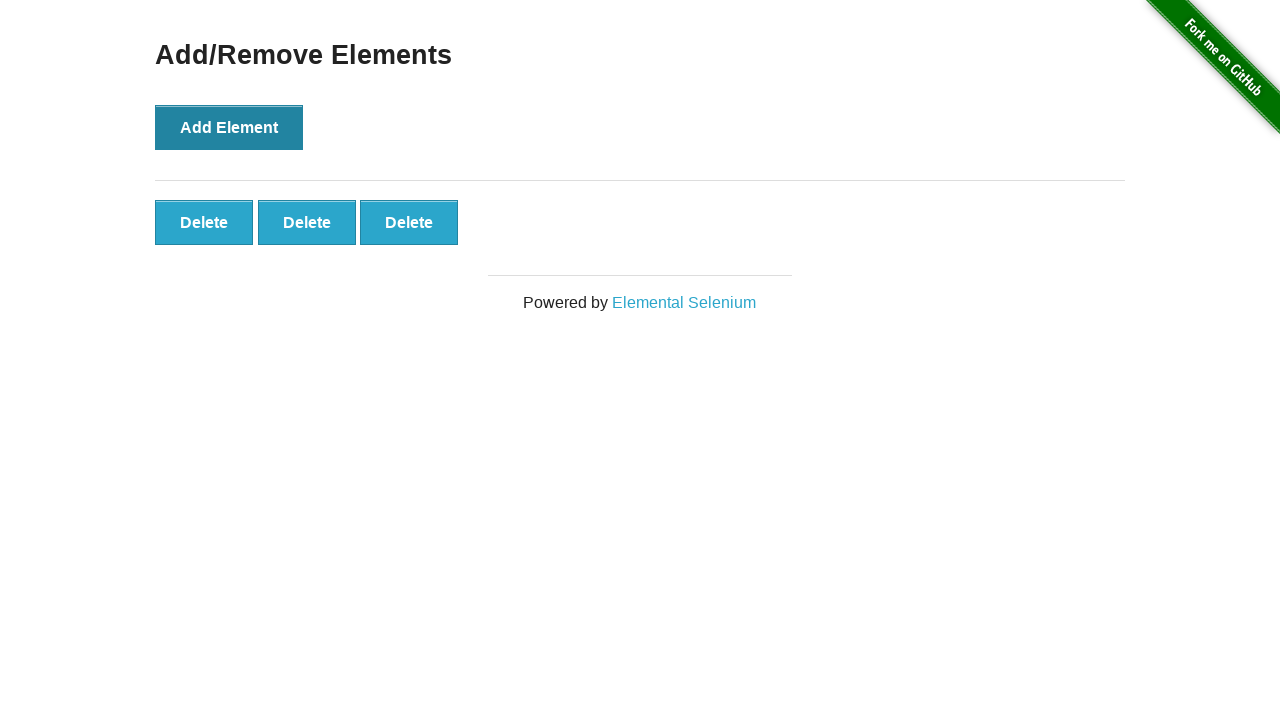

Clicked Add Element button (iteration 4/99) at (229, 127) on button:has-text('Add Element')
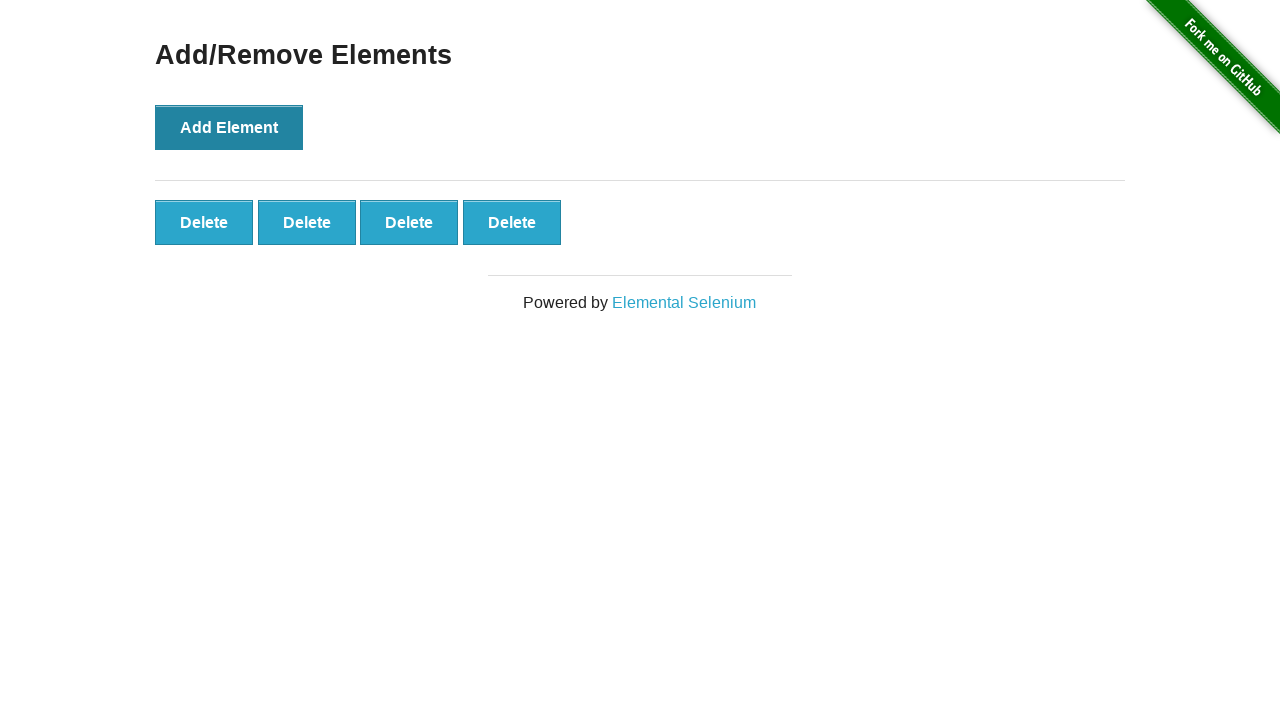

Clicked Add Element button (iteration 5/99) at (229, 127) on button:has-text('Add Element')
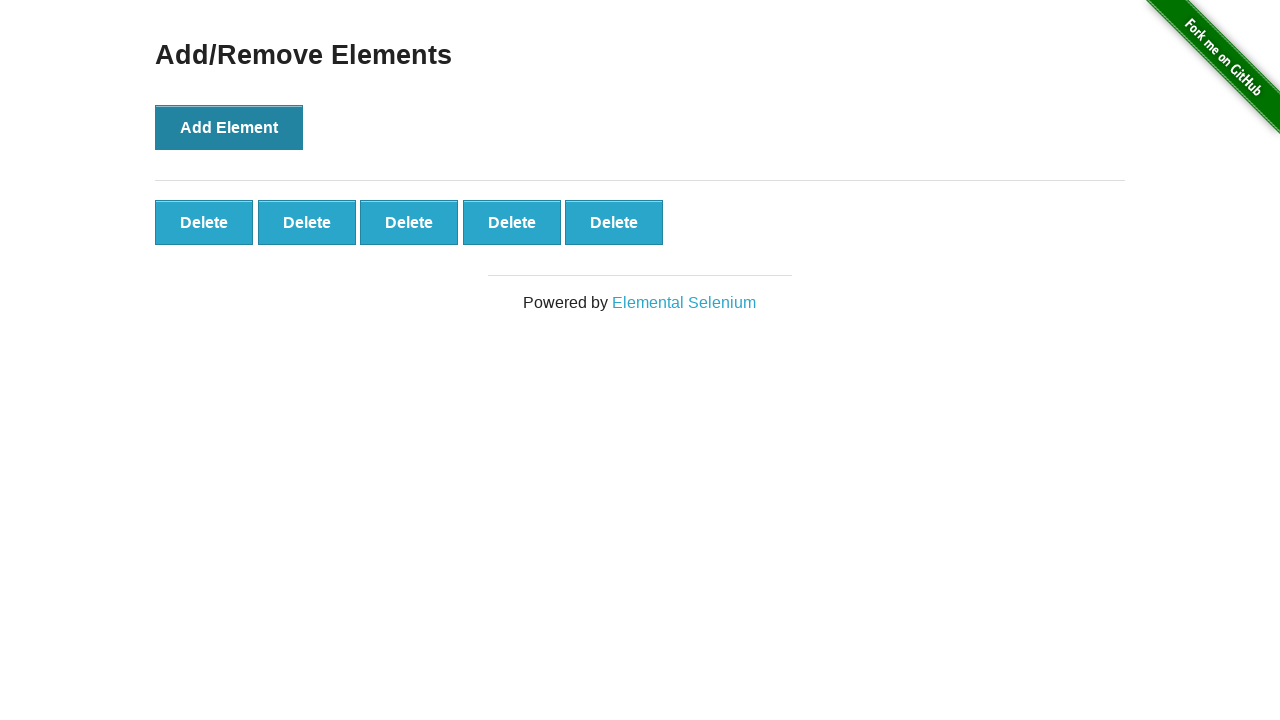

Clicked Add Element button (iteration 6/99) at (229, 127) on button:has-text('Add Element')
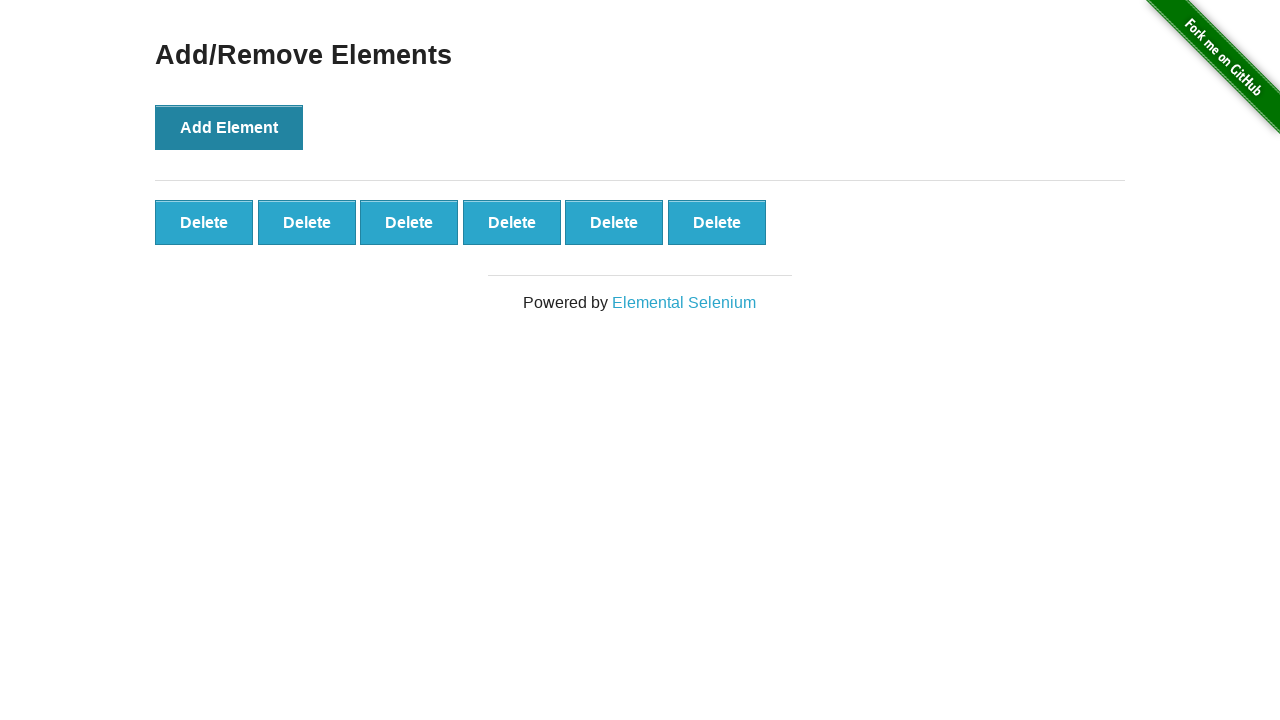

Clicked Add Element button (iteration 7/99) at (229, 127) on button:has-text('Add Element')
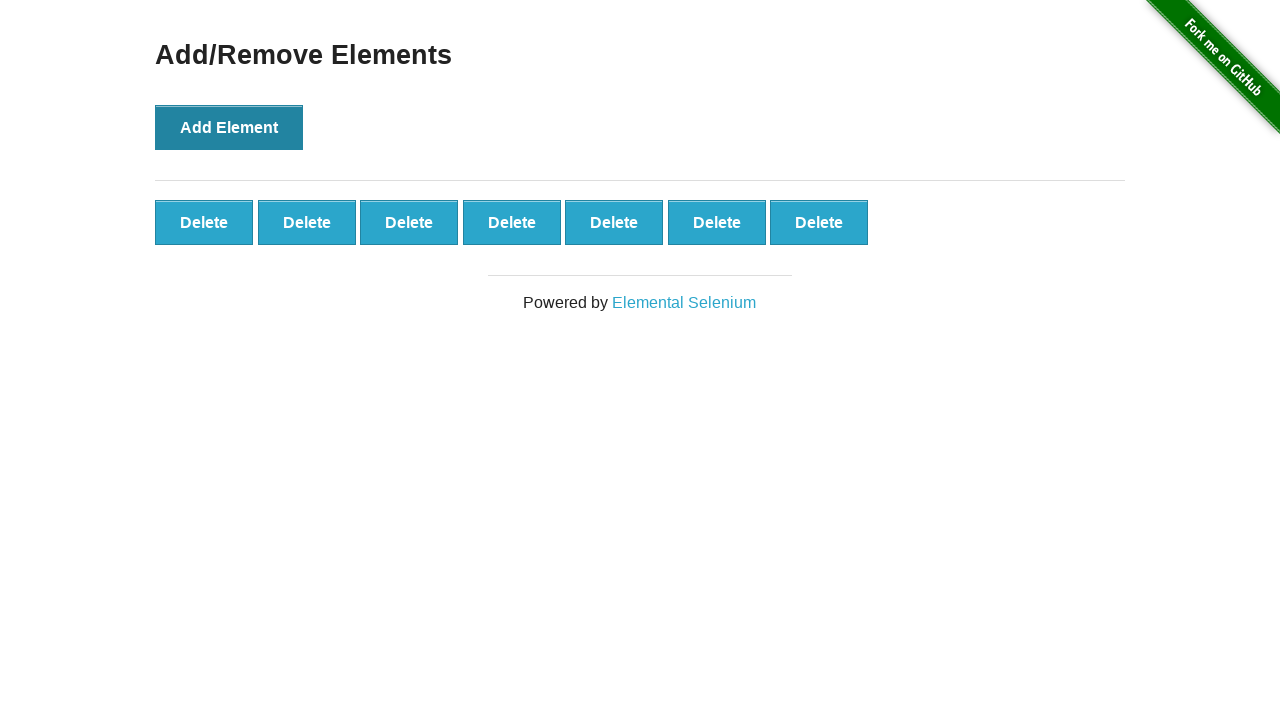

Clicked Add Element button (iteration 8/99) at (229, 127) on button:has-text('Add Element')
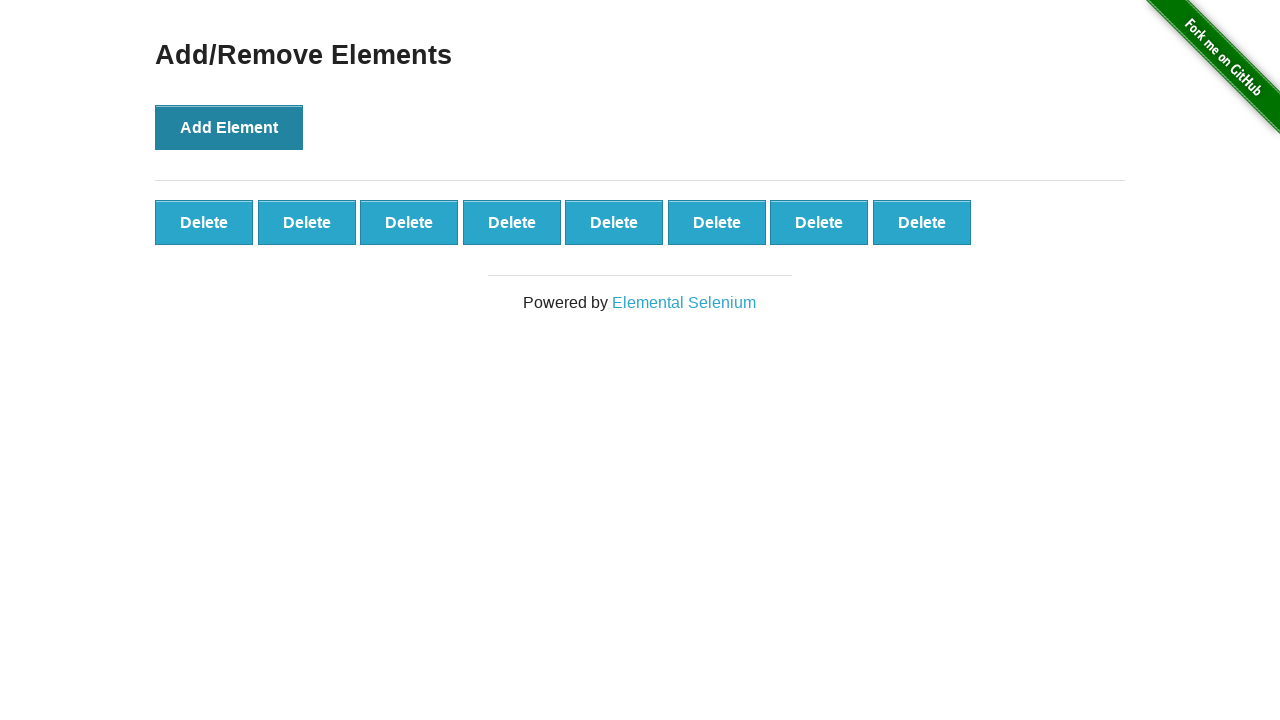

Clicked Add Element button (iteration 9/99) at (229, 127) on button:has-text('Add Element')
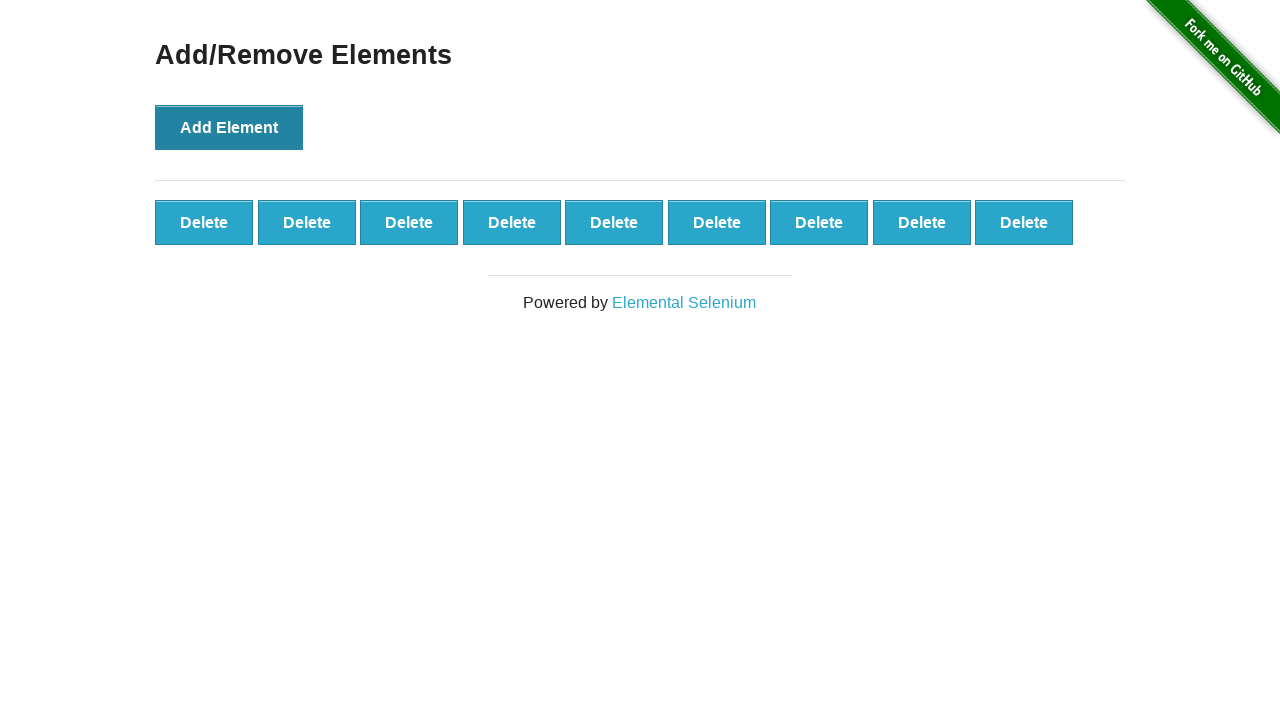

Clicked Add Element button (iteration 10/99) at (229, 127) on button:has-text('Add Element')
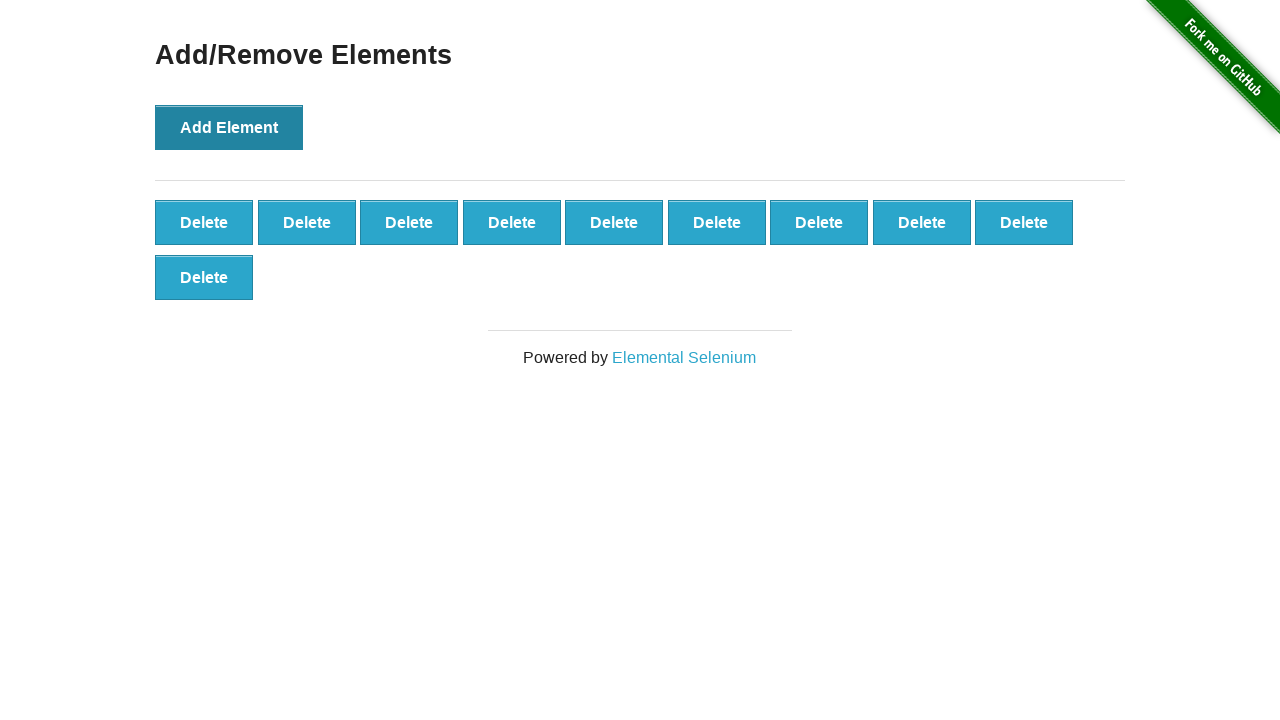

Clicked Add Element button (iteration 11/99) at (229, 127) on button:has-text('Add Element')
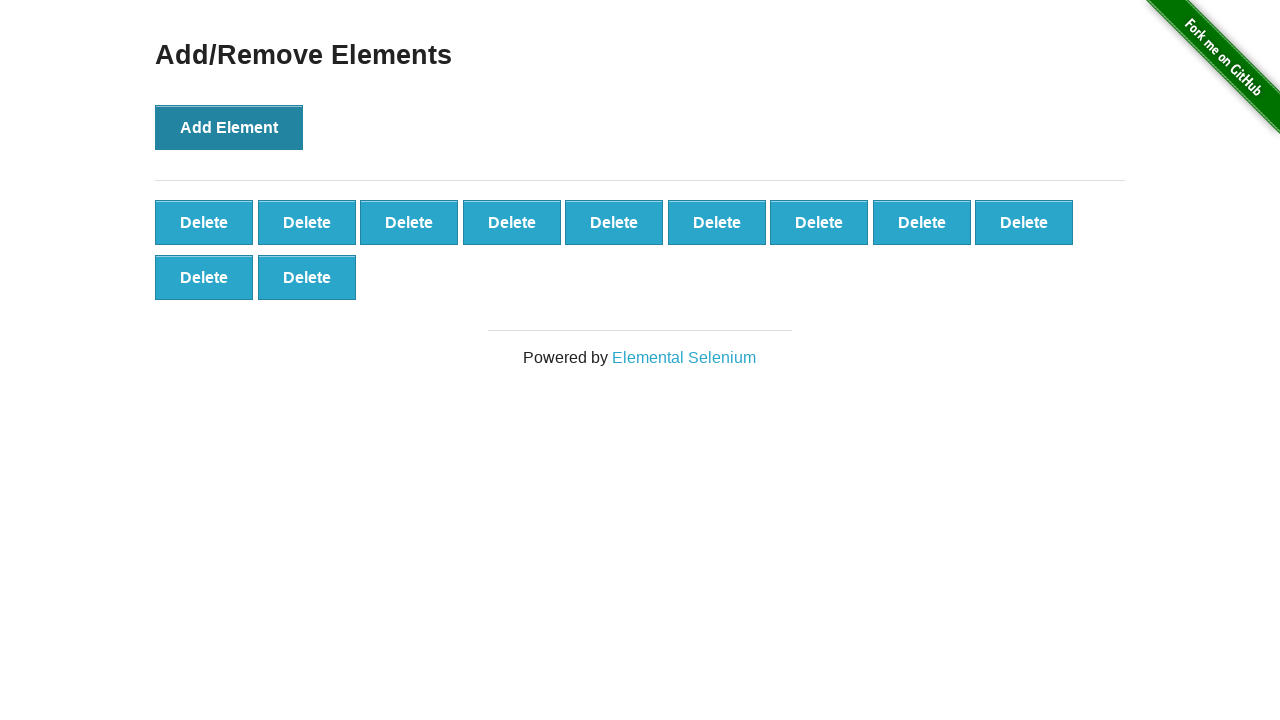

Clicked Add Element button (iteration 12/99) at (229, 127) on button:has-text('Add Element')
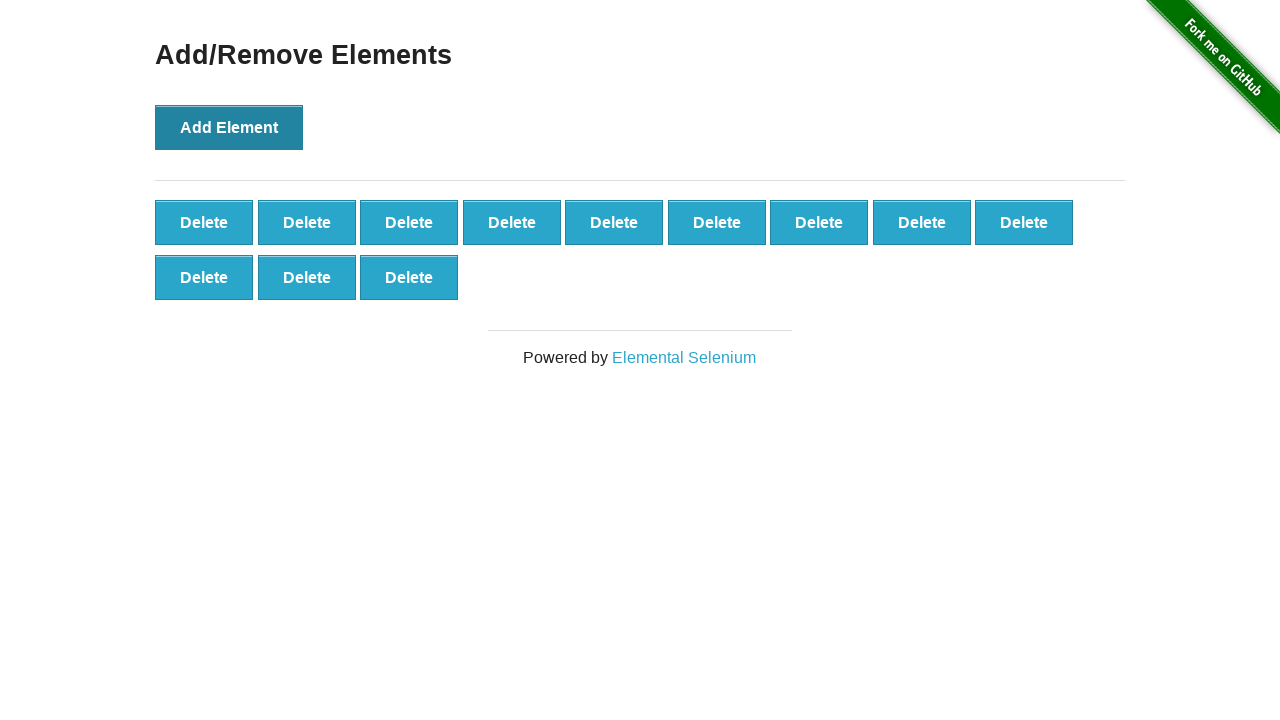

Clicked Add Element button (iteration 13/99) at (229, 127) on button:has-text('Add Element')
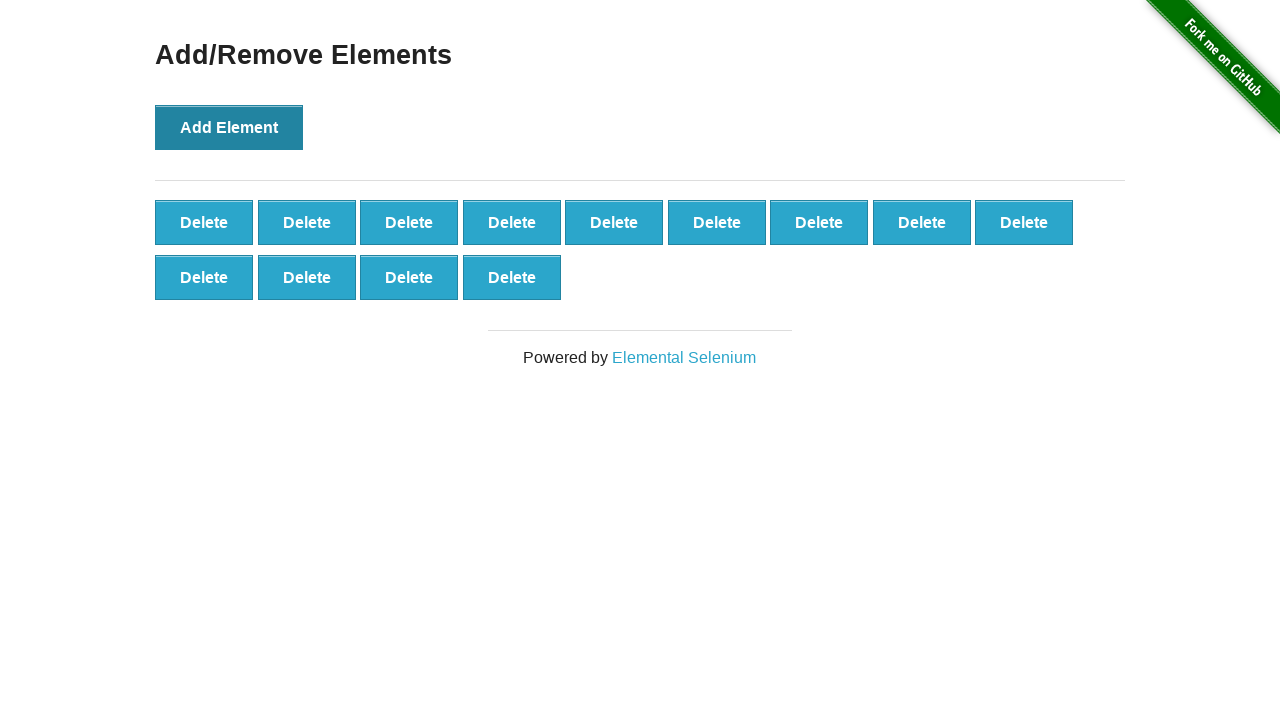

Clicked Add Element button (iteration 14/99) at (229, 127) on button:has-text('Add Element')
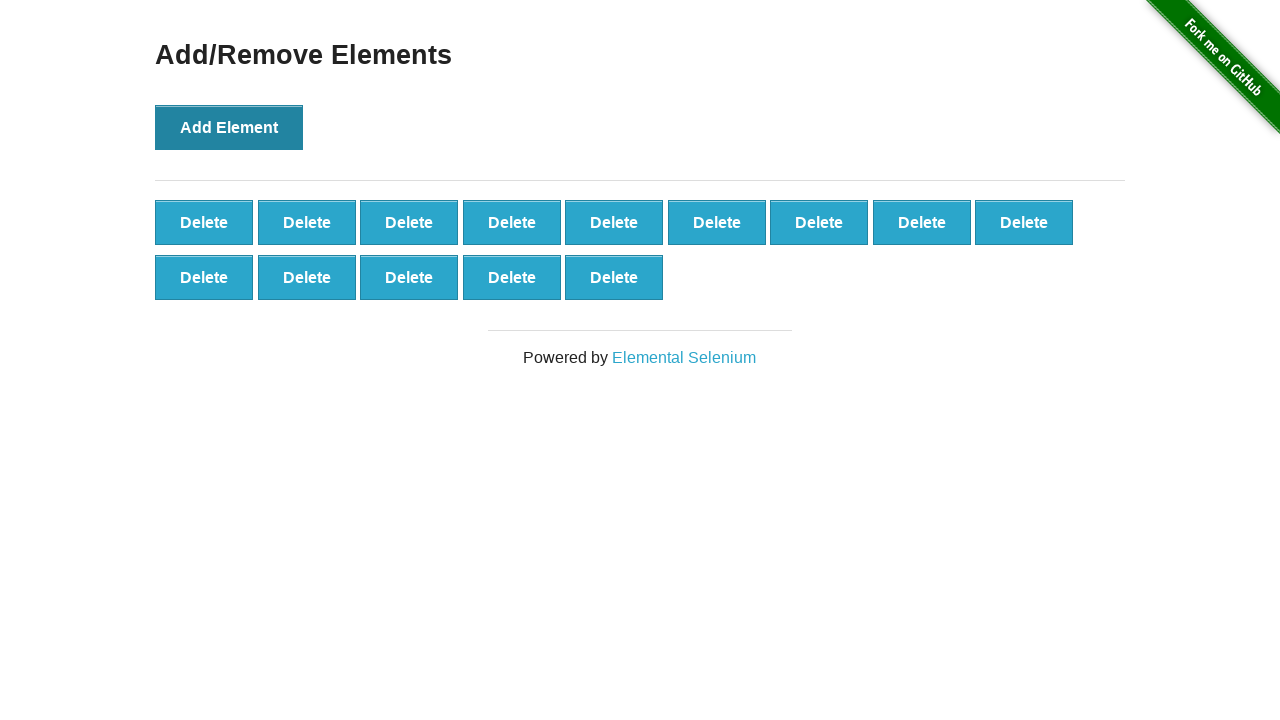

Clicked Add Element button (iteration 15/99) at (229, 127) on button:has-text('Add Element')
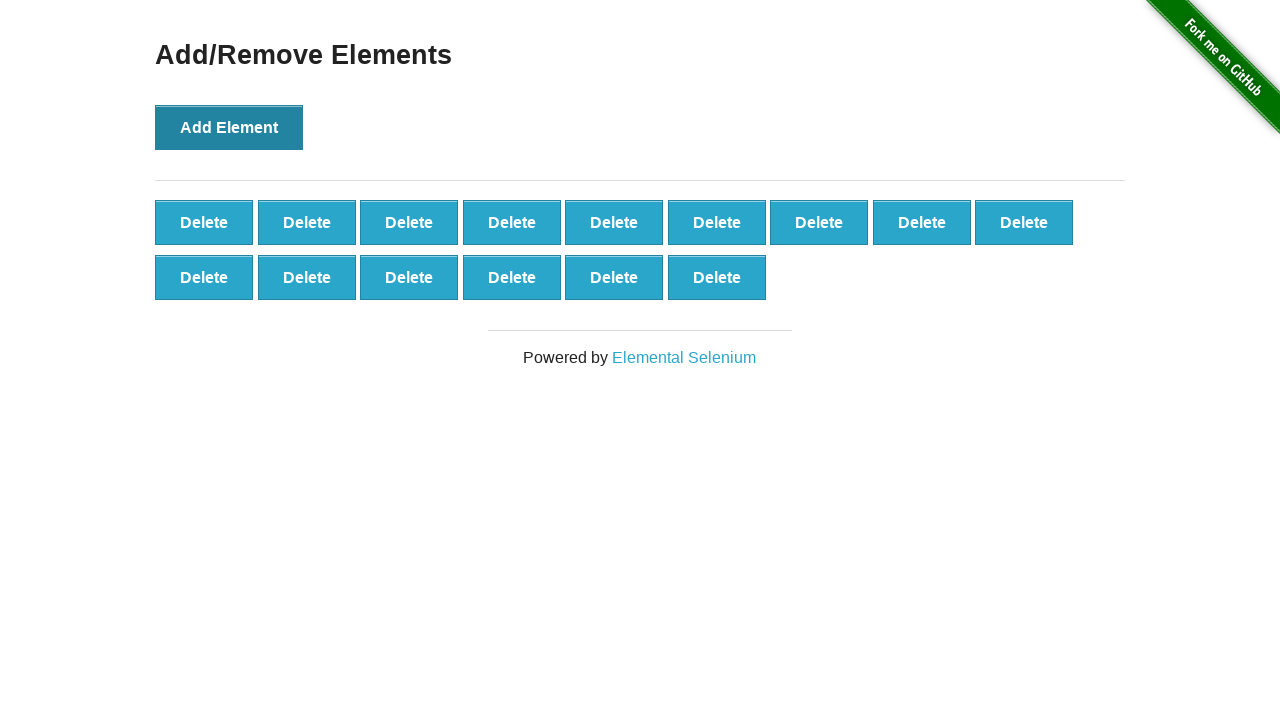

Clicked Add Element button (iteration 16/99) at (229, 127) on button:has-text('Add Element')
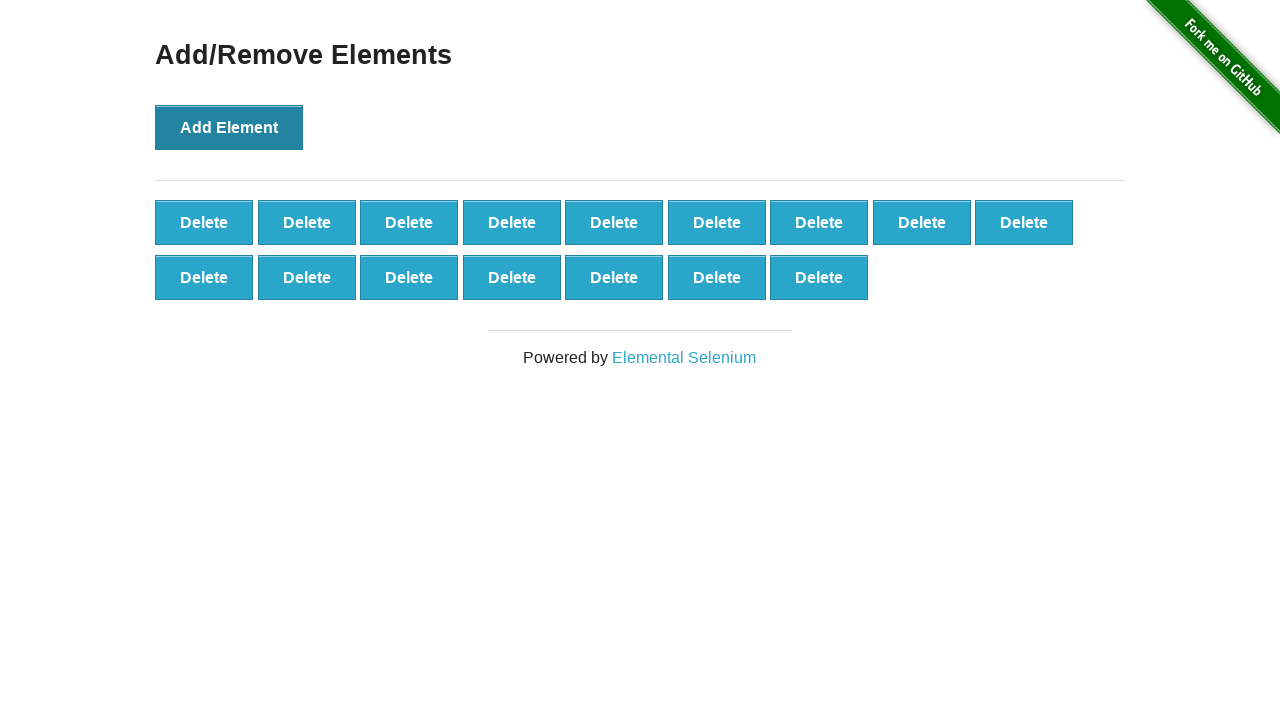

Clicked Add Element button (iteration 17/99) at (229, 127) on button:has-text('Add Element')
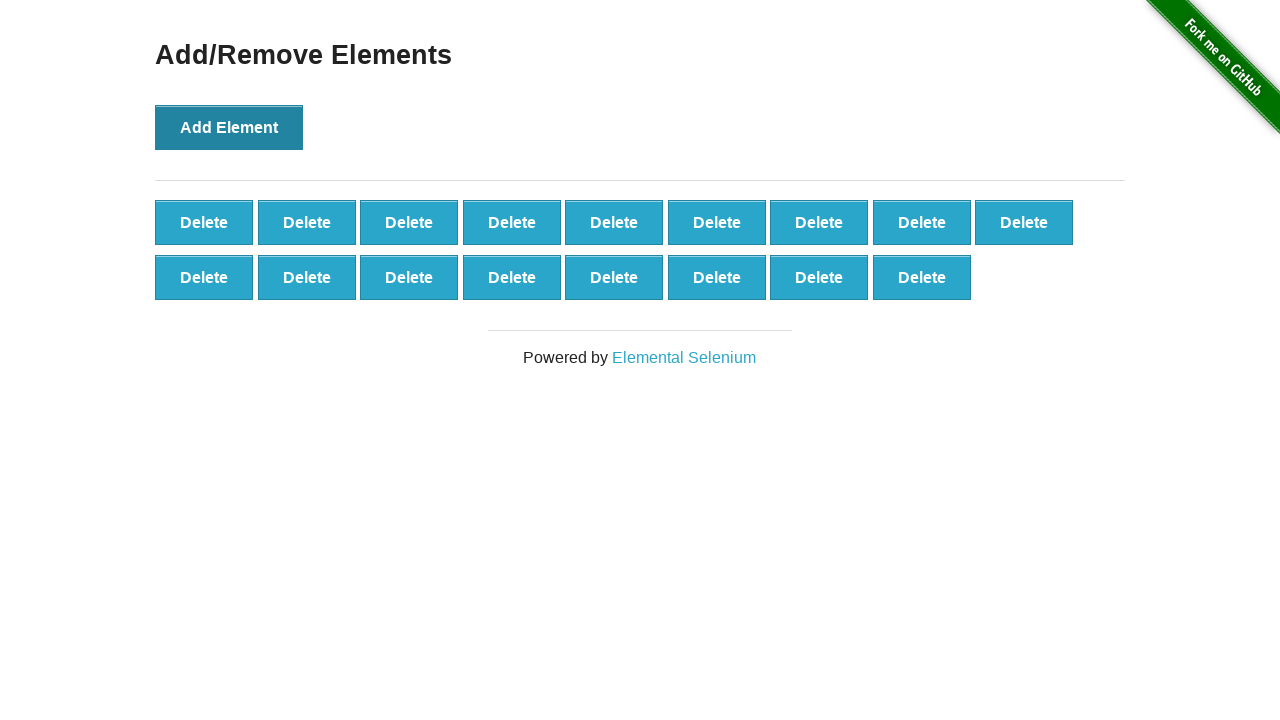

Clicked Add Element button (iteration 18/99) at (229, 127) on button:has-text('Add Element')
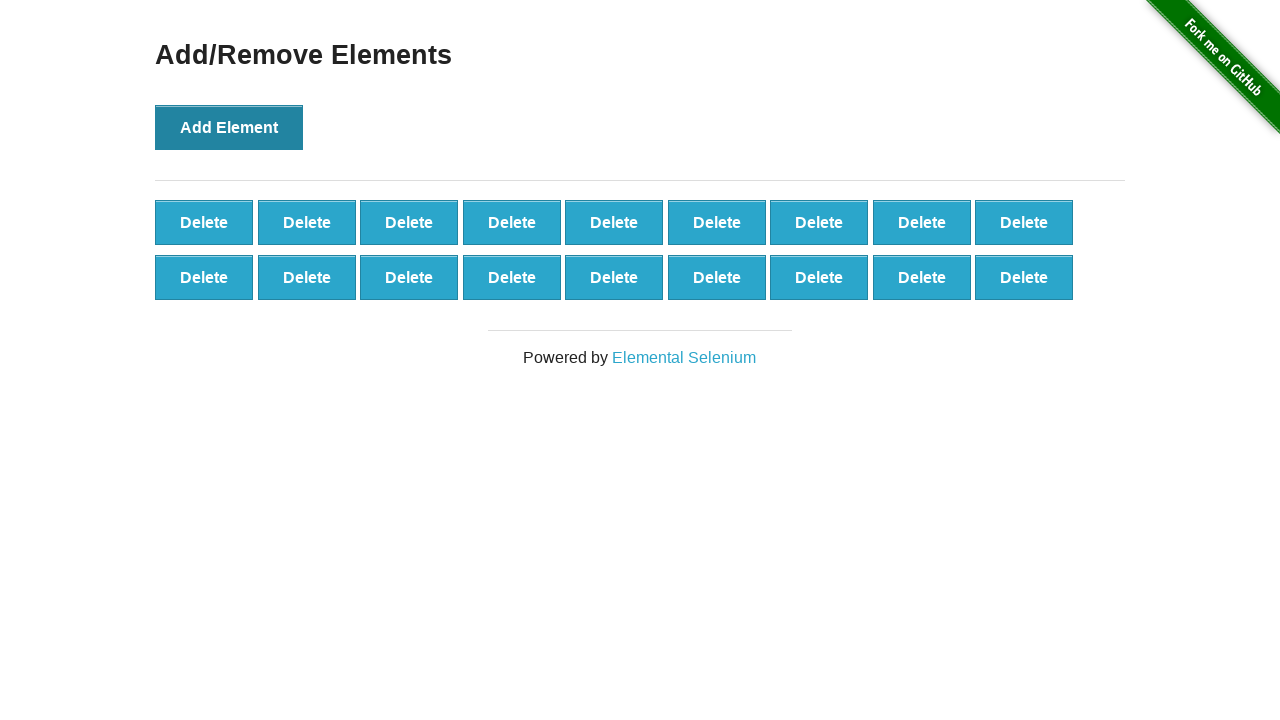

Clicked Add Element button (iteration 19/99) at (229, 127) on button:has-text('Add Element')
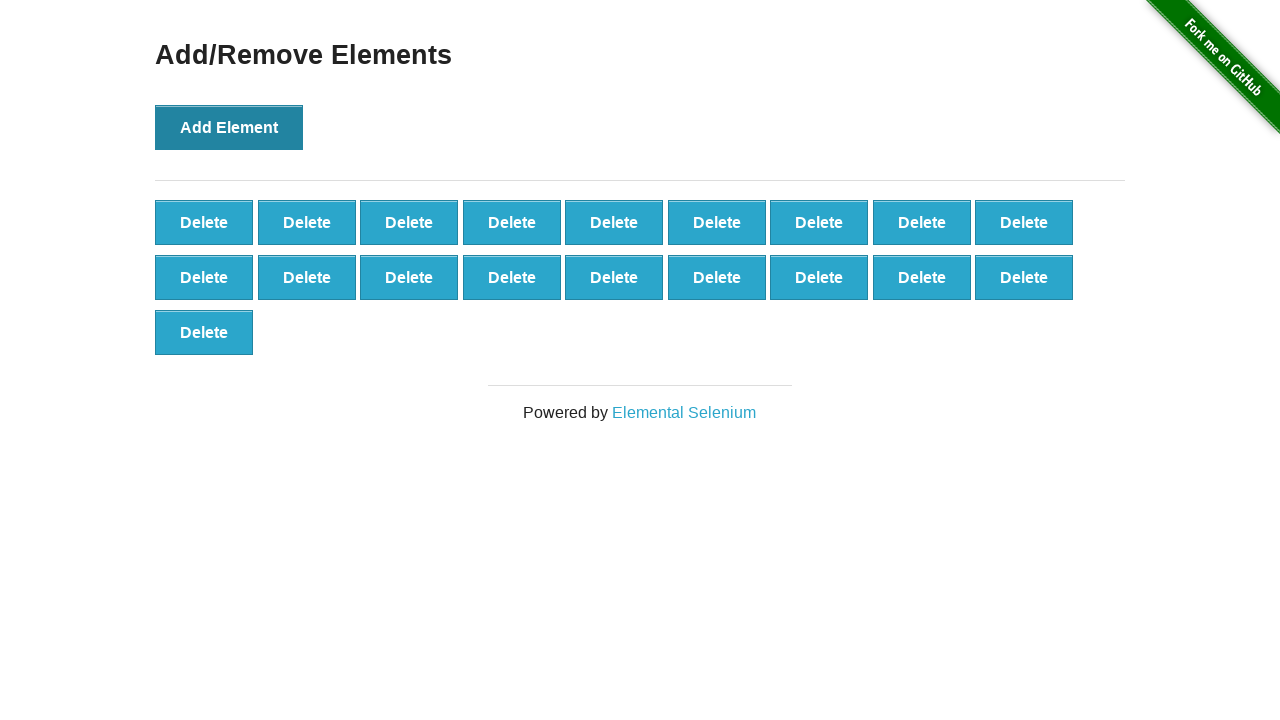

Clicked Add Element button (iteration 20/99) at (229, 127) on button:has-text('Add Element')
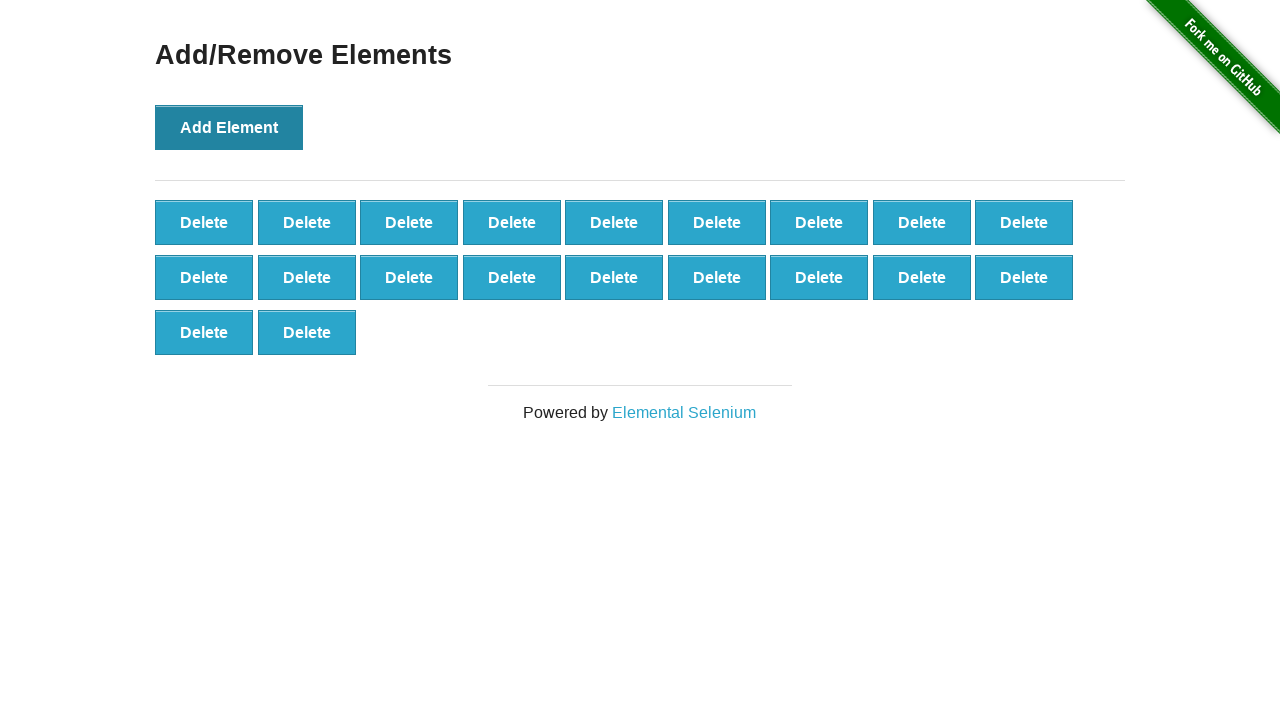

Clicked Add Element button (iteration 21/99) at (229, 127) on button:has-text('Add Element')
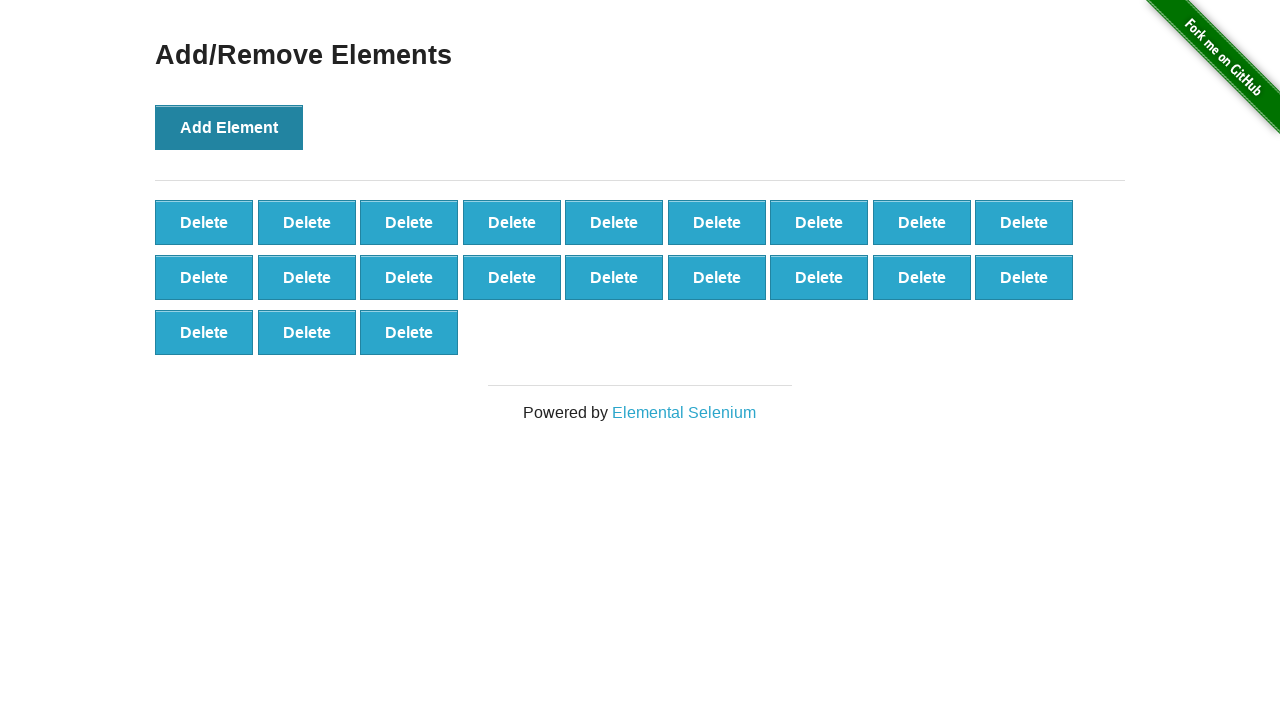

Clicked Add Element button (iteration 22/99) at (229, 127) on button:has-text('Add Element')
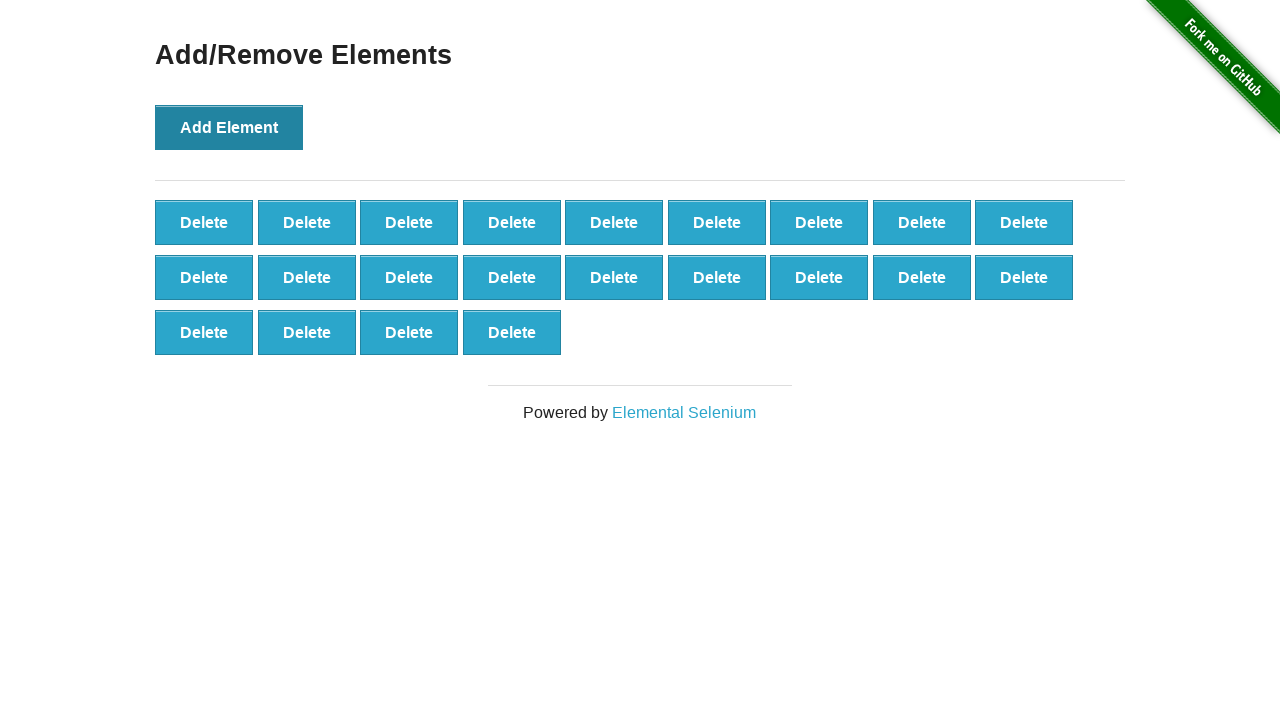

Clicked Add Element button (iteration 23/99) at (229, 127) on button:has-text('Add Element')
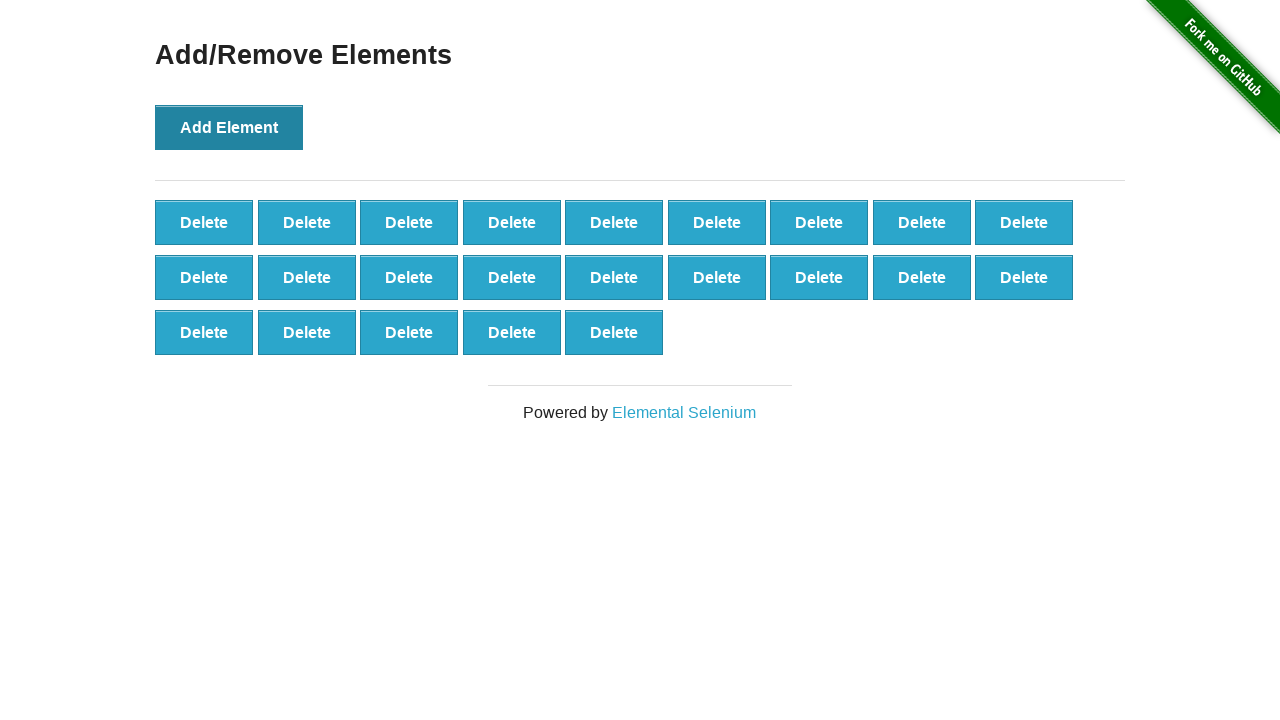

Clicked Add Element button (iteration 24/99) at (229, 127) on button:has-text('Add Element')
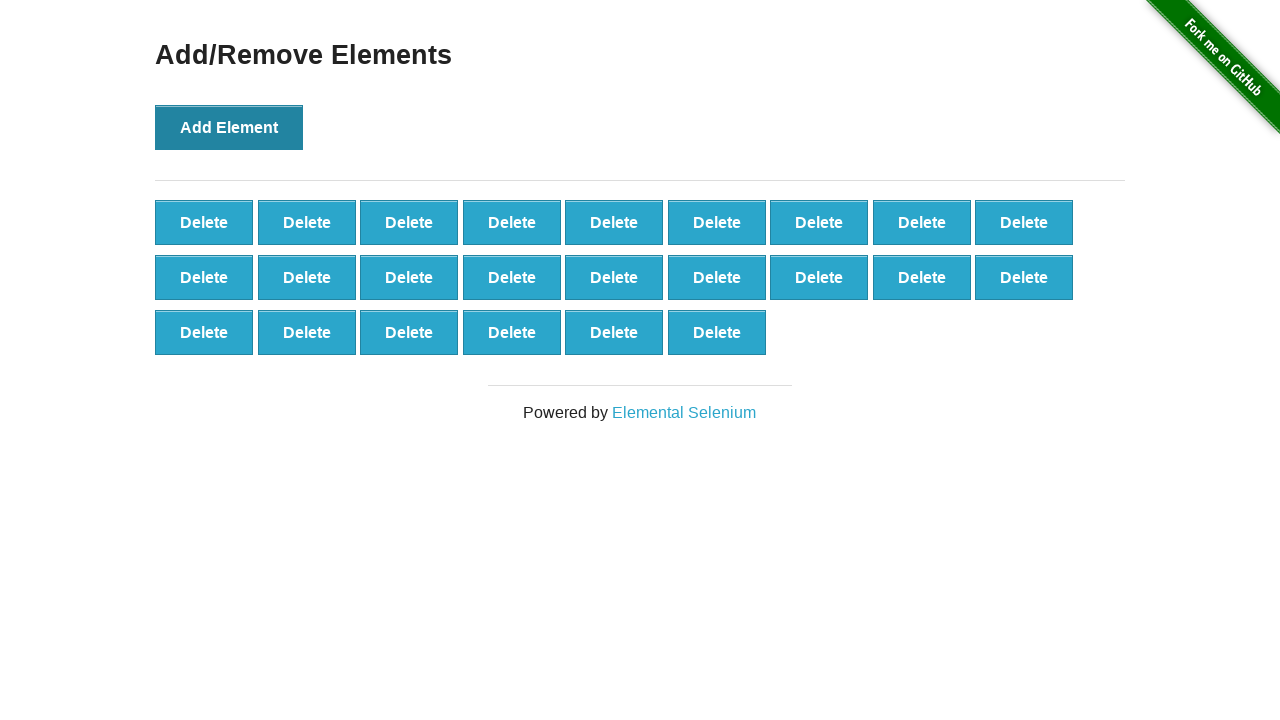

Clicked Add Element button (iteration 25/99) at (229, 127) on button:has-text('Add Element')
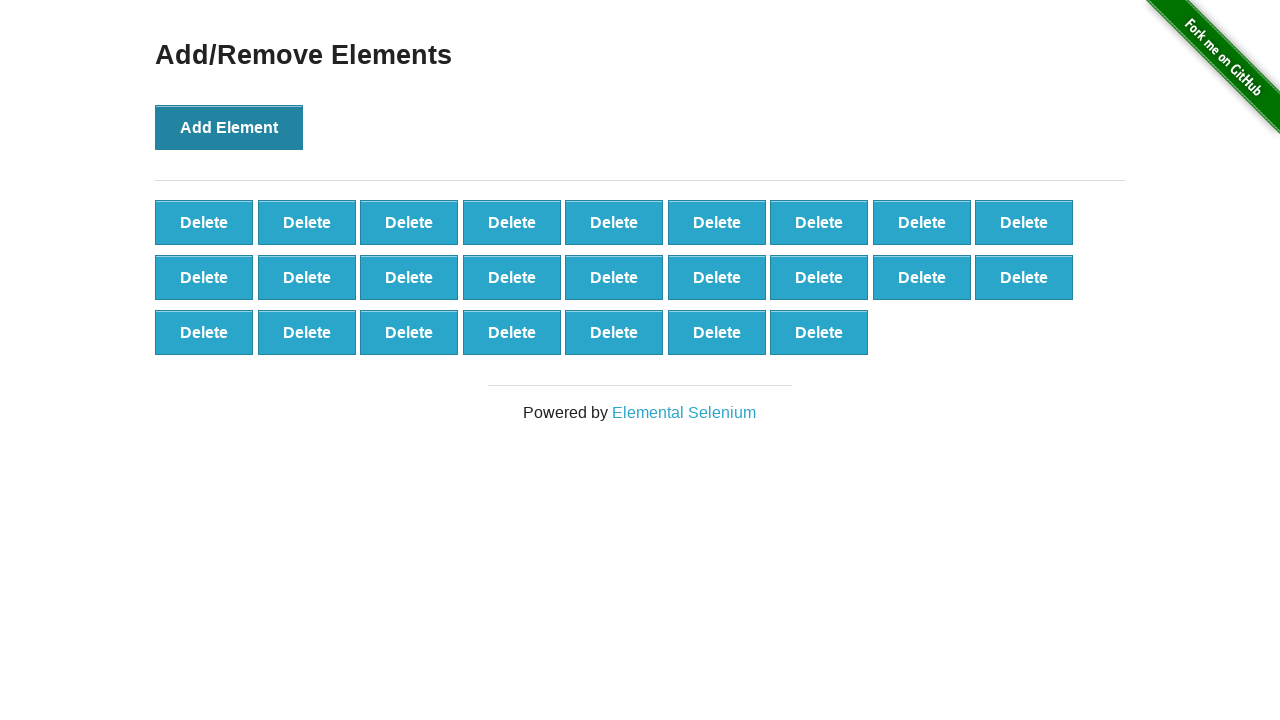

Clicked Add Element button (iteration 26/99) at (229, 127) on button:has-text('Add Element')
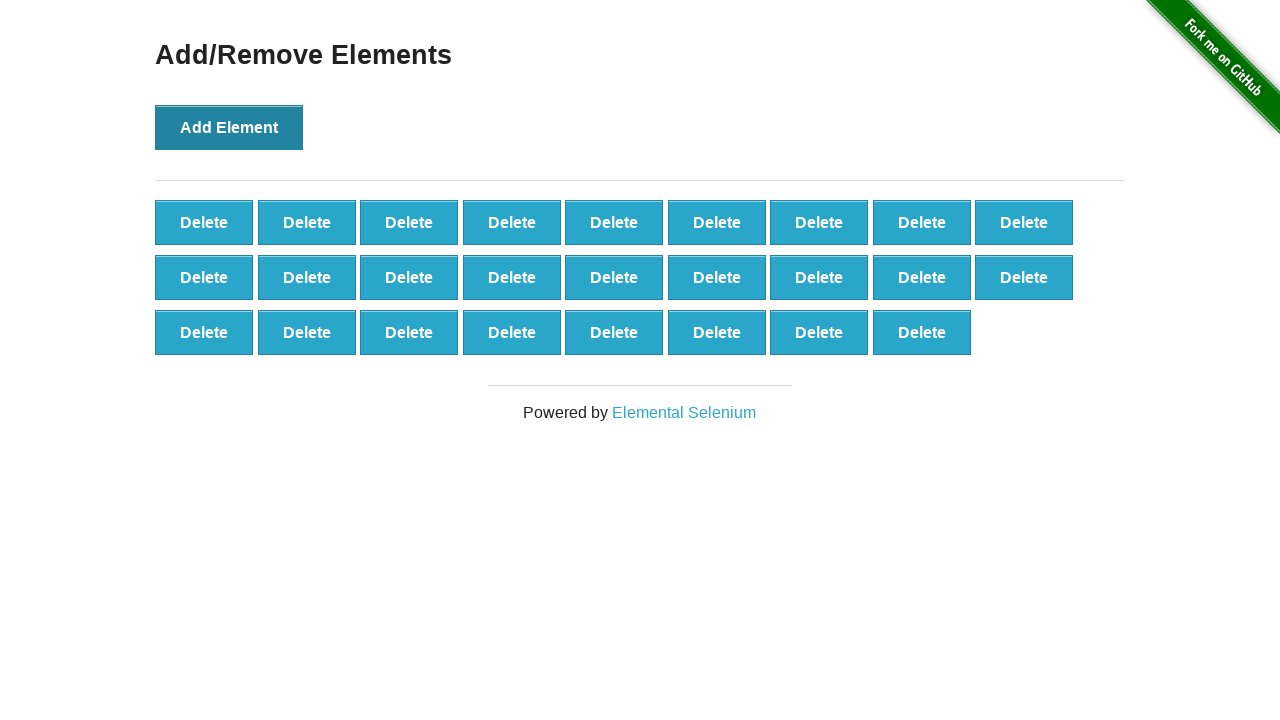

Clicked Add Element button (iteration 27/99) at (229, 127) on button:has-text('Add Element')
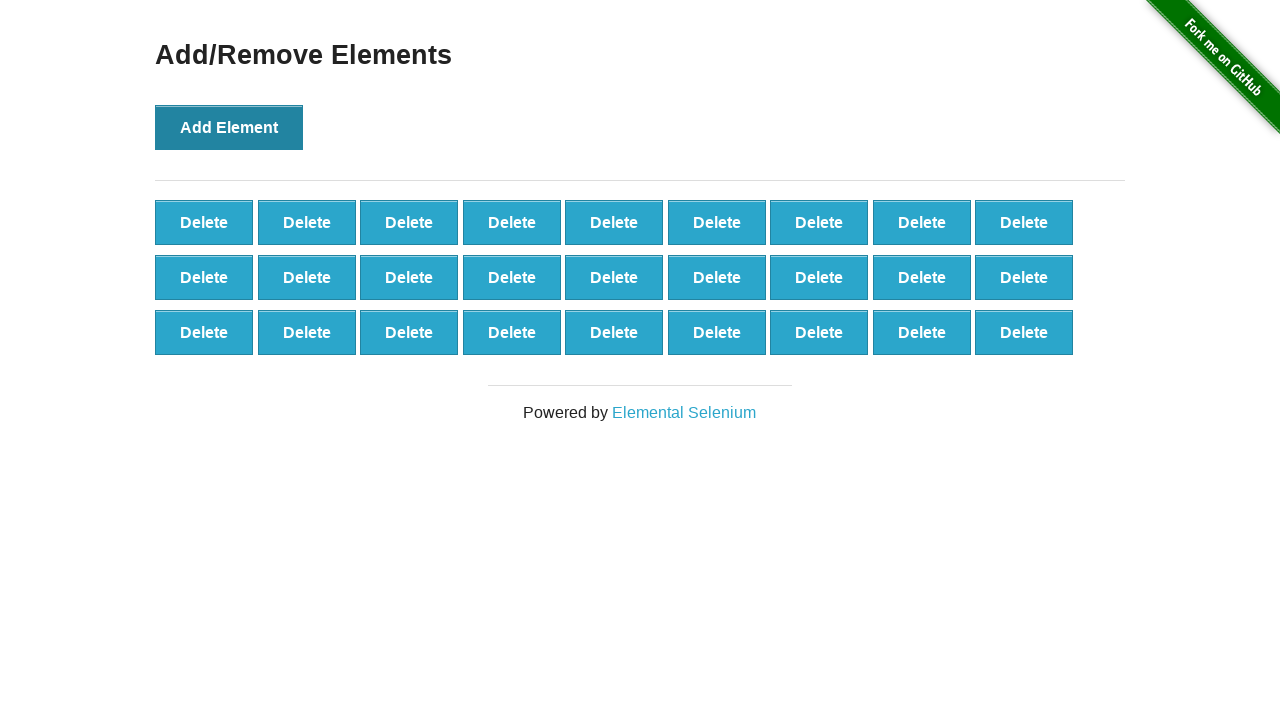

Clicked Add Element button (iteration 28/99) at (229, 127) on button:has-text('Add Element')
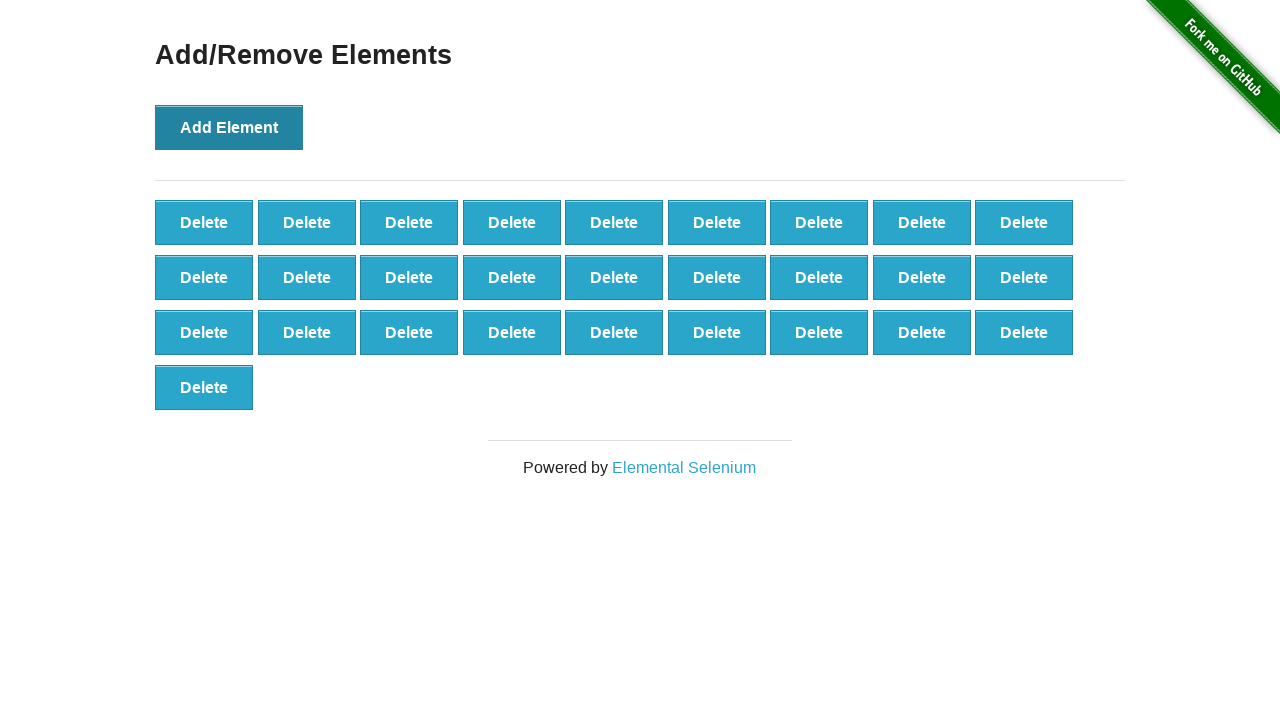

Clicked Add Element button (iteration 29/99) at (229, 127) on button:has-text('Add Element')
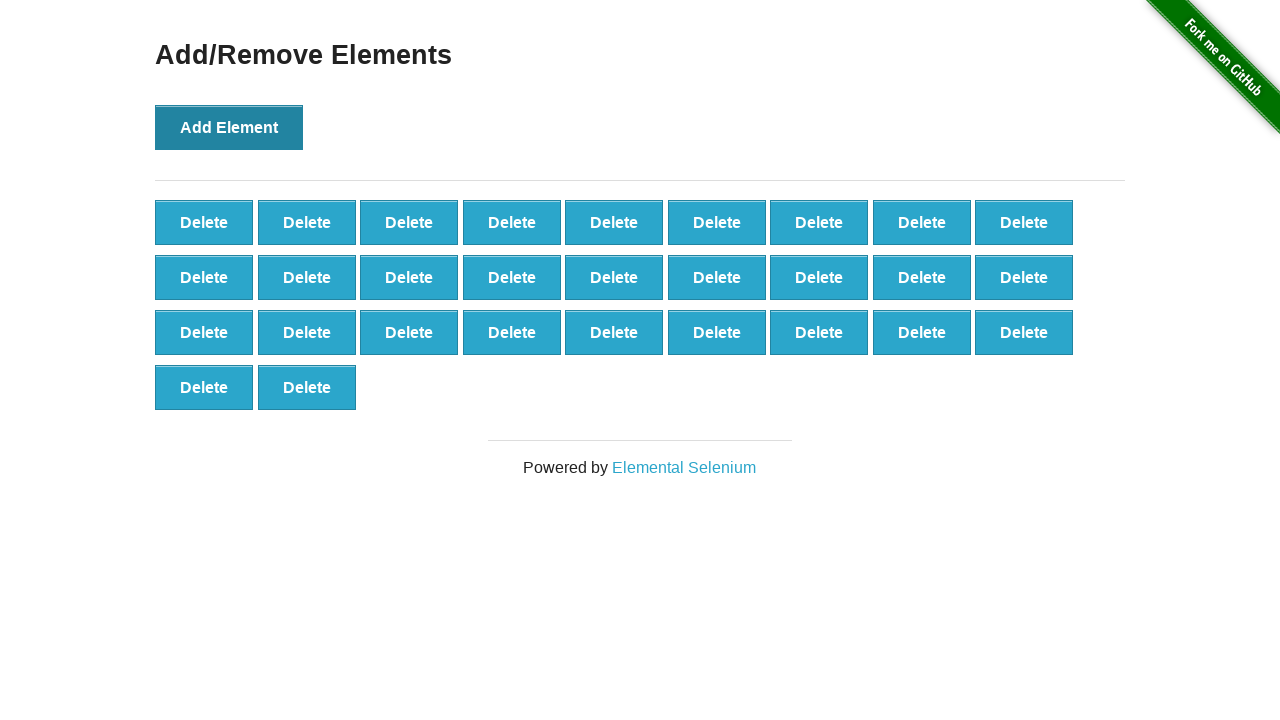

Clicked Add Element button (iteration 30/99) at (229, 127) on button:has-text('Add Element')
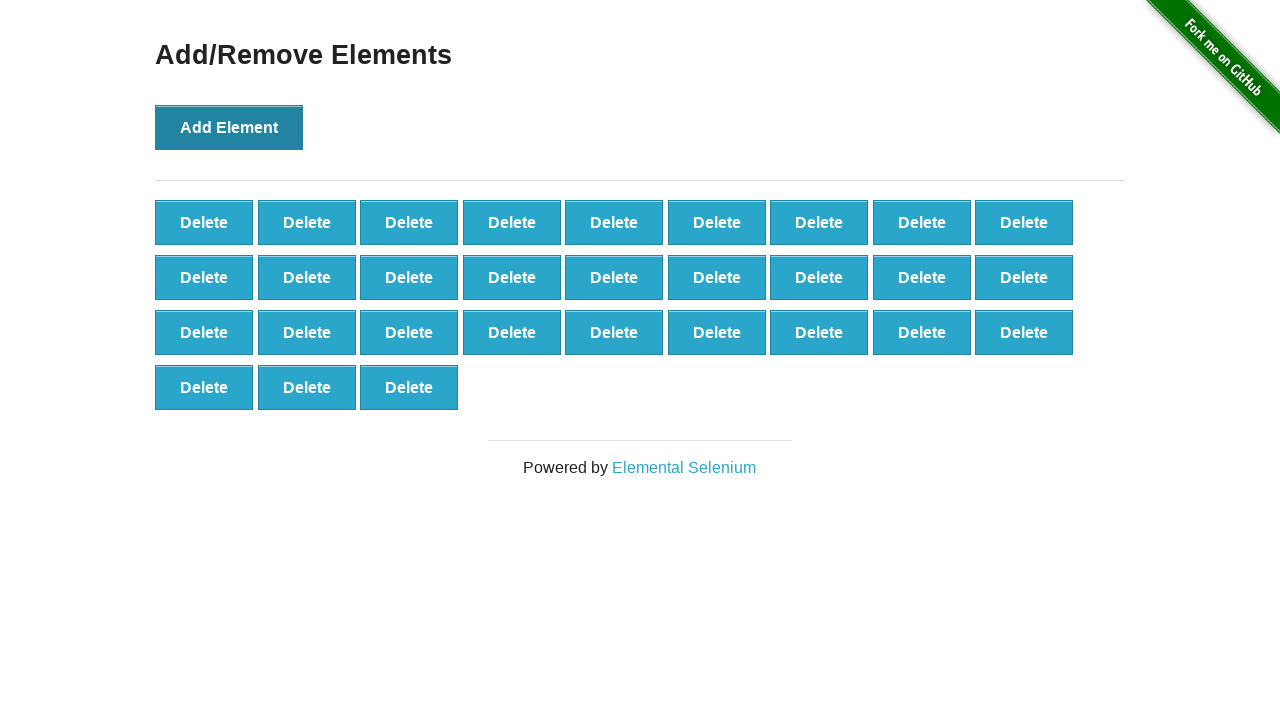

Clicked Add Element button (iteration 31/99) at (229, 127) on button:has-text('Add Element')
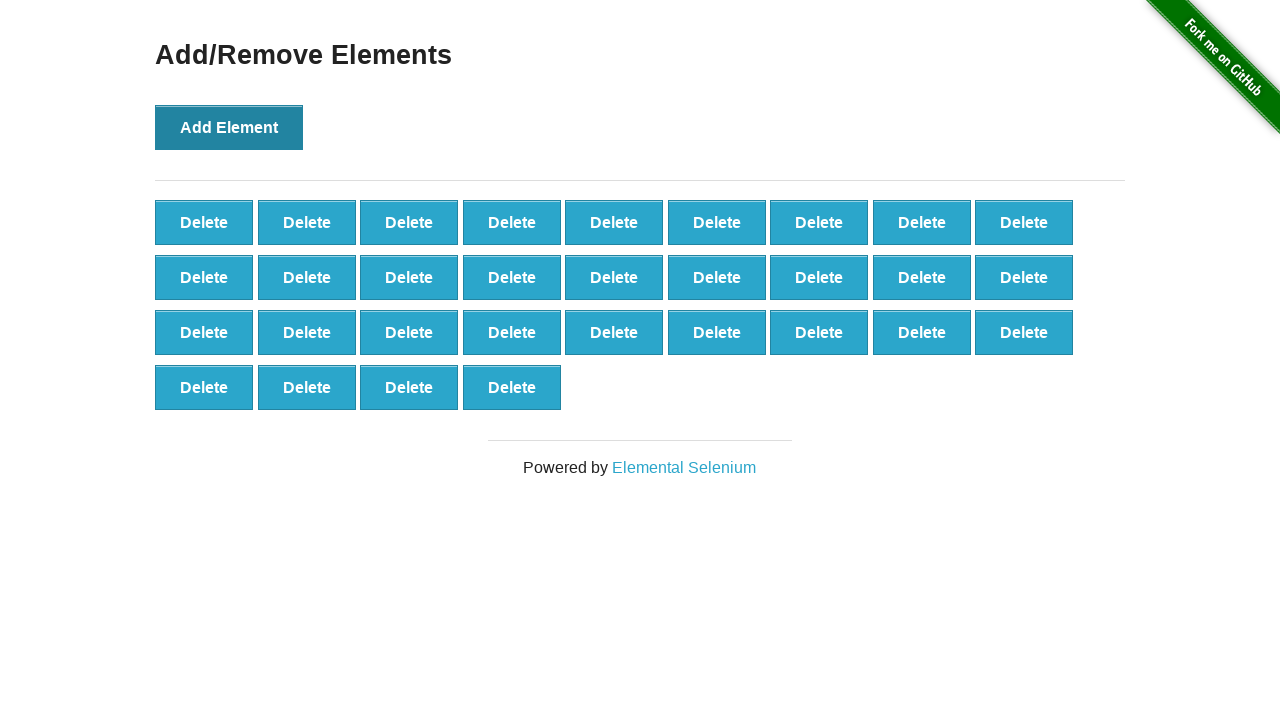

Clicked Add Element button (iteration 32/99) at (229, 127) on button:has-text('Add Element')
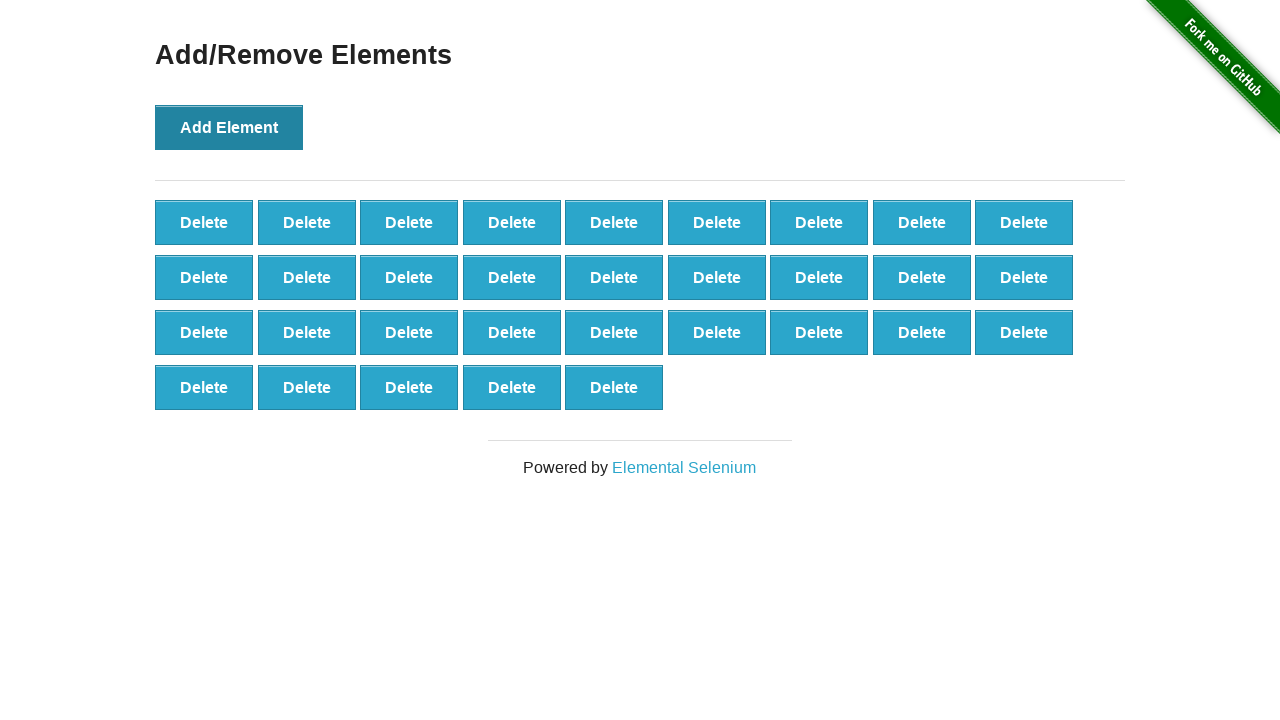

Clicked Add Element button (iteration 33/99) at (229, 127) on button:has-text('Add Element')
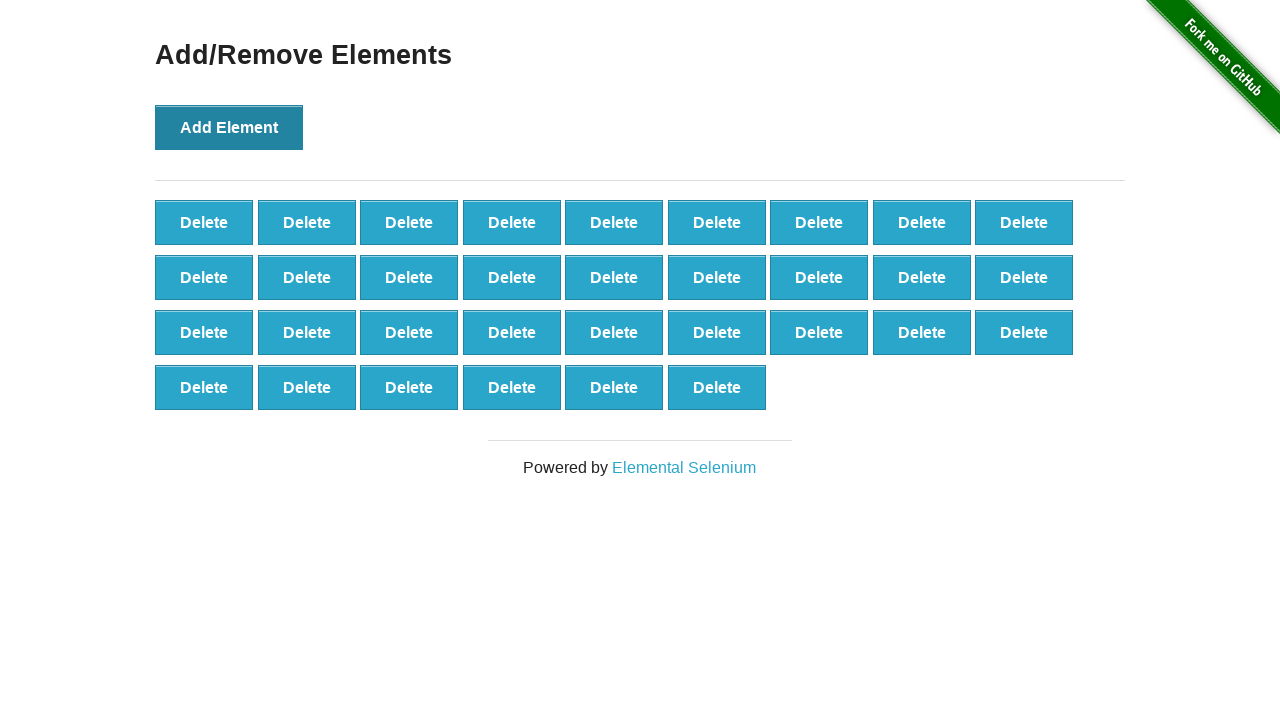

Clicked Add Element button (iteration 34/99) at (229, 127) on button:has-text('Add Element')
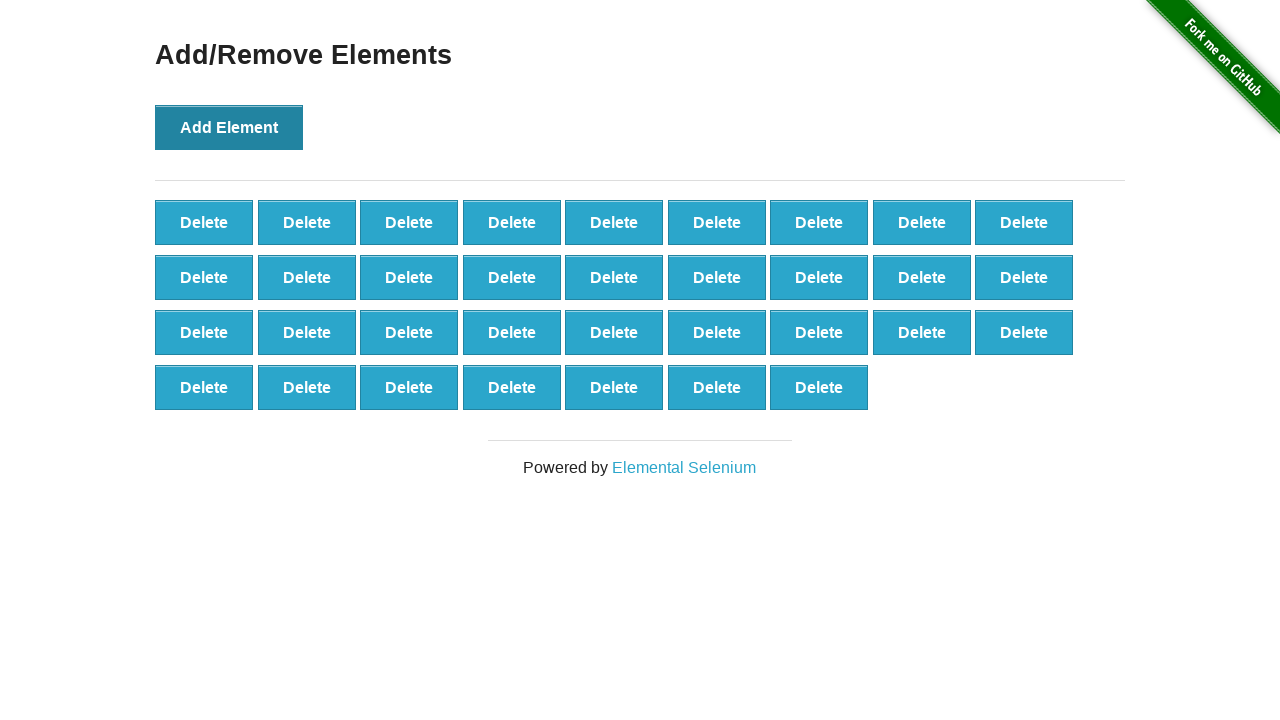

Clicked Add Element button (iteration 35/99) at (229, 127) on button:has-text('Add Element')
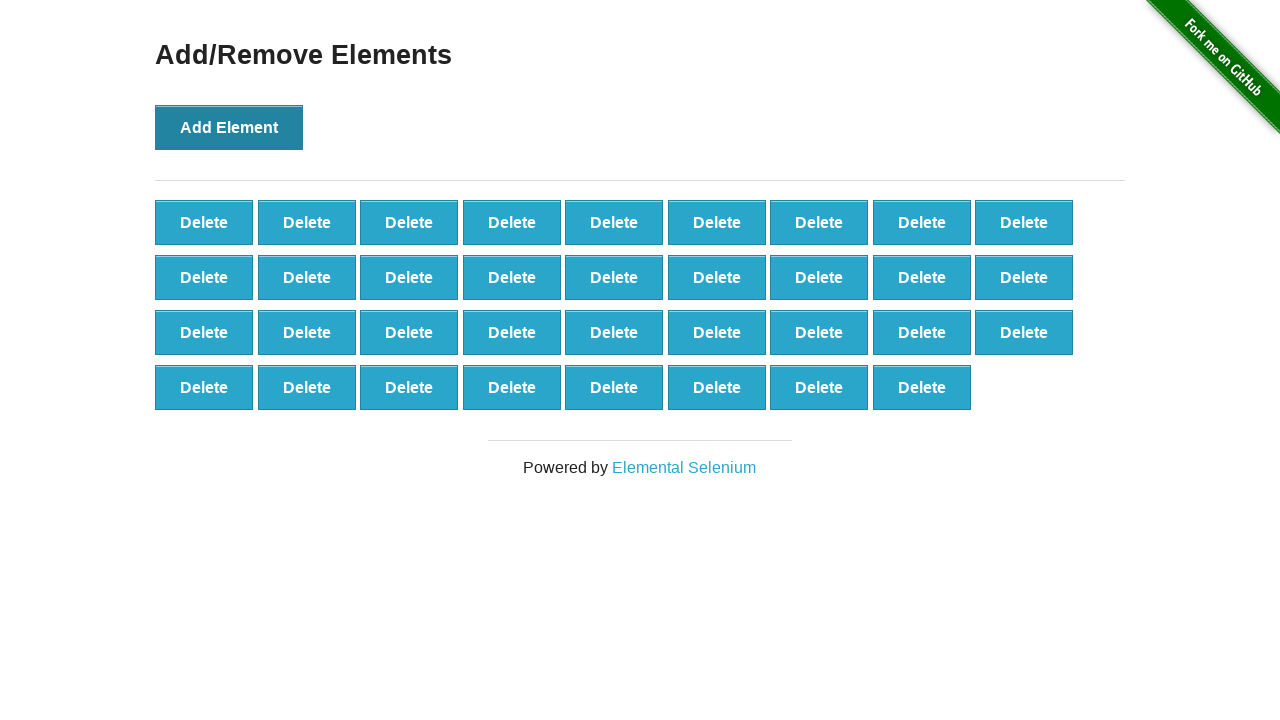

Clicked Add Element button (iteration 36/99) at (229, 127) on button:has-text('Add Element')
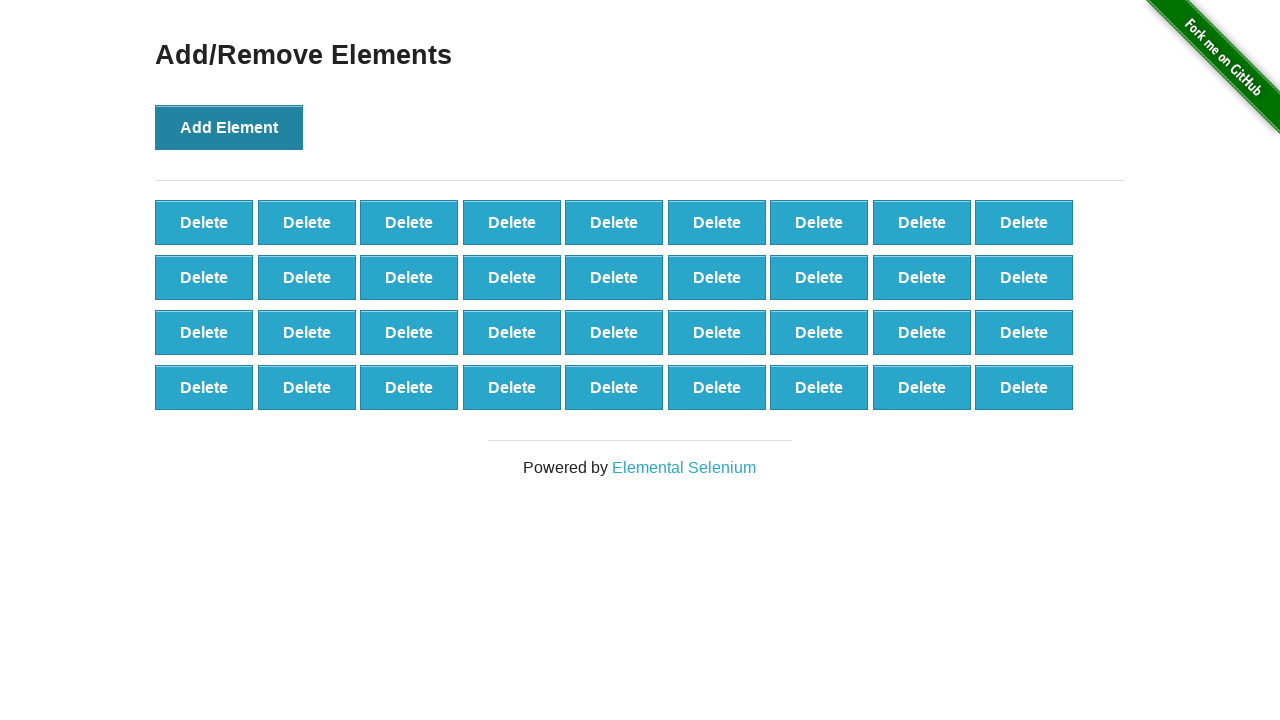

Clicked Add Element button (iteration 37/99) at (229, 127) on button:has-text('Add Element')
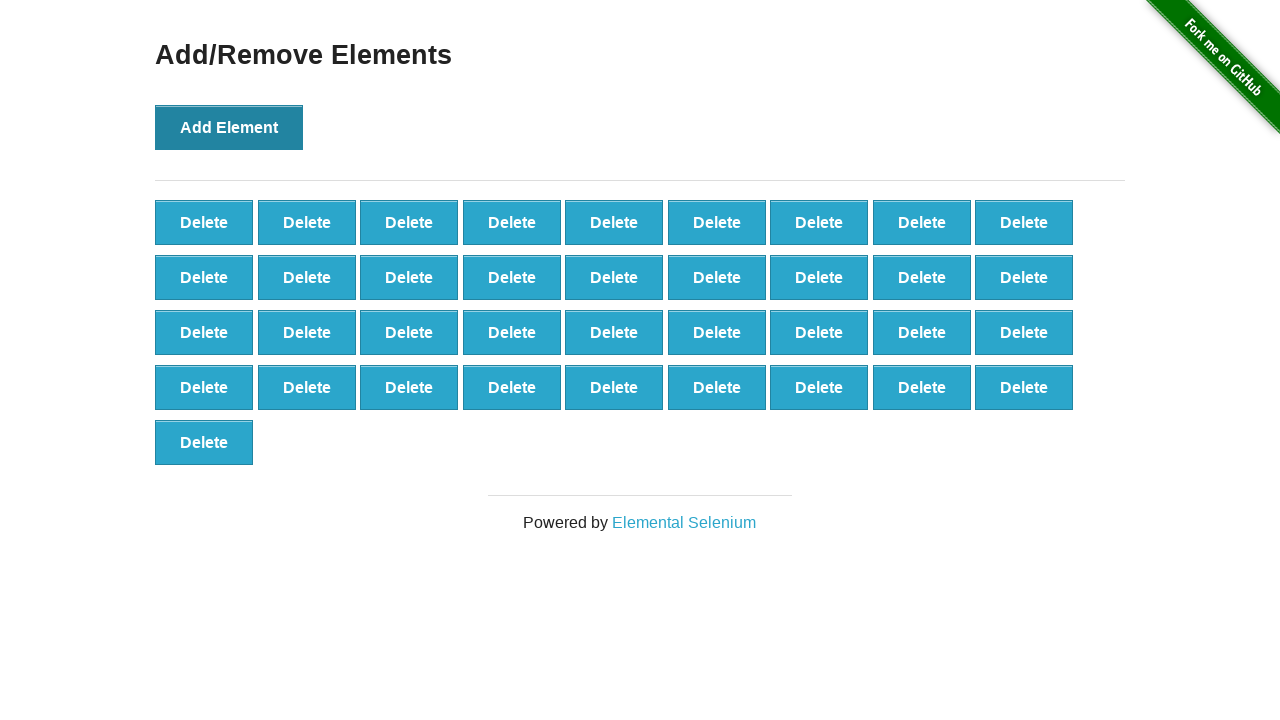

Clicked Add Element button (iteration 38/99) at (229, 127) on button:has-text('Add Element')
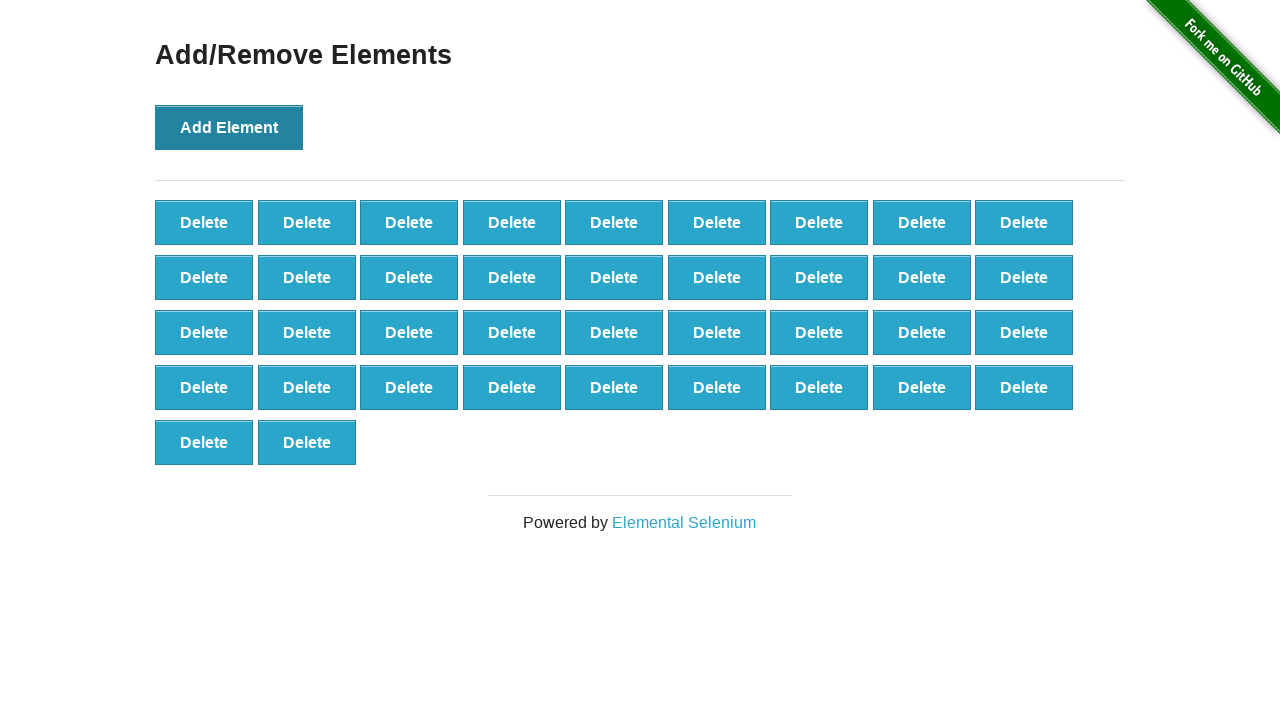

Clicked Add Element button (iteration 39/99) at (229, 127) on button:has-text('Add Element')
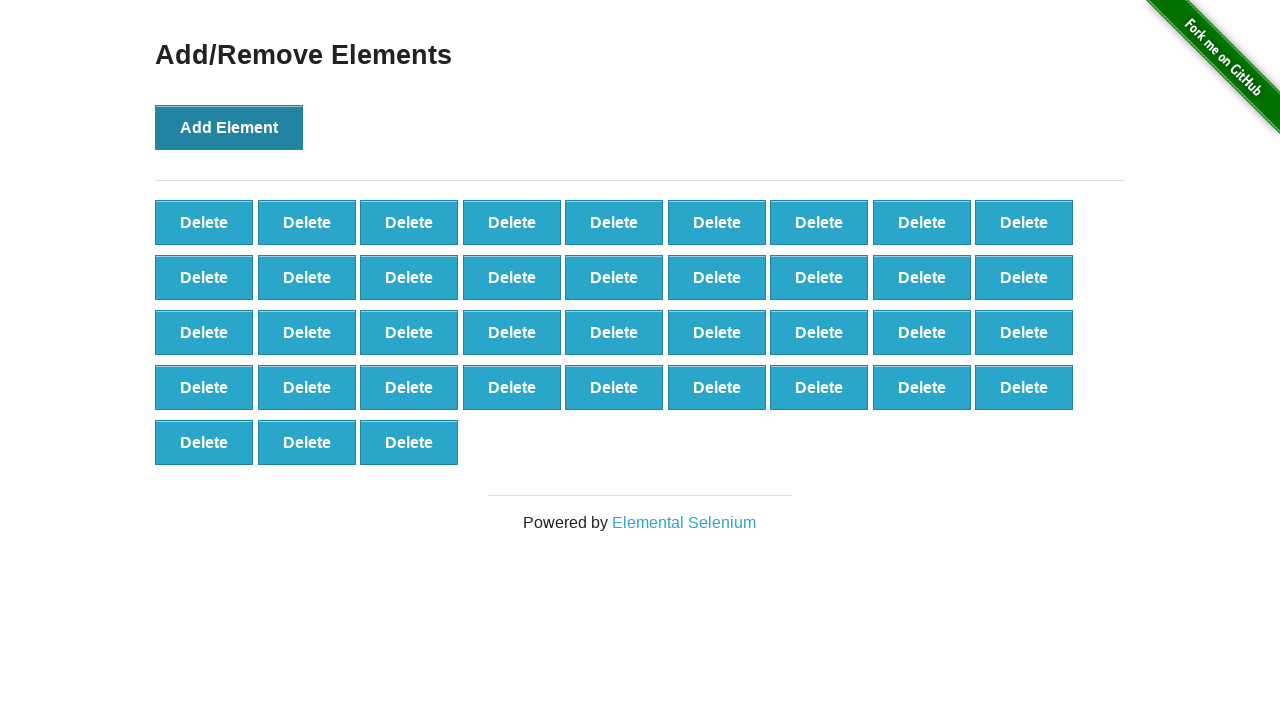

Clicked Add Element button (iteration 40/99) at (229, 127) on button:has-text('Add Element')
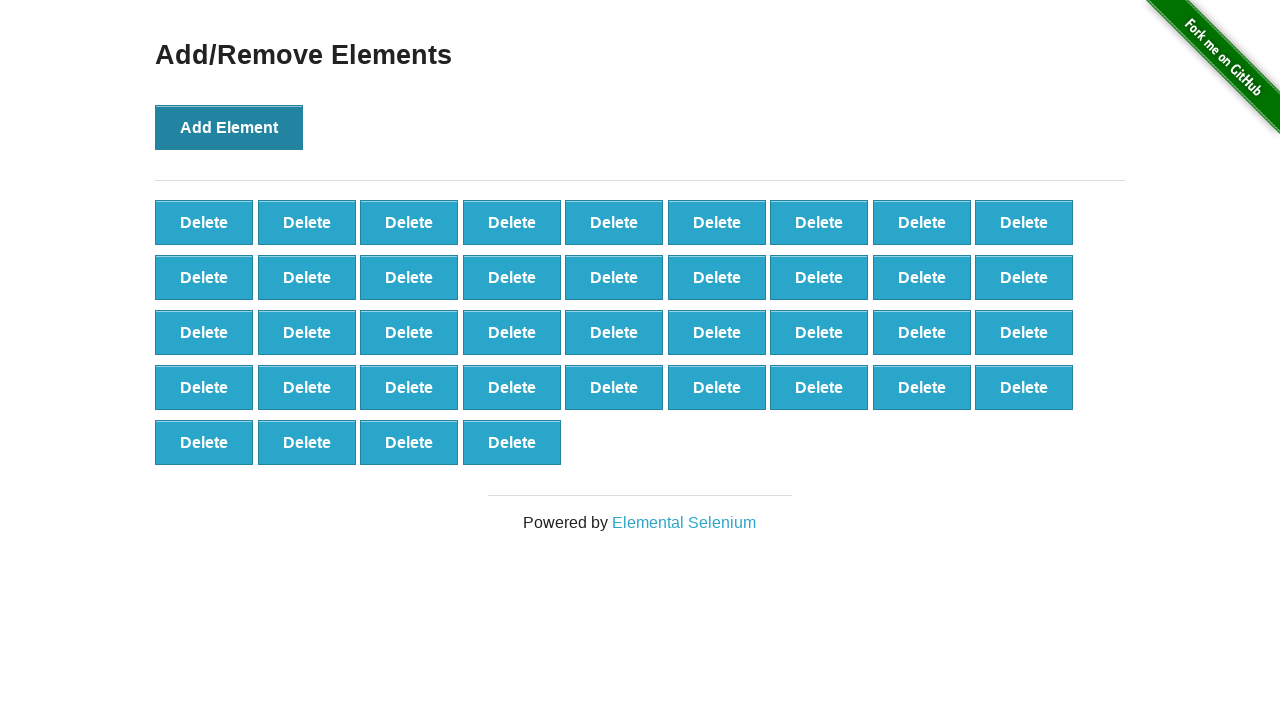

Clicked Add Element button (iteration 41/99) at (229, 127) on button:has-text('Add Element')
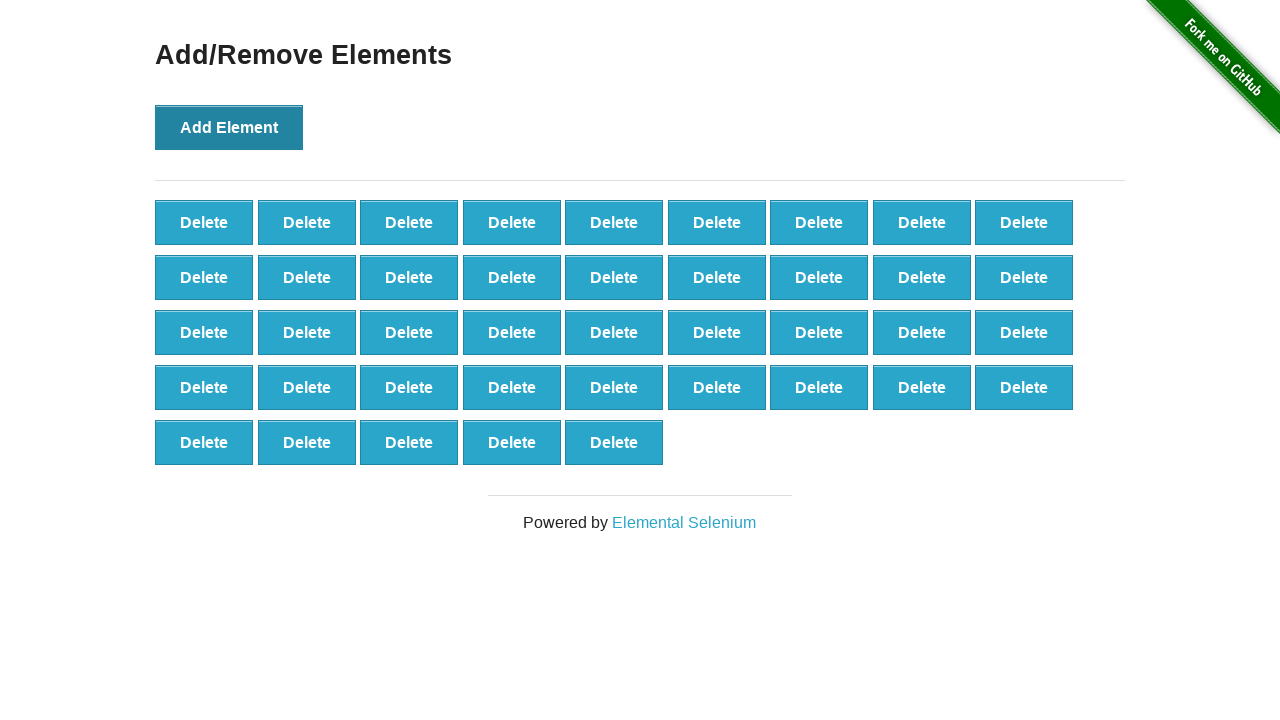

Clicked Add Element button (iteration 42/99) at (229, 127) on button:has-text('Add Element')
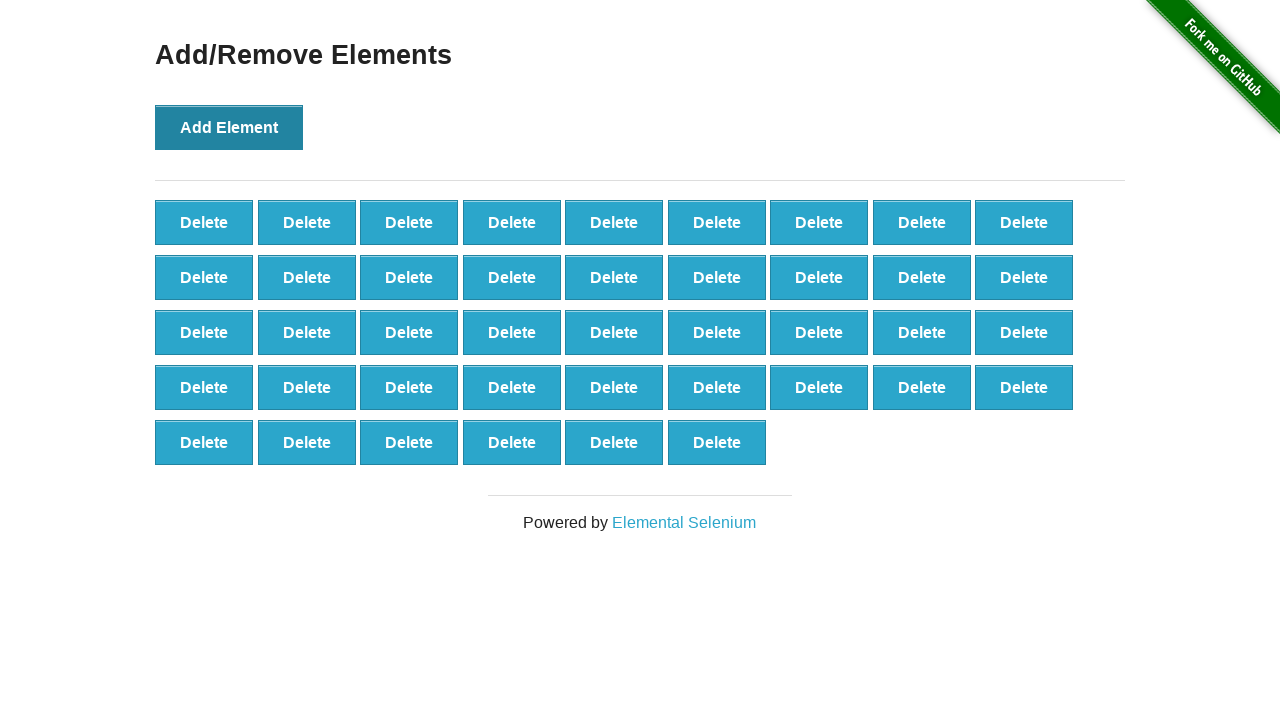

Clicked Add Element button (iteration 43/99) at (229, 127) on button:has-text('Add Element')
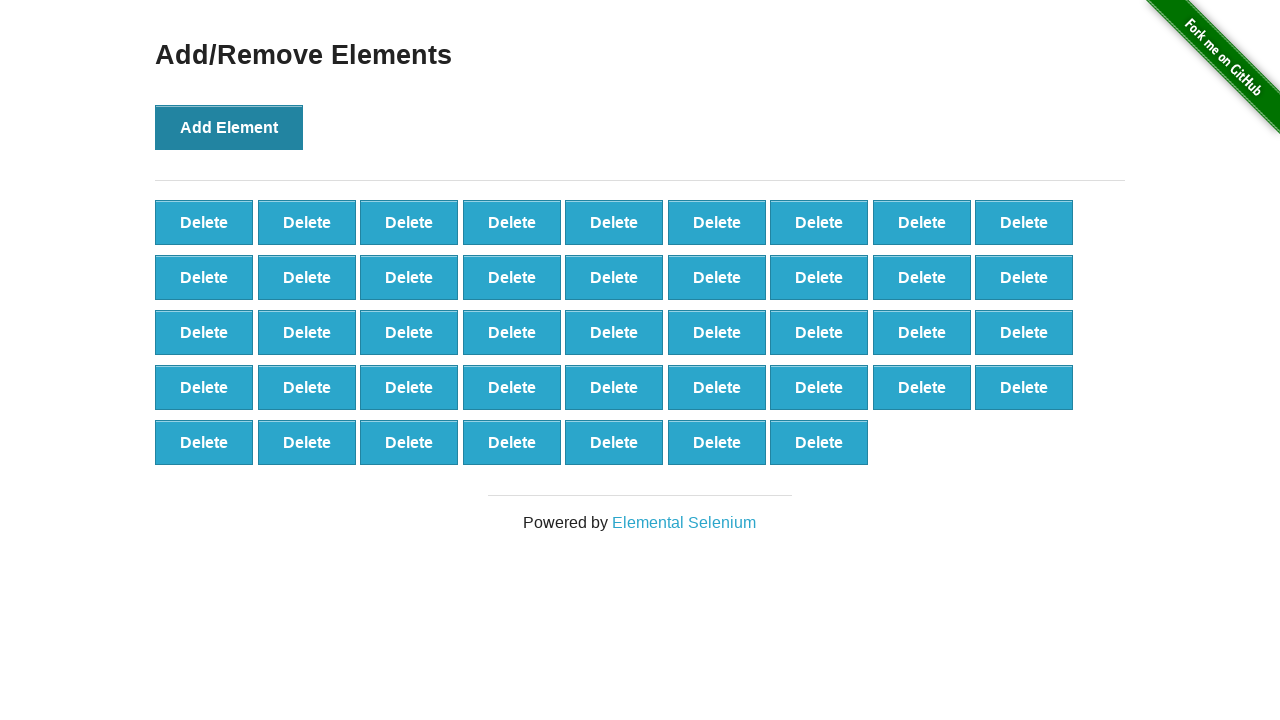

Clicked Add Element button (iteration 44/99) at (229, 127) on button:has-text('Add Element')
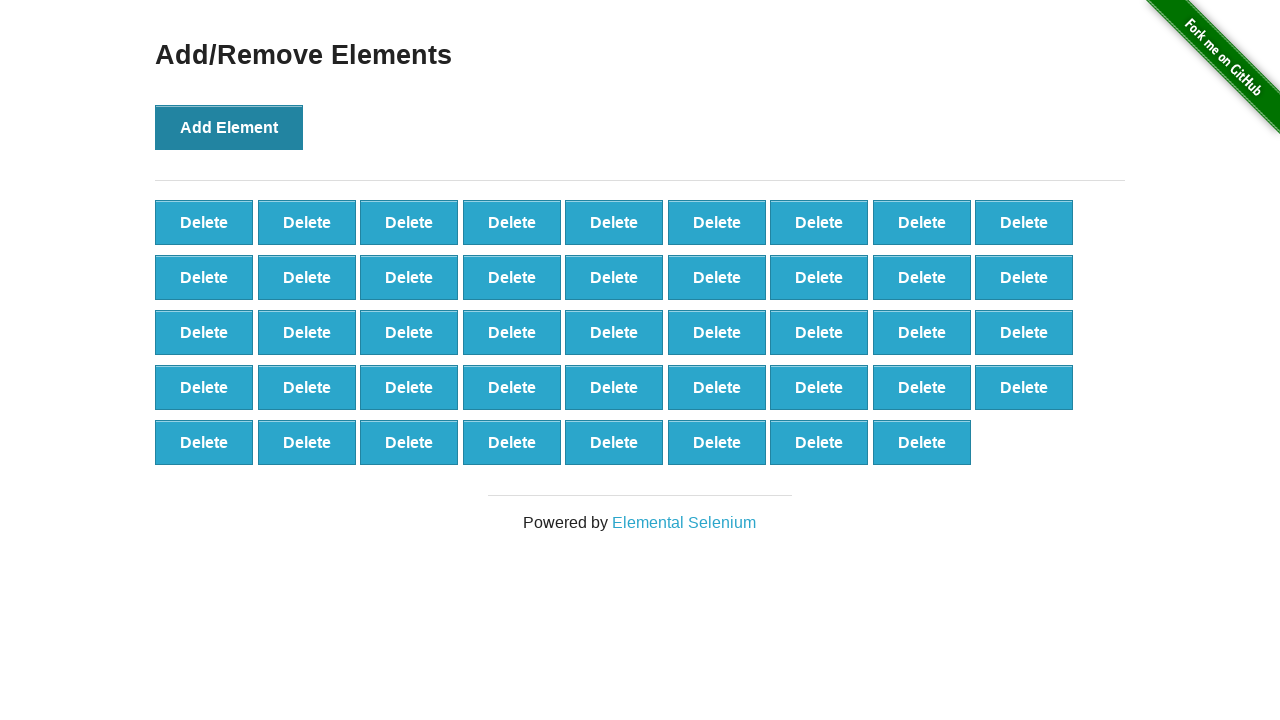

Clicked Add Element button (iteration 45/99) at (229, 127) on button:has-text('Add Element')
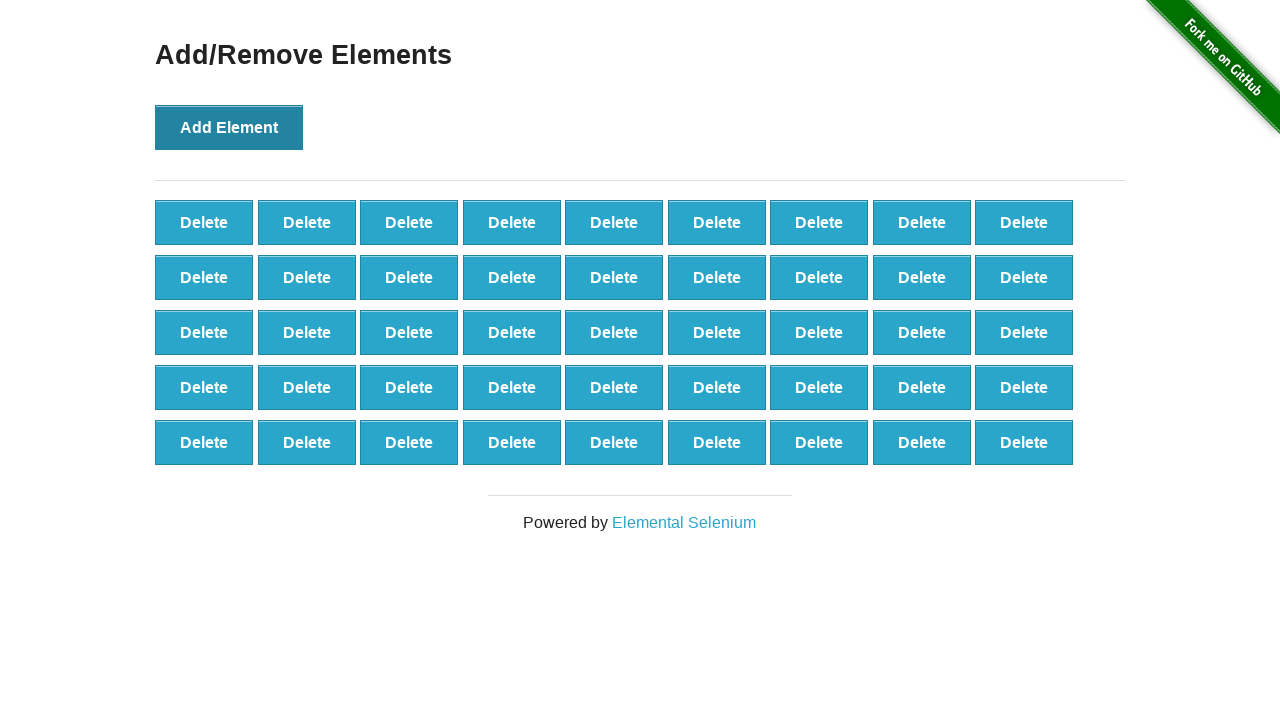

Clicked Add Element button (iteration 46/99) at (229, 127) on button:has-text('Add Element')
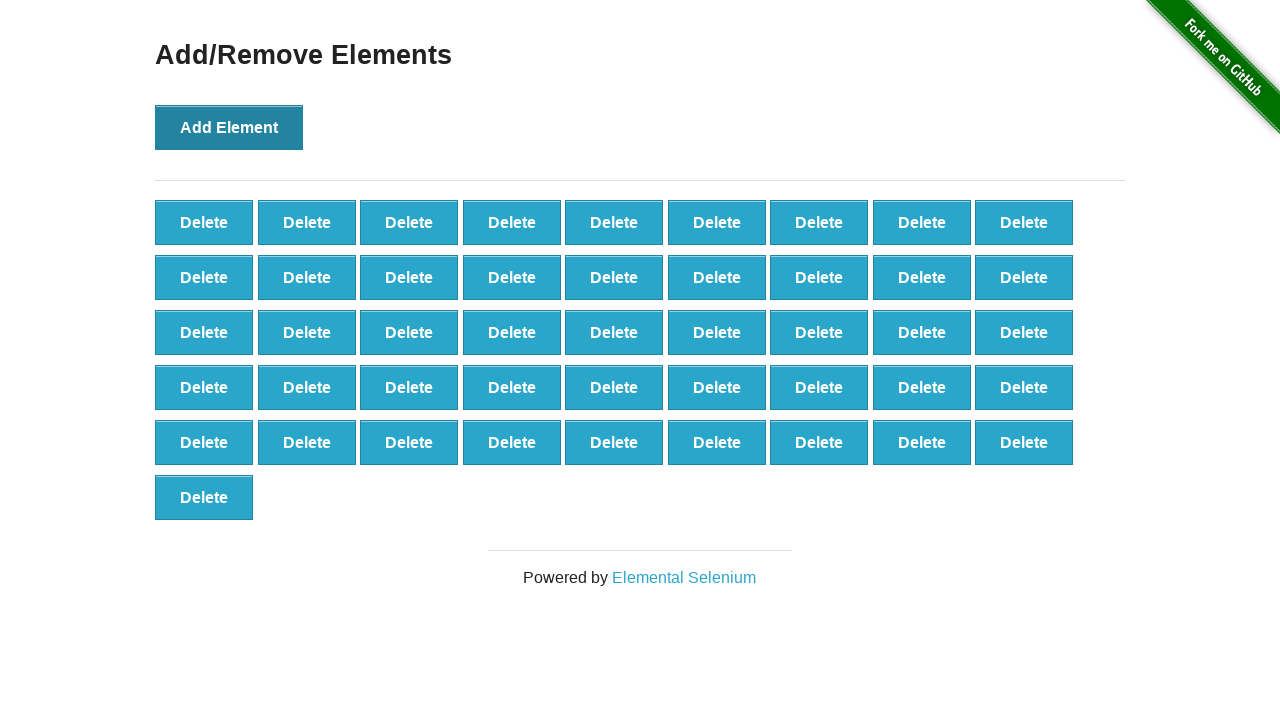

Clicked Add Element button (iteration 47/99) at (229, 127) on button:has-text('Add Element')
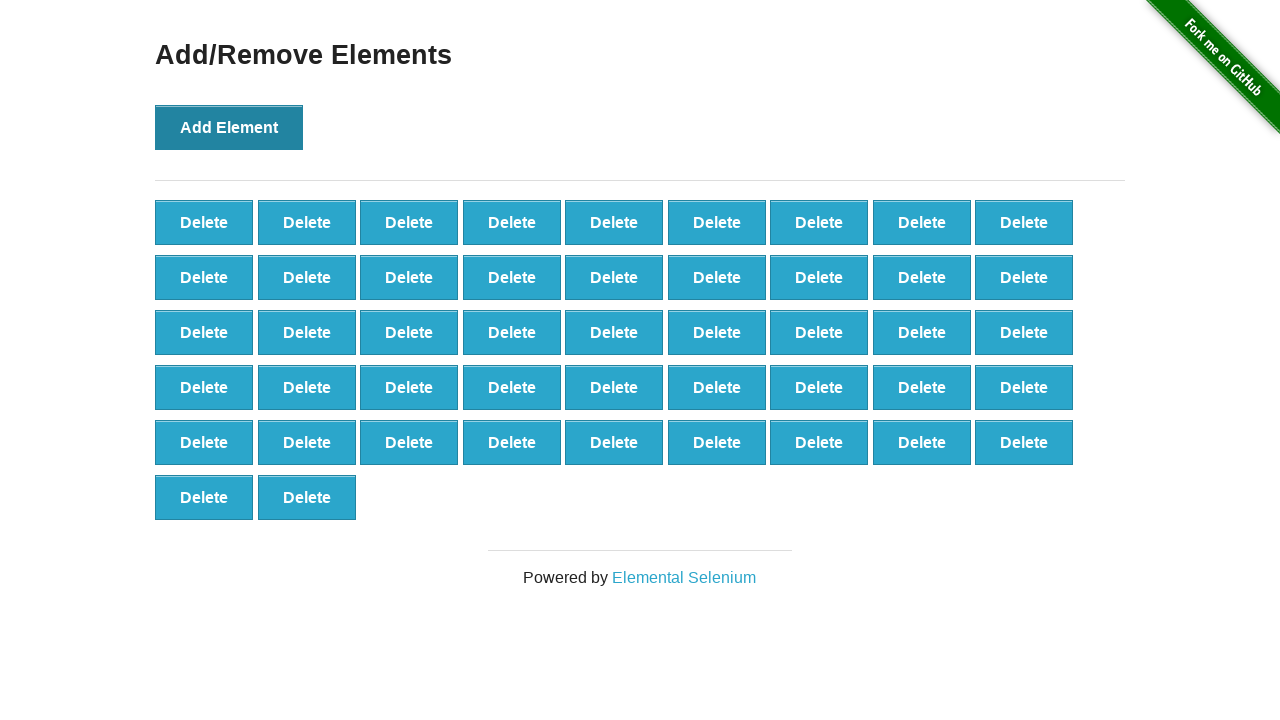

Clicked Add Element button (iteration 48/99) at (229, 127) on button:has-text('Add Element')
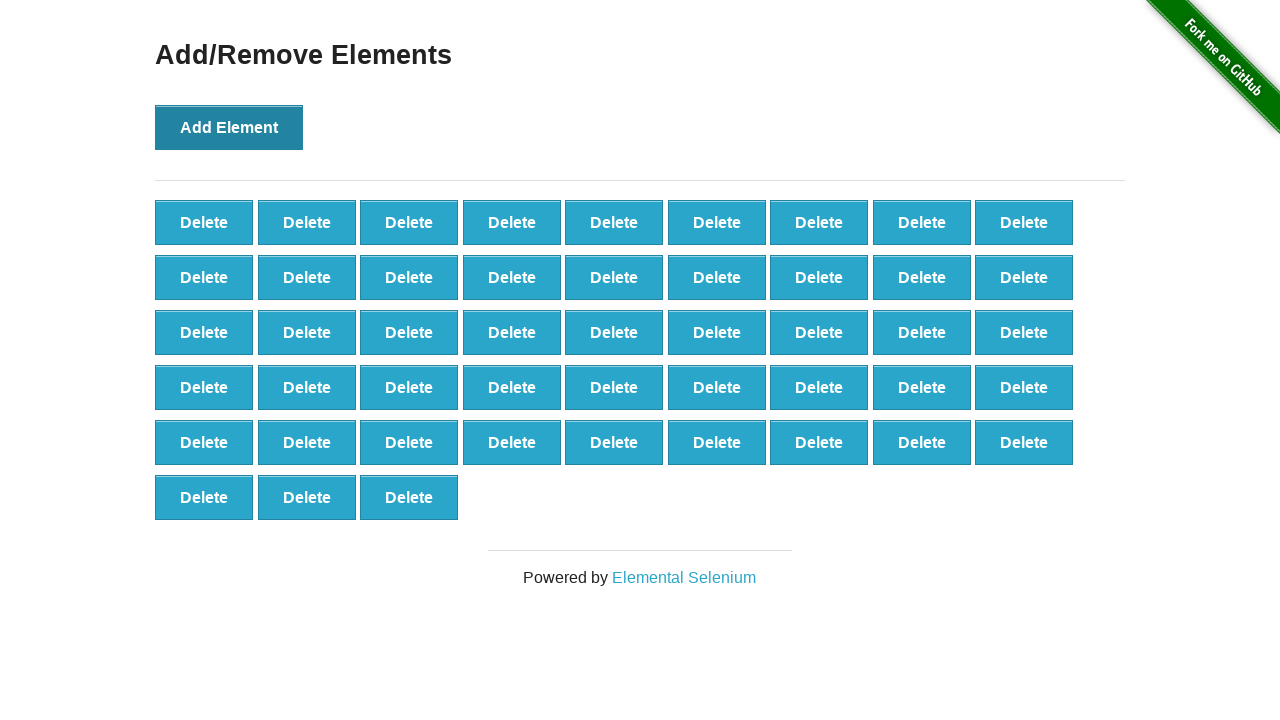

Clicked Add Element button (iteration 49/99) at (229, 127) on button:has-text('Add Element')
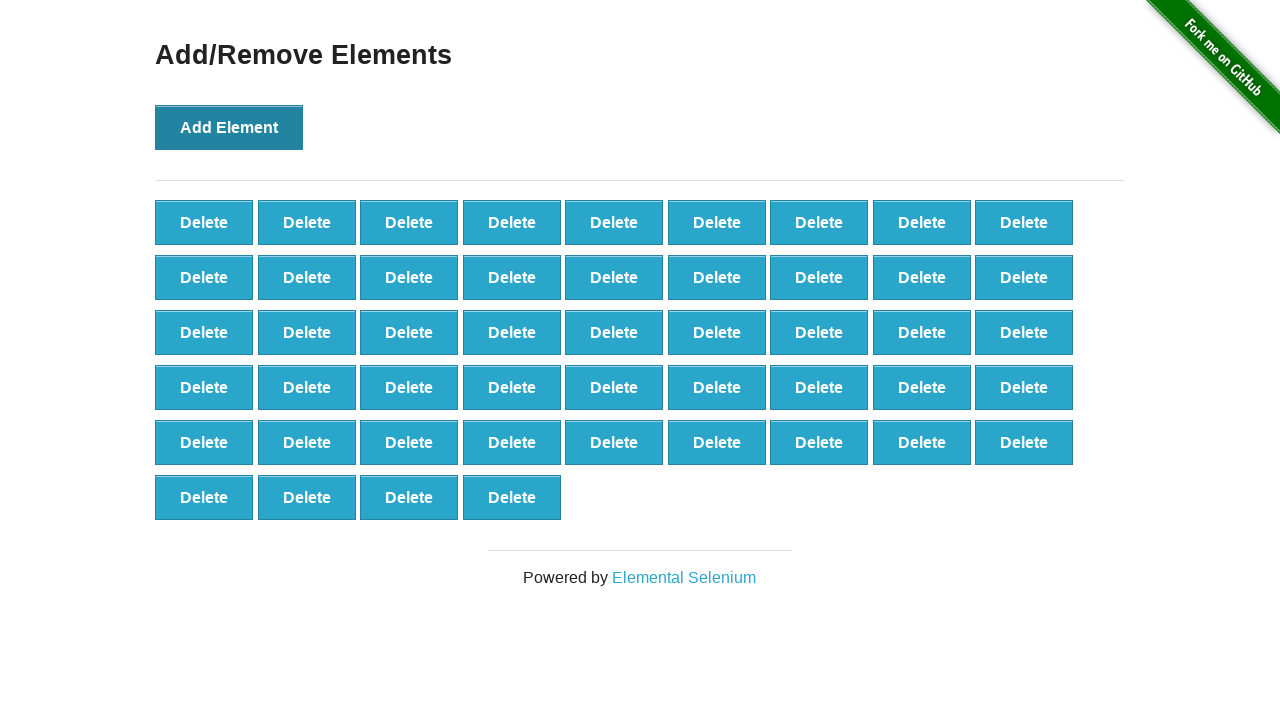

Clicked Add Element button (iteration 50/99) at (229, 127) on button:has-text('Add Element')
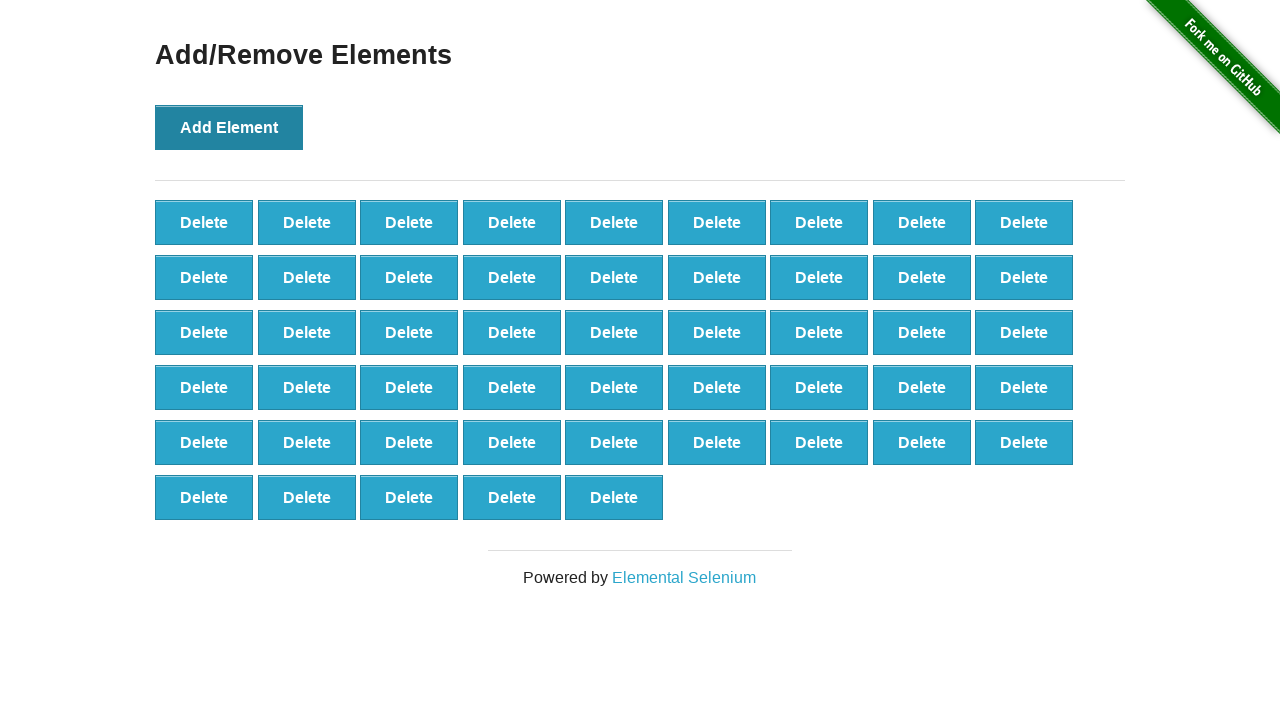

Clicked Add Element button (iteration 51/99) at (229, 127) on button:has-text('Add Element')
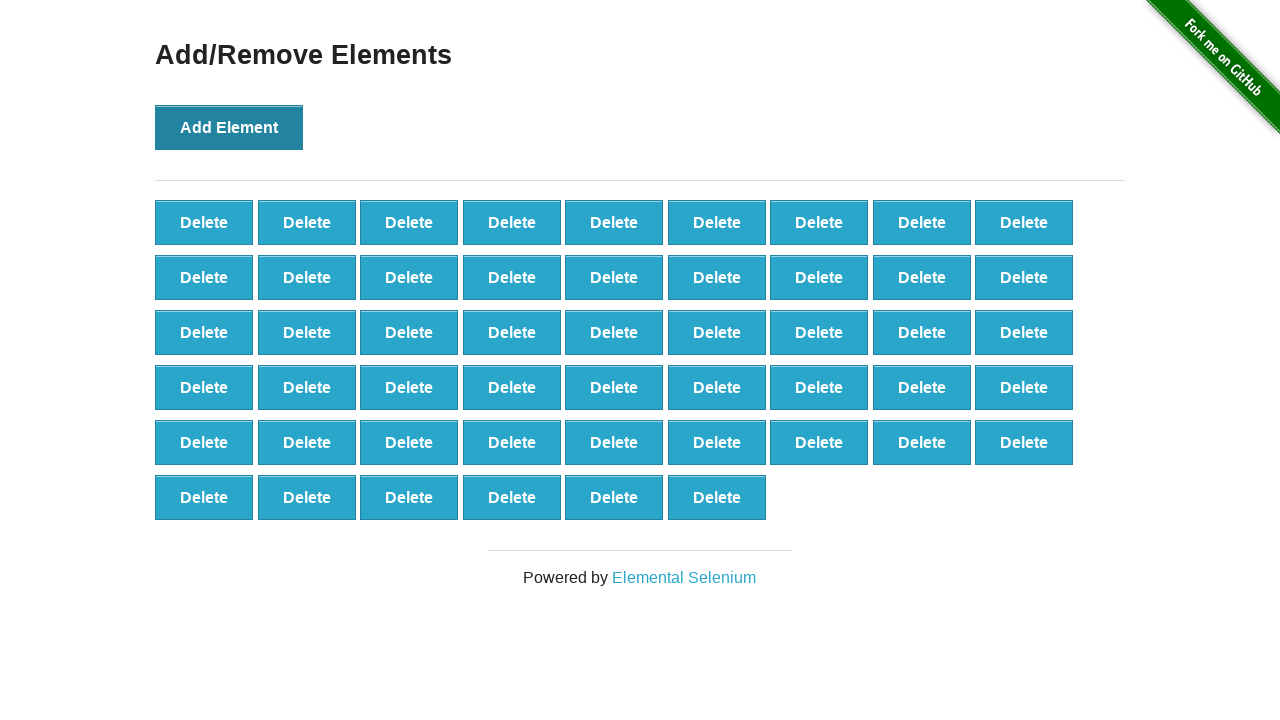

Clicked Add Element button (iteration 52/99) at (229, 127) on button:has-text('Add Element')
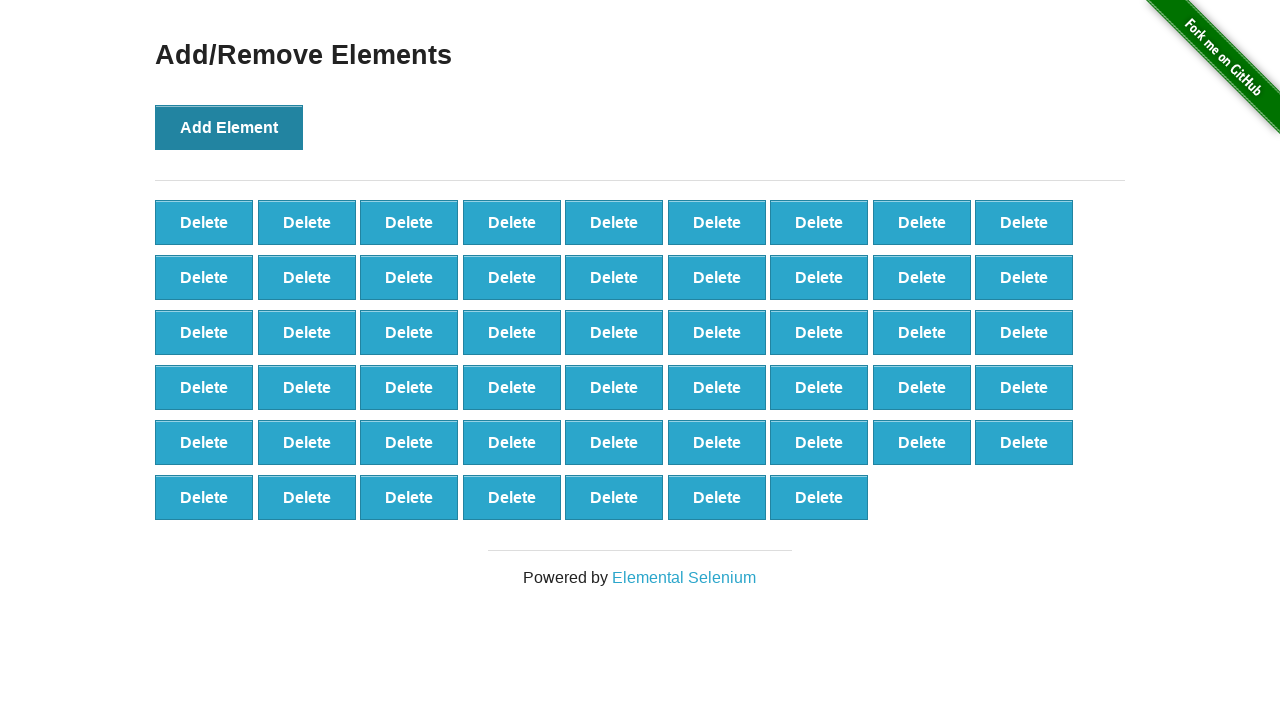

Clicked Add Element button (iteration 53/99) at (229, 127) on button:has-text('Add Element')
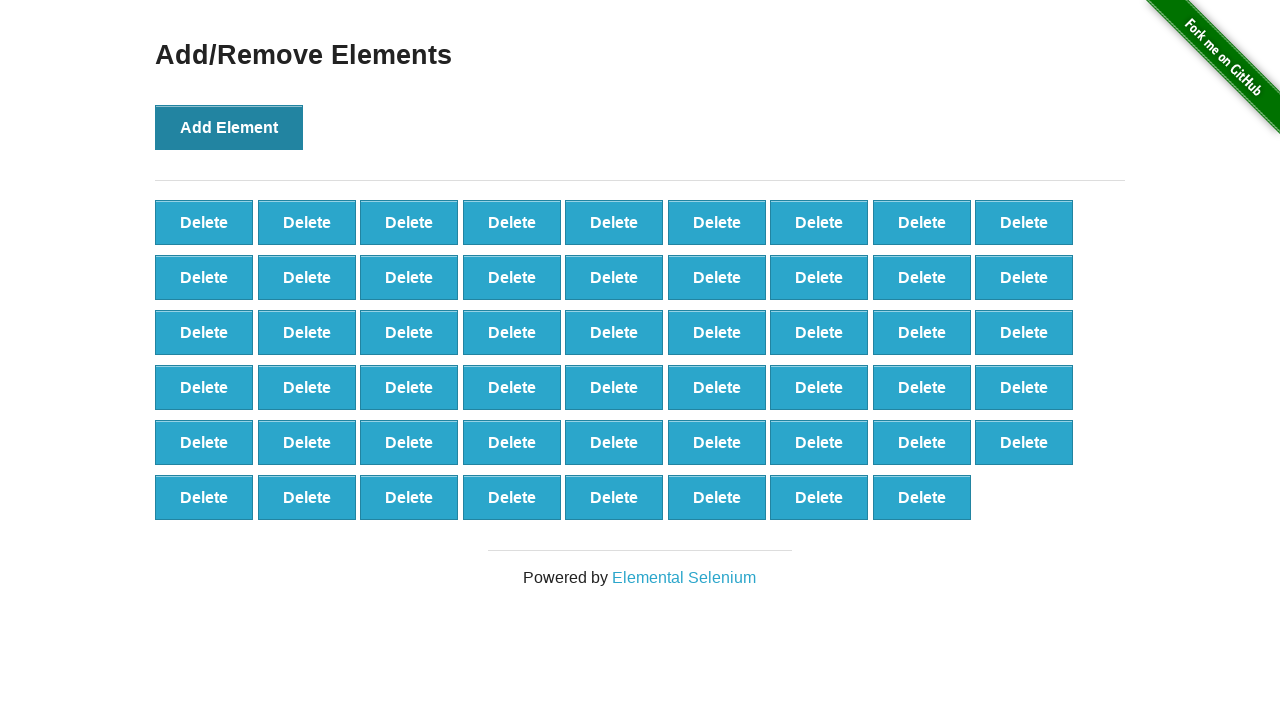

Clicked Add Element button (iteration 54/99) at (229, 127) on button:has-text('Add Element')
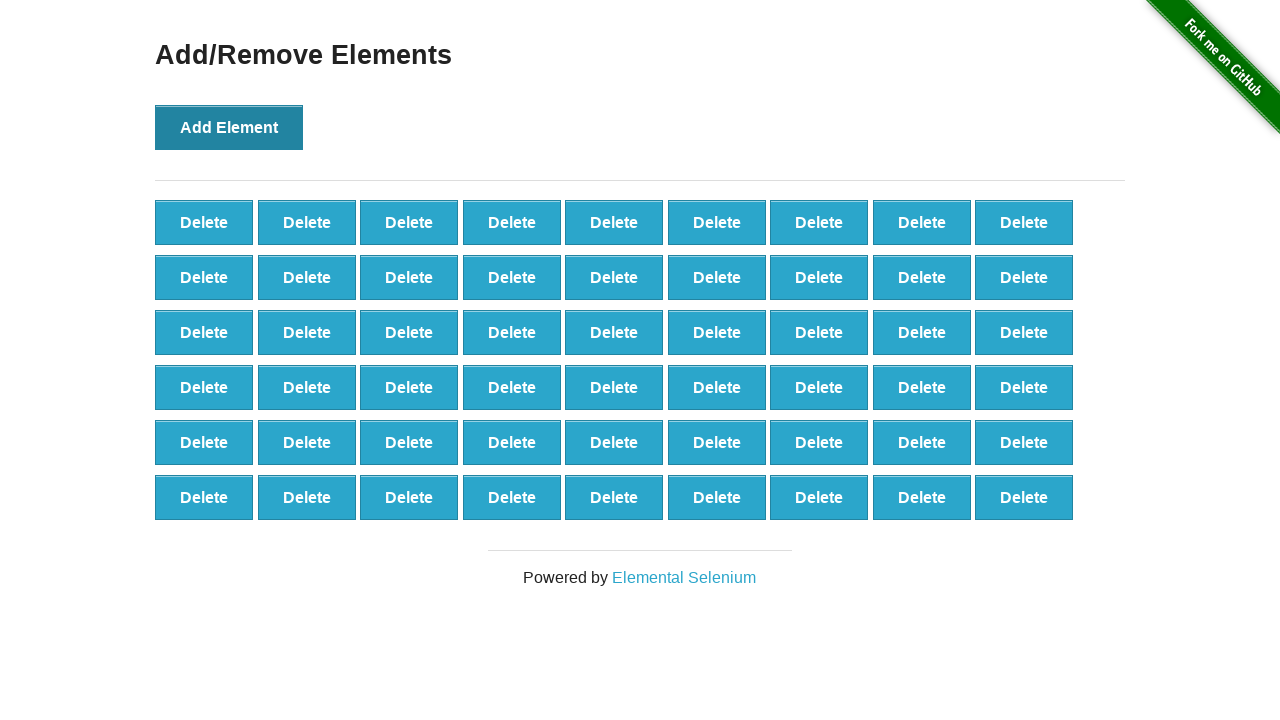

Clicked Add Element button (iteration 55/99) at (229, 127) on button:has-text('Add Element')
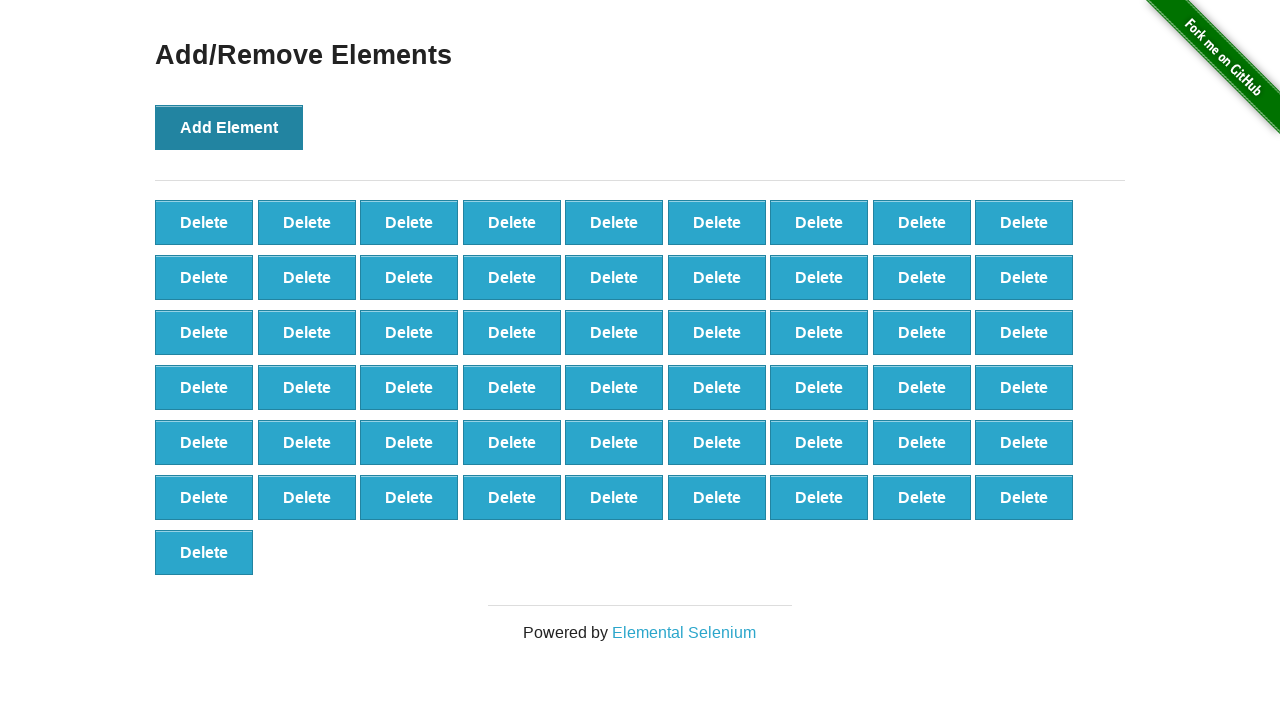

Clicked Add Element button (iteration 56/99) at (229, 127) on button:has-text('Add Element')
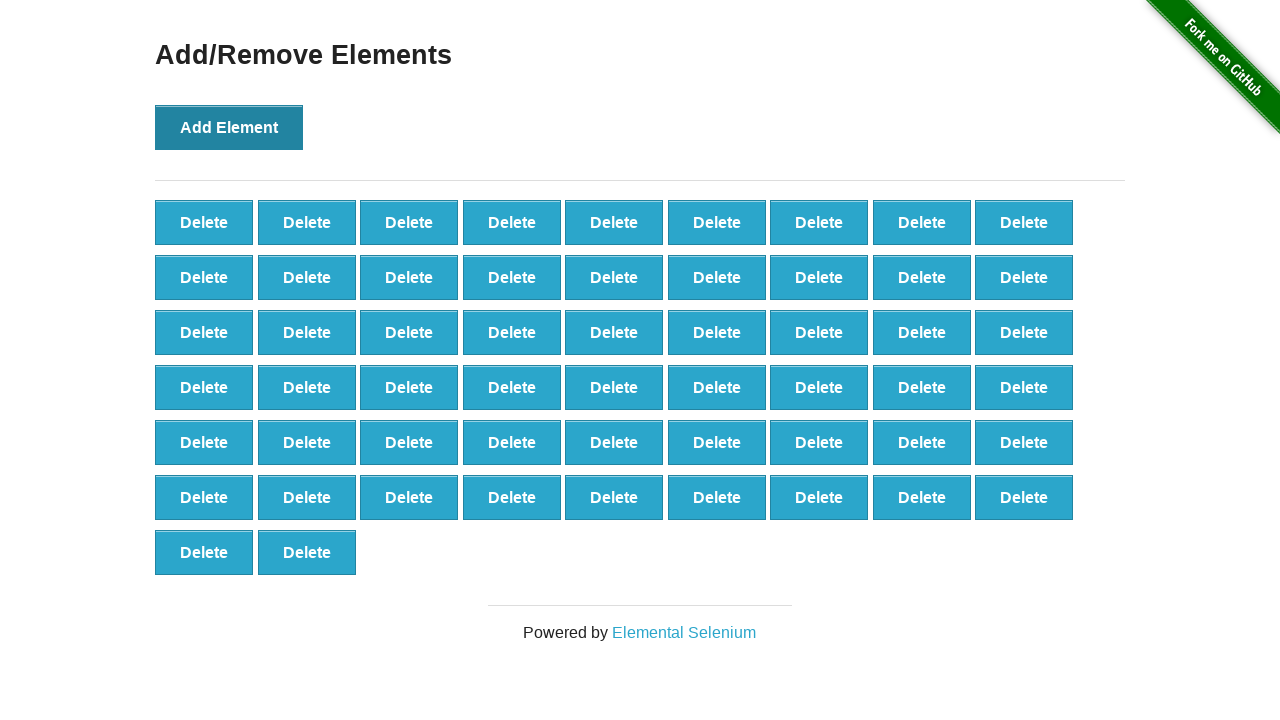

Clicked Add Element button (iteration 57/99) at (229, 127) on button:has-text('Add Element')
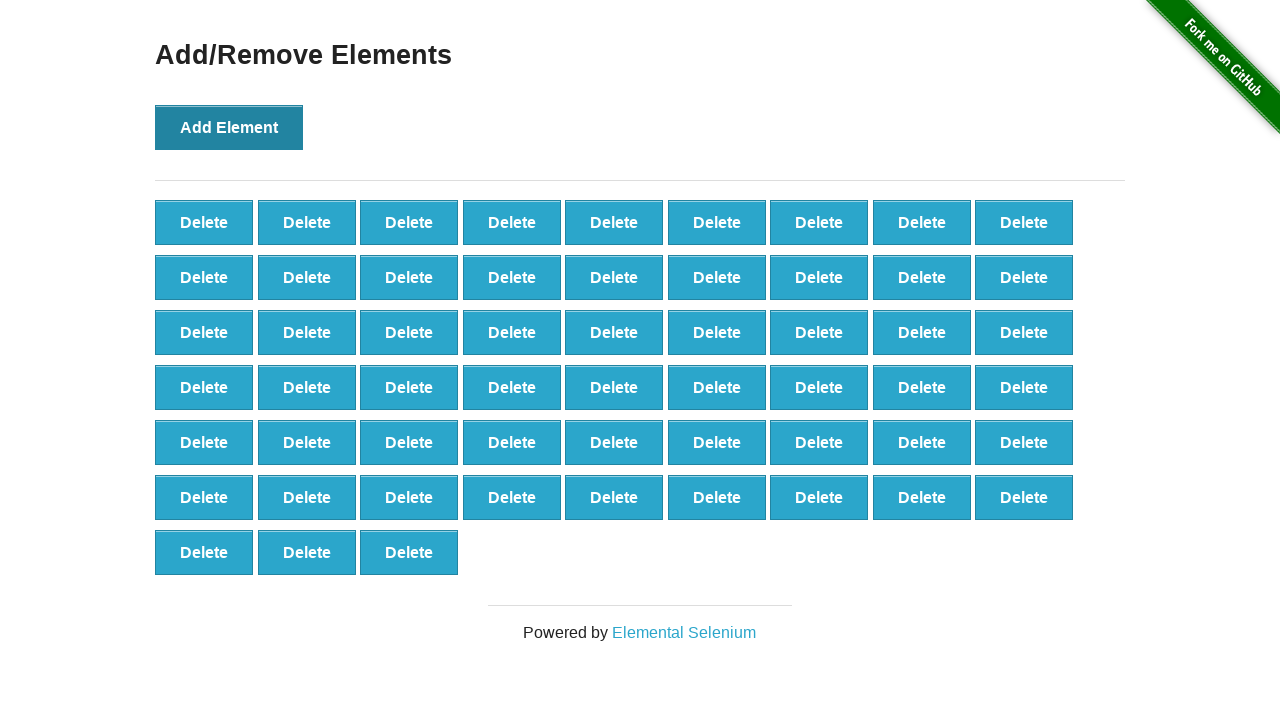

Clicked Add Element button (iteration 58/99) at (229, 127) on button:has-text('Add Element')
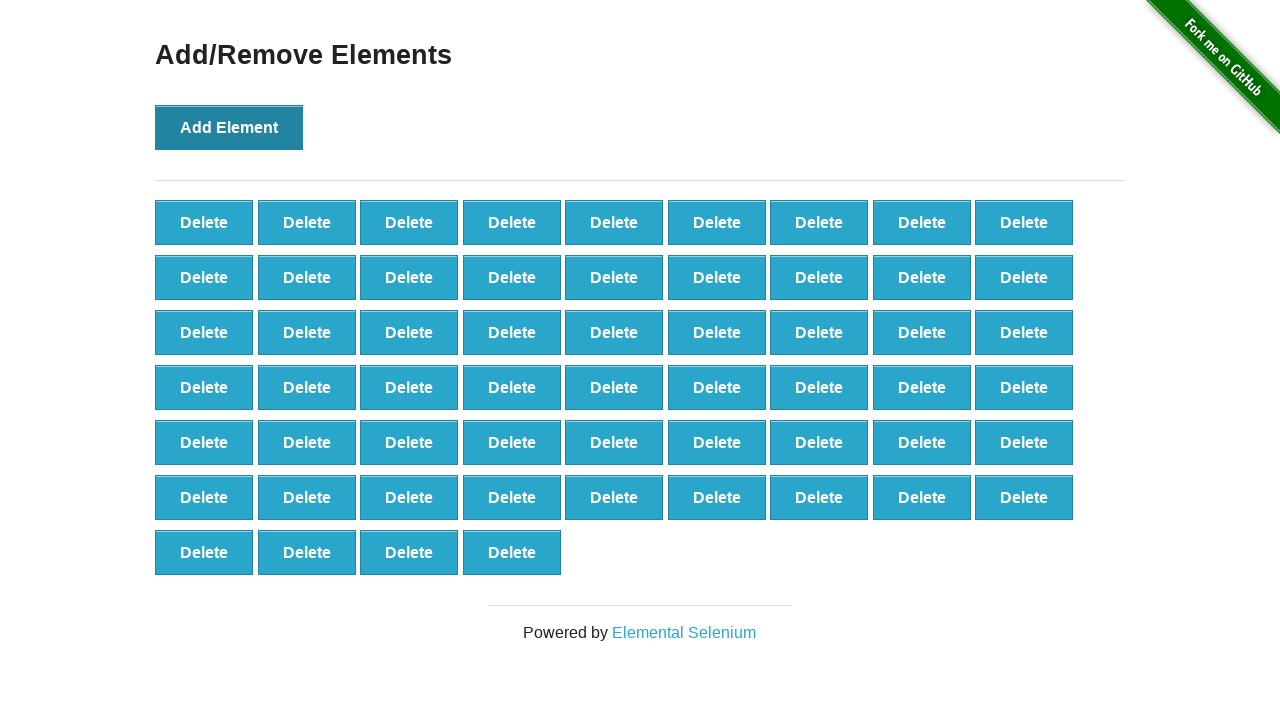

Clicked Add Element button (iteration 59/99) at (229, 127) on button:has-text('Add Element')
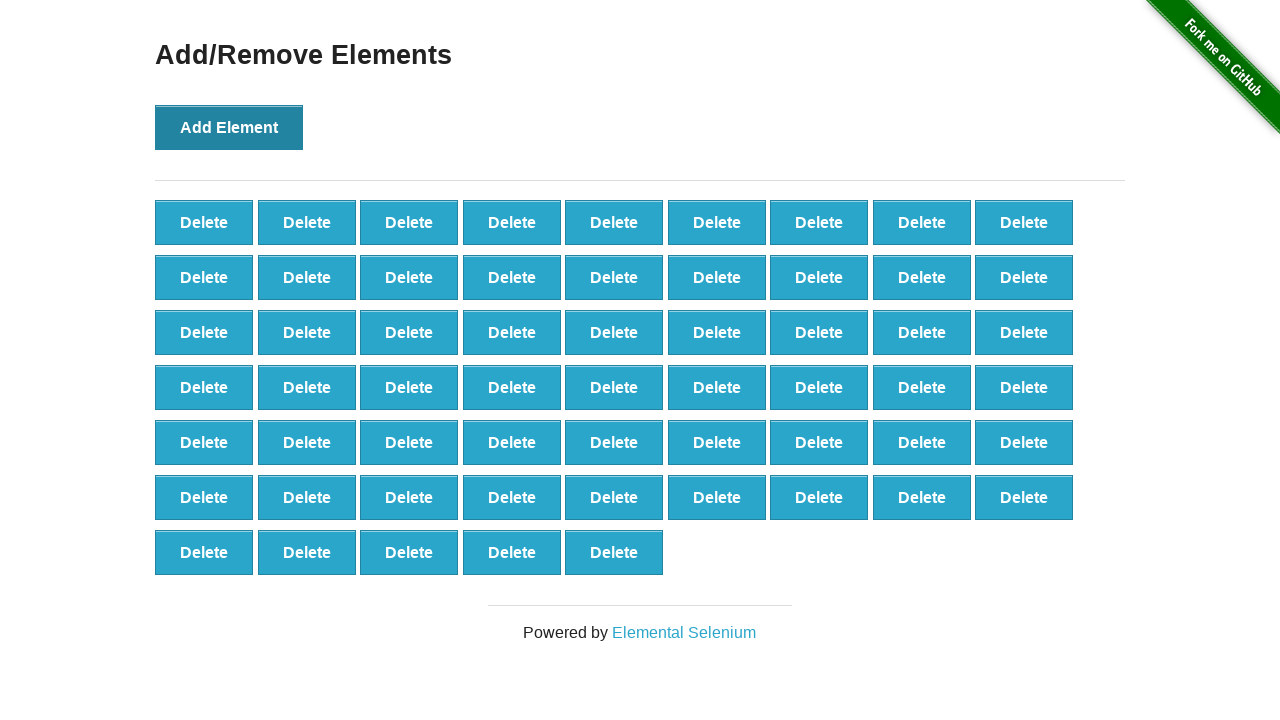

Clicked Add Element button (iteration 60/99) at (229, 127) on button:has-text('Add Element')
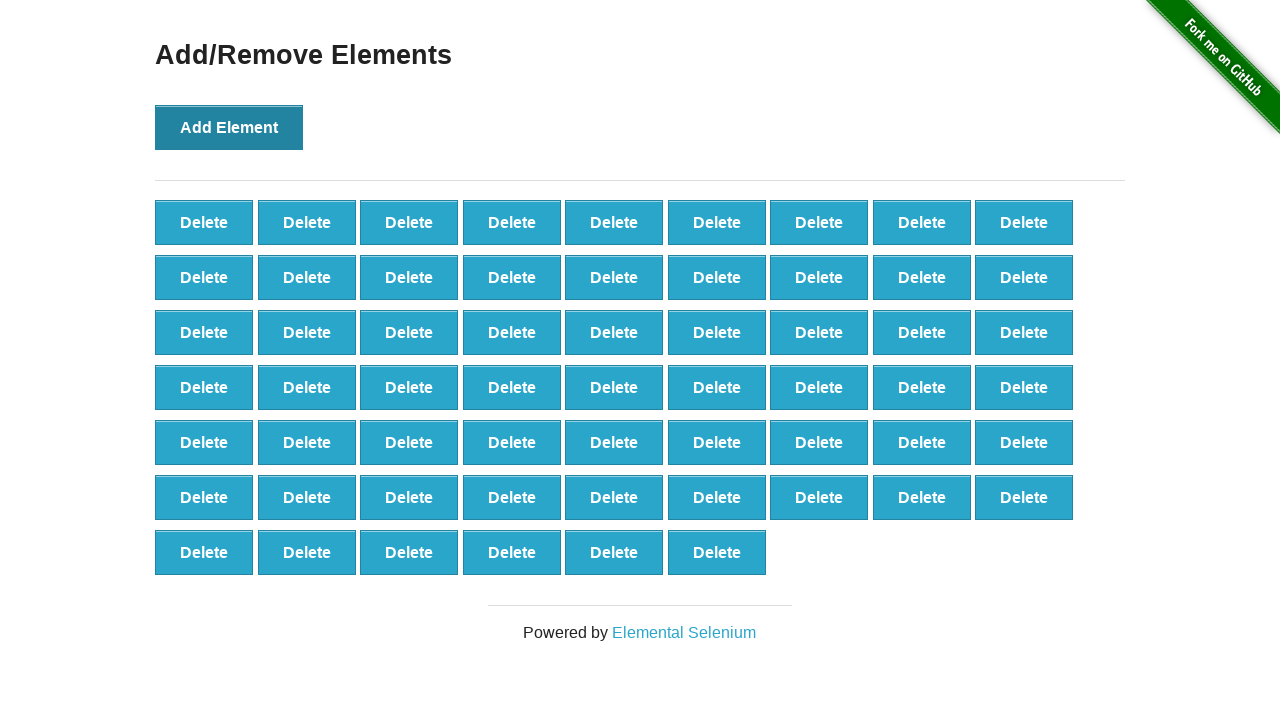

Clicked Add Element button (iteration 61/99) at (229, 127) on button:has-text('Add Element')
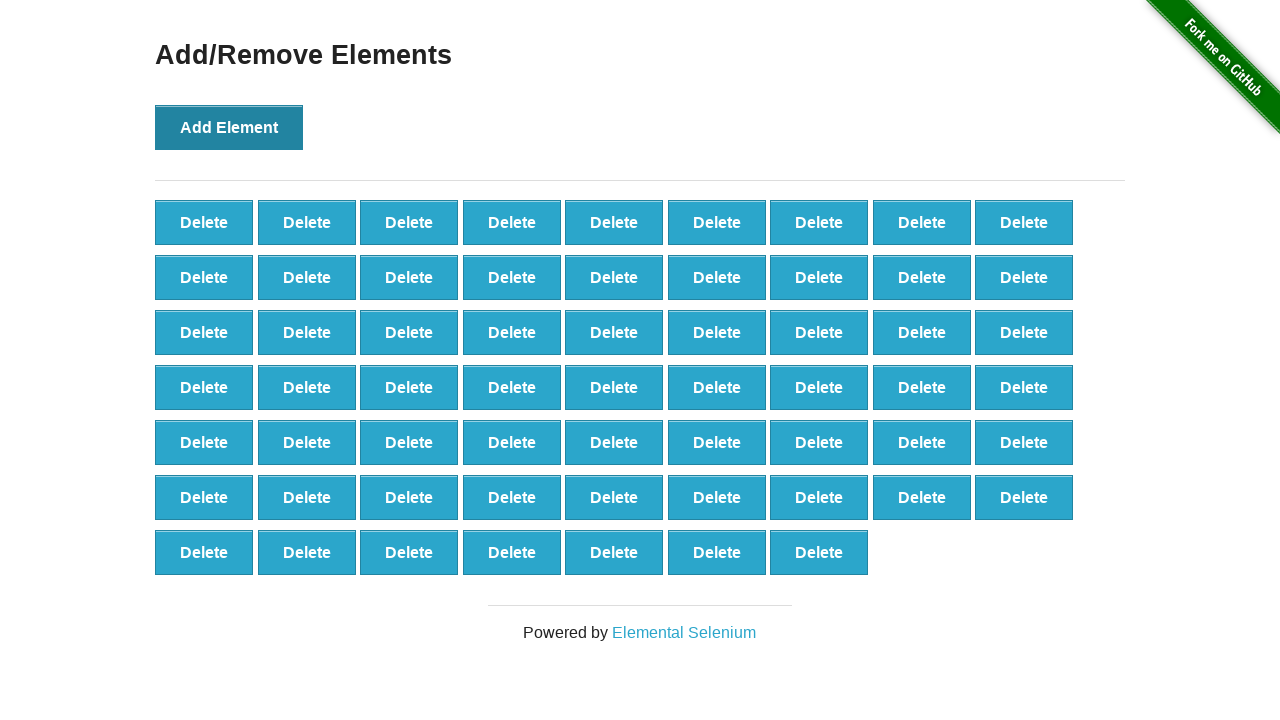

Clicked Add Element button (iteration 62/99) at (229, 127) on button:has-text('Add Element')
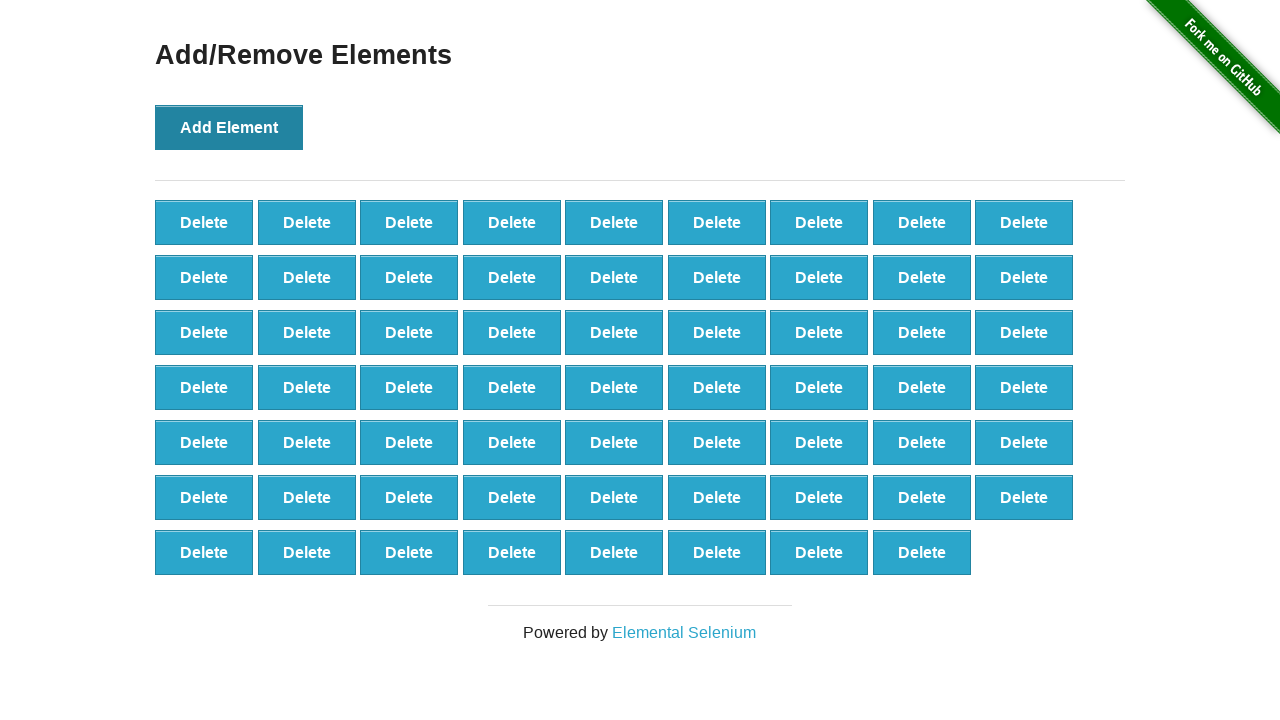

Clicked Add Element button (iteration 63/99) at (229, 127) on button:has-text('Add Element')
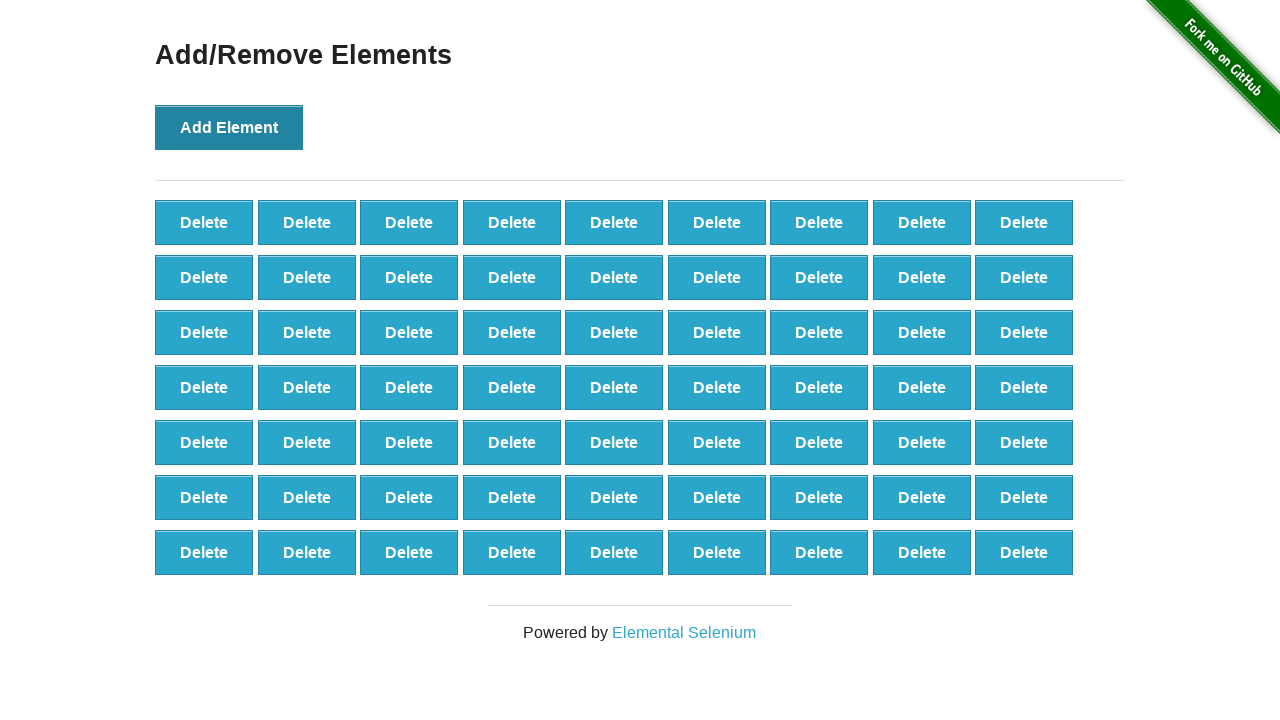

Clicked Add Element button (iteration 64/99) at (229, 127) on button:has-text('Add Element')
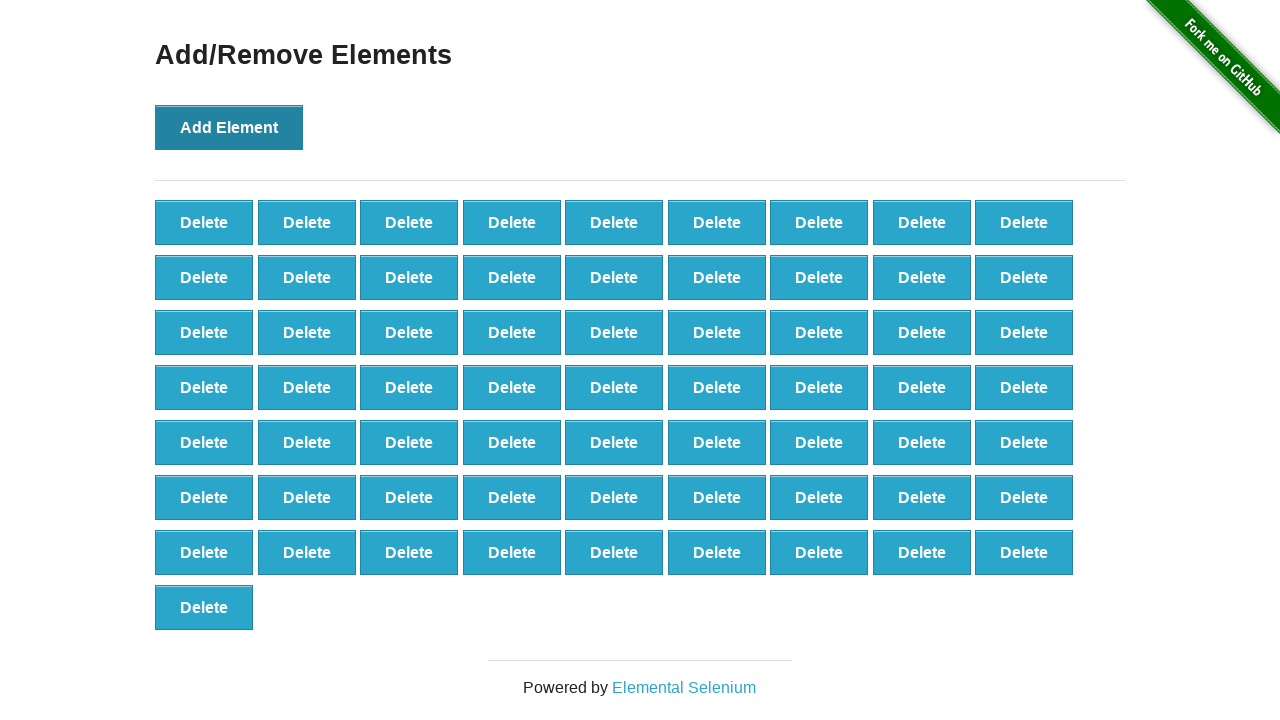

Clicked Add Element button (iteration 65/99) at (229, 127) on button:has-text('Add Element')
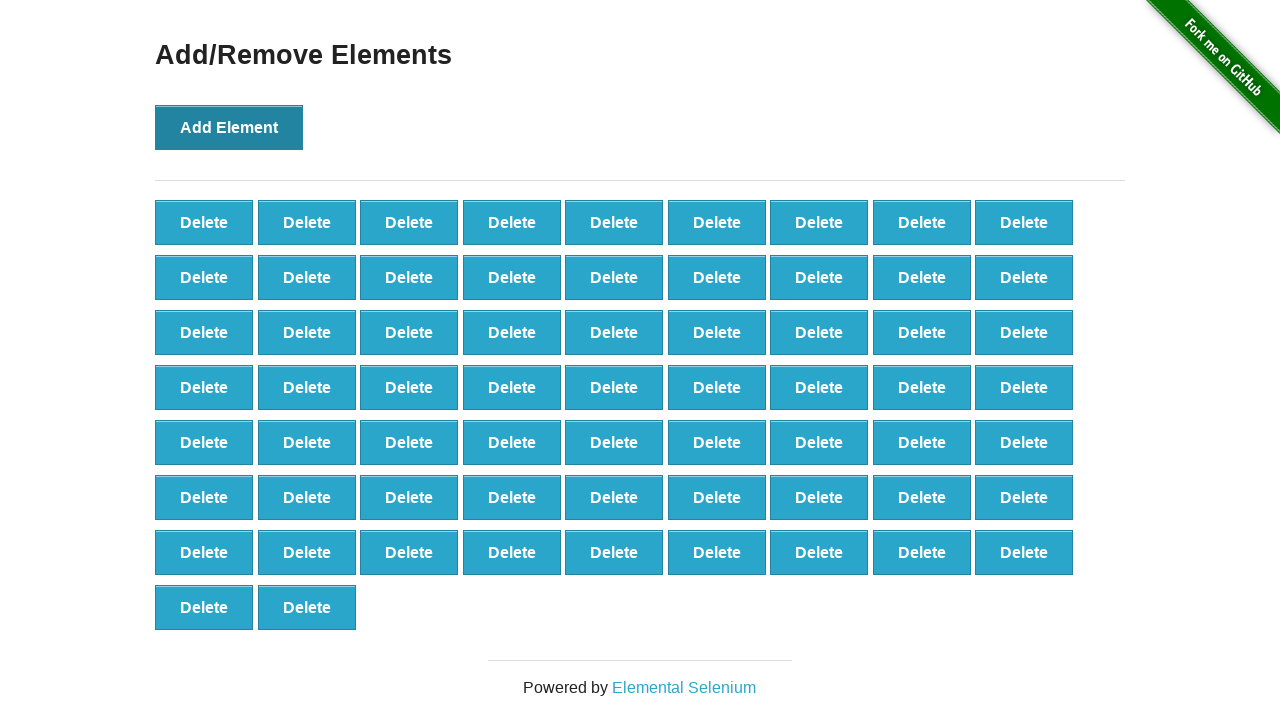

Clicked Add Element button (iteration 66/99) at (229, 127) on button:has-text('Add Element')
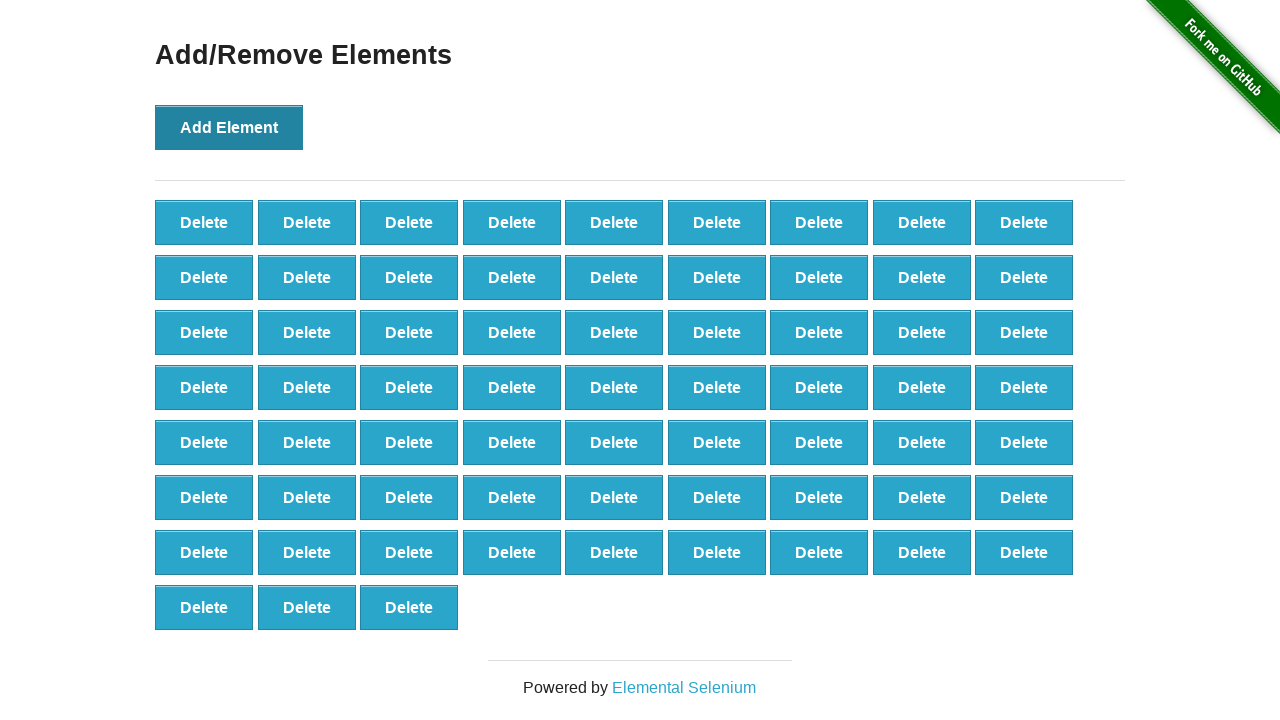

Clicked Add Element button (iteration 67/99) at (229, 127) on button:has-text('Add Element')
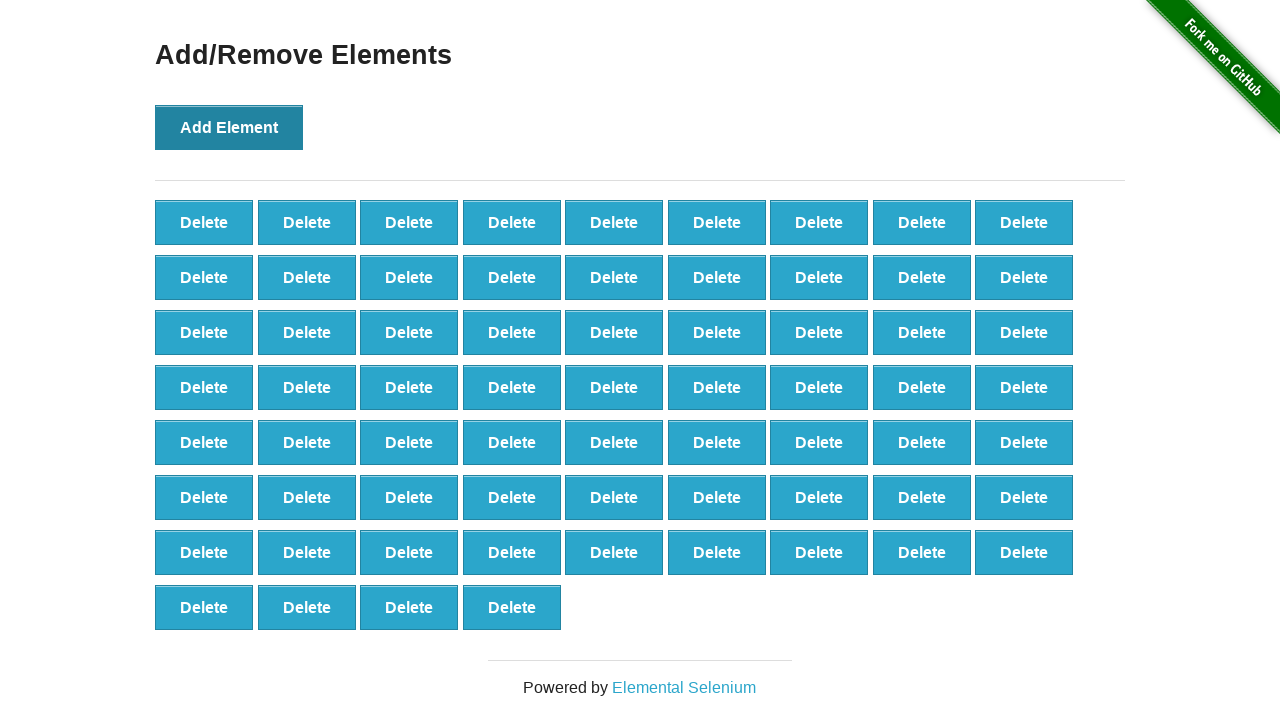

Clicked Add Element button (iteration 68/99) at (229, 127) on button:has-text('Add Element')
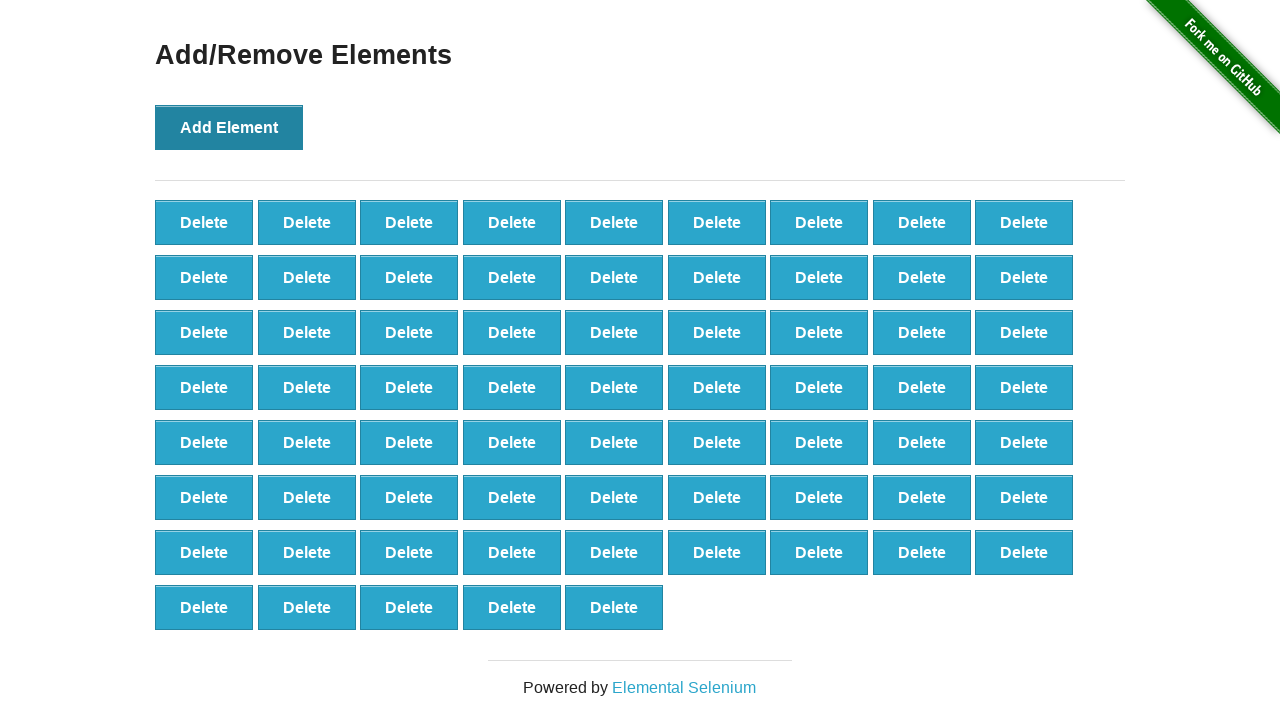

Clicked Add Element button (iteration 69/99) at (229, 127) on button:has-text('Add Element')
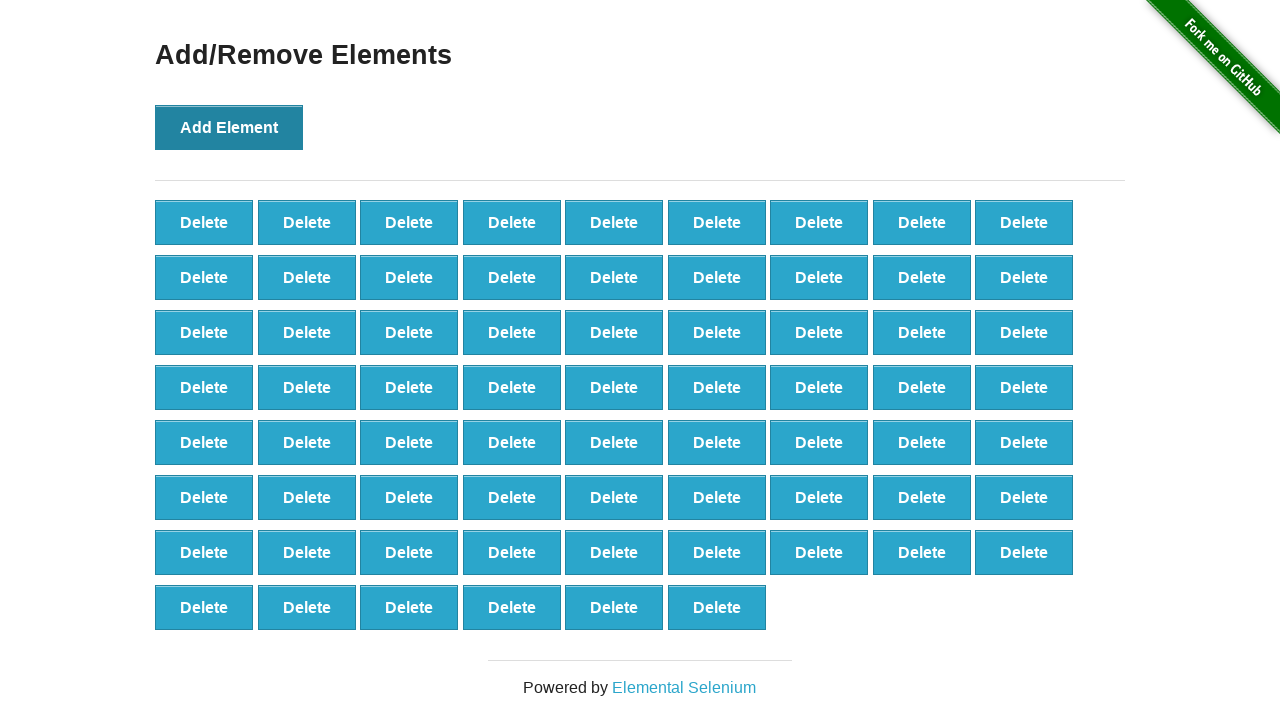

Clicked Add Element button (iteration 70/99) at (229, 127) on button:has-text('Add Element')
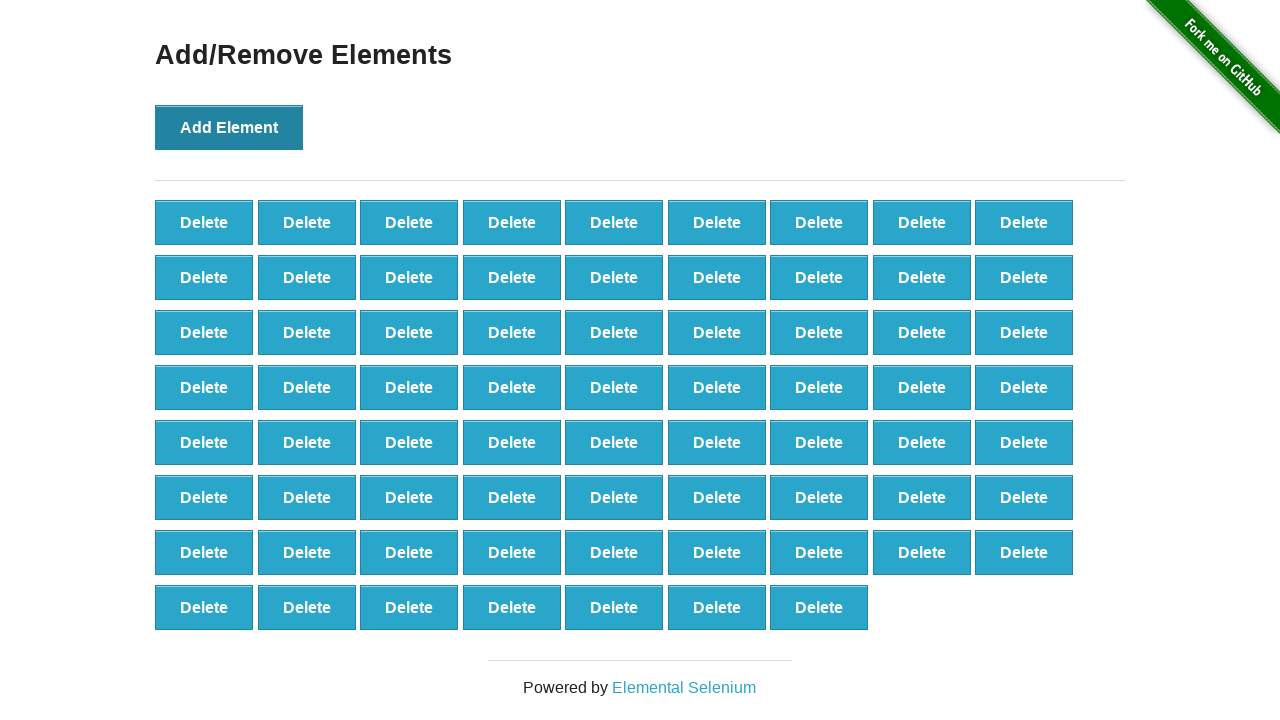

Clicked Add Element button (iteration 71/99) at (229, 127) on button:has-text('Add Element')
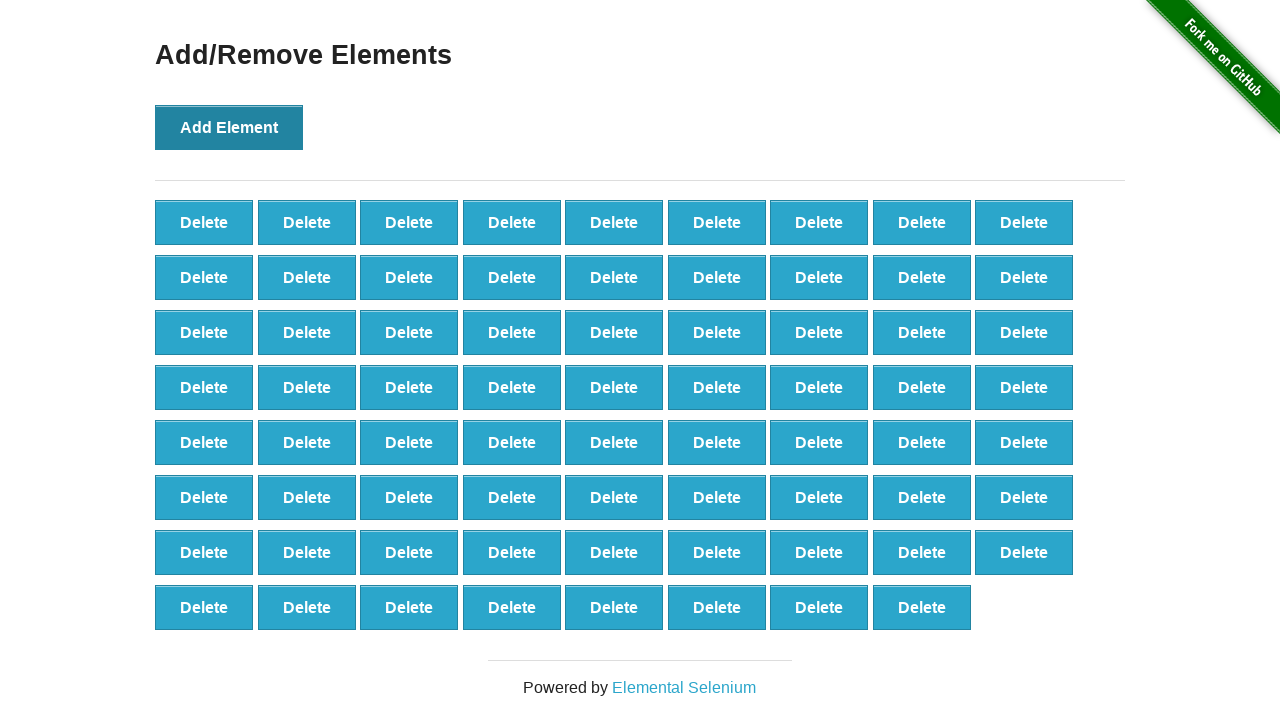

Clicked Add Element button (iteration 72/99) at (229, 127) on button:has-text('Add Element')
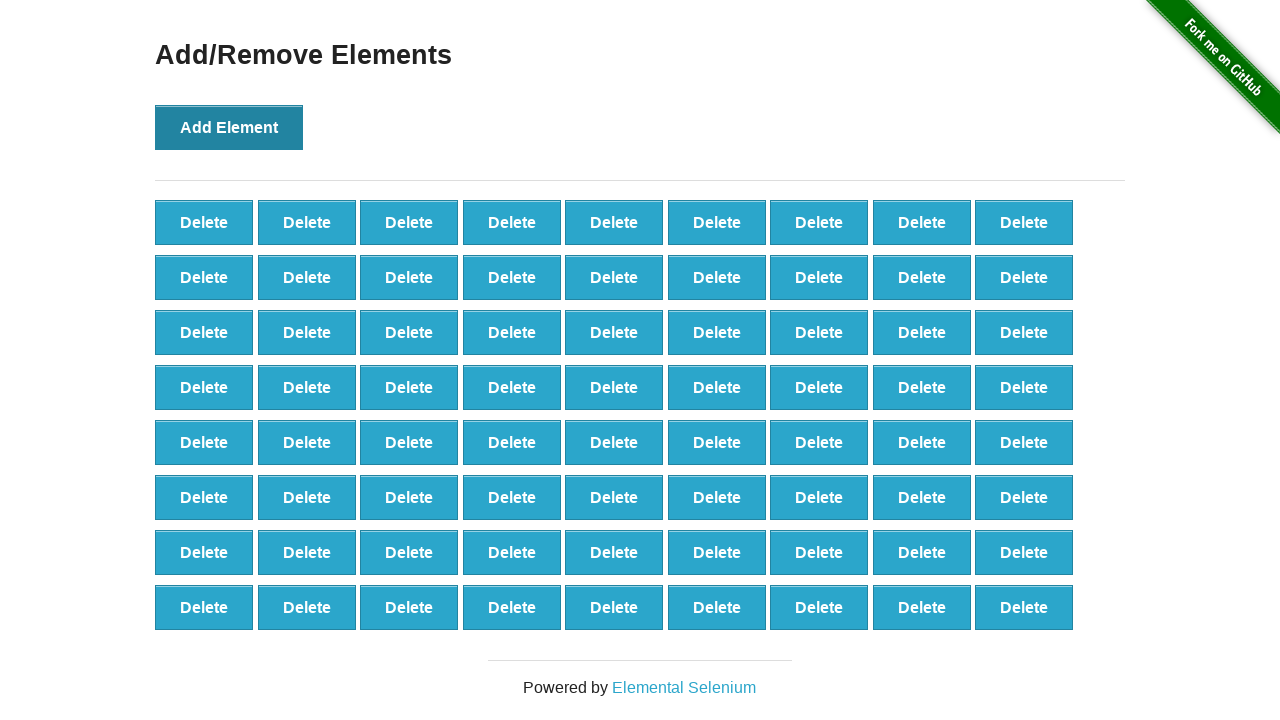

Clicked Add Element button (iteration 73/99) at (229, 127) on button:has-text('Add Element')
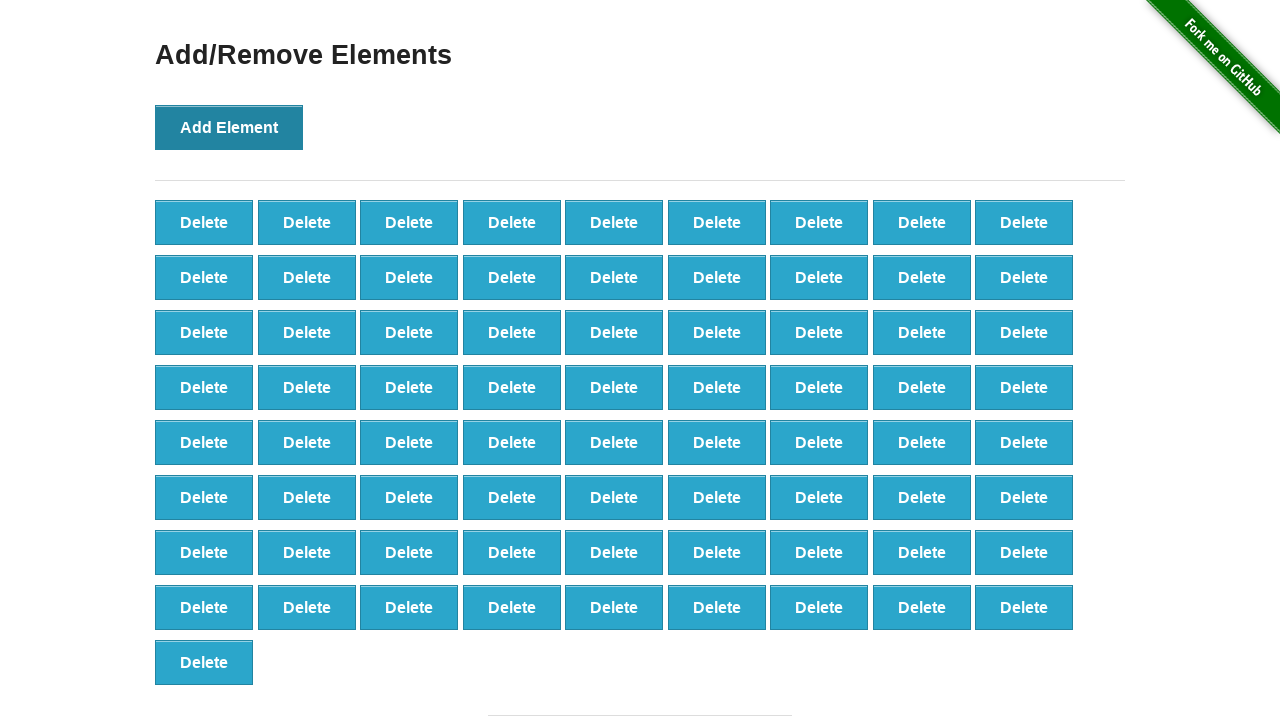

Clicked Add Element button (iteration 74/99) at (229, 127) on button:has-text('Add Element')
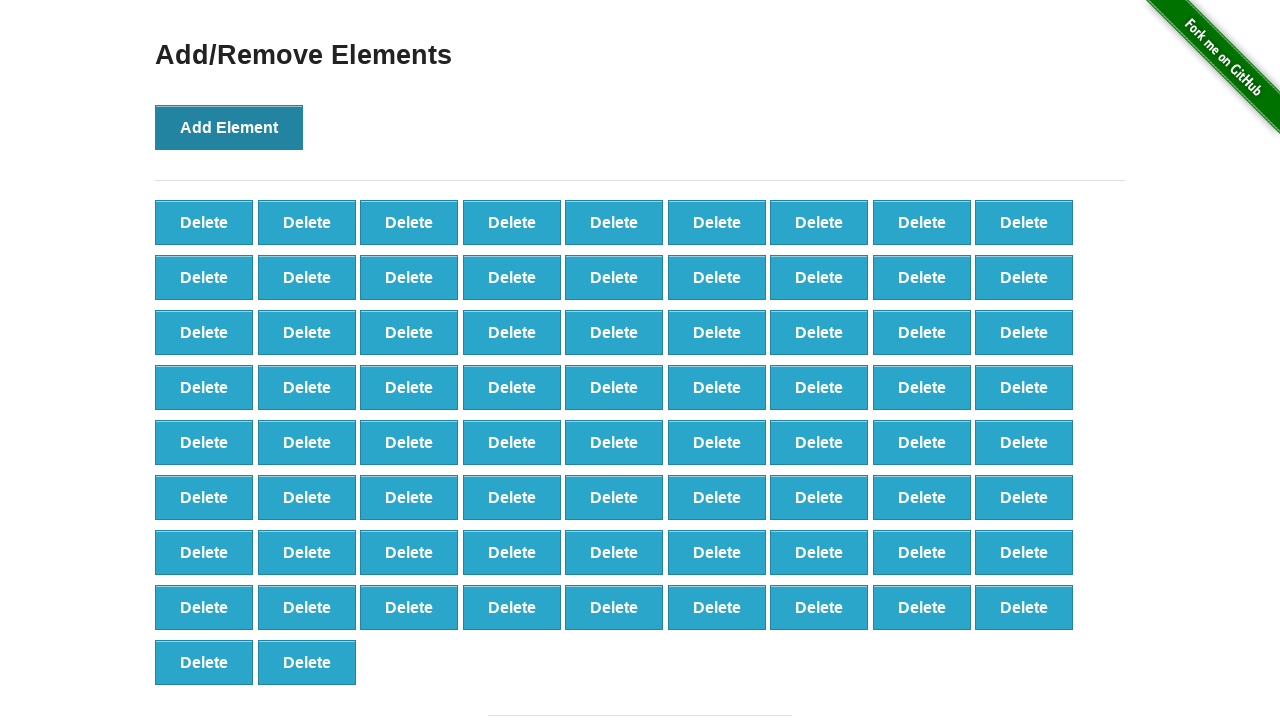

Clicked Add Element button (iteration 75/99) at (229, 127) on button:has-text('Add Element')
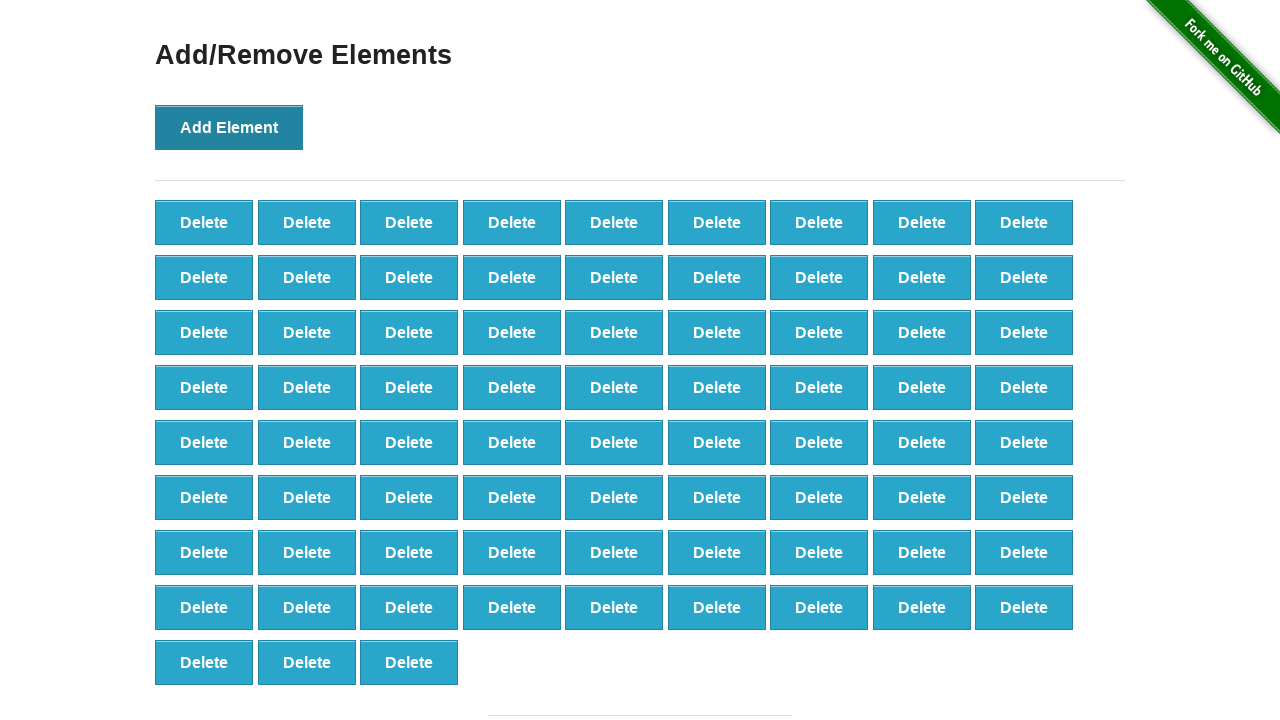

Clicked Add Element button (iteration 76/99) at (229, 127) on button:has-text('Add Element')
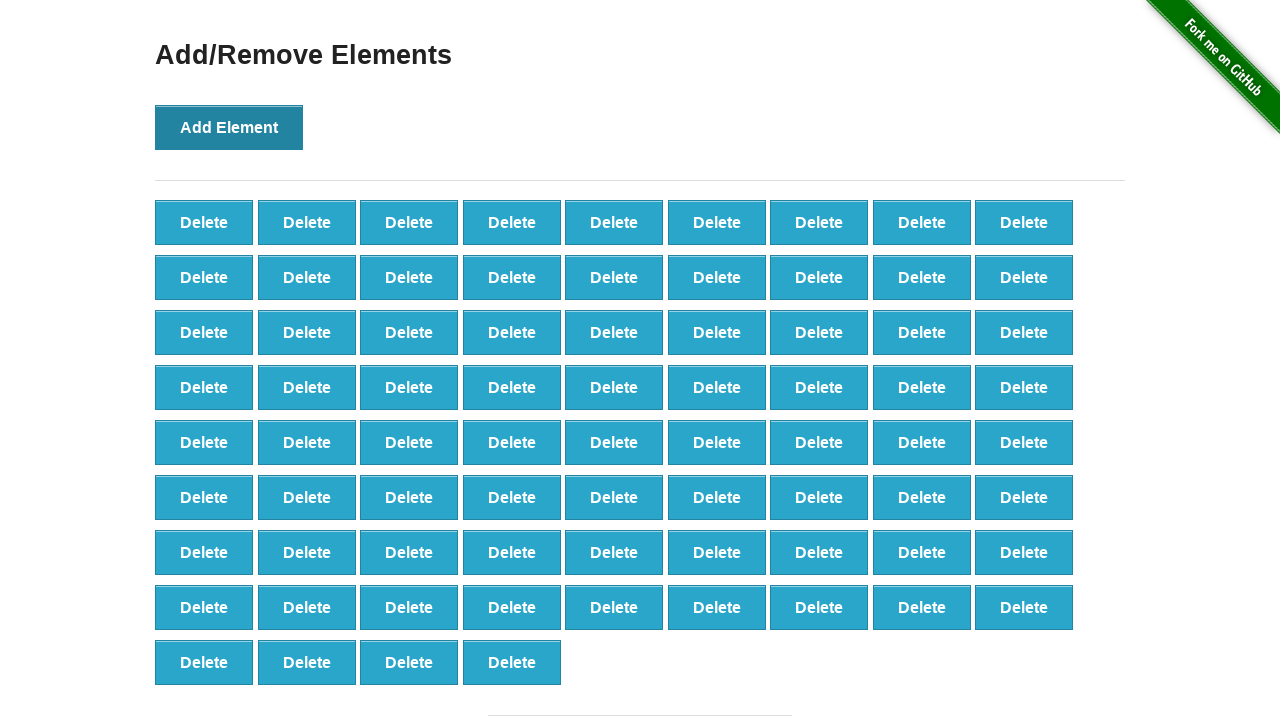

Clicked Add Element button (iteration 77/99) at (229, 127) on button:has-text('Add Element')
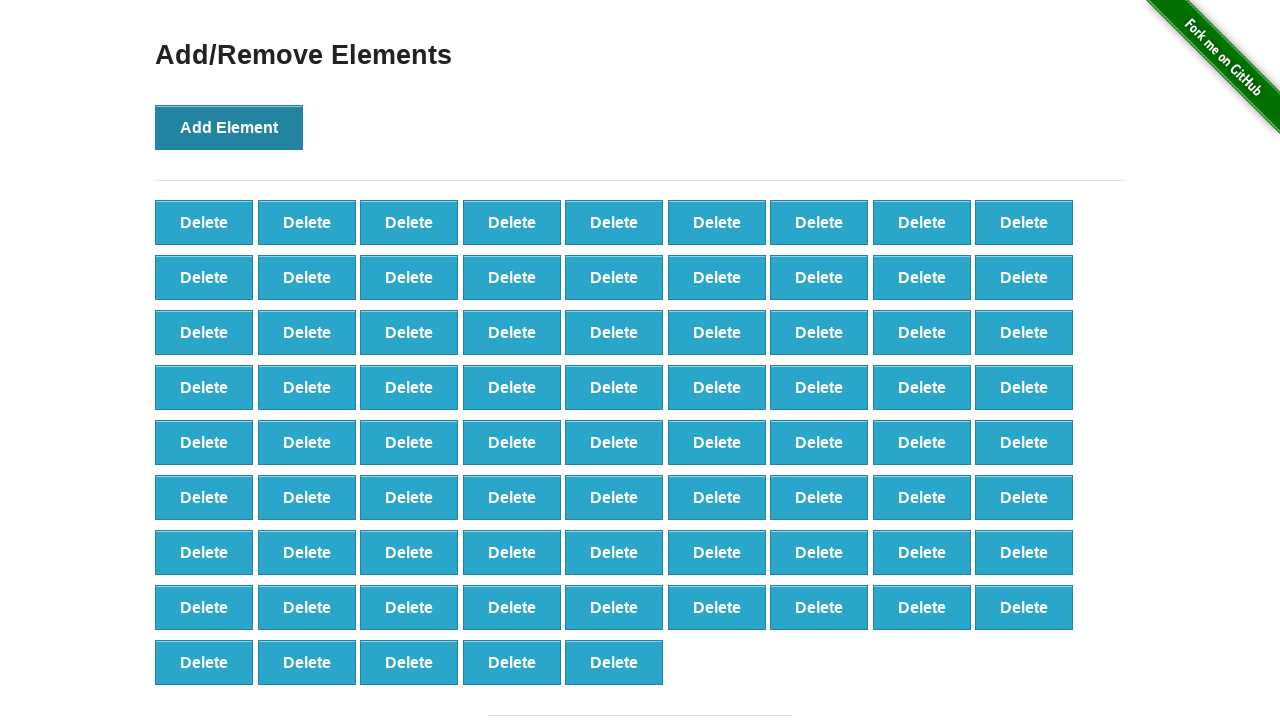

Clicked Add Element button (iteration 78/99) at (229, 127) on button:has-text('Add Element')
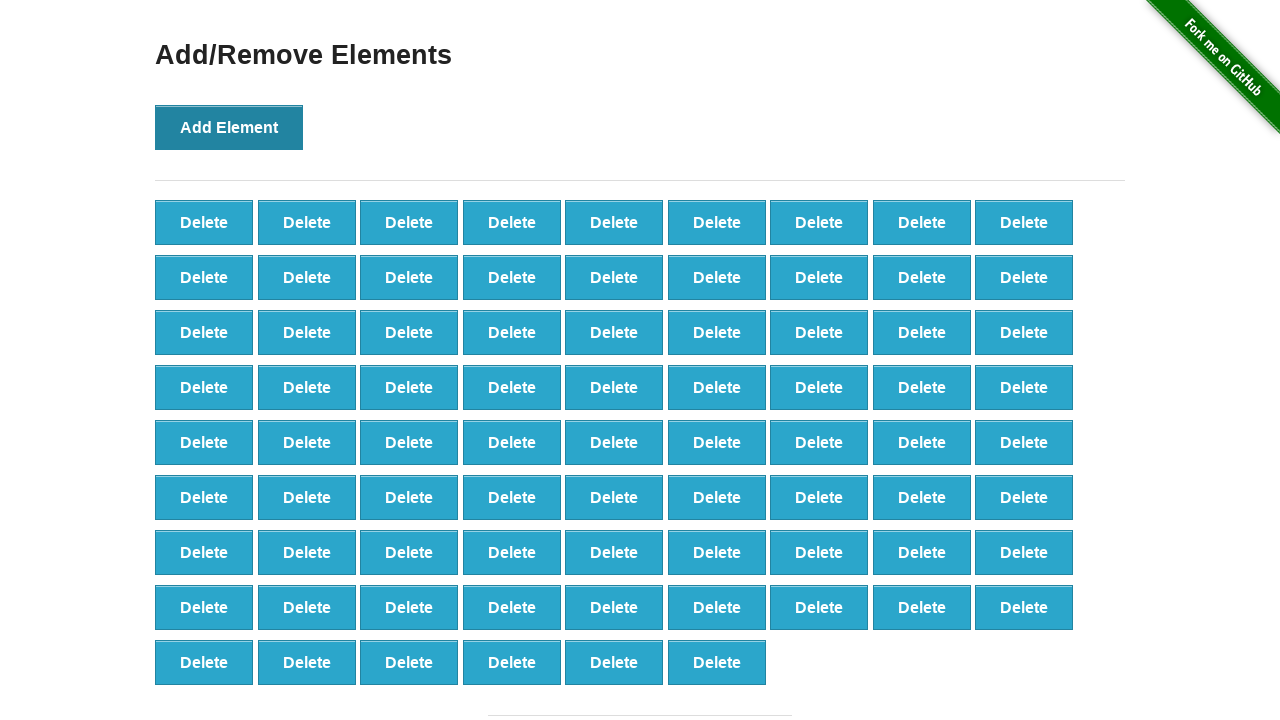

Clicked Add Element button (iteration 79/99) at (229, 127) on button:has-text('Add Element')
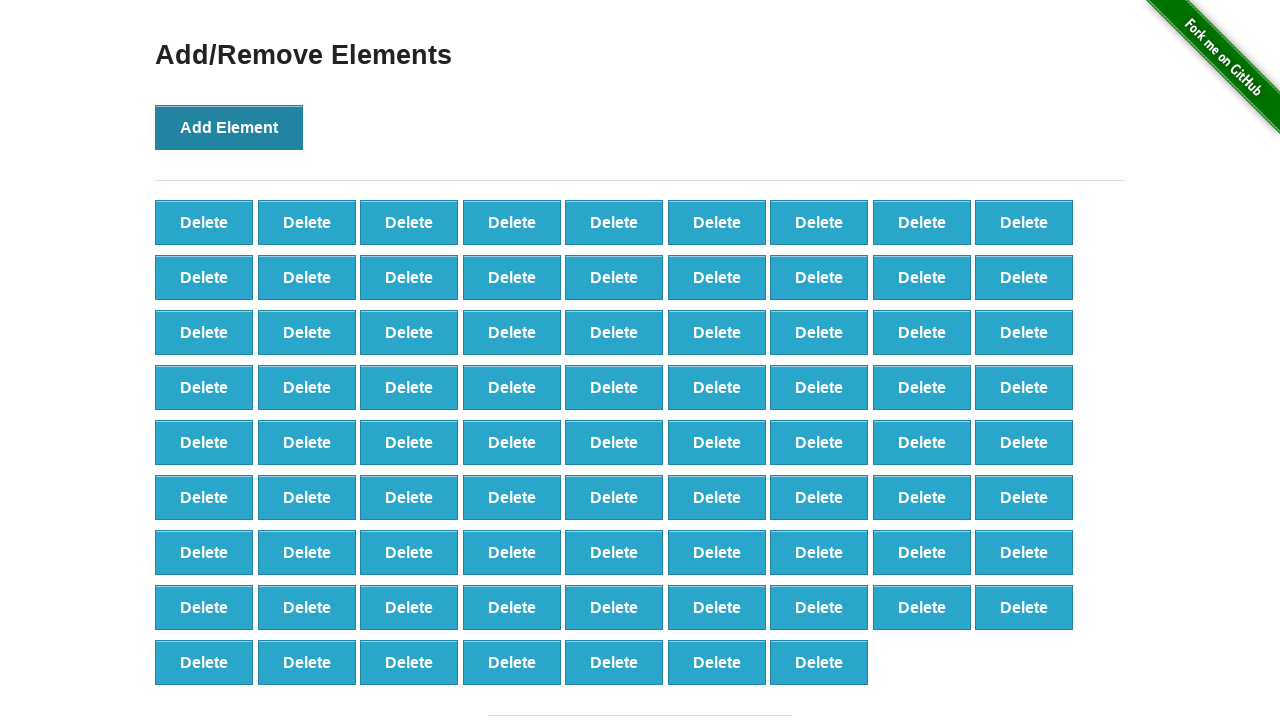

Clicked Add Element button (iteration 80/99) at (229, 127) on button:has-text('Add Element')
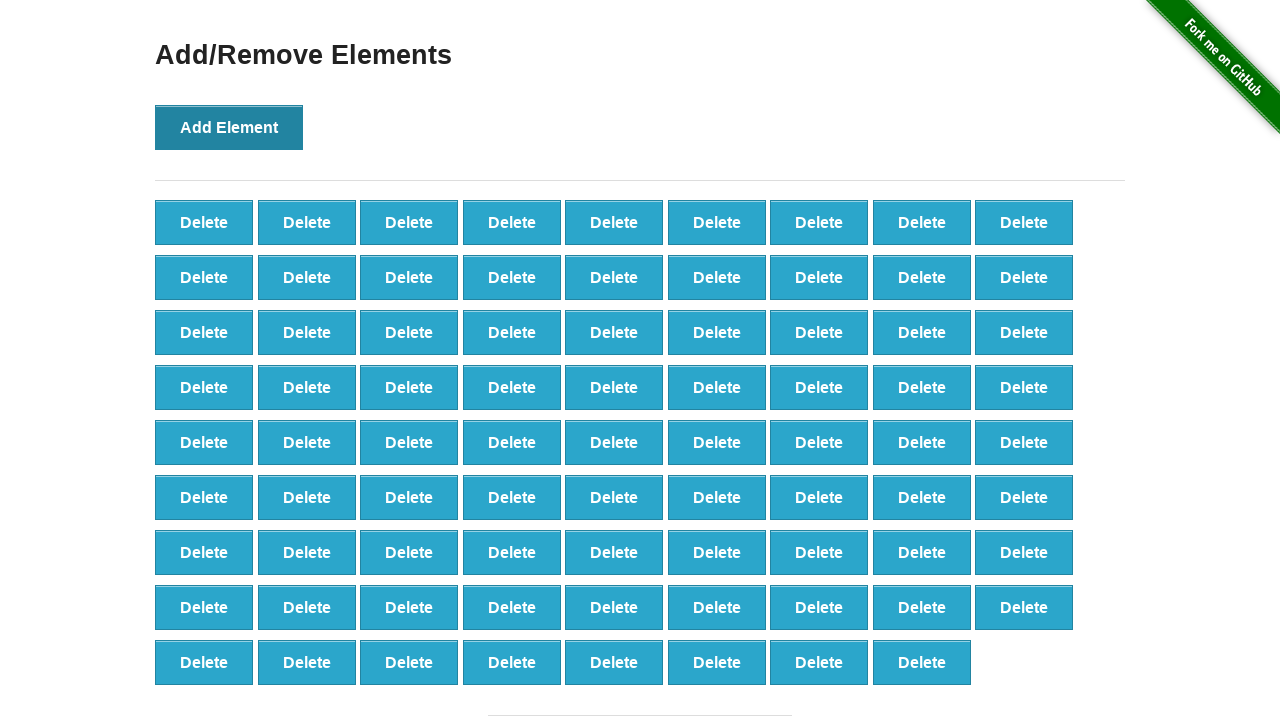

Clicked Add Element button (iteration 81/99) at (229, 127) on button:has-text('Add Element')
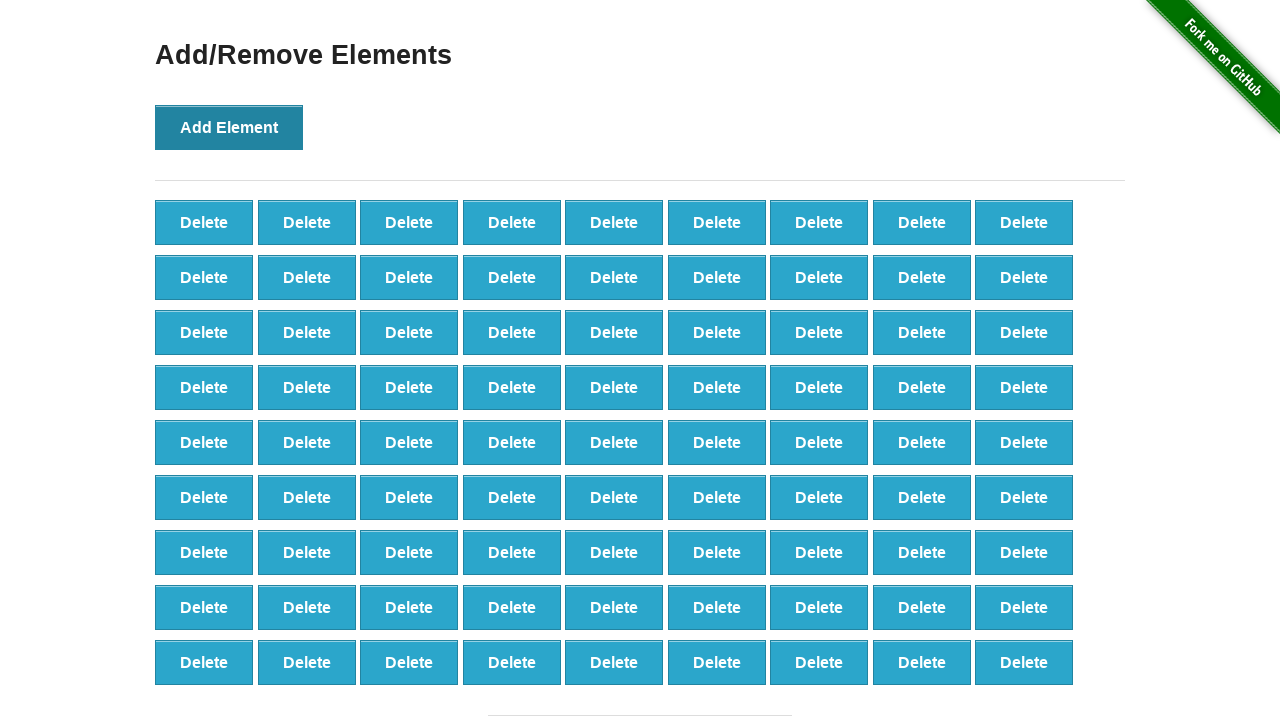

Clicked Add Element button (iteration 82/99) at (229, 127) on button:has-text('Add Element')
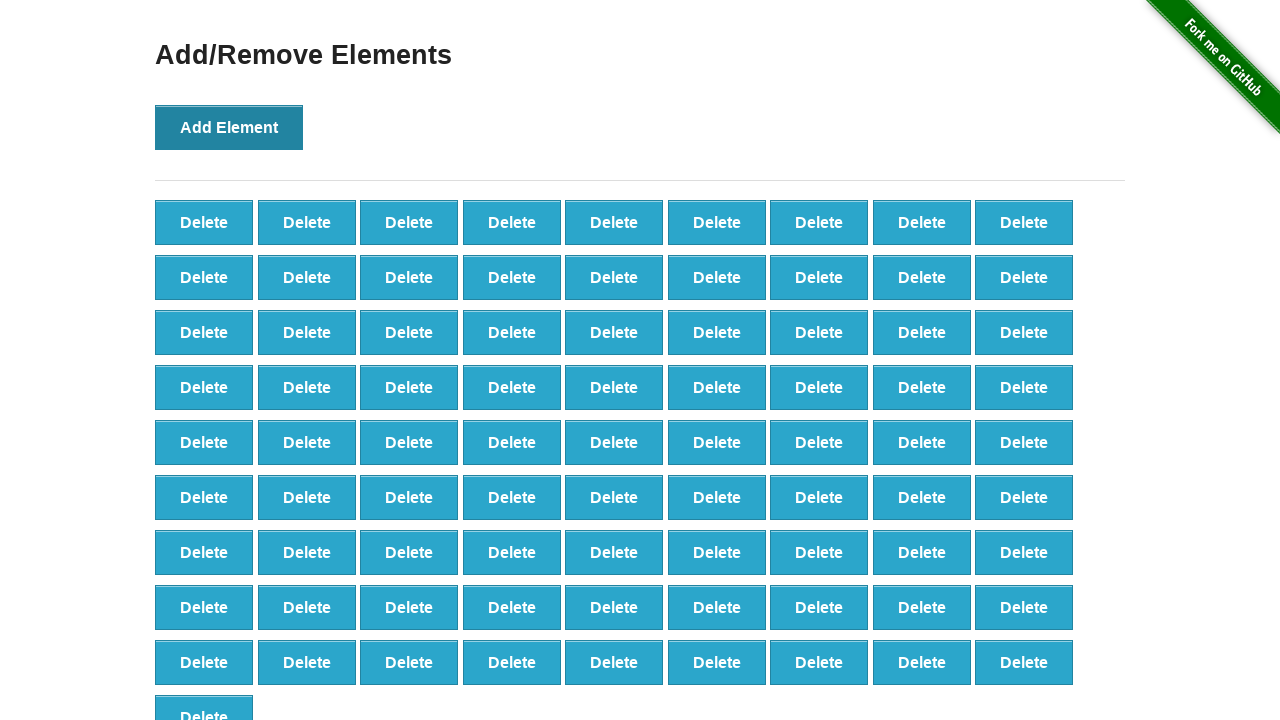

Clicked Add Element button (iteration 83/99) at (229, 127) on button:has-text('Add Element')
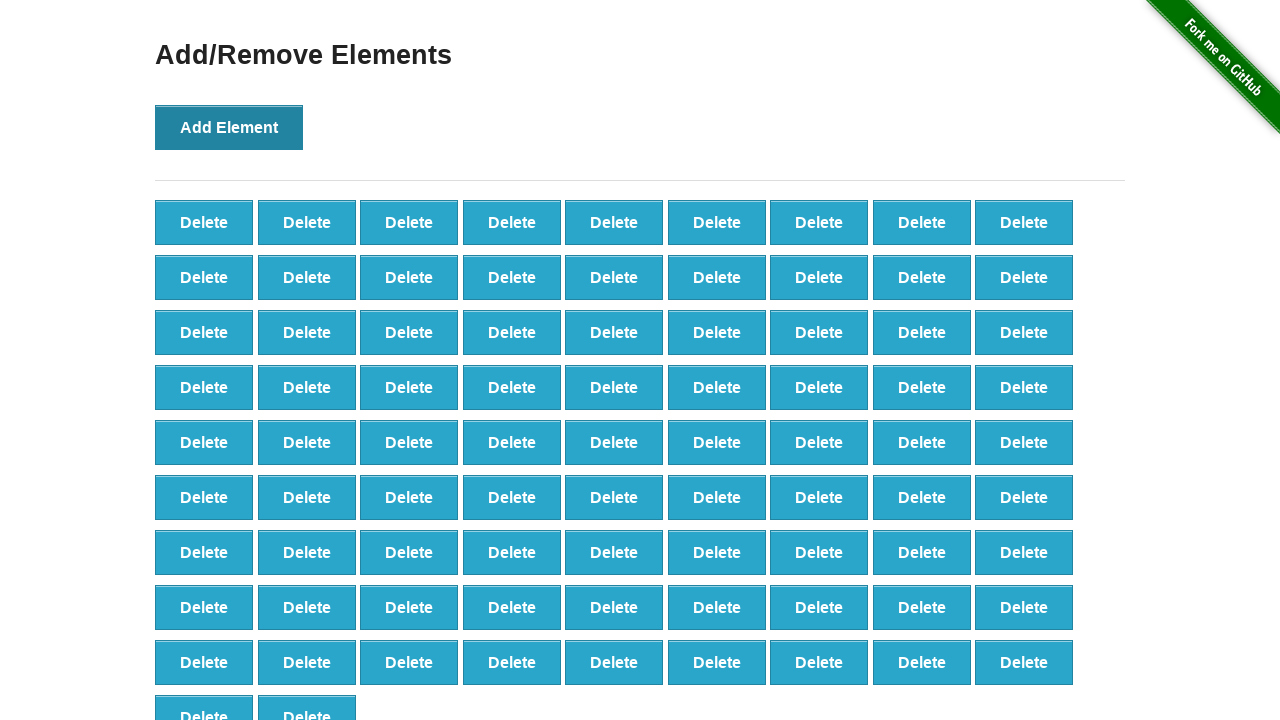

Clicked Add Element button (iteration 84/99) at (229, 127) on button:has-text('Add Element')
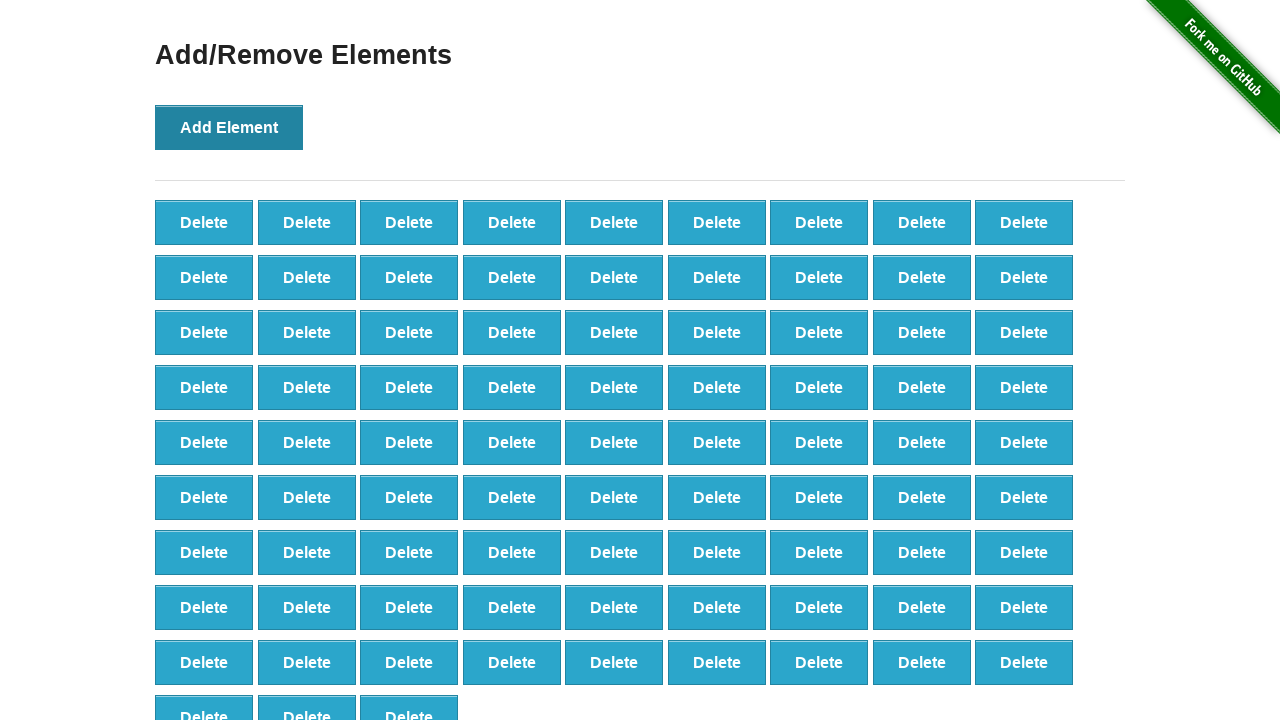

Clicked Add Element button (iteration 85/99) at (229, 127) on button:has-text('Add Element')
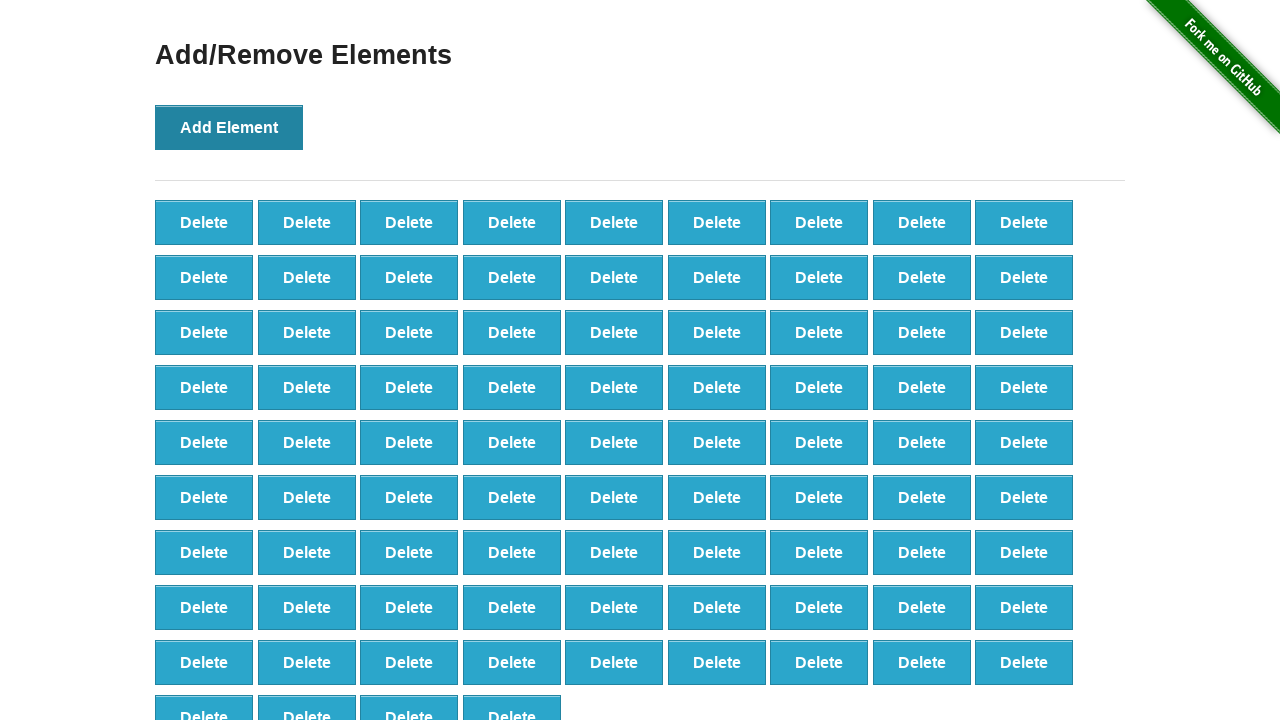

Clicked Add Element button (iteration 86/99) at (229, 127) on button:has-text('Add Element')
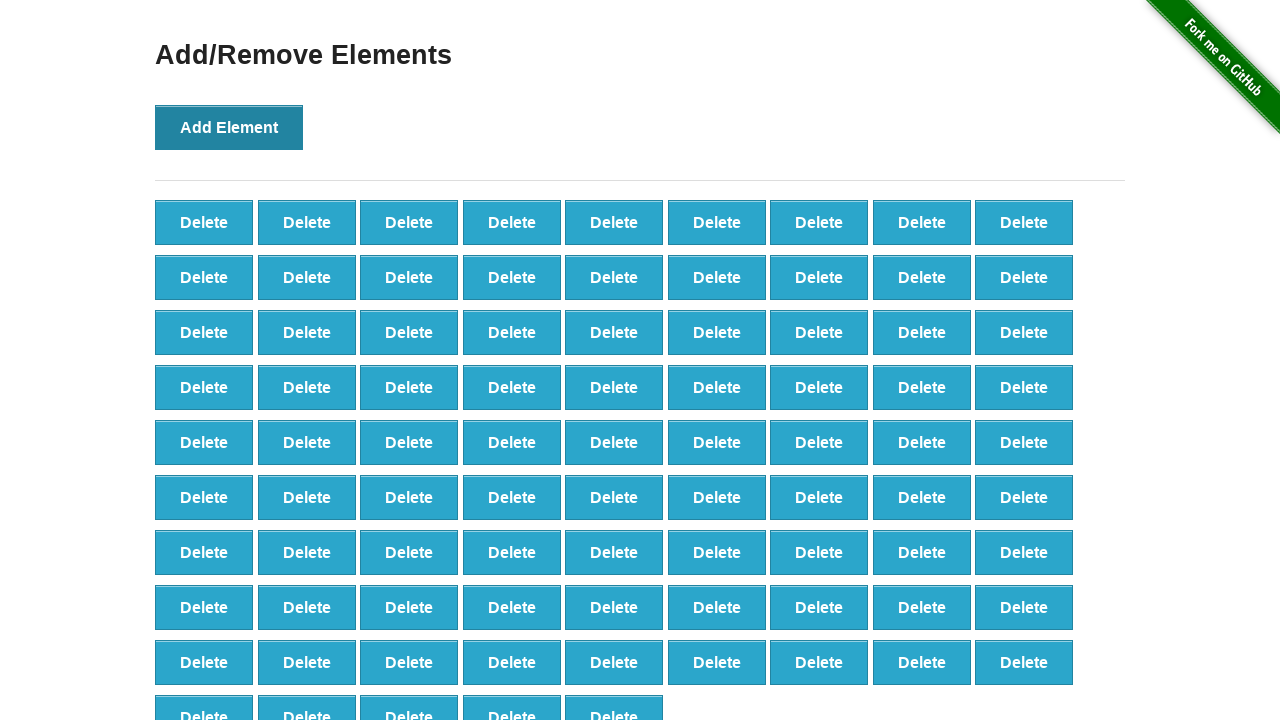

Clicked Add Element button (iteration 87/99) at (229, 127) on button:has-text('Add Element')
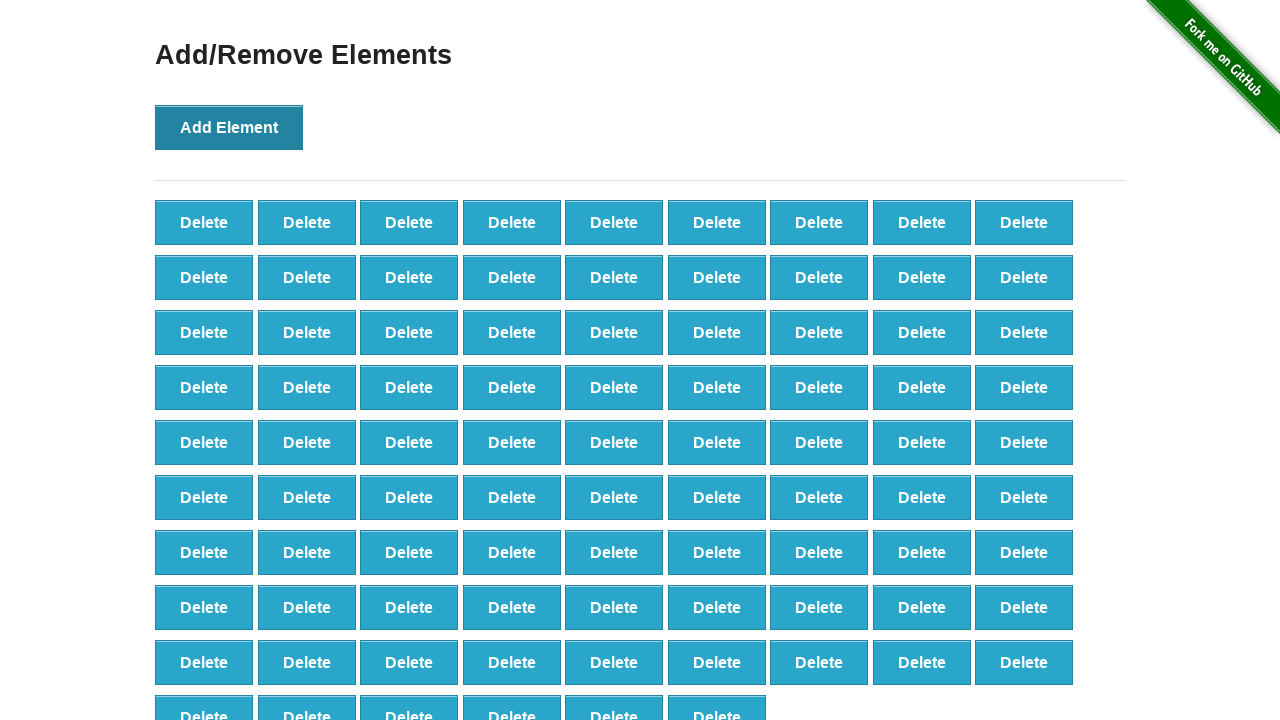

Clicked Add Element button (iteration 88/99) at (229, 127) on button:has-text('Add Element')
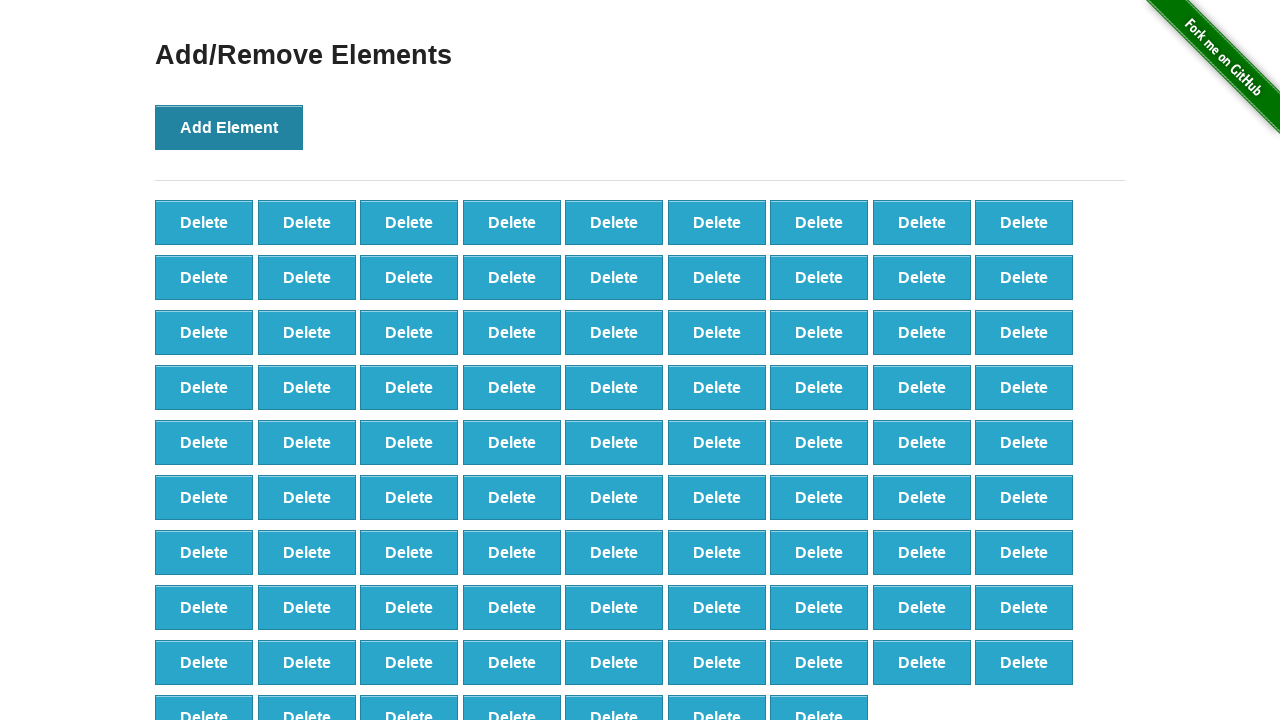

Clicked Add Element button (iteration 89/99) at (229, 127) on button:has-text('Add Element')
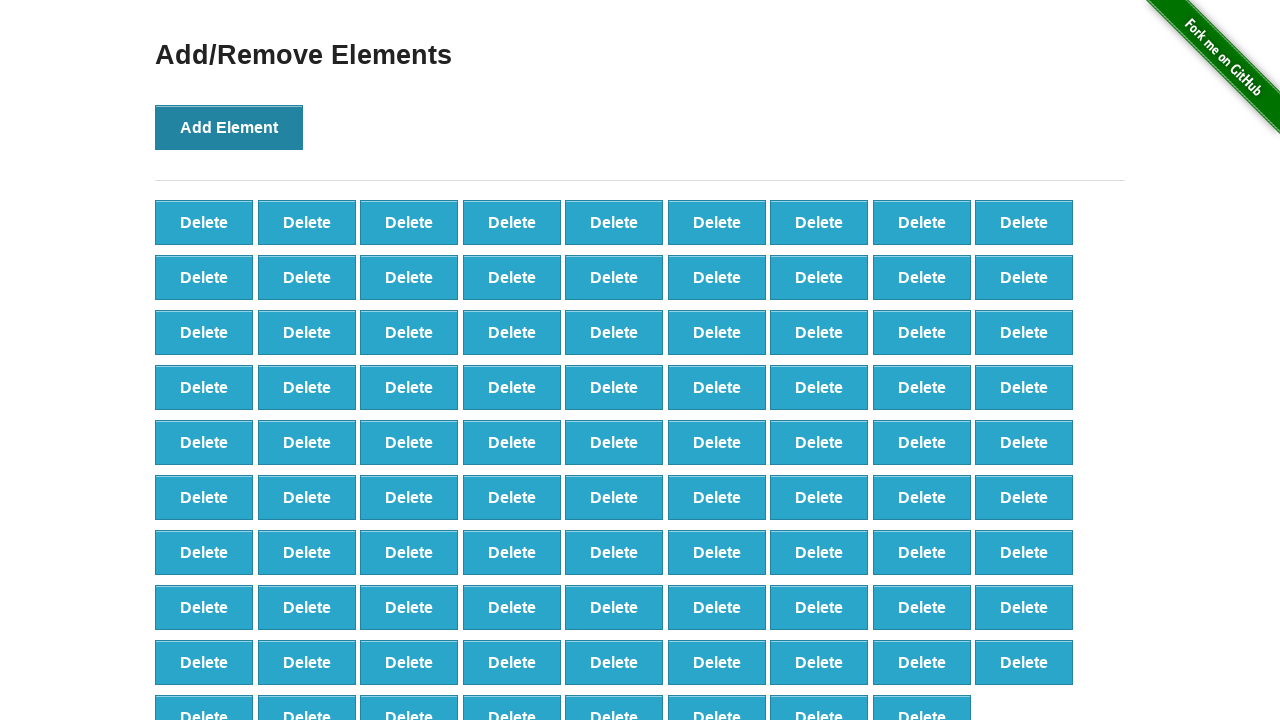

Clicked Add Element button (iteration 90/99) at (229, 127) on button:has-text('Add Element')
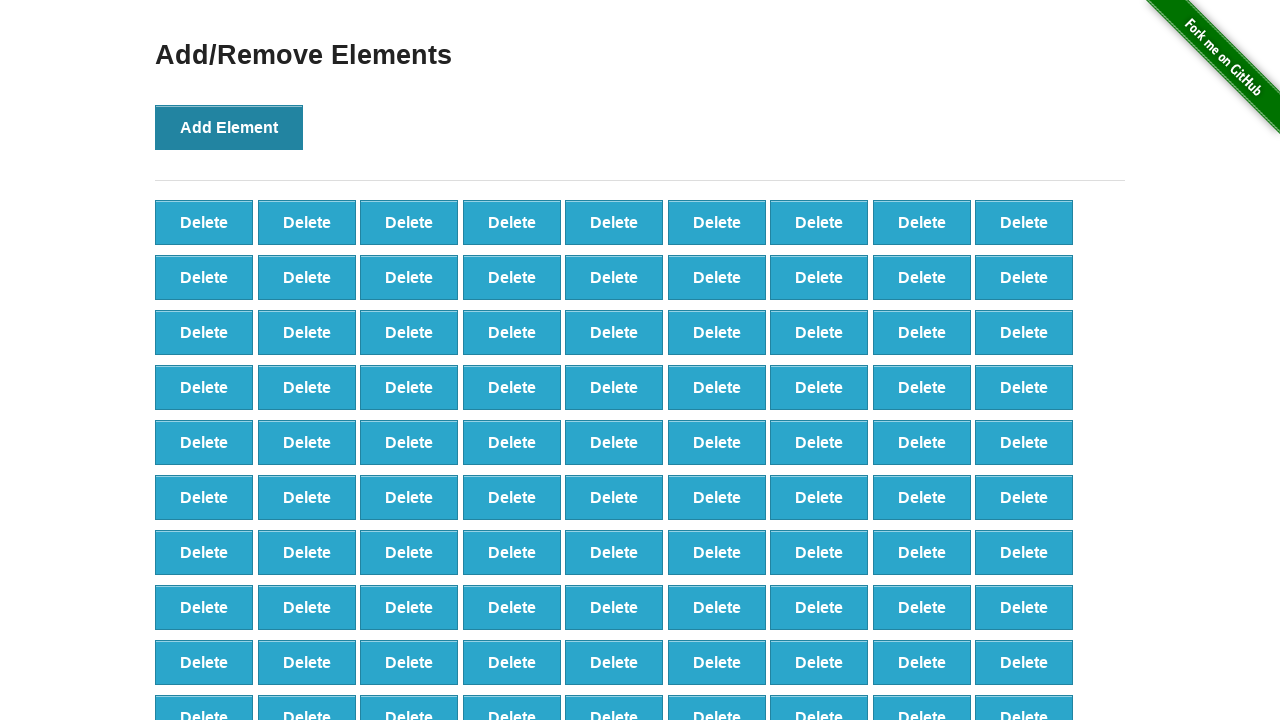

Clicked Add Element button (iteration 91/99) at (229, 127) on button:has-text('Add Element')
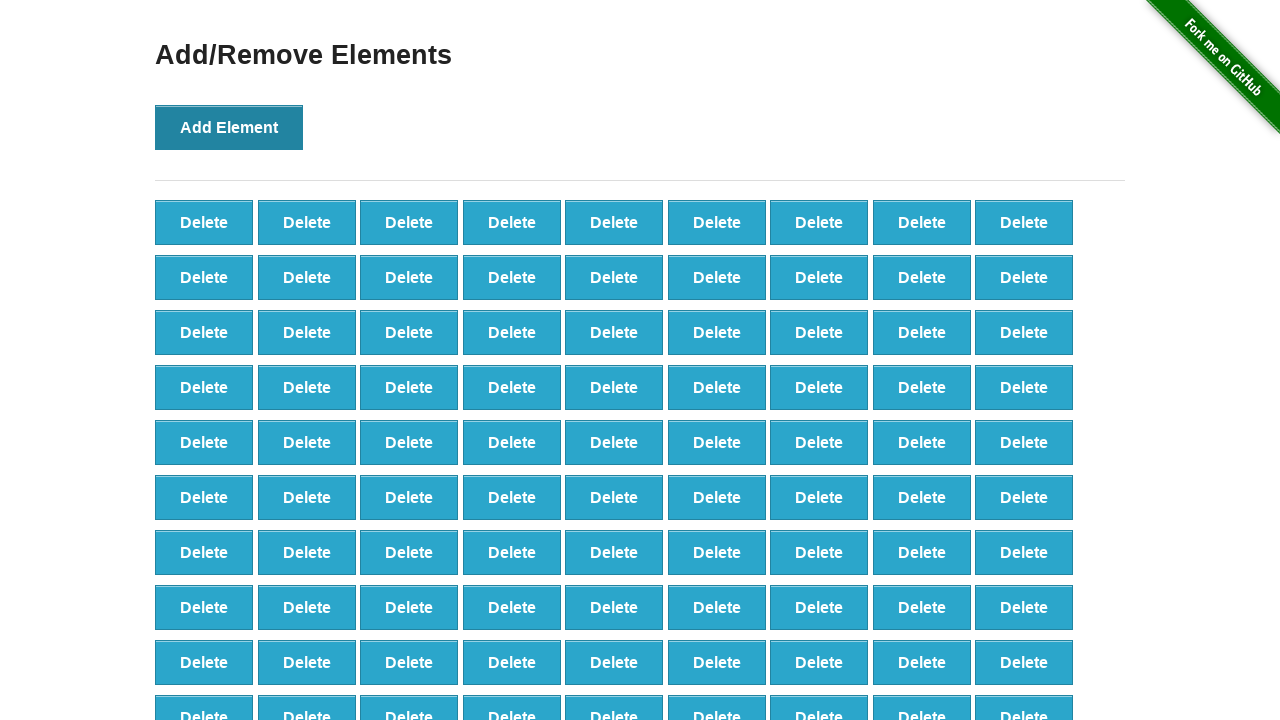

Clicked Add Element button (iteration 92/99) at (229, 127) on button:has-text('Add Element')
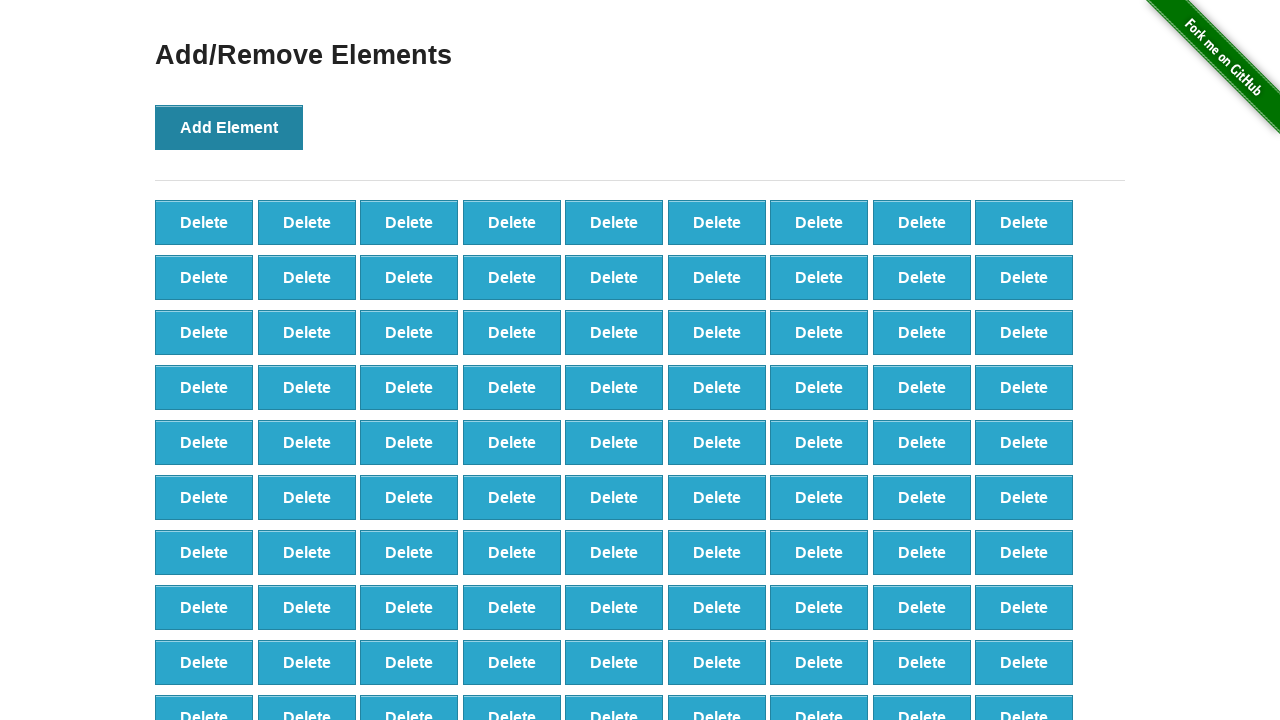

Clicked Add Element button (iteration 93/99) at (229, 127) on button:has-text('Add Element')
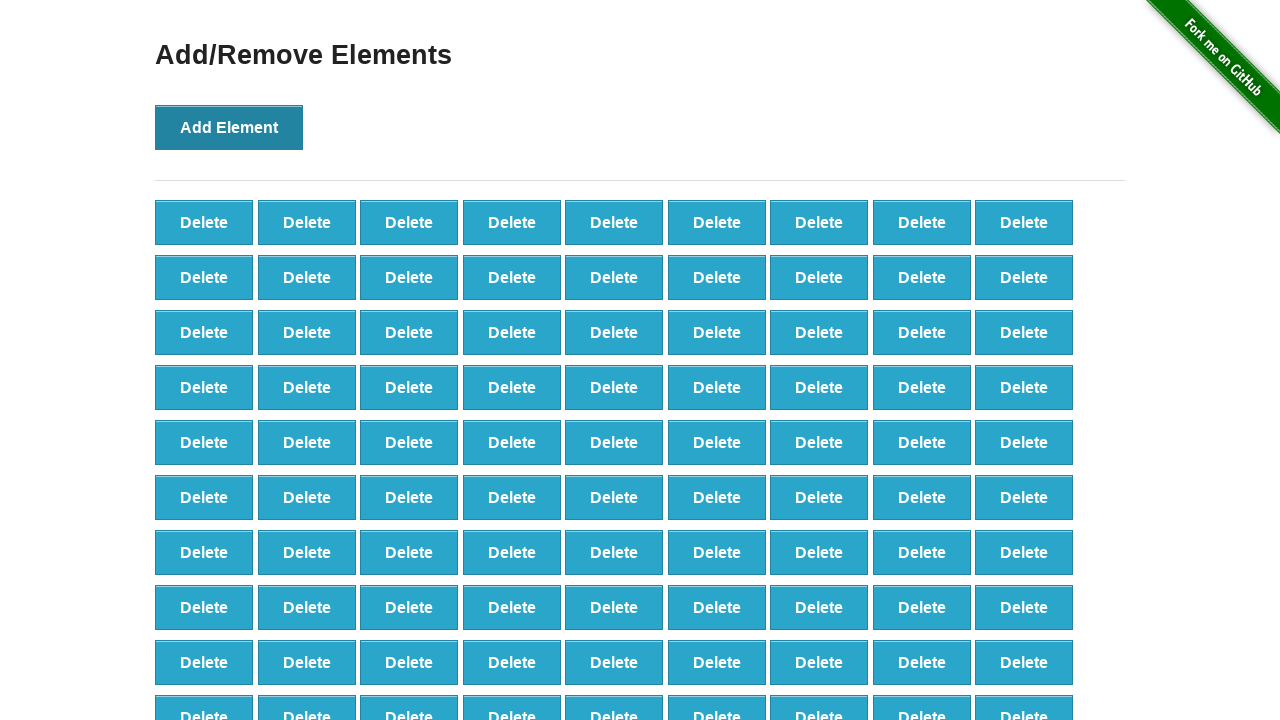

Clicked Add Element button (iteration 94/99) at (229, 127) on button:has-text('Add Element')
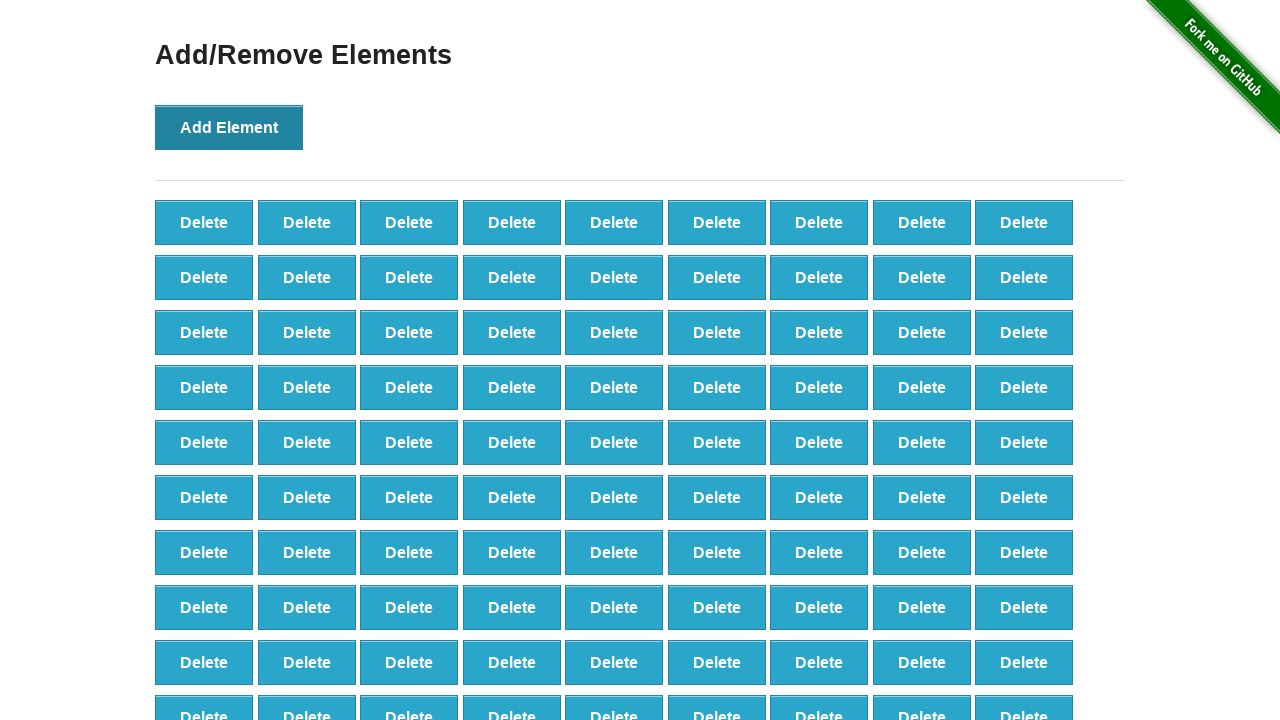

Clicked Add Element button (iteration 95/99) at (229, 127) on button:has-text('Add Element')
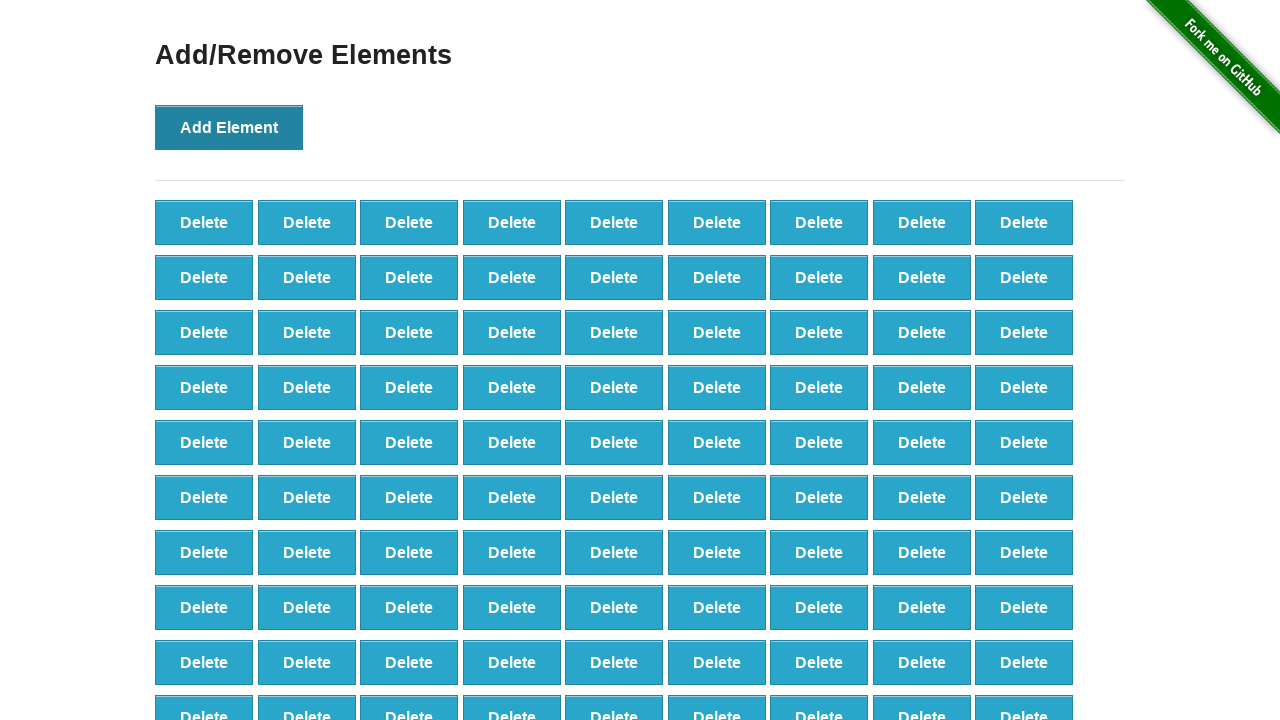

Clicked Add Element button (iteration 96/99) at (229, 127) on button:has-text('Add Element')
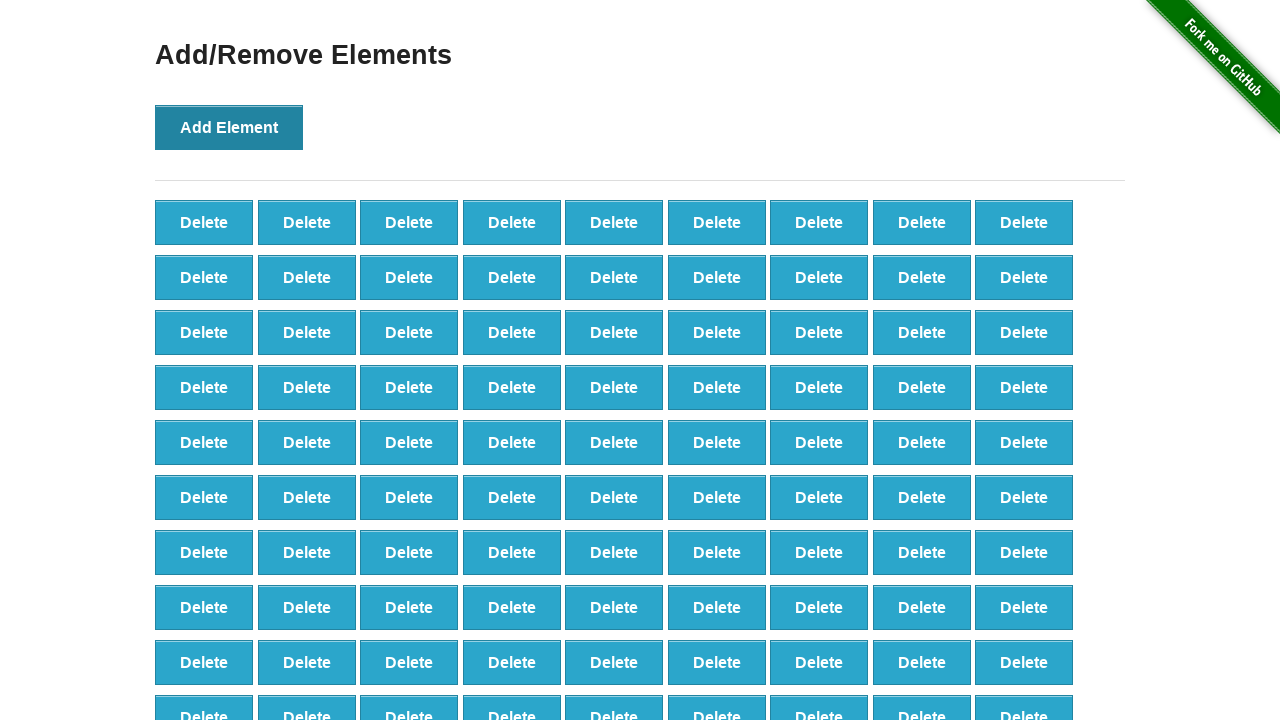

Clicked Add Element button (iteration 97/99) at (229, 127) on button:has-text('Add Element')
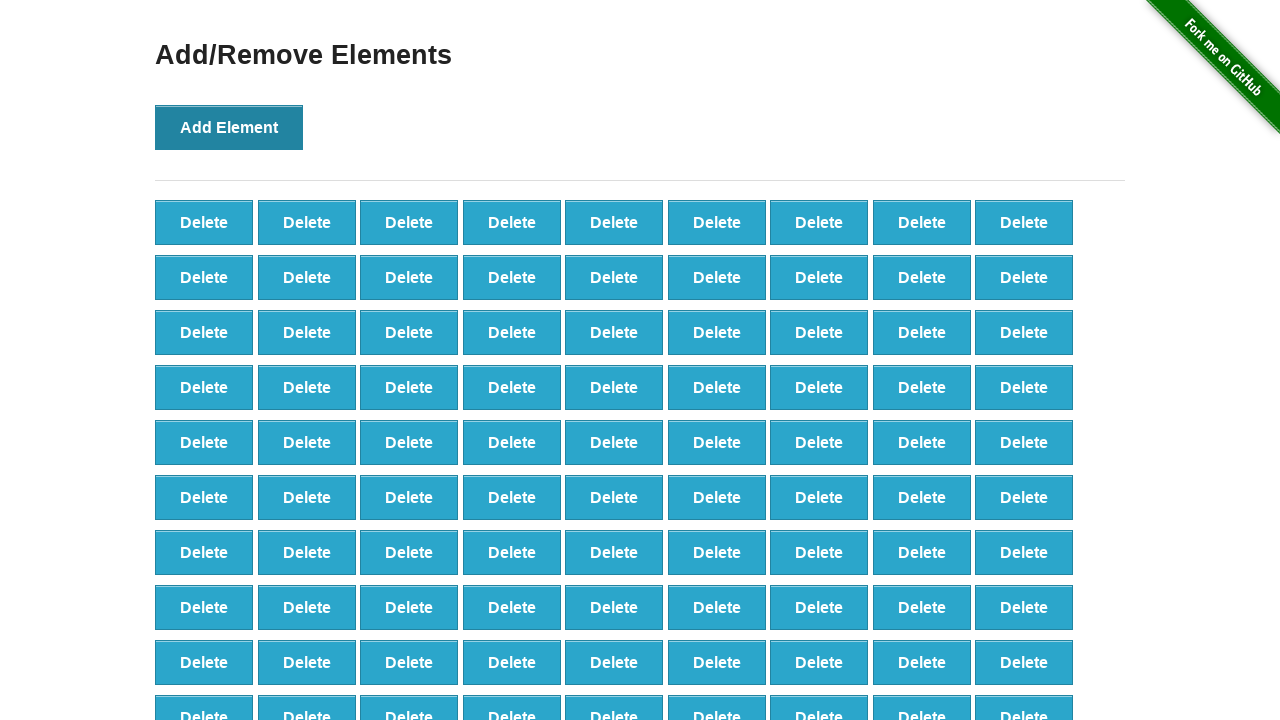

Clicked Add Element button (iteration 98/99) at (229, 127) on button:has-text('Add Element')
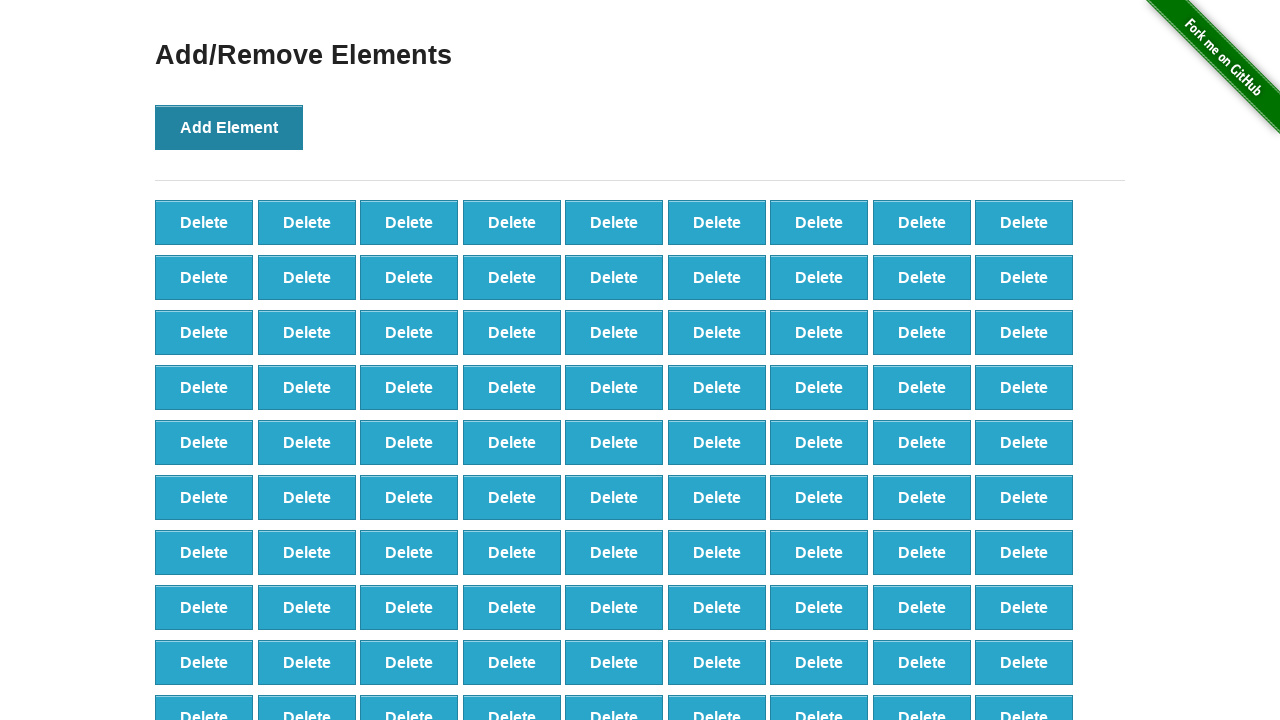

Clicked Add Element button (iteration 99/99) at (229, 127) on button:has-text('Add Element')
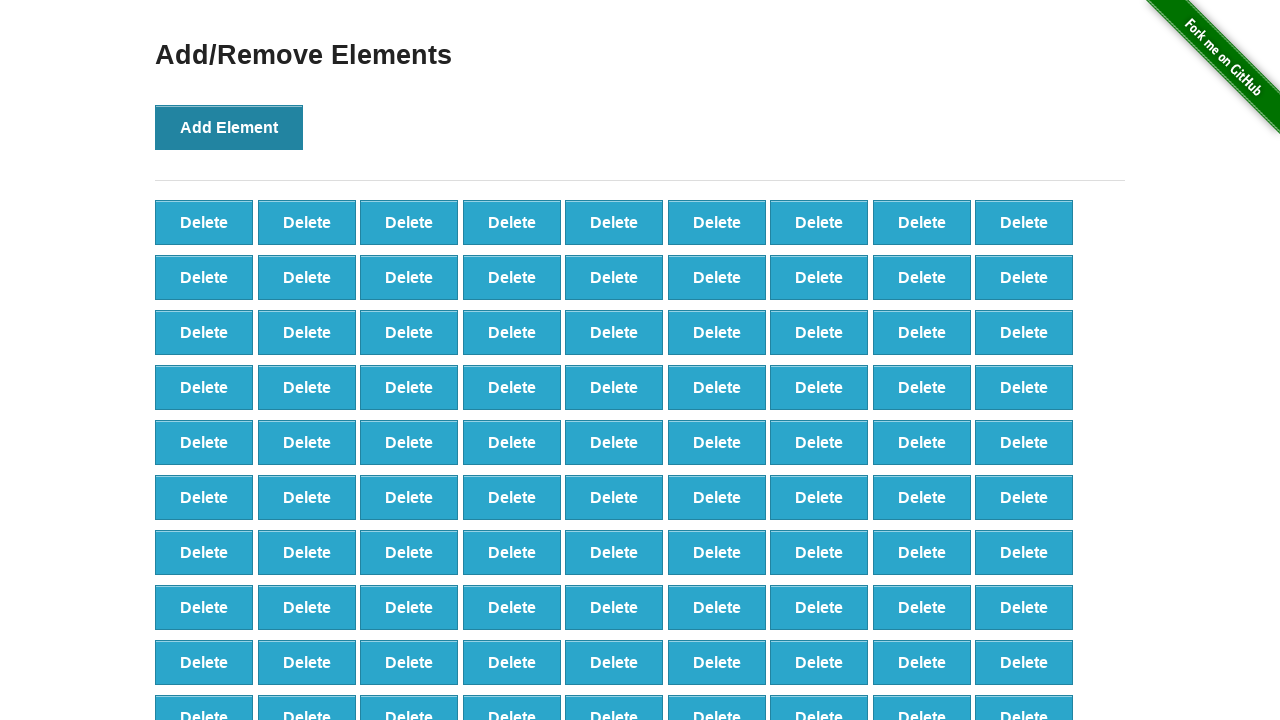

Found 99 delete buttons after adding 99 elements
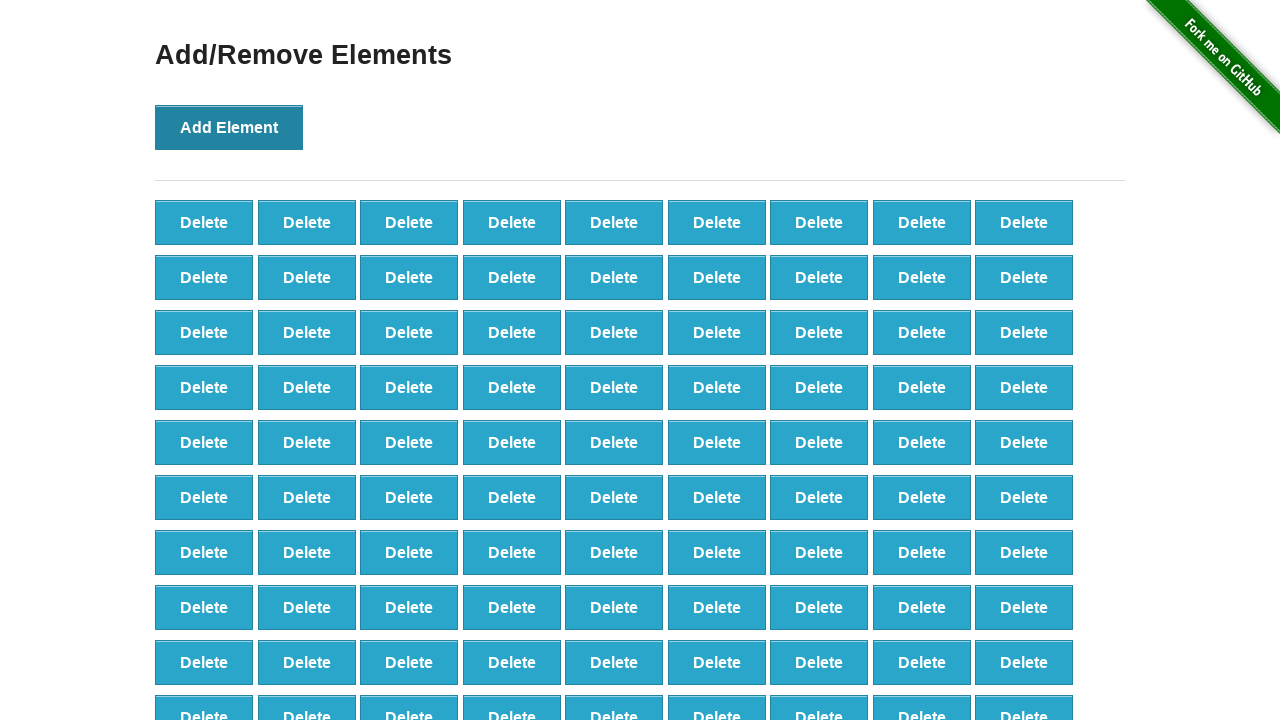

Clicked delete button to remove element (iteration 1) at (204, 222) on button:has-text('Delete') >> nth=0
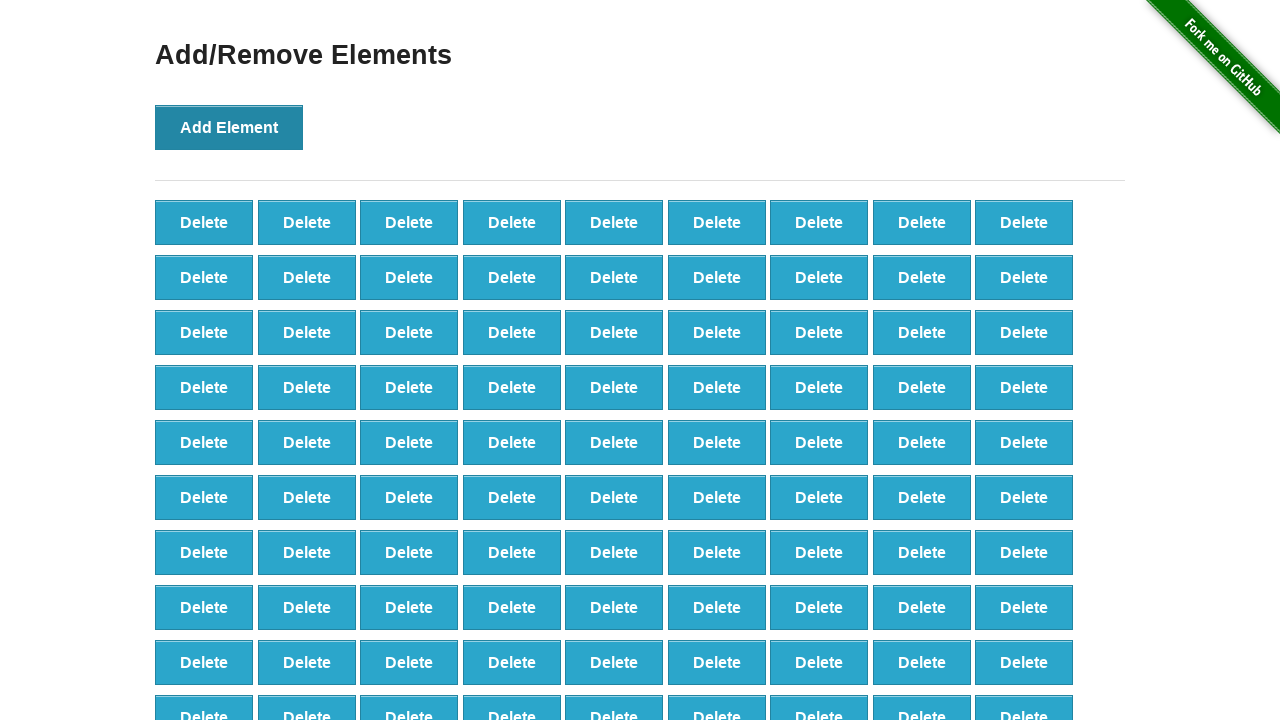

Clicked delete button to remove element (iteration 2) at (204, 222) on button:has-text('Delete') >> nth=0
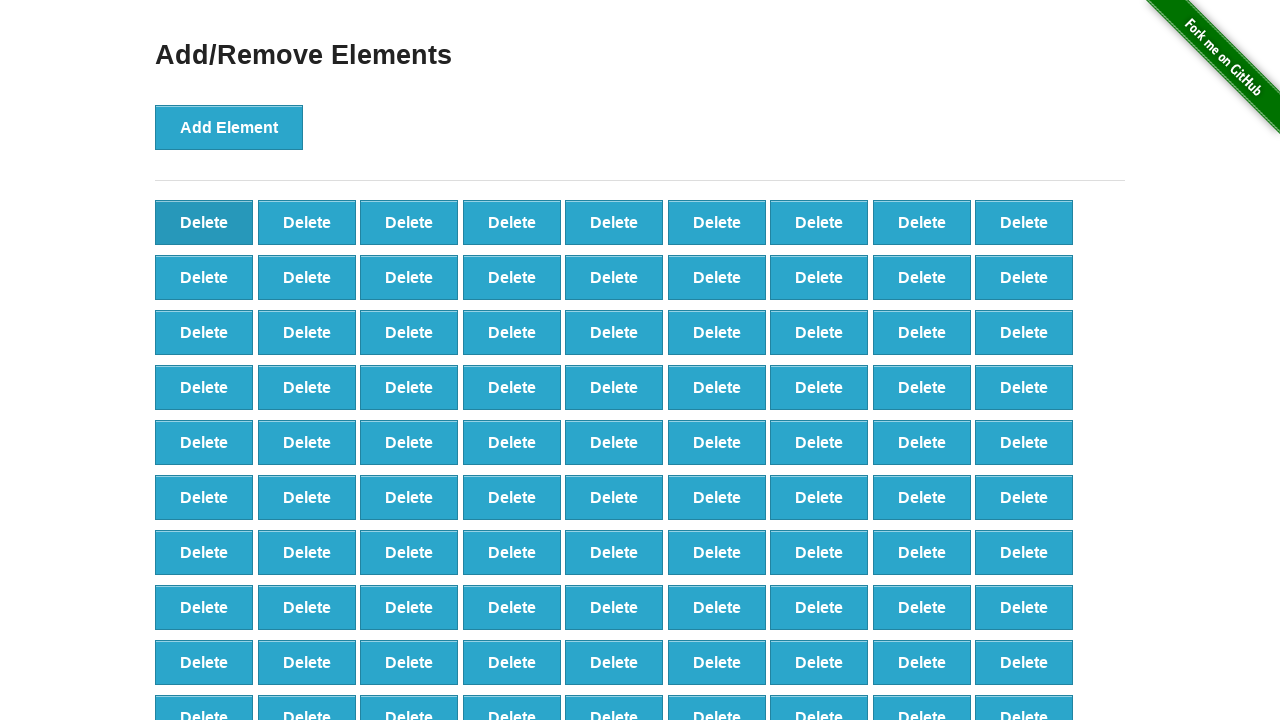

Clicked delete button to remove element (iteration 3) at (204, 222) on button:has-text('Delete') >> nth=0
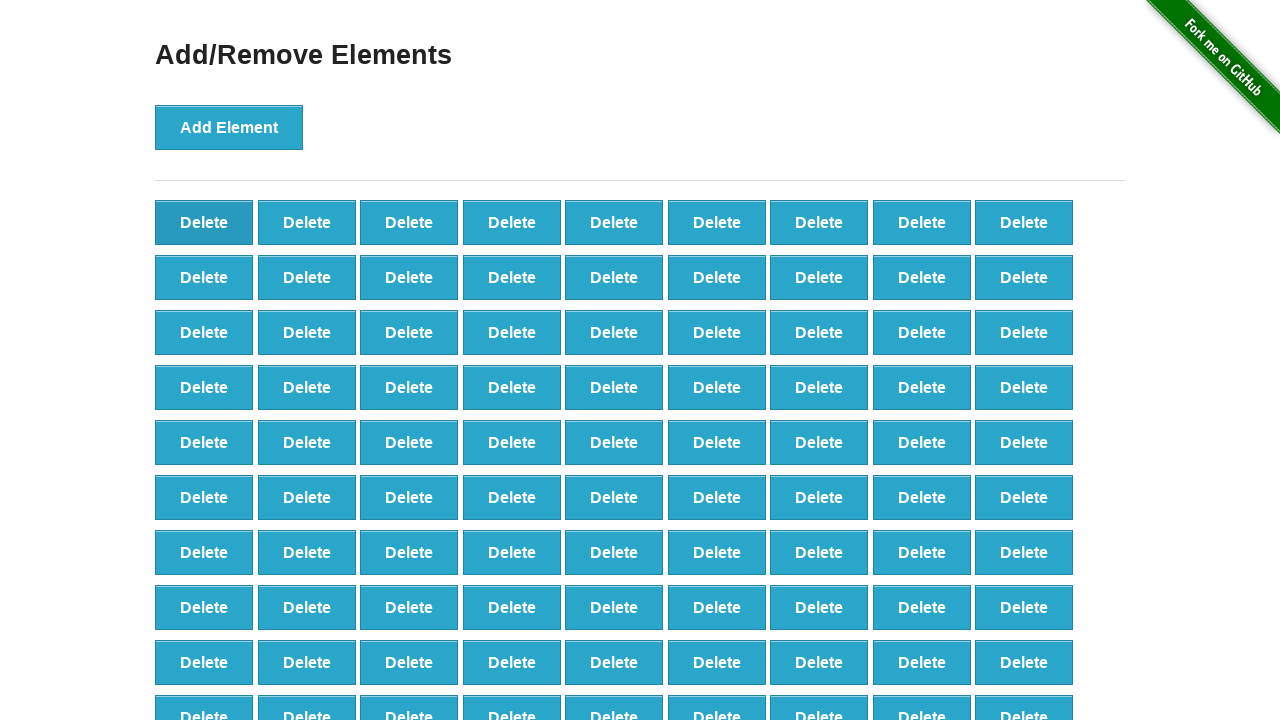

Clicked delete button to remove element (iteration 4) at (204, 222) on button:has-text('Delete') >> nth=0
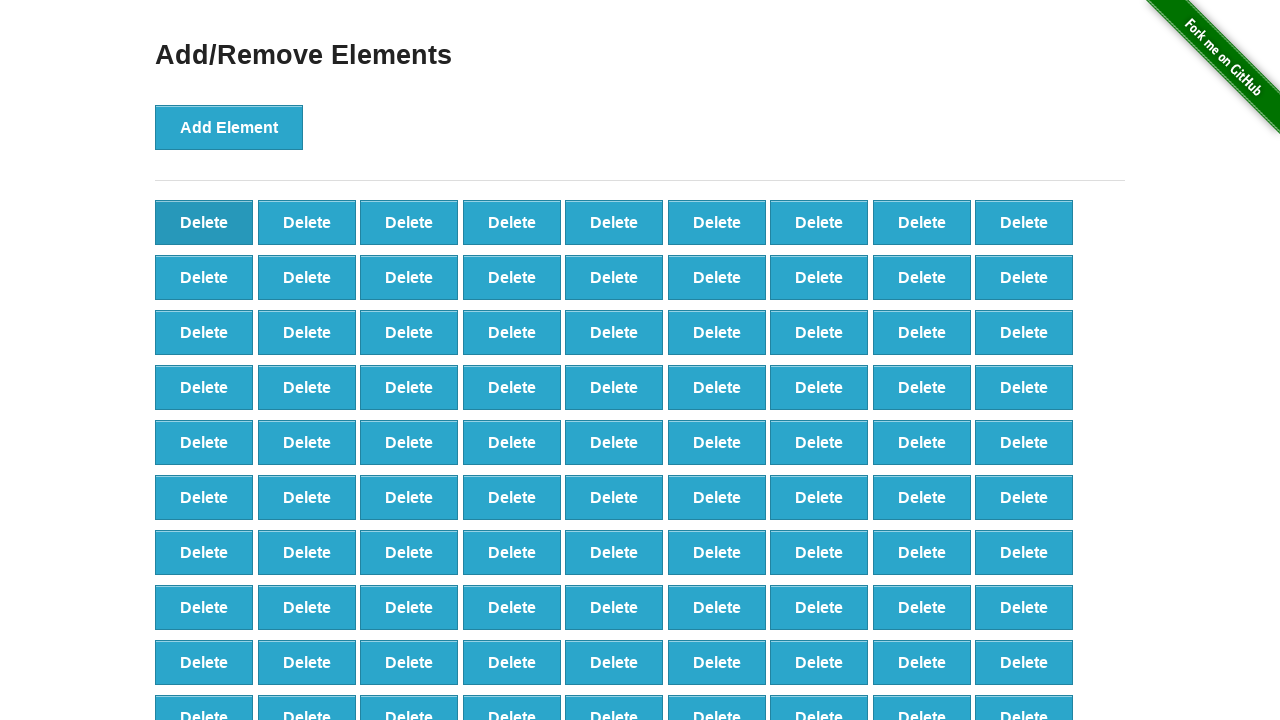

Clicked delete button to remove element (iteration 5) at (204, 222) on button:has-text('Delete') >> nth=0
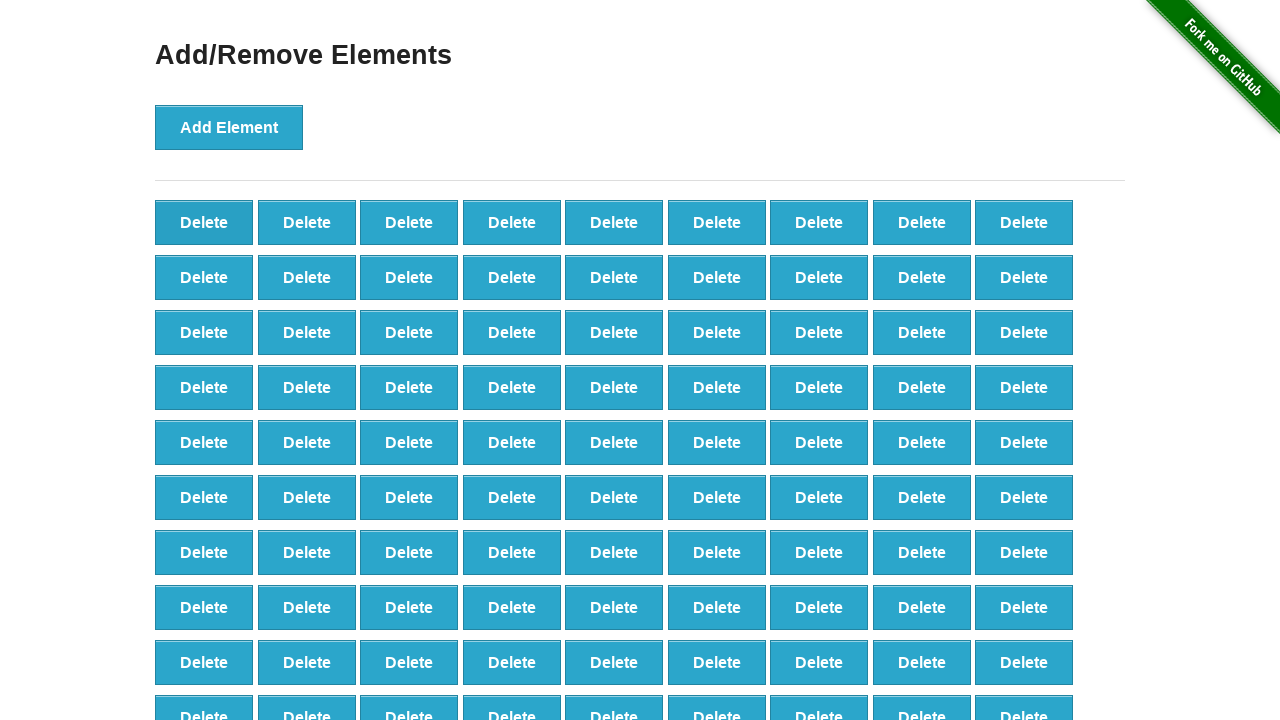

Clicked delete button to remove element (iteration 6) at (204, 222) on button:has-text('Delete') >> nth=0
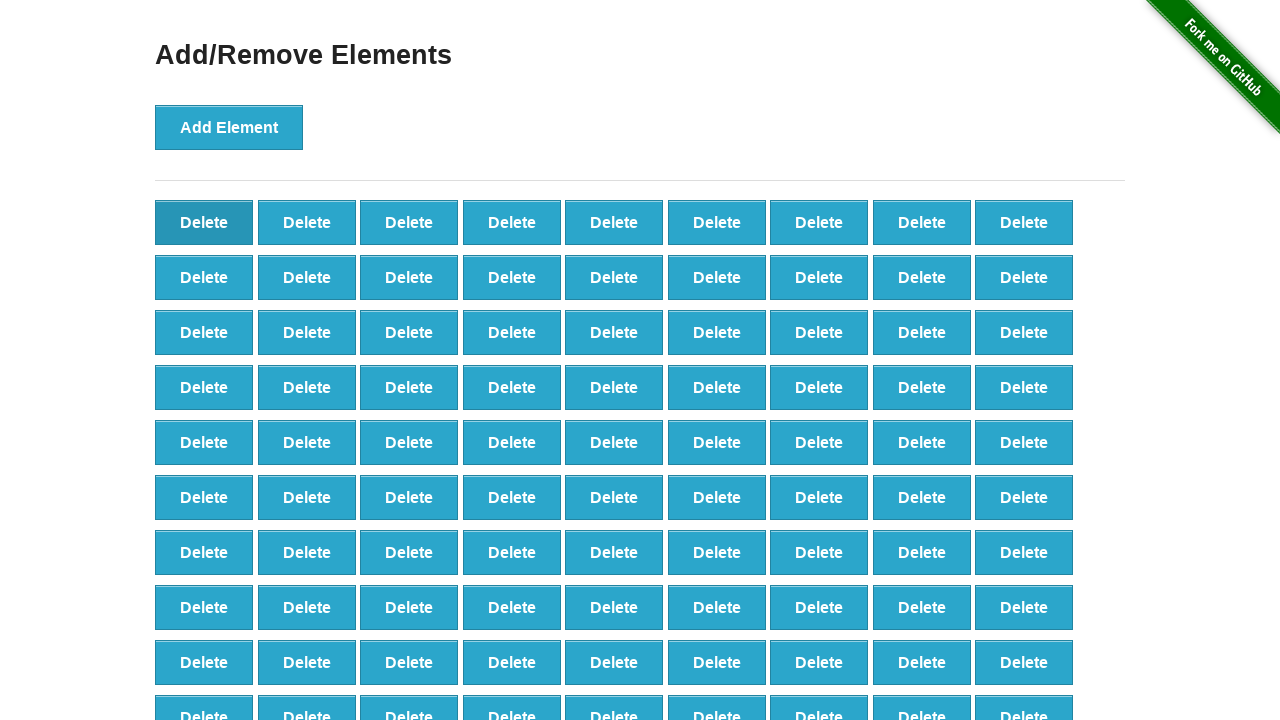

Clicked delete button to remove element (iteration 7) at (204, 222) on button:has-text('Delete') >> nth=0
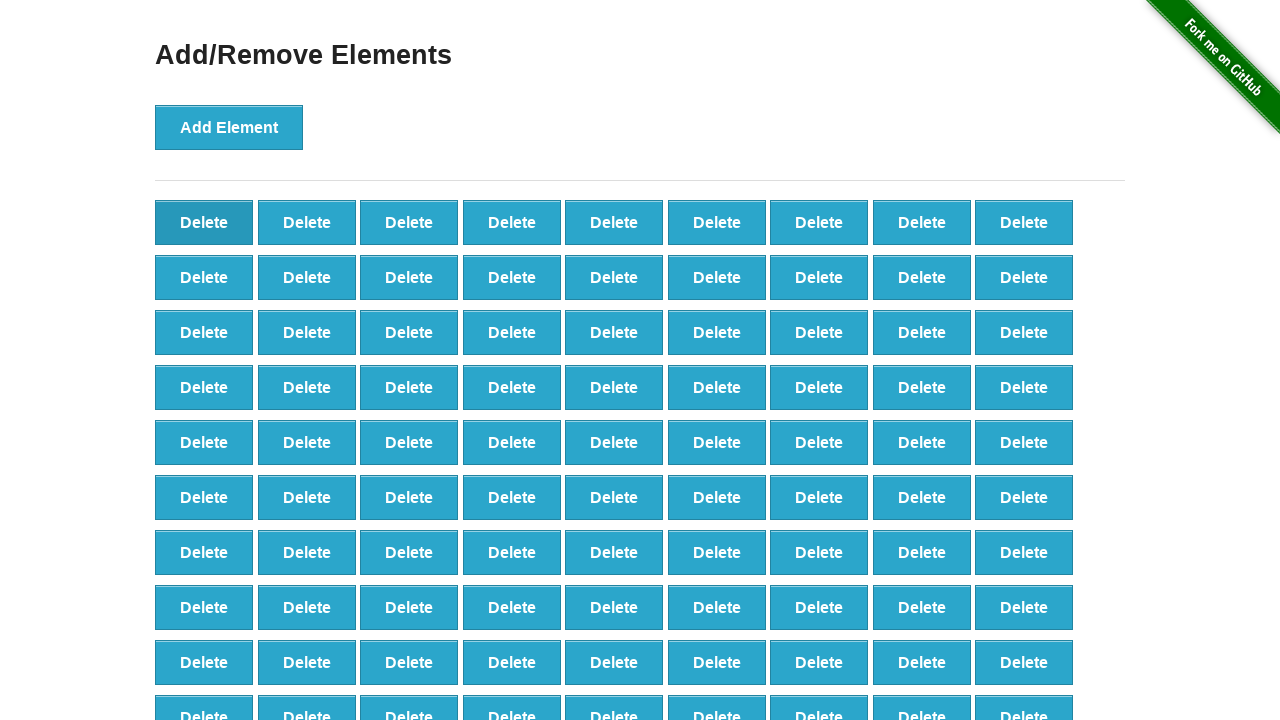

Clicked delete button to remove element (iteration 8) at (204, 222) on button:has-text('Delete') >> nth=0
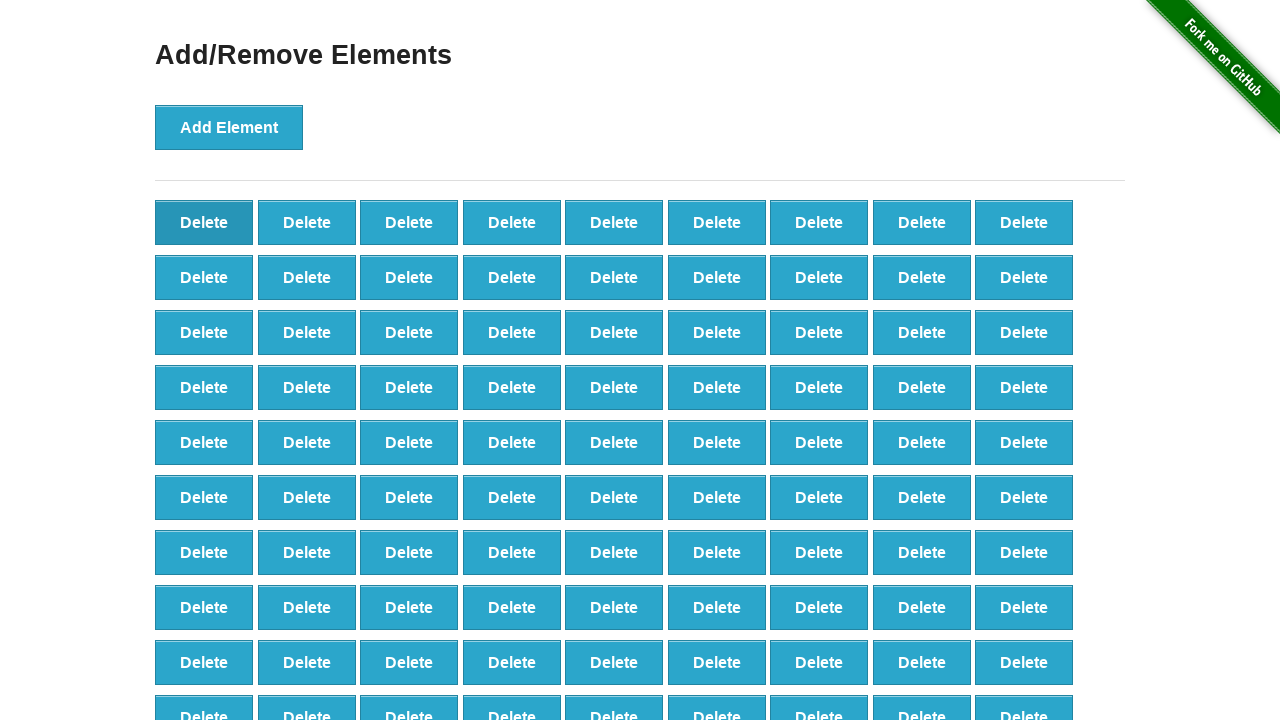

Clicked delete button to remove element (iteration 9) at (204, 222) on button:has-text('Delete') >> nth=0
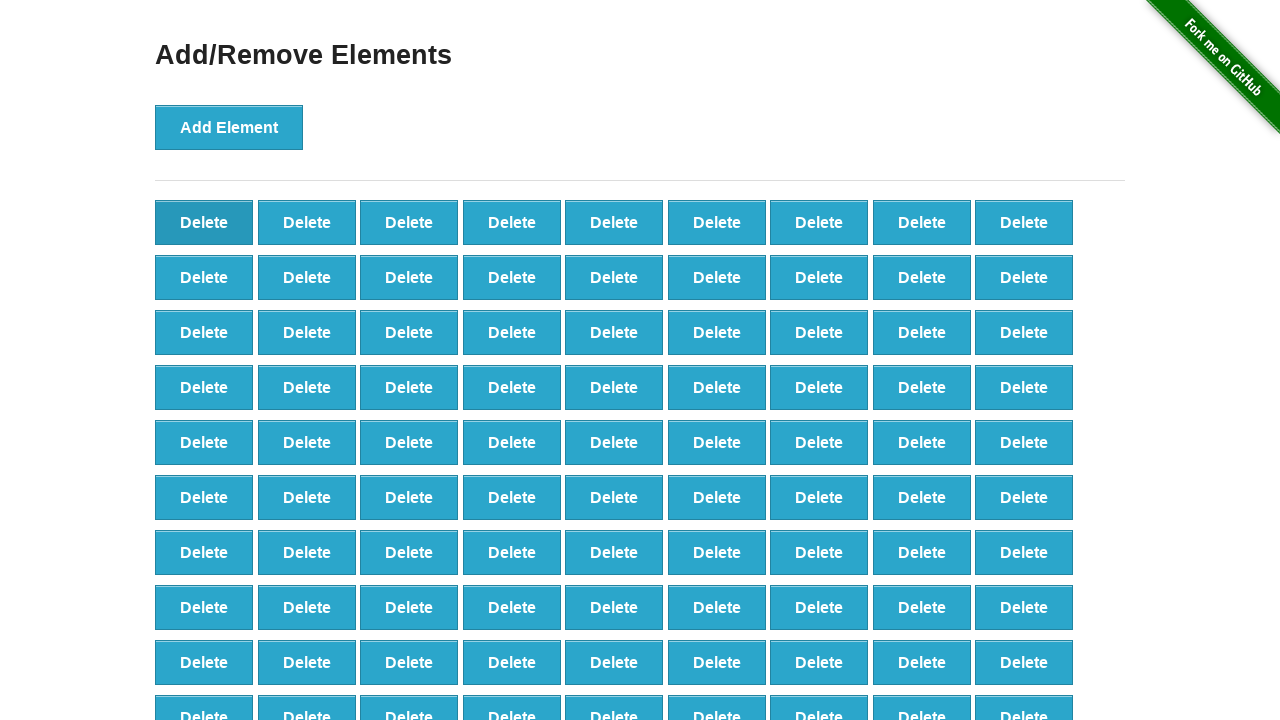

Clicked delete button to remove element (iteration 10) at (204, 222) on button:has-text('Delete') >> nth=0
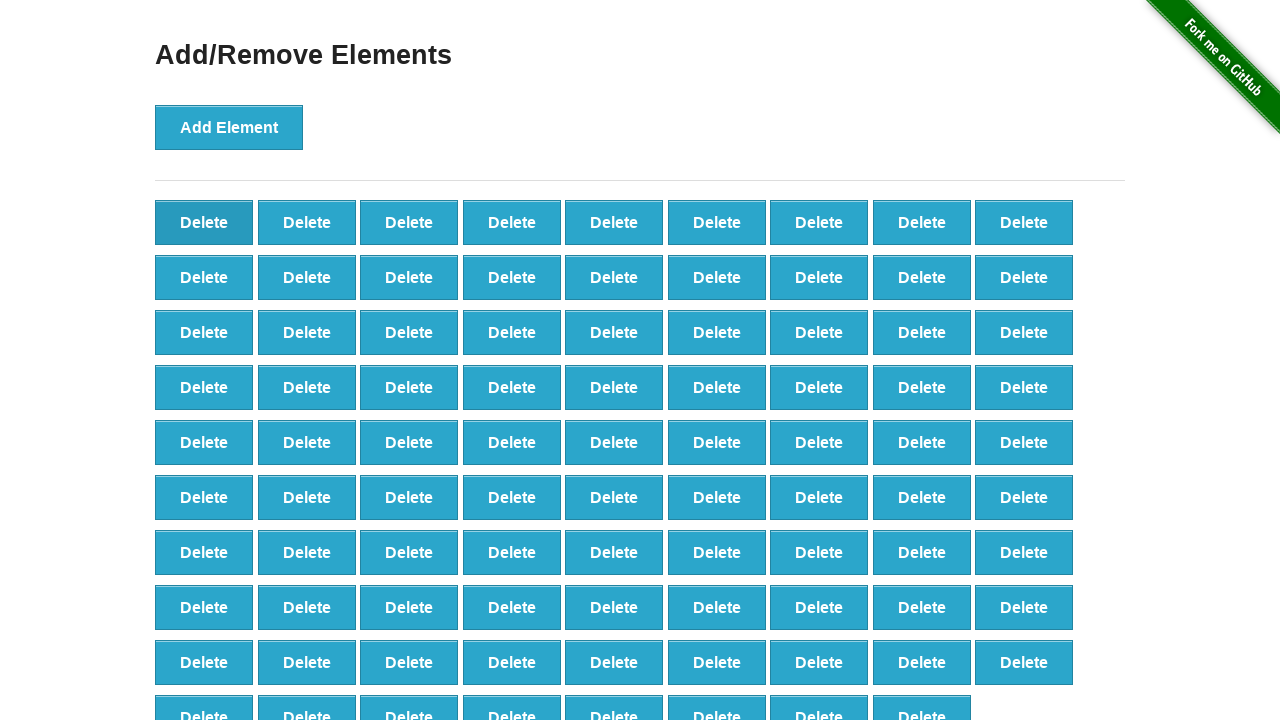

Clicked delete button to remove element (iteration 11) at (204, 222) on button:has-text('Delete') >> nth=0
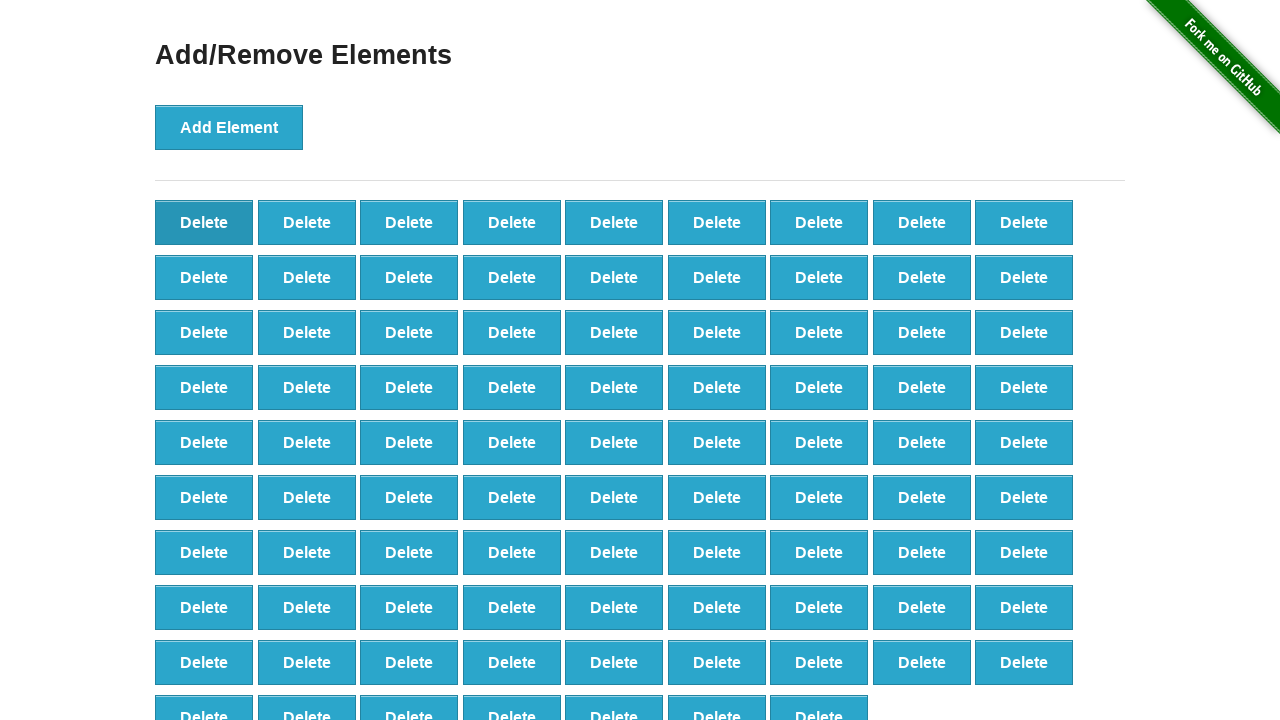

Clicked delete button to remove element (iteration 12) at (204, 222) on button:has-text('Delete') >> nth=0
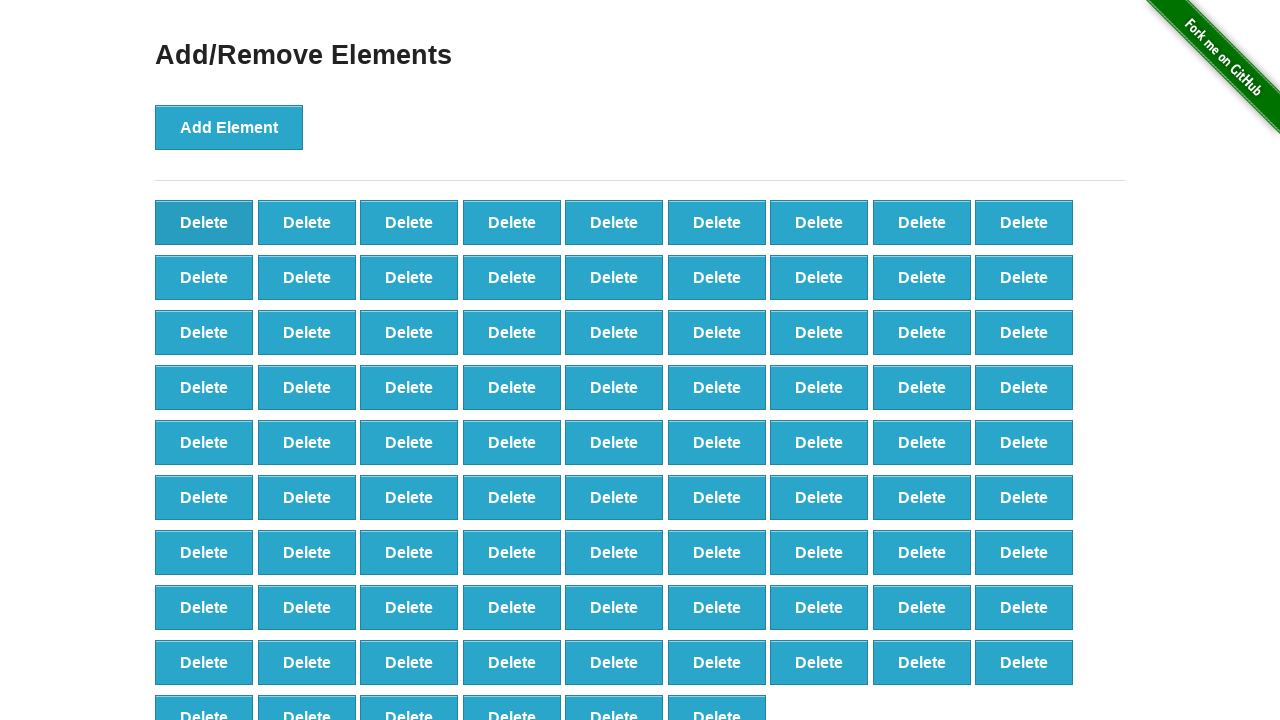

Clicked delete button to remove element (iteration 13) at (204, 222) on button:has-text('Delete') >> nth=0
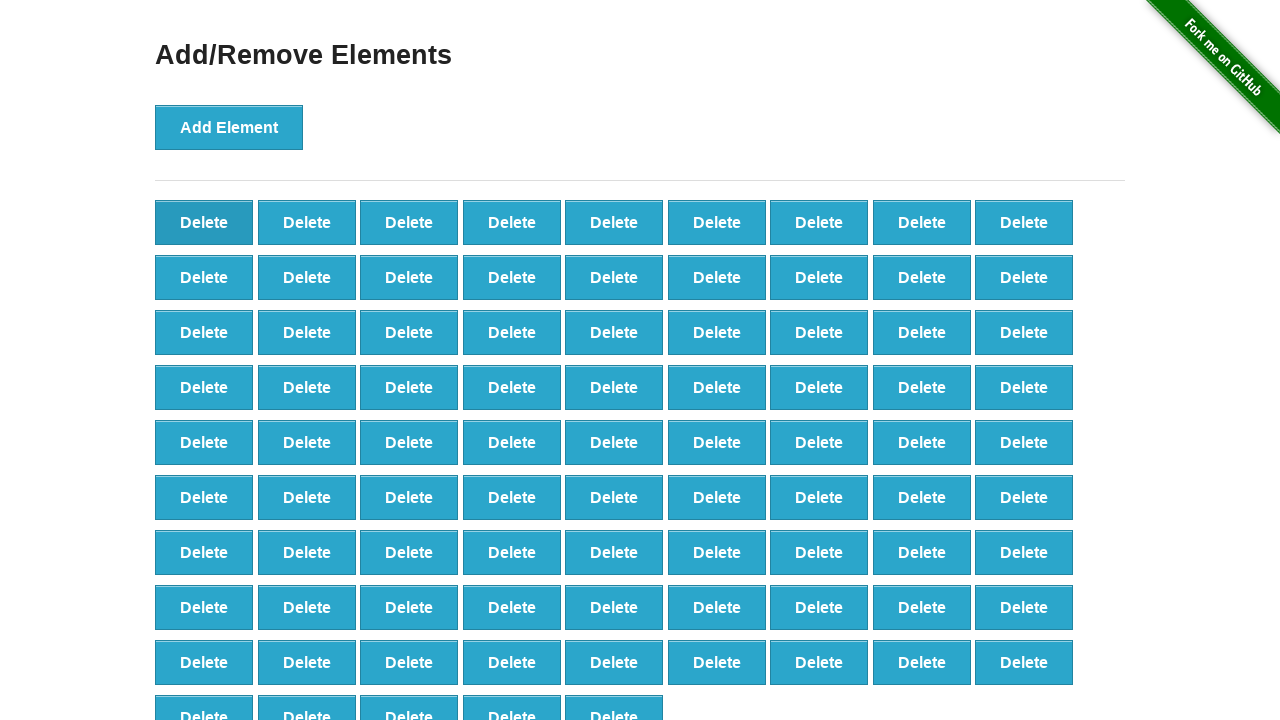

Clicked delete button to remove element (iteration 14) at (204, 222) on button:has-text('Delete') >> nth=0
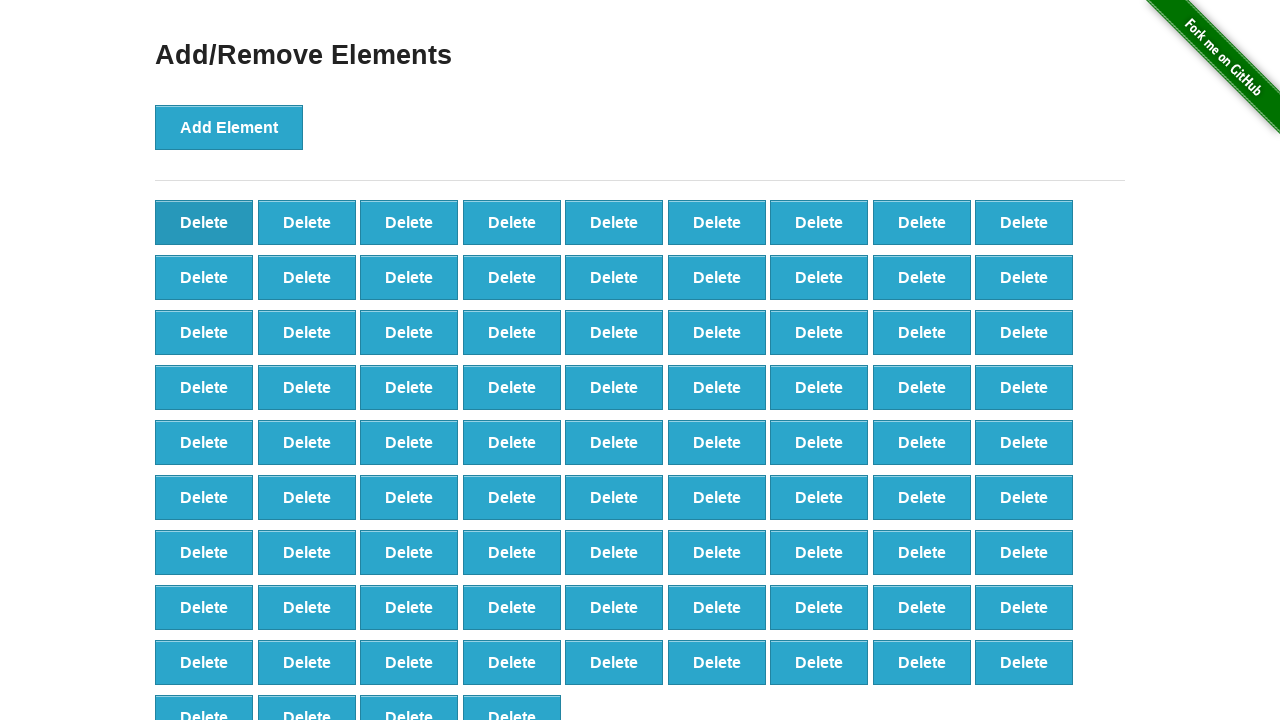

Clicked delete button to remove element (iteration 15) at (204, 222) on button:has-text('Delete') >> nth=0
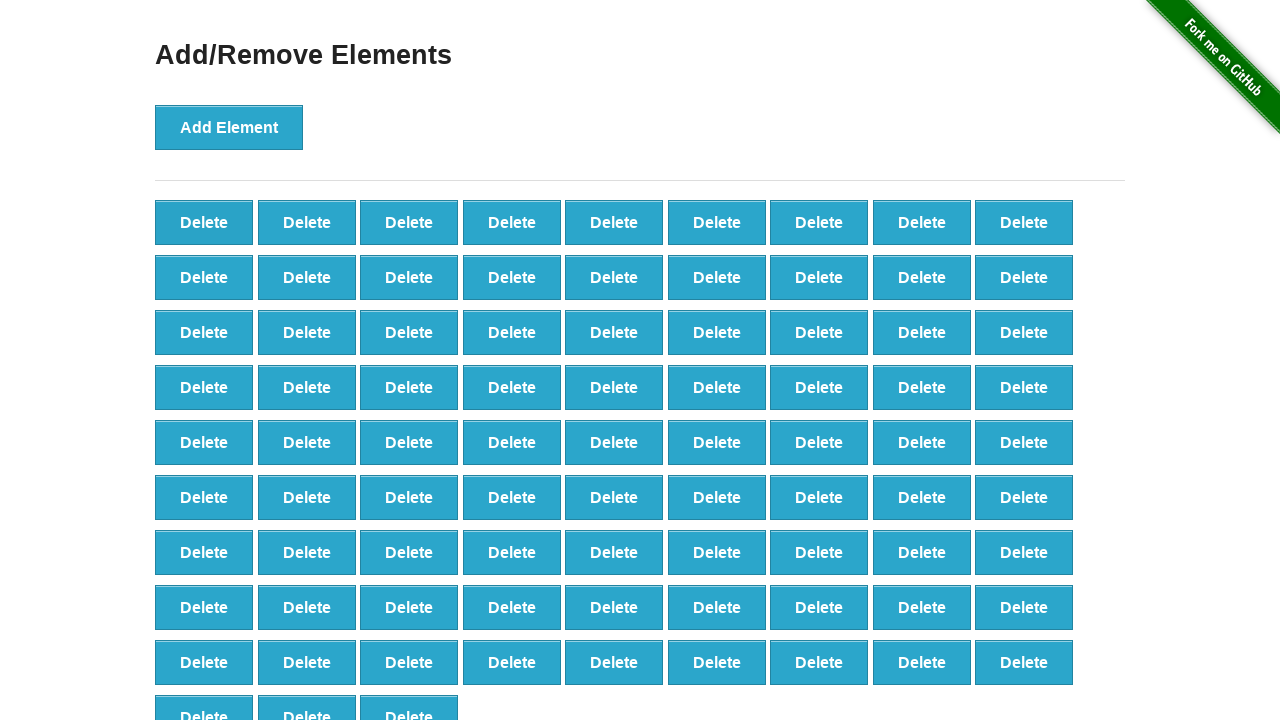

Clicked delete button to remove element (iteration 16) at (204, 222) on button:has-text('Delete') >> nth=0
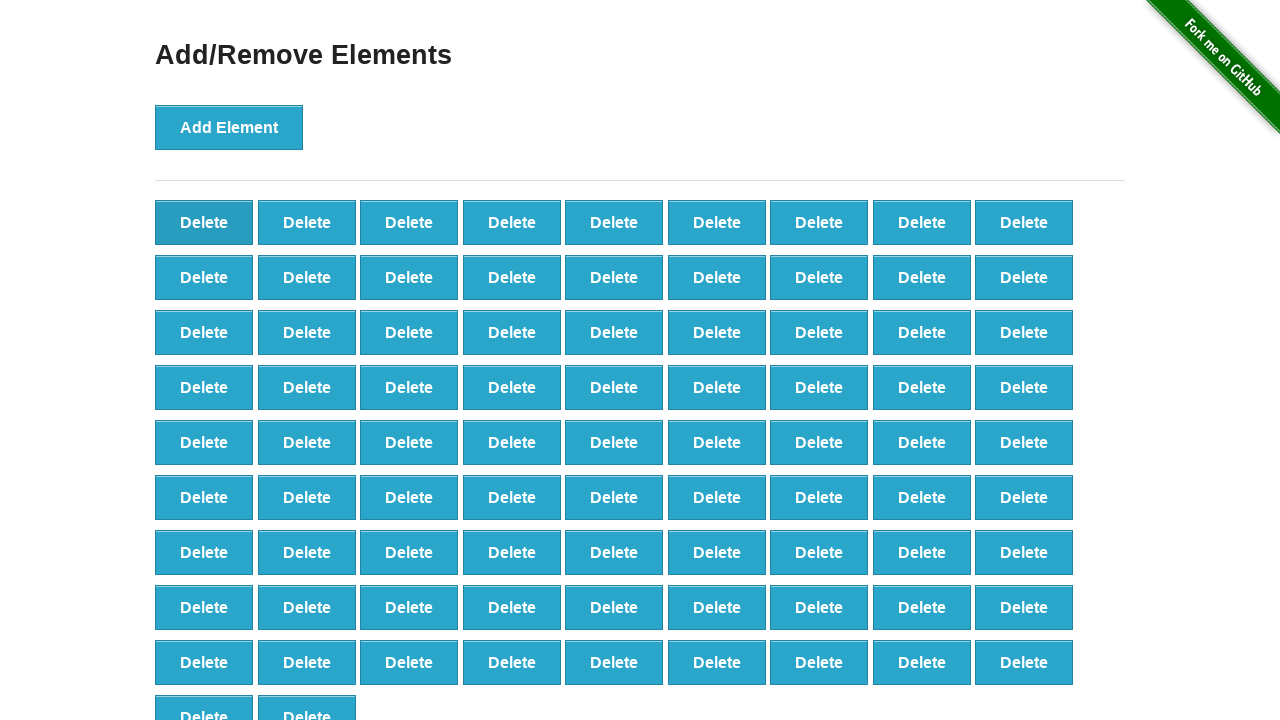

Clicked delete button to remove element (iteration 17) at (204, 222) on button:has-text('Delete') >> nth=0
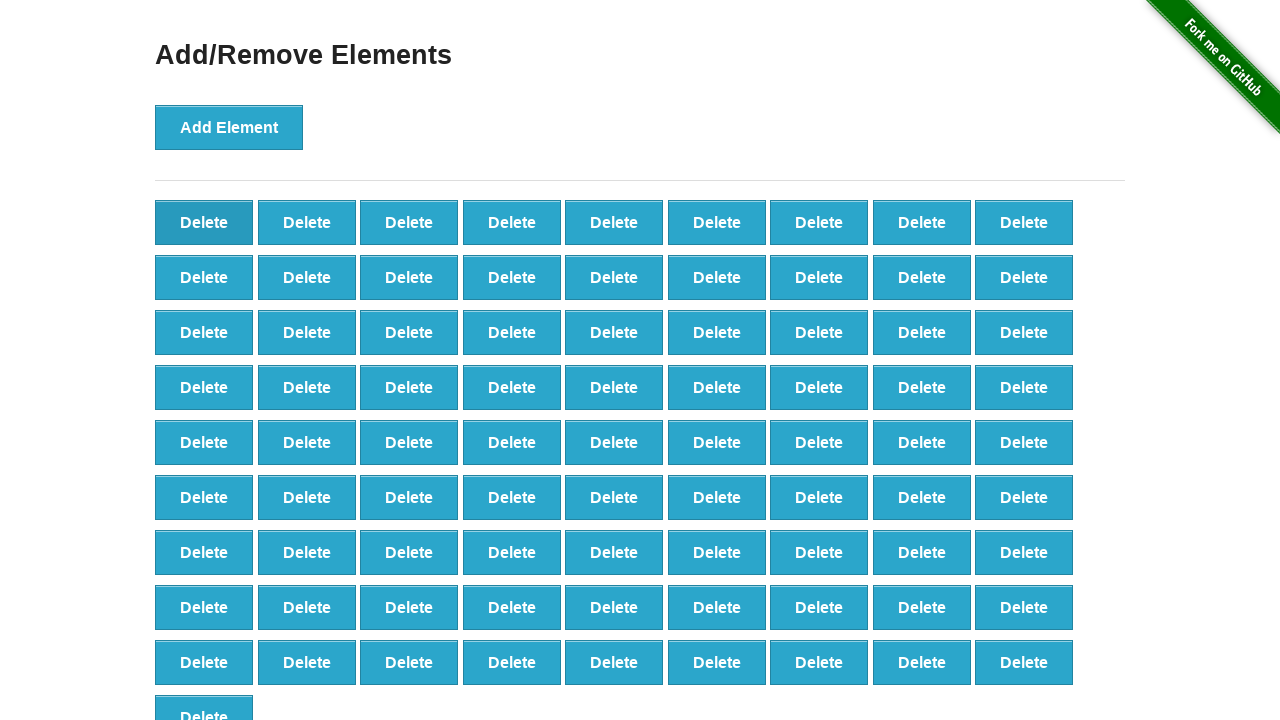

Clicked delete button to remove element (iteration 18) at (204, 222) on button:has-text('Delete') >> nth=0
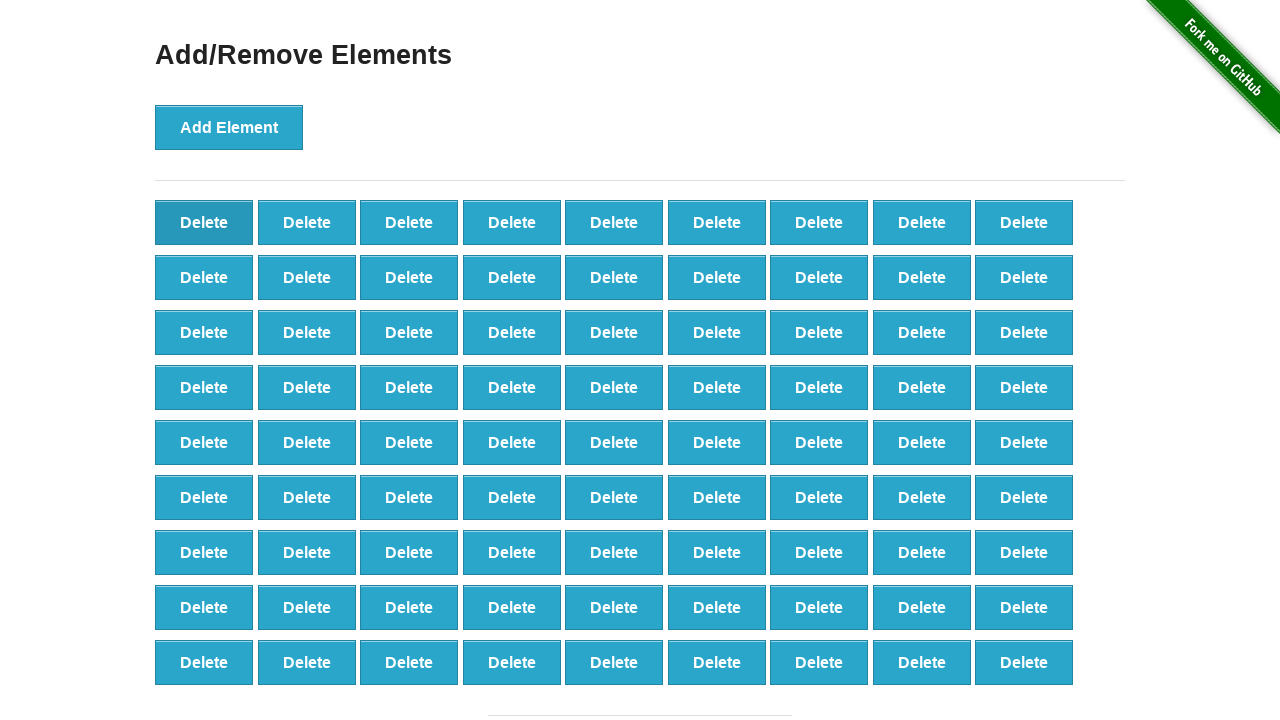

Clicked delete button to remove element (iteration 19) at (204, 222) on button:has-text('Delete') >> nth=0
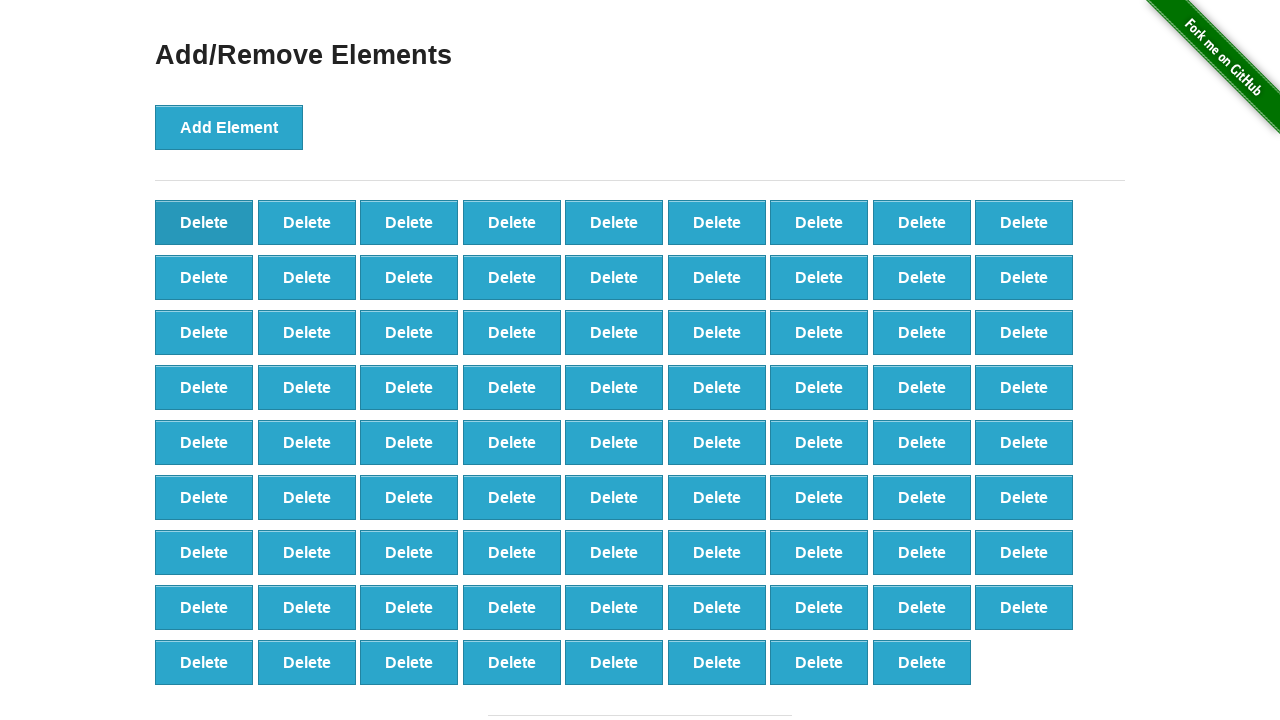

Clicked delete button to remove element (iteration 20) at (204, 222) on button:has-text('Delete') >> nth=0
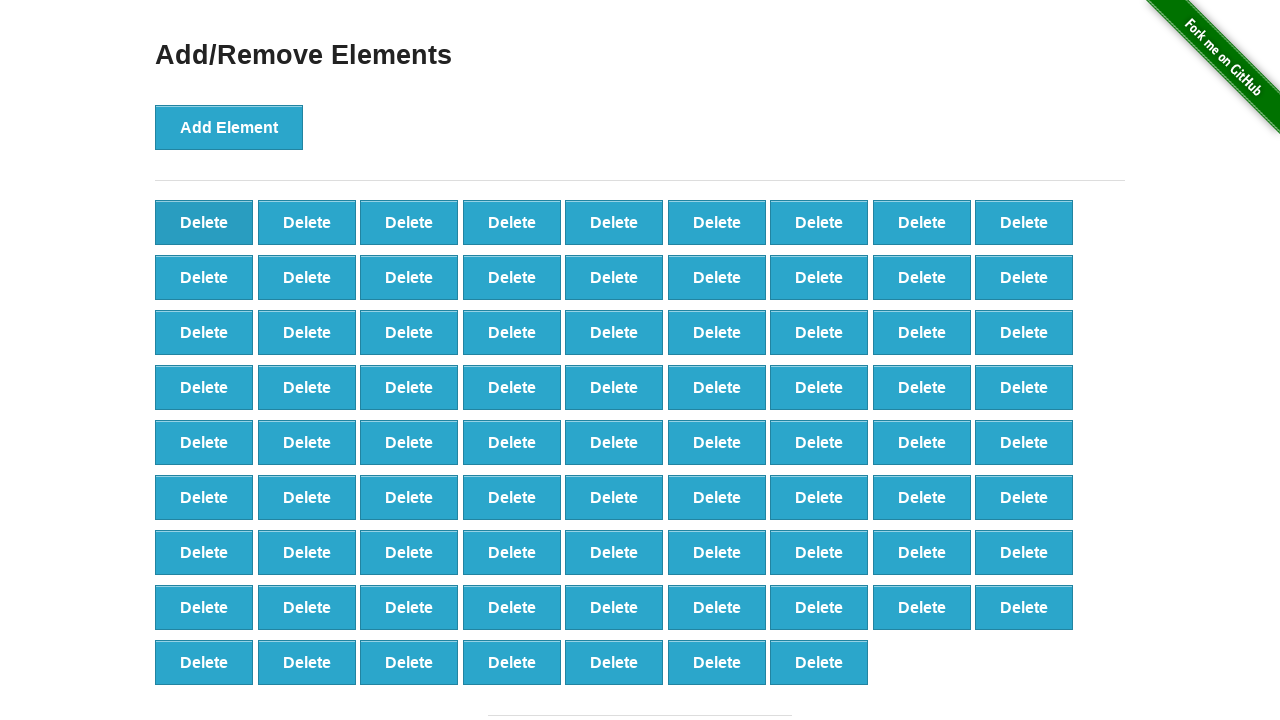

Clicked delete button to remove element (iteration 21) at (204, 222) on button:has-text('Delete') >> nth=0
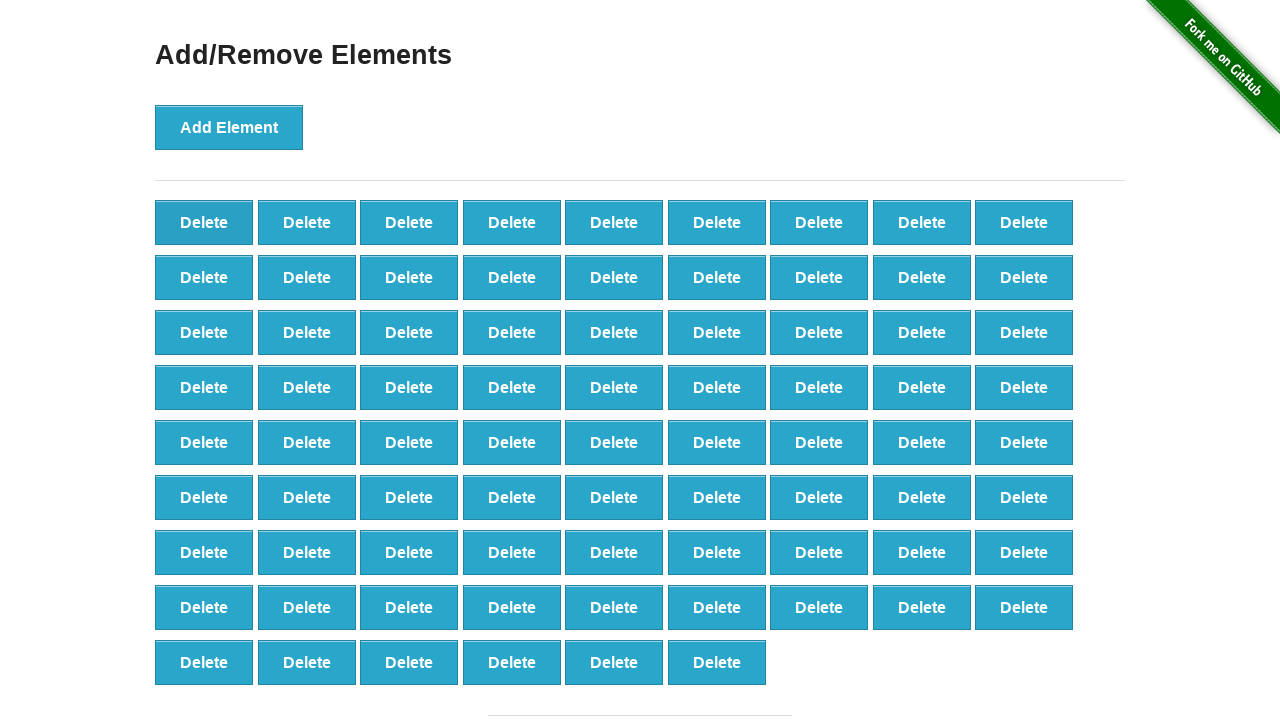

Clicked delete button to remove element (iteration 22) at (204, 222) on button:has-text('Delete') >> nth=0
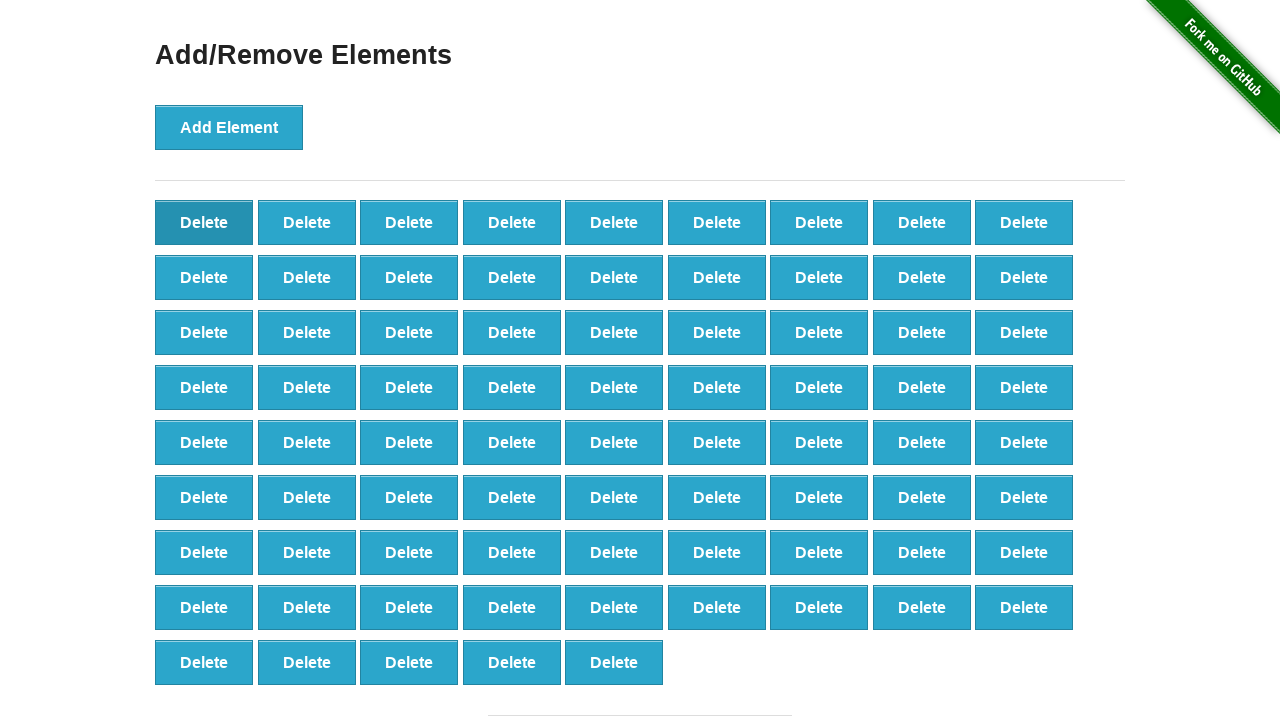

Clicked delete button to remove element (iteration 23) at (204, 222) on button:has-text('Delete') >> nth=0
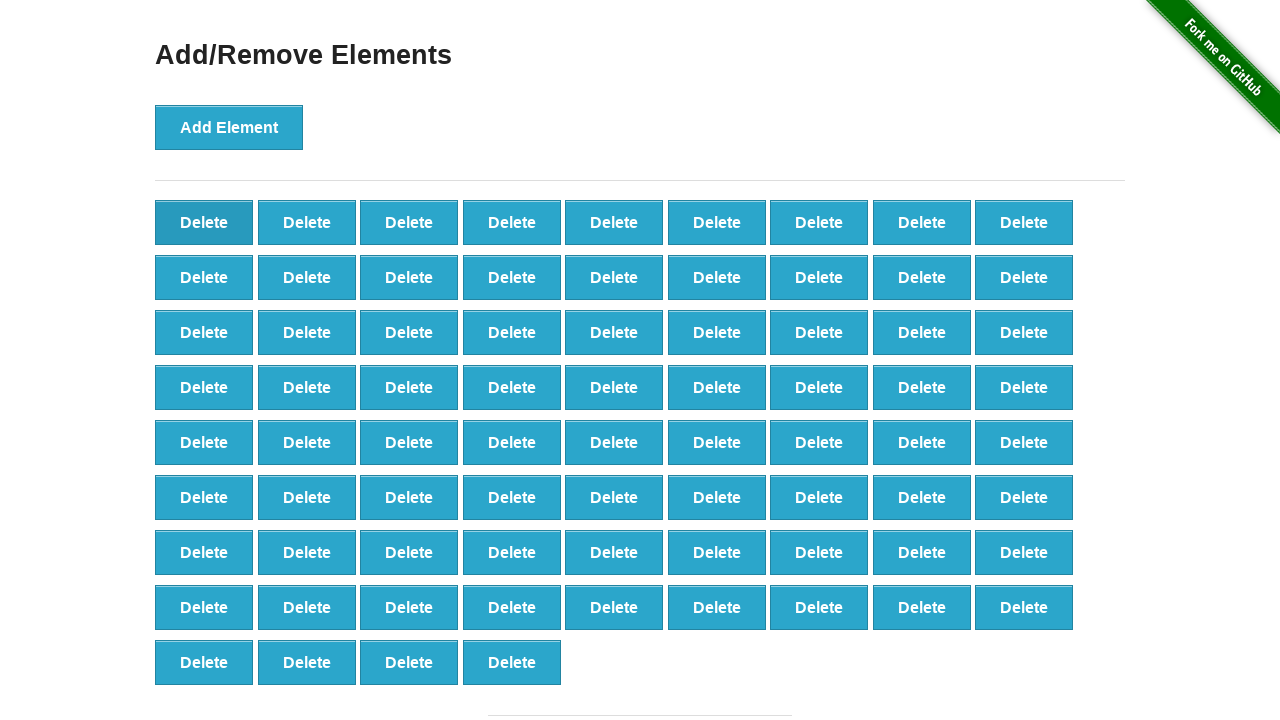

Clicked delete button to remove element (iteration 24) at (204, 222) on button:has-text('Delete') >> nth=0
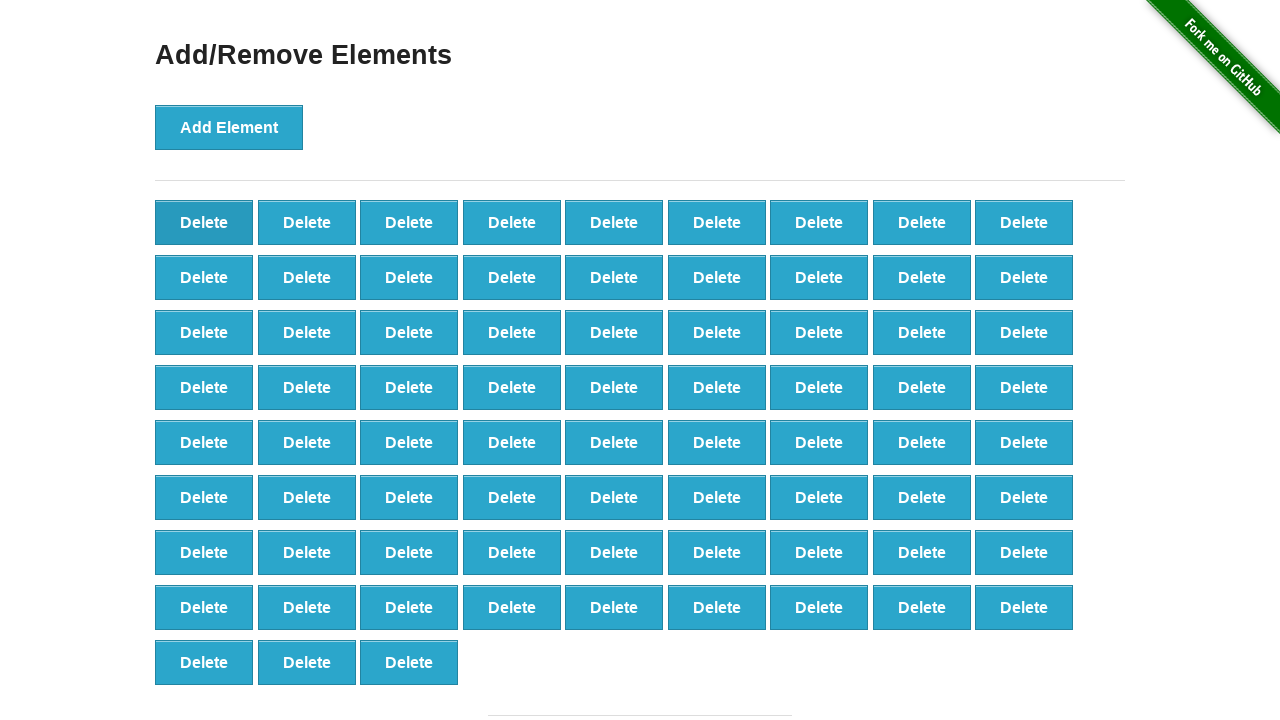

Clicked delete button to remove element (iteration 25) at (204, 222) on button:has-text('Delete') >> nth=0
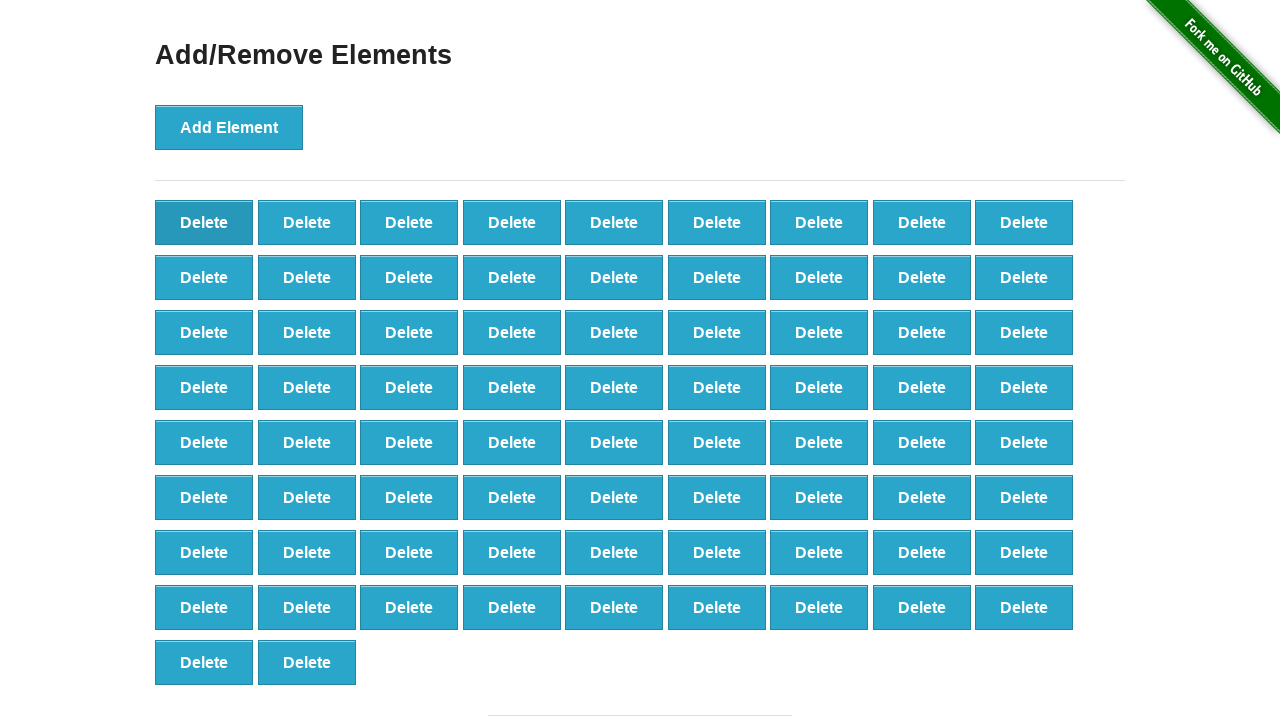

Clicked delete button to remove element (iteration 26) at (204, 222) on button:has-text('Delete') >> nth=0
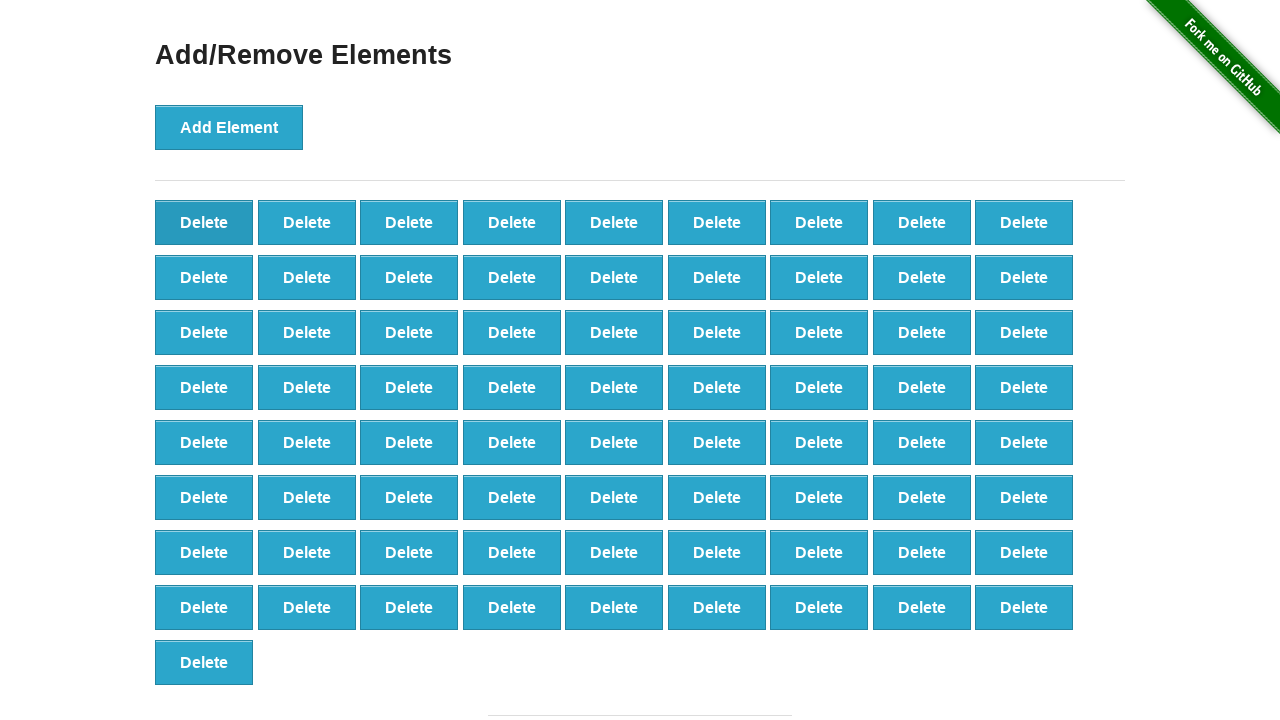

Clicked delete button to remove element (iteration 27) at (204, 222) on button:has-text('Delete') >> nth=0
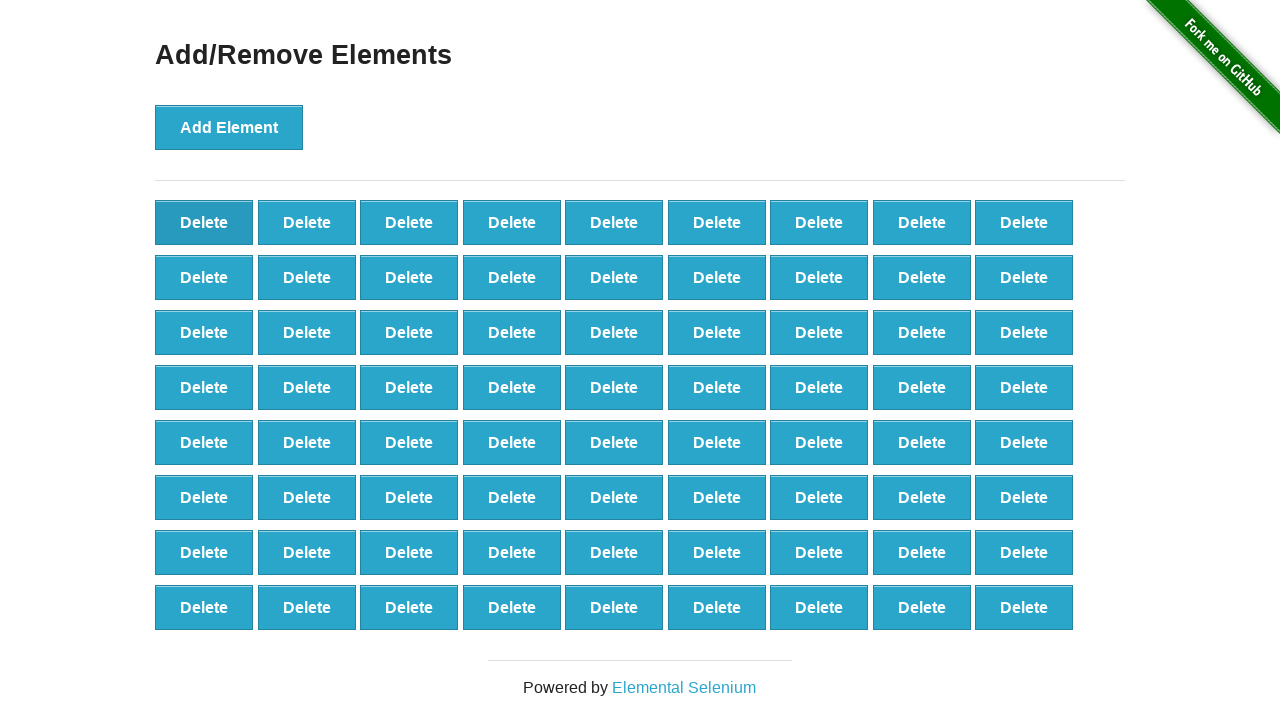

Clicked delete button to remove element (iteration 28) at (204, 222) on button:has-text('Delete') >> nth=0
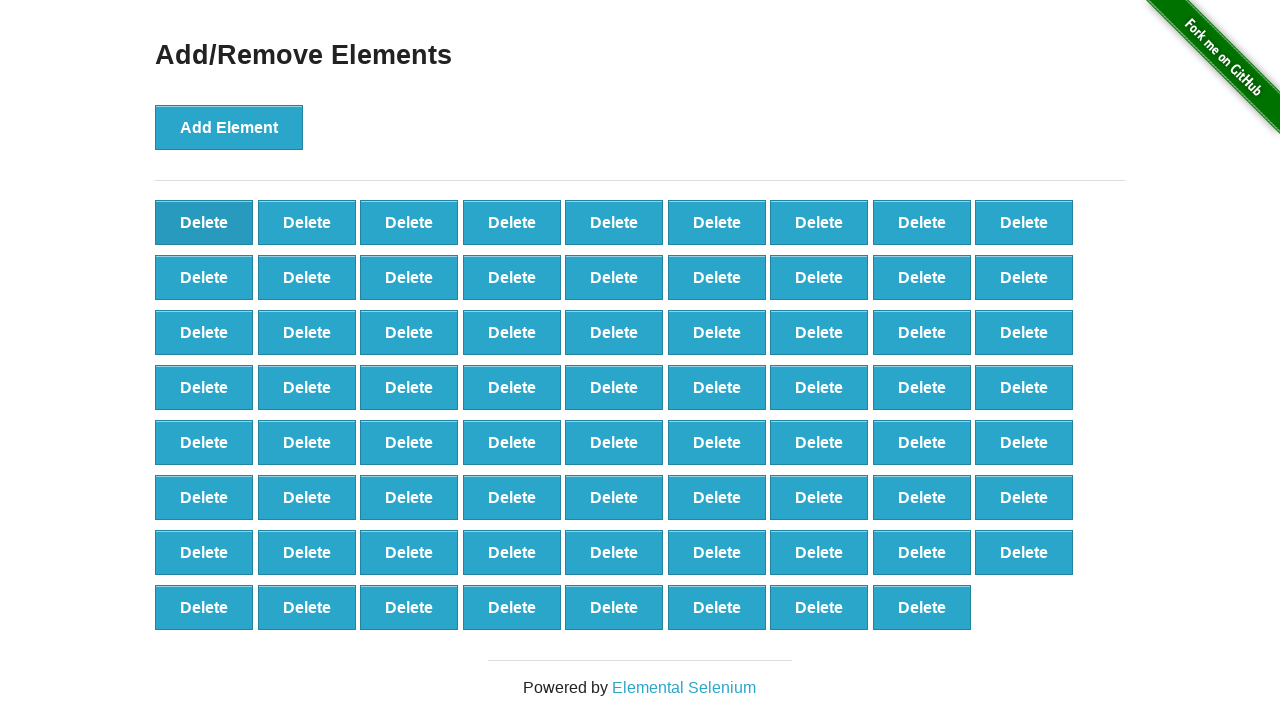

Clicked delete button to remove element (iteration 29) at (204, 222) on button:has-text('Delete') >> nth=0
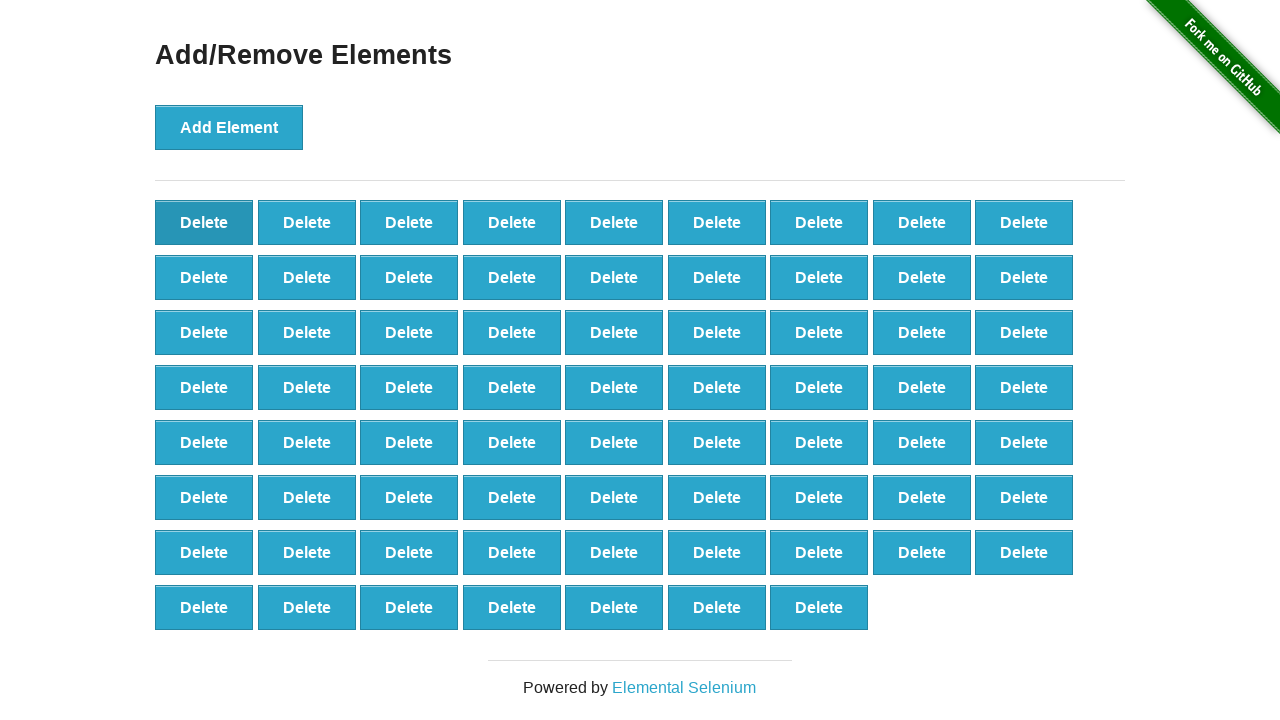

Clicked delete button to remove element (iteration 30) at (204, 222) on button:has-text('Delete') >> nth=0
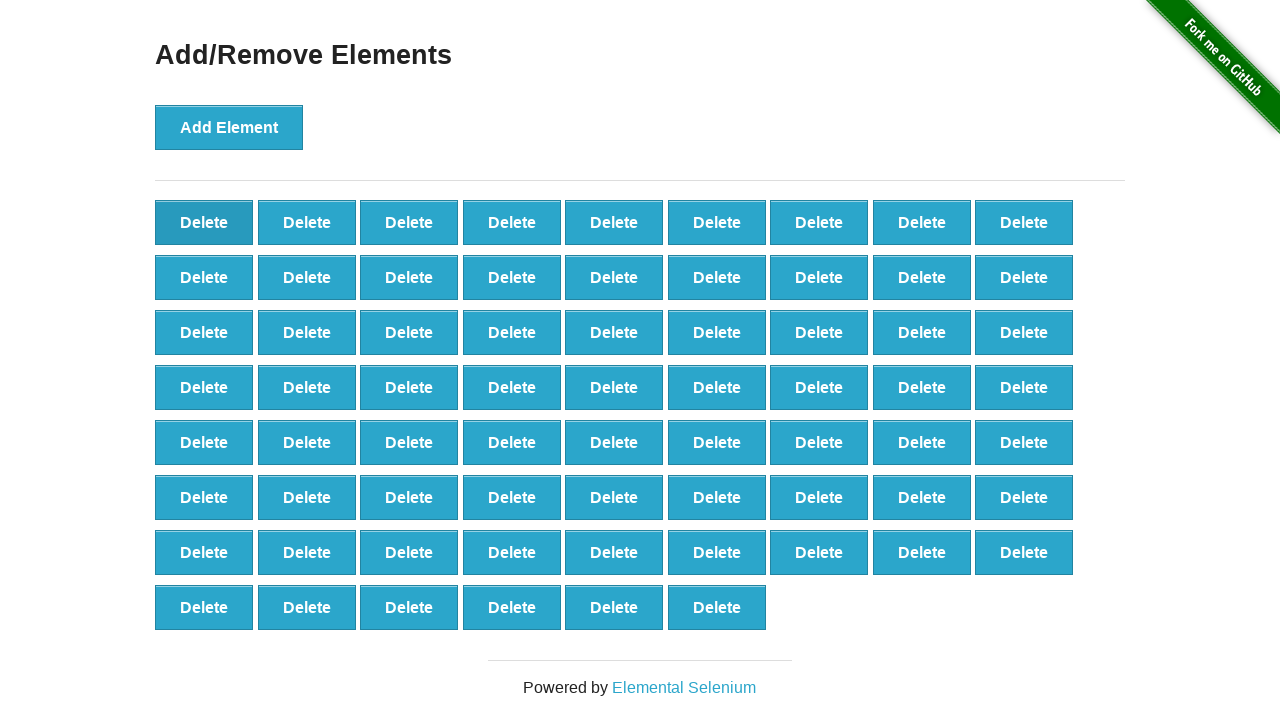

Clicked delete button to remove element (iteration 31) at (204, 222) on button:has-text('Delete') >> nth=0
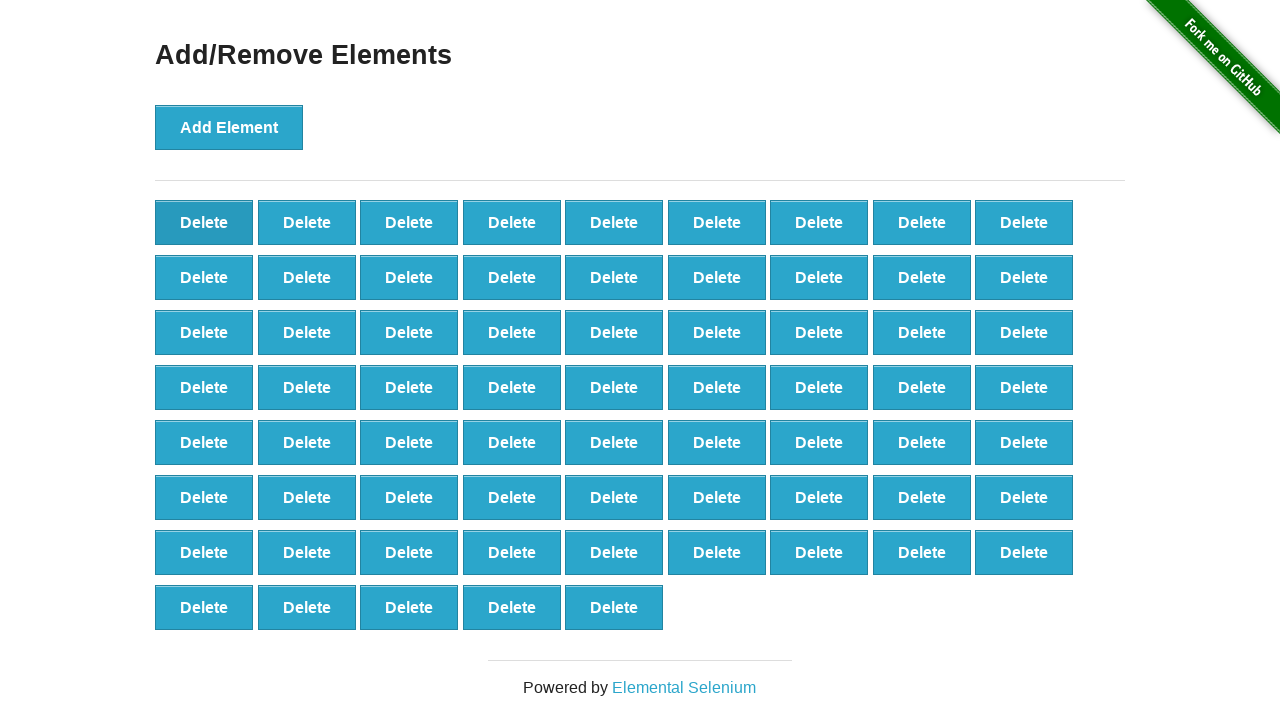

Clicked delete button to remove element (iteration 32) at (204, 222) on button:has-text('Delete') >> nth=0
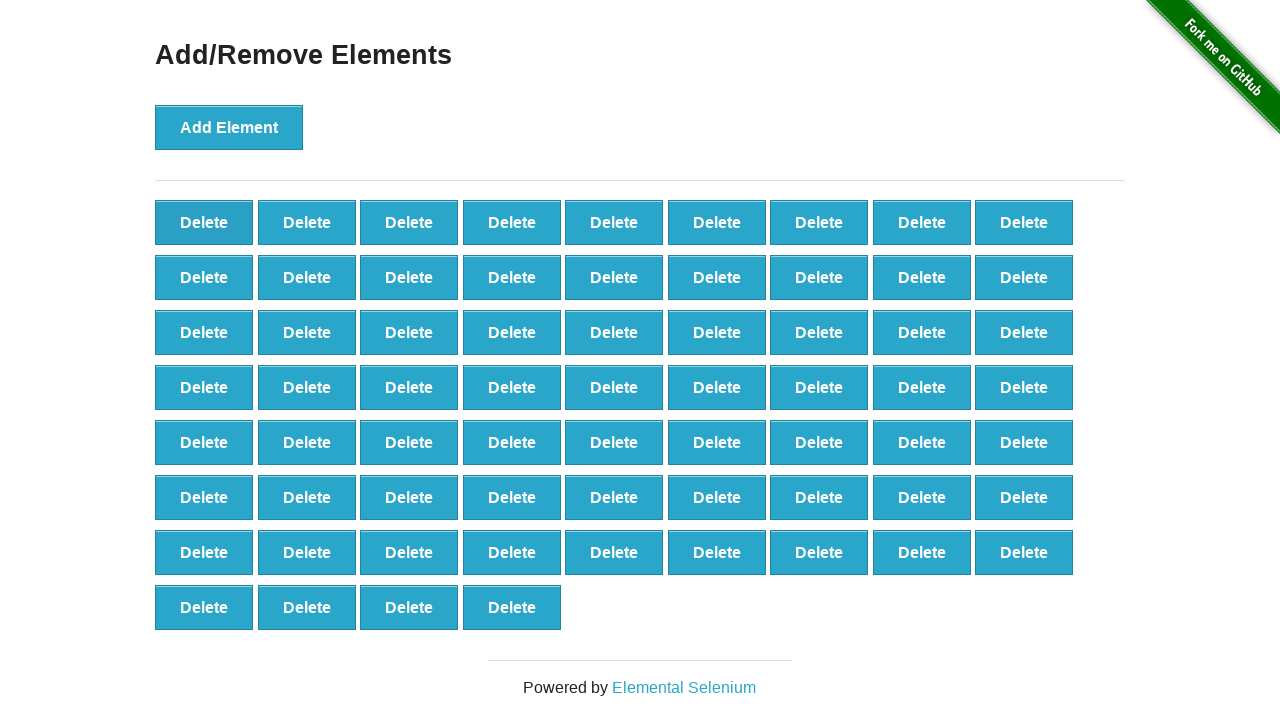

Clicked delete button to remove element (iteration 33) at (204, 222) on button:has-text('Delete') >> nth=0
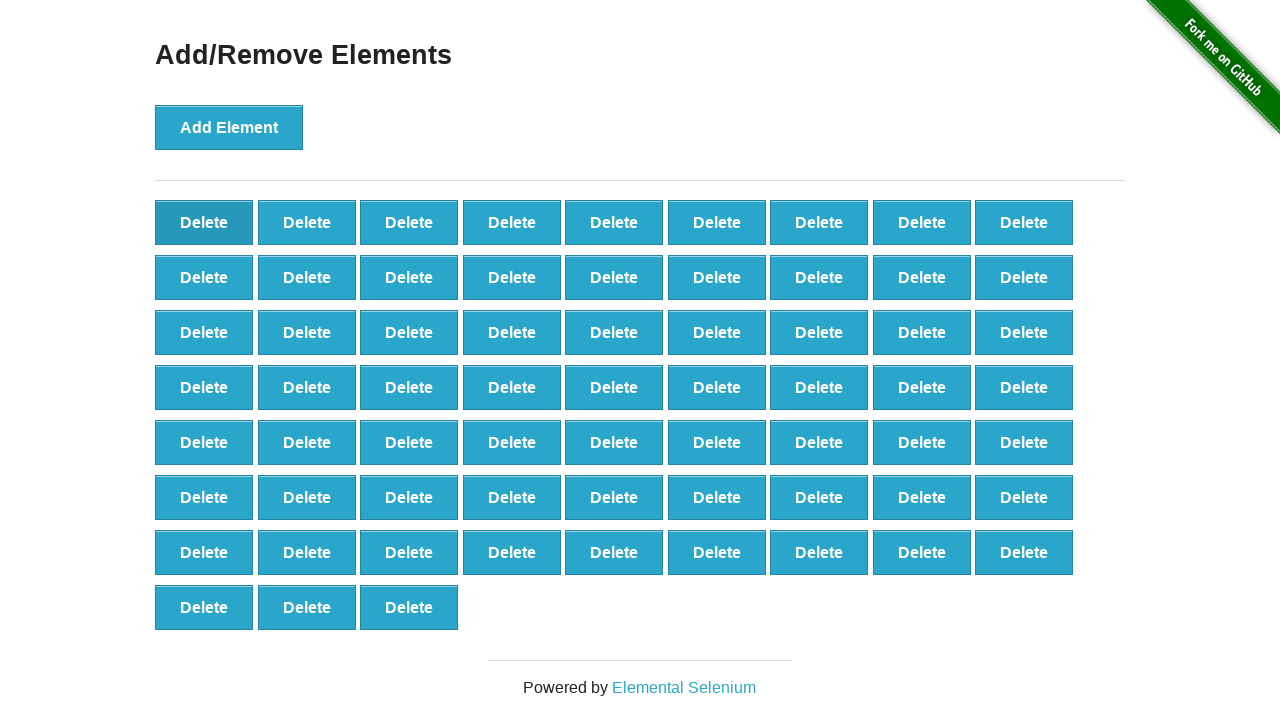

Clicked delete button to remove element (iteration 34) at (204, 222) on button:has-text('Delete') >> nth=0
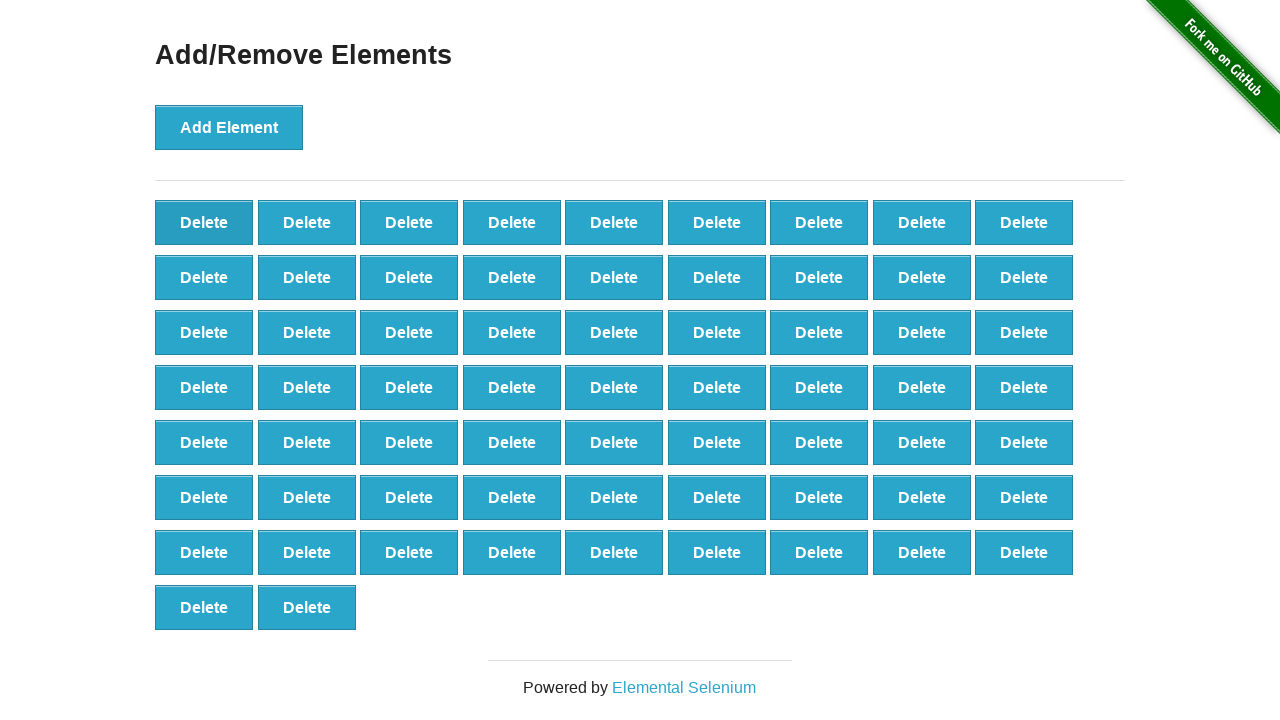

Clicked delete button to remove element (iteration 35) at (204, 222) on button:has-text('Delete') >> nth=0
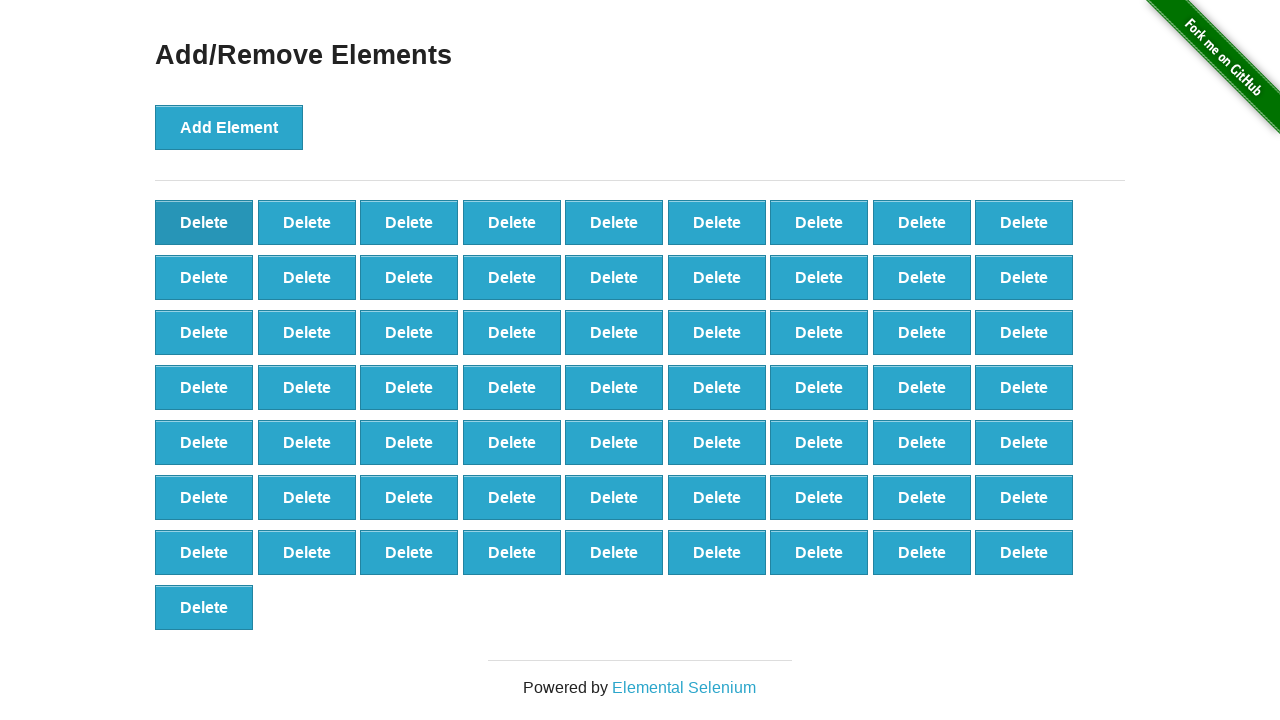

Clicked delete button to remove element (iteration 36) at (204, 222) on button:has-text('Delete') >> nth=0
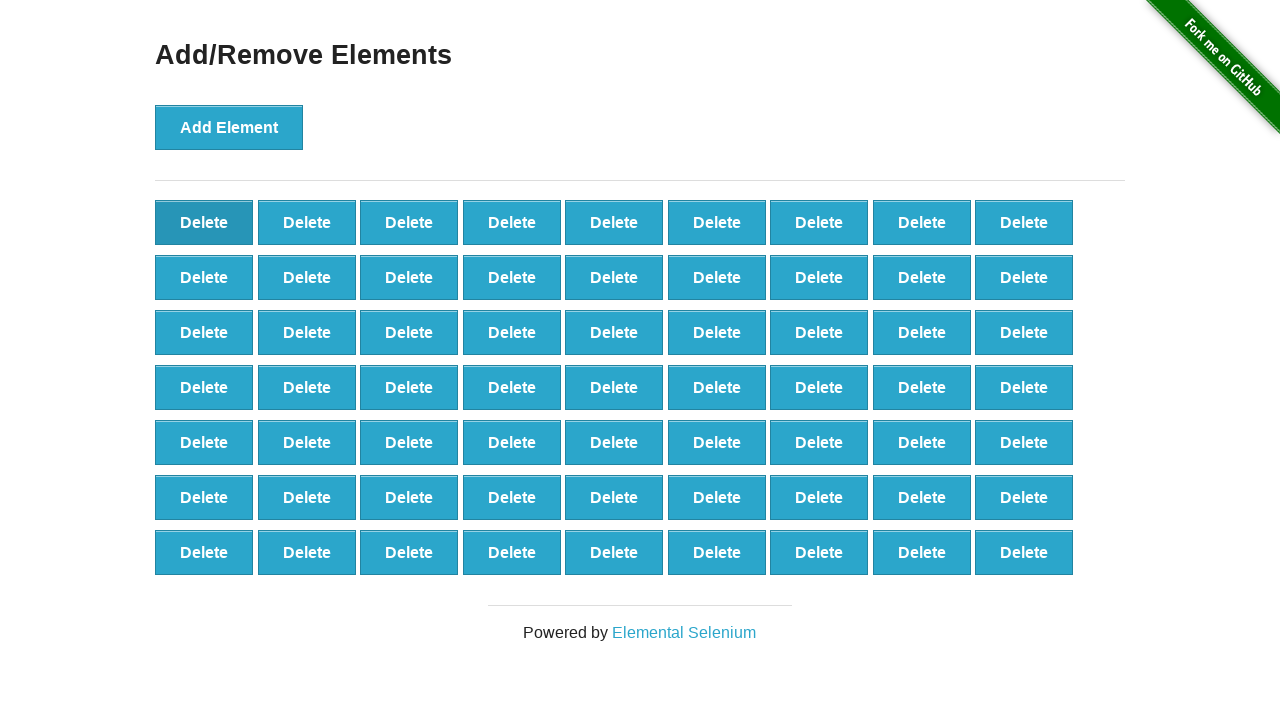

Clicked delete button to remove element (iteration 37) at (204, 222) on button:has-text('Delete') >> nth=0
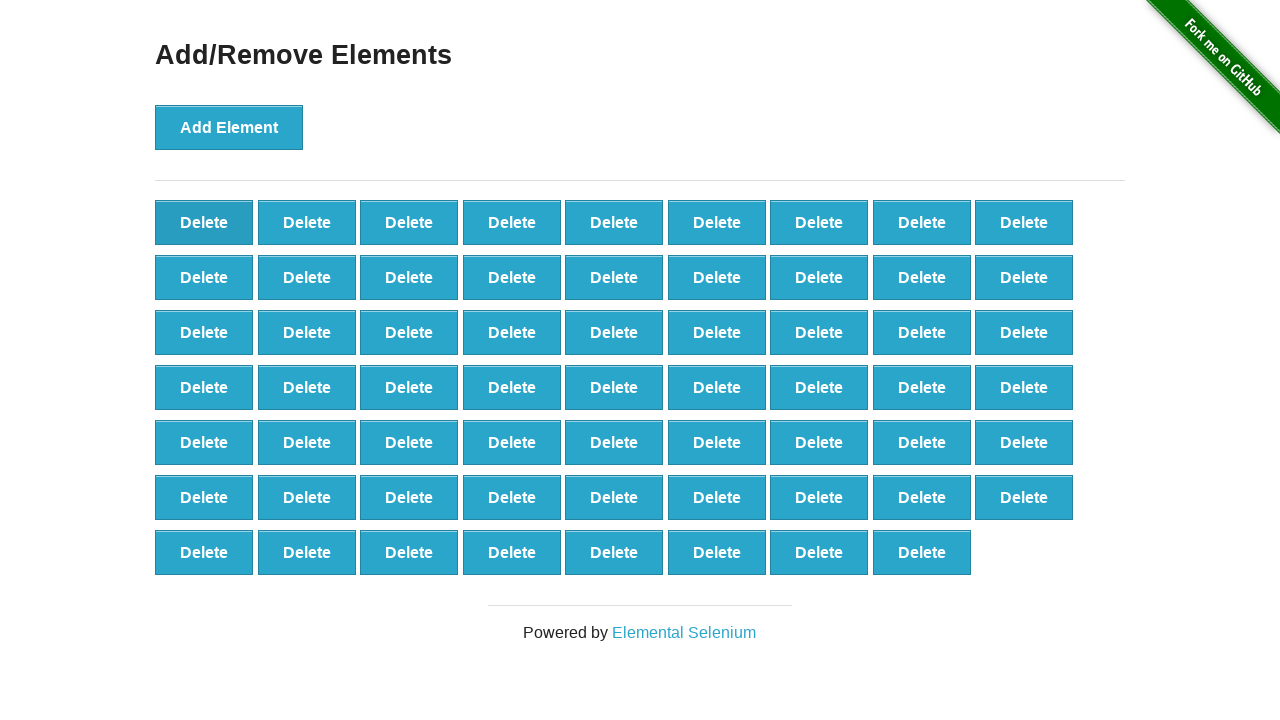

Clicked delete button to remove element (iteration 38) at (204, 222) on button:has-text('Delete') >> nth=0
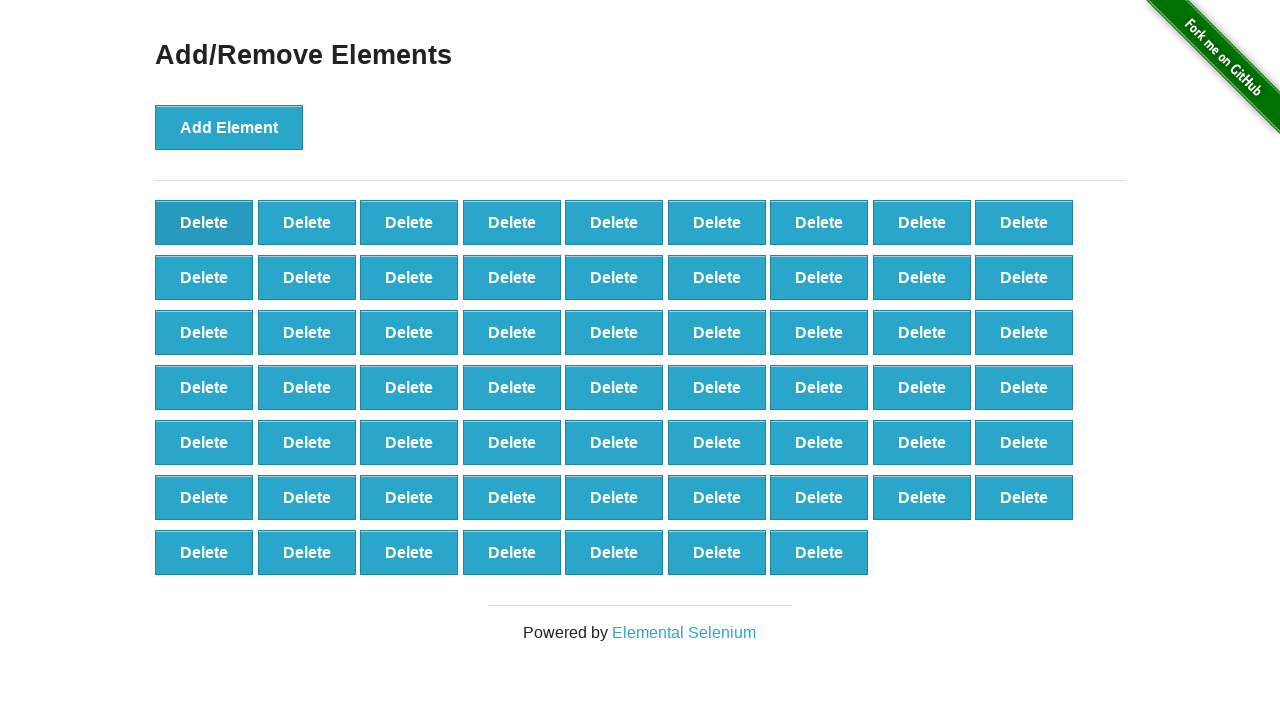

Clicked delete button to remove element (iteration 39) at (204, 222) on button:has-text('Delete') >> nth=0
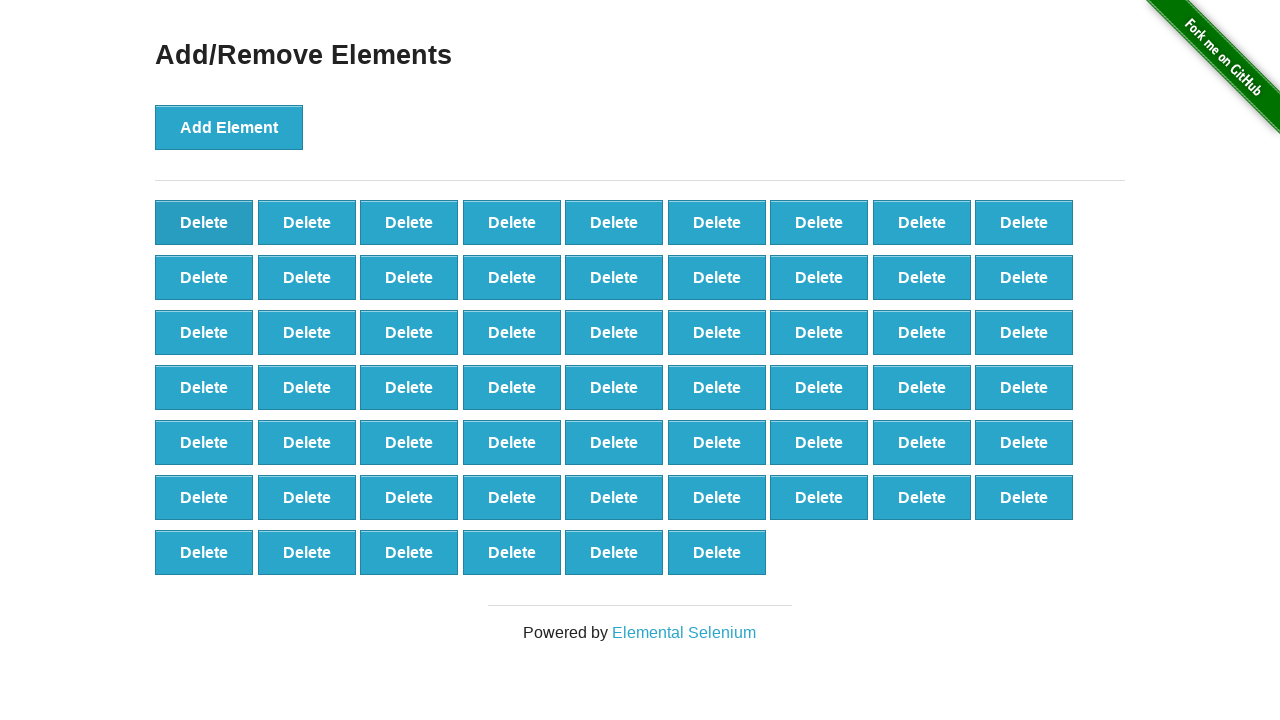

Clicked delete button to remove element (iteration 40) at (204, 222) on button:has-text('Delete') >> nth=0
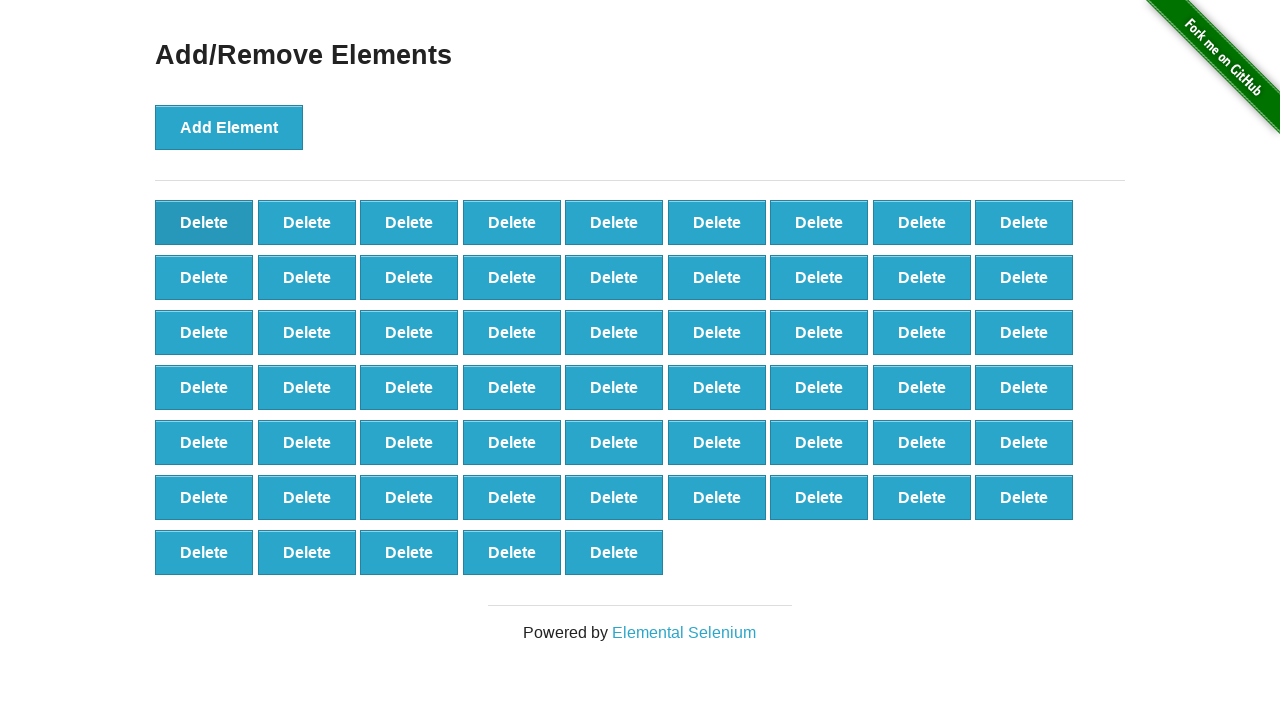

Clicked delete button to remove element (iteration 41) at (204, 222) on button:has-text('Delete') >> nth=0
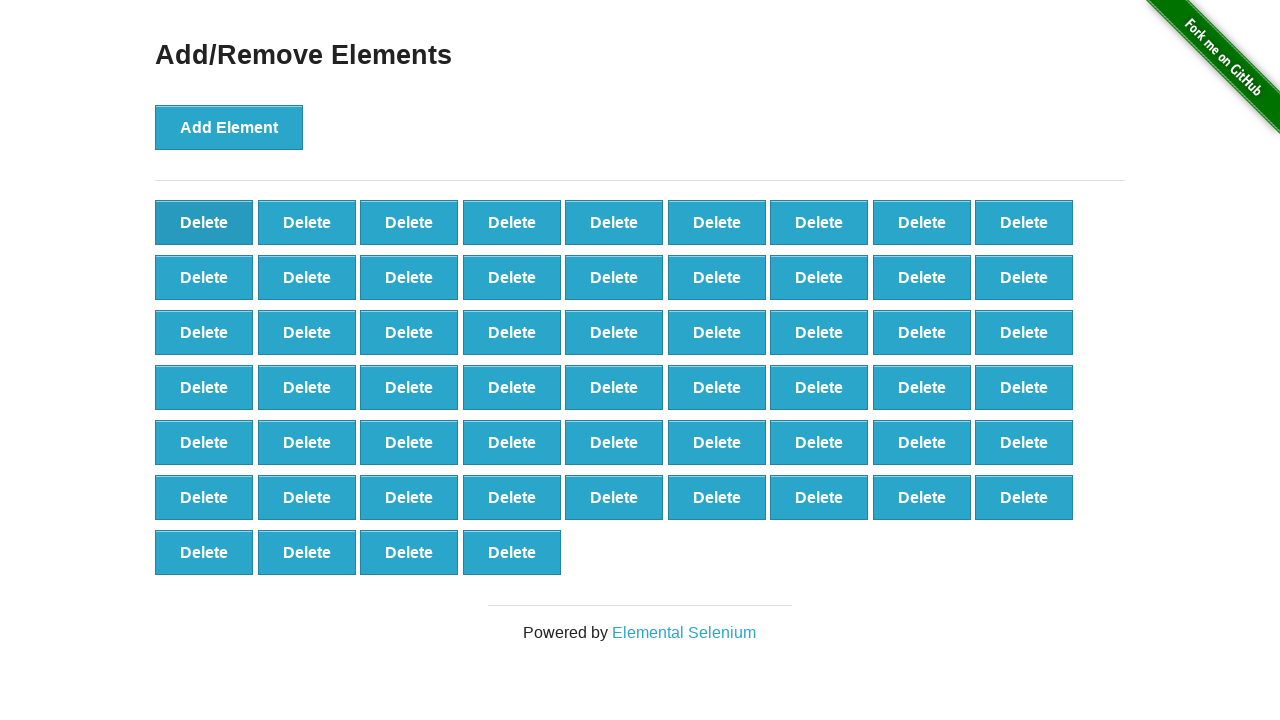

Clicked delete button to remove element (iteration 42) at (204, 222) on button:has-text('Delete') >> nth=0
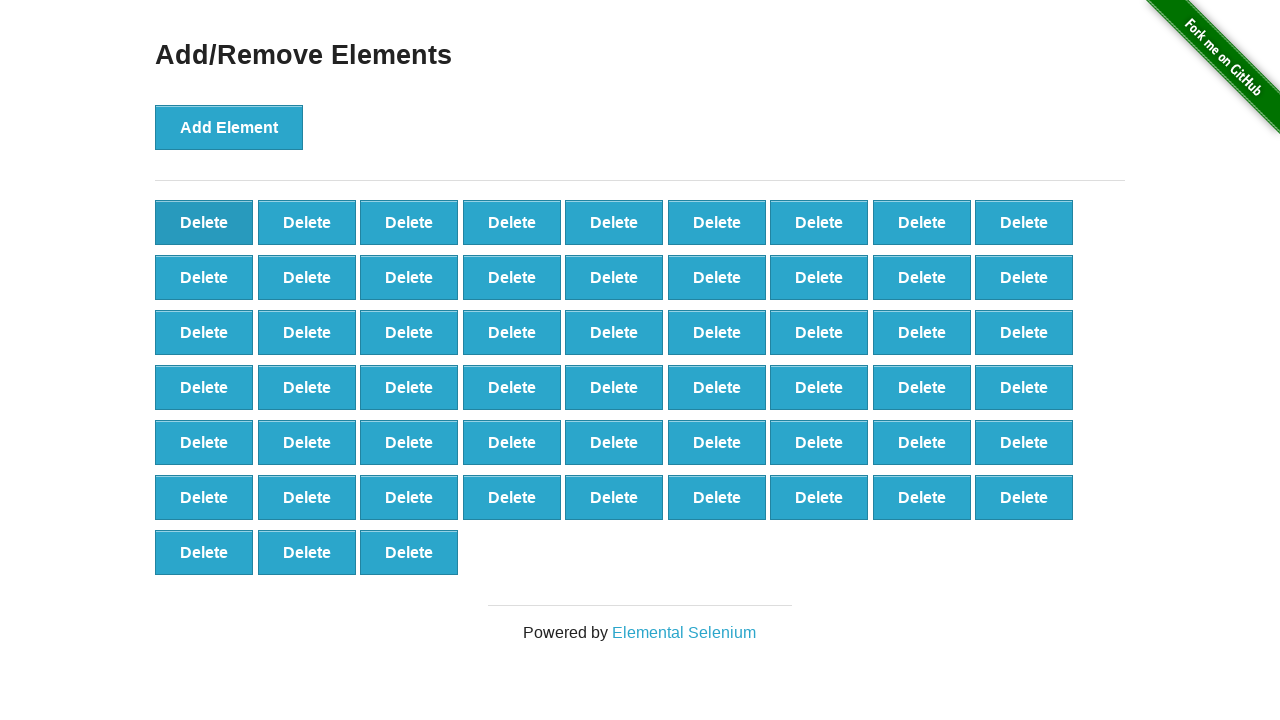

Clicked delete button to remove element (iteration 43) at (204, 222) on button:has-text('Delete') >> nth=0
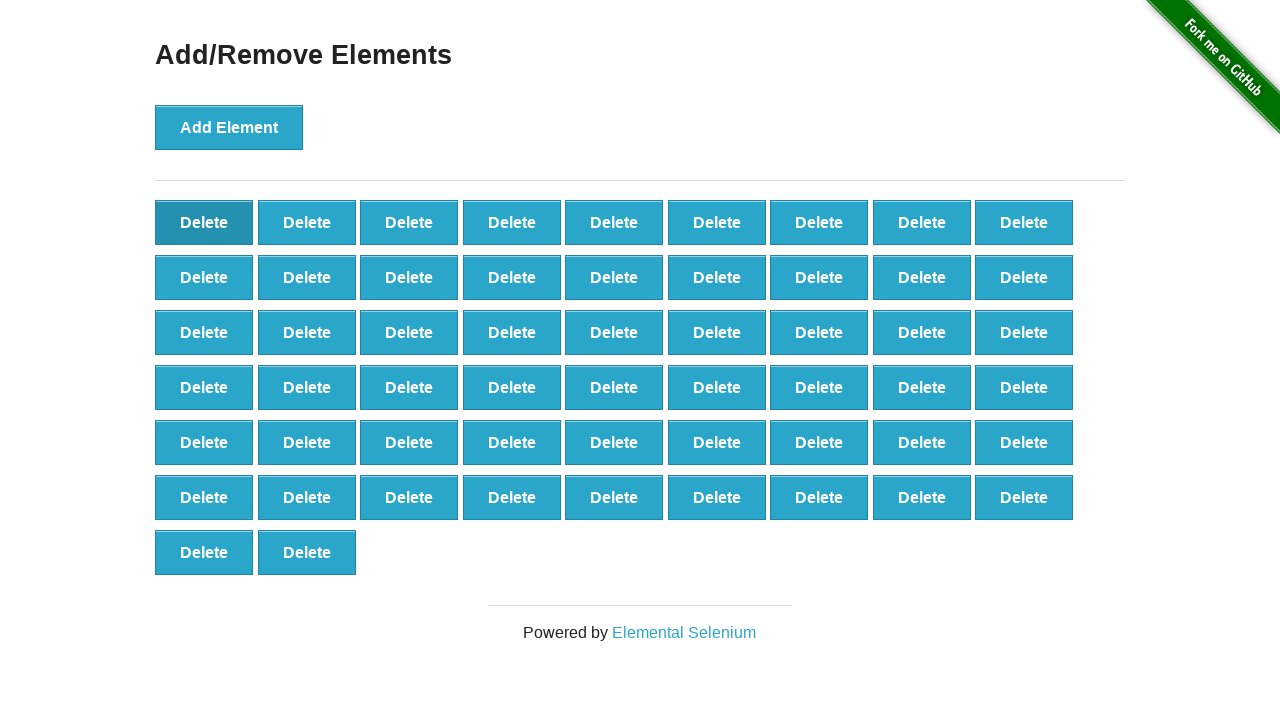

Clicked delete button to remove element (iteration 44) at (204, 222) on button:has-text('Delete') >> nth=0
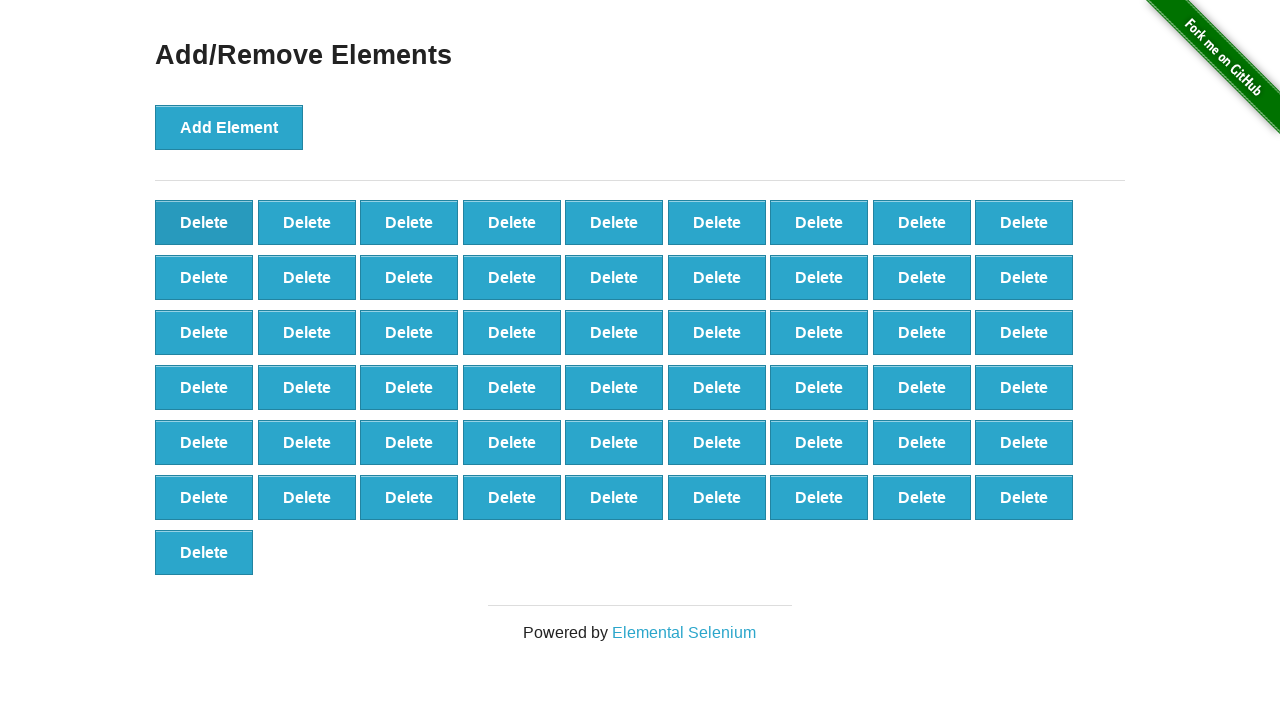

Clicked delete button to remove element (iteration 45) at (204, 222) on button:has-text('Delete') >> nth=0
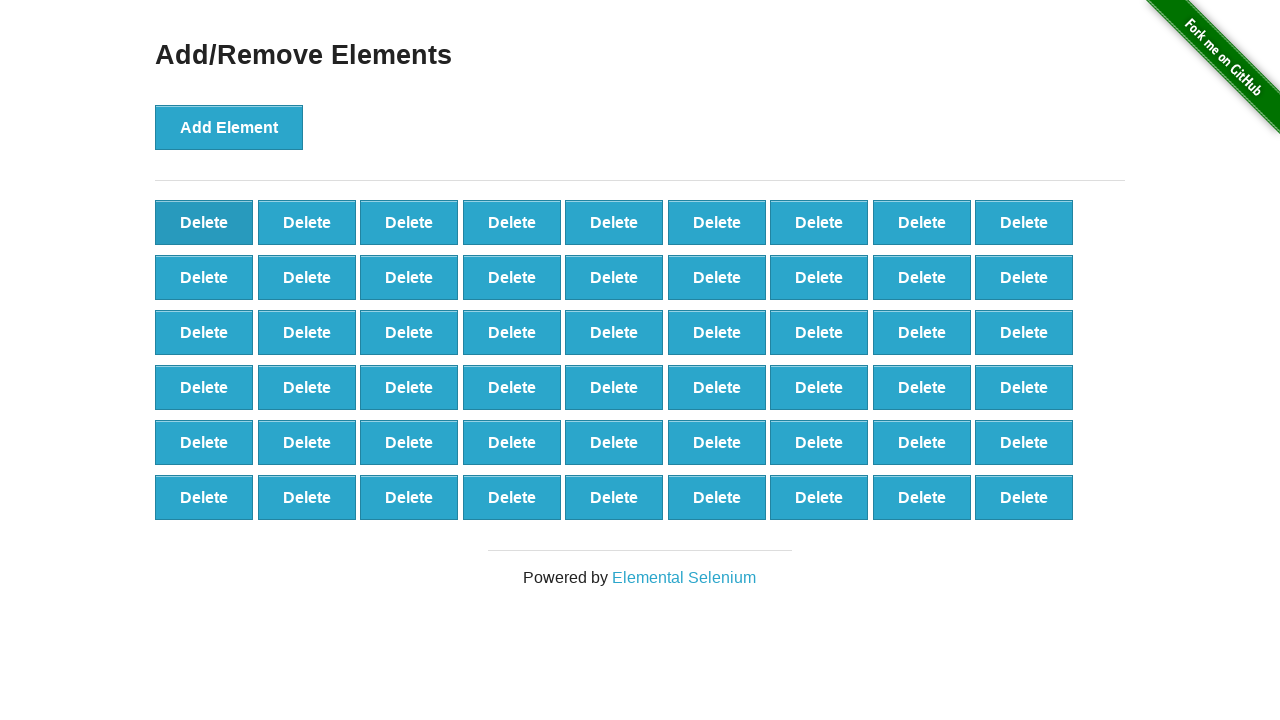

Clicked delete button to remove element (iteration 46) at (204, 222) on button:has-text('Delete') >> nth=0
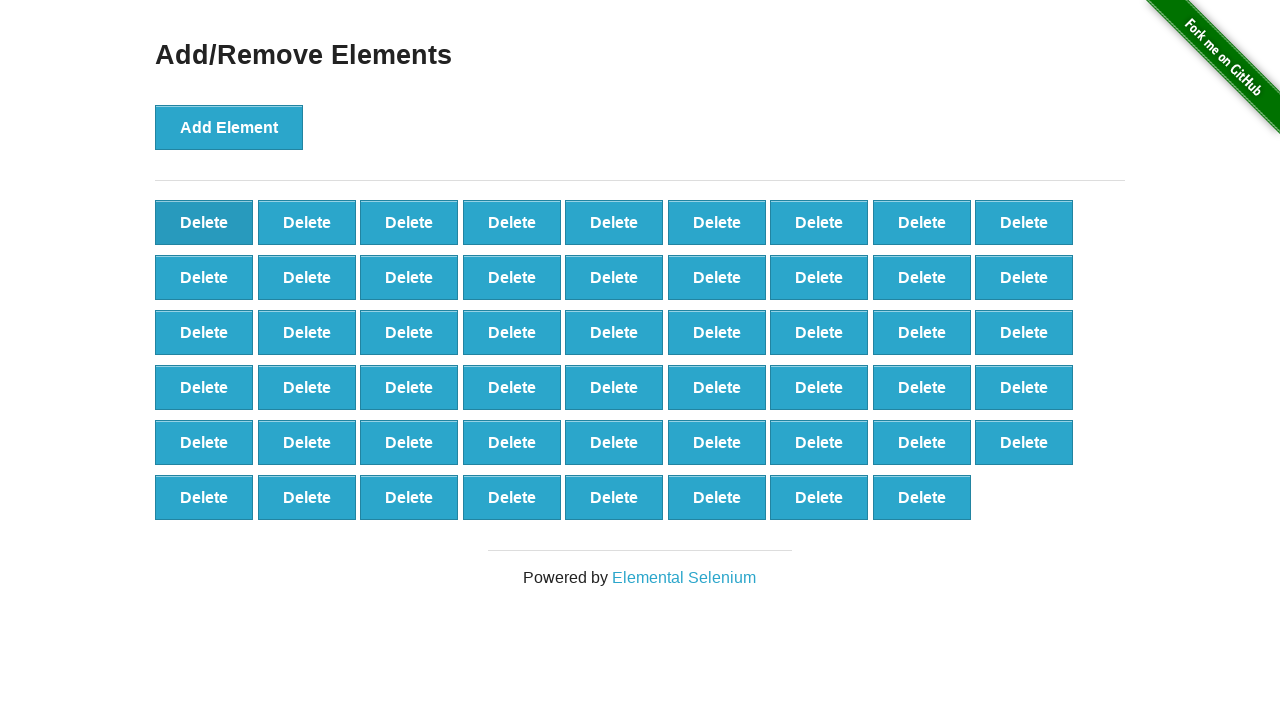

Clicked delete button to remove element (iteration 47) at (204, 222) on button:has-text('Delete') >> nth=0
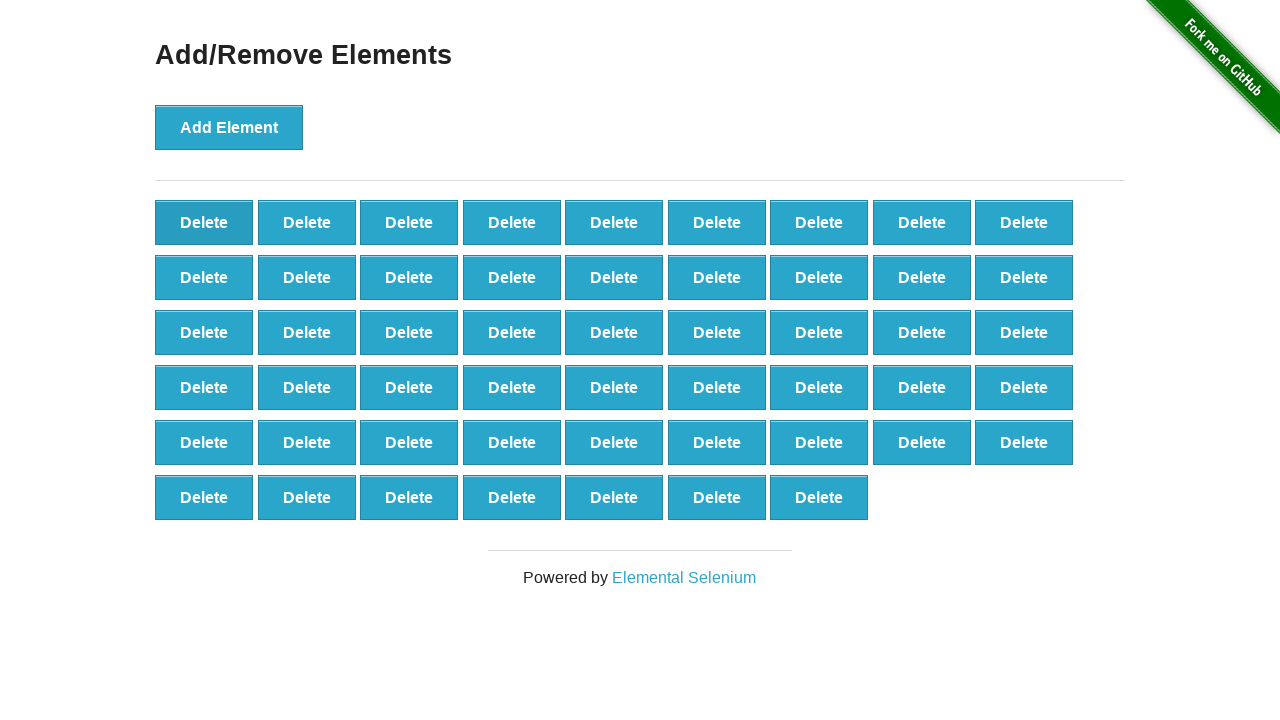

Clicked delete button to remove element (iteration 48) at (204, 222) on button:has-text('Delete') >> nth=0
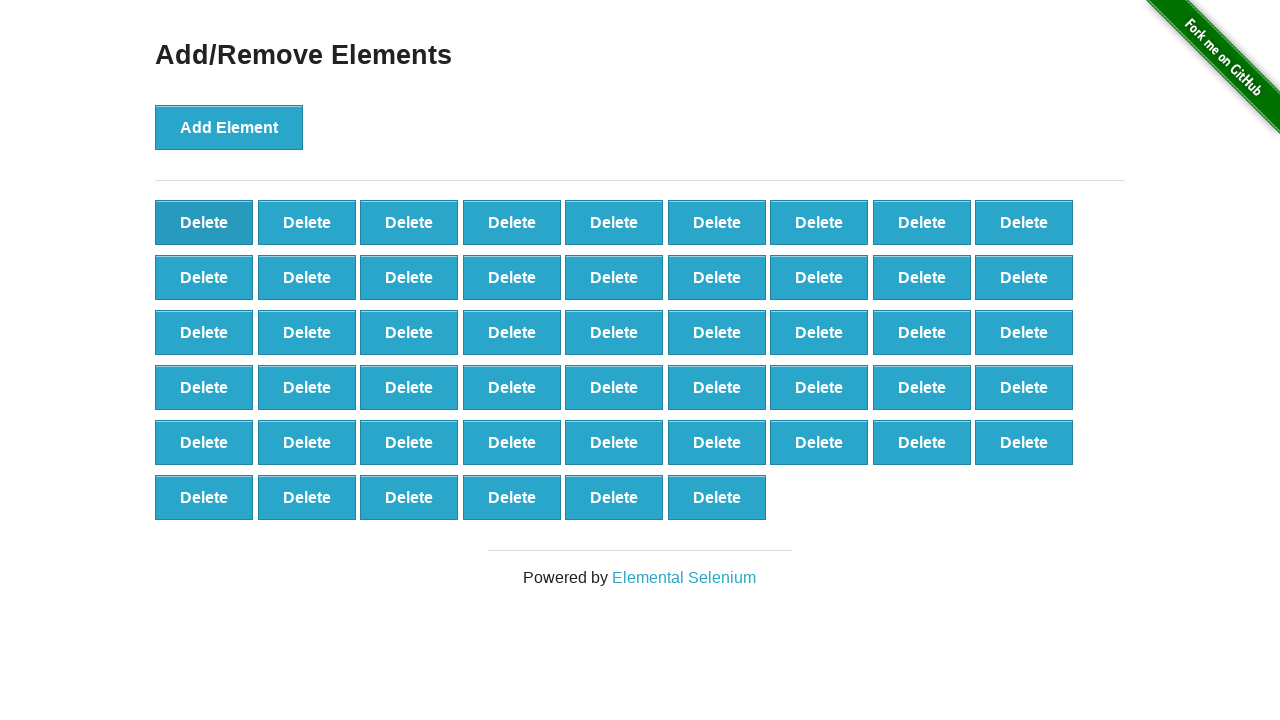

Clicked delete button to remove element (iteration 49) at (204, 222) on button:has-text('Delete') >> nth=0
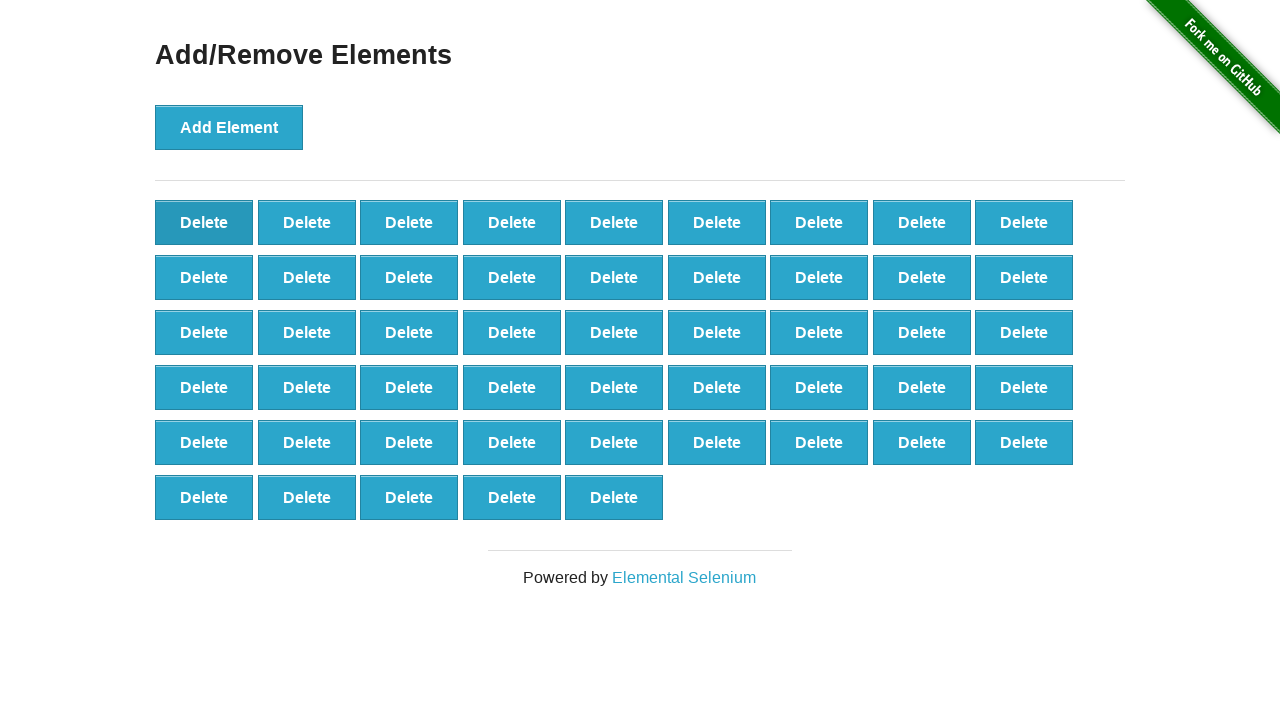

Clicked delete button to remove element (iteration 50) at (204, 222) on button:has-text('Delete') >> nth=0
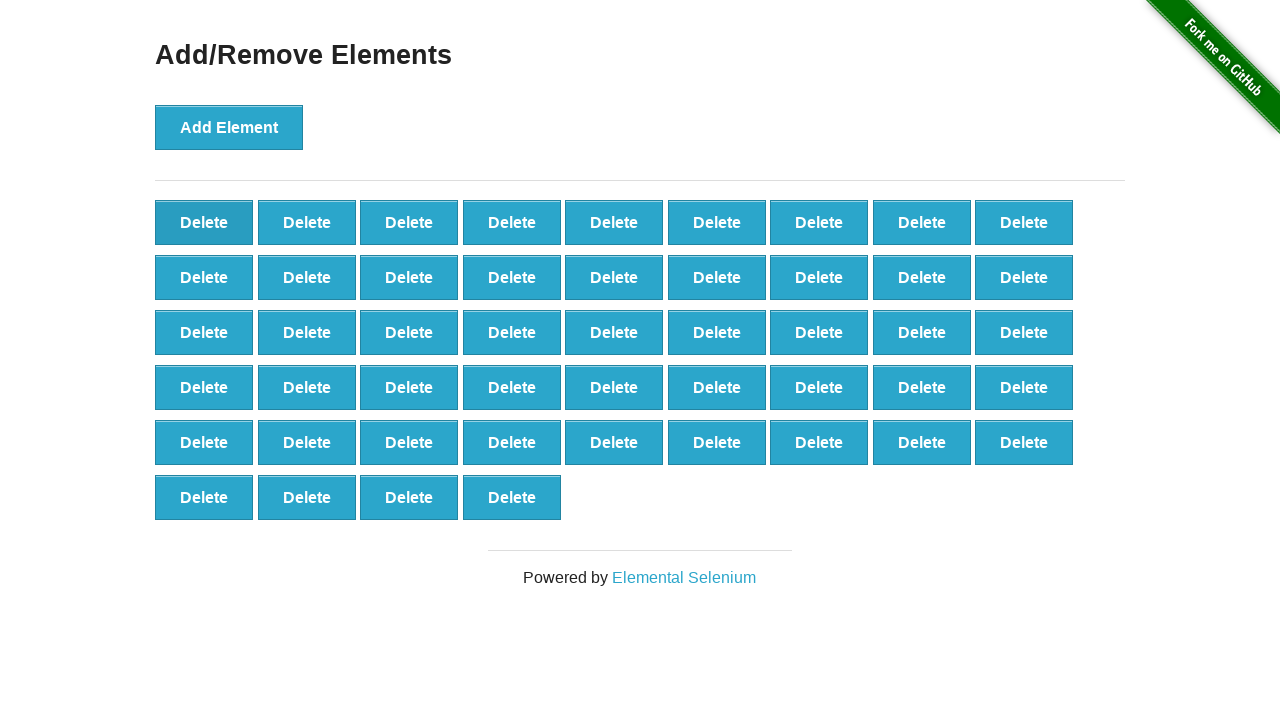

Clicked delete button to remove element (iteration 51) at (204, 222) on button:has-text('Delete') >> nth=0
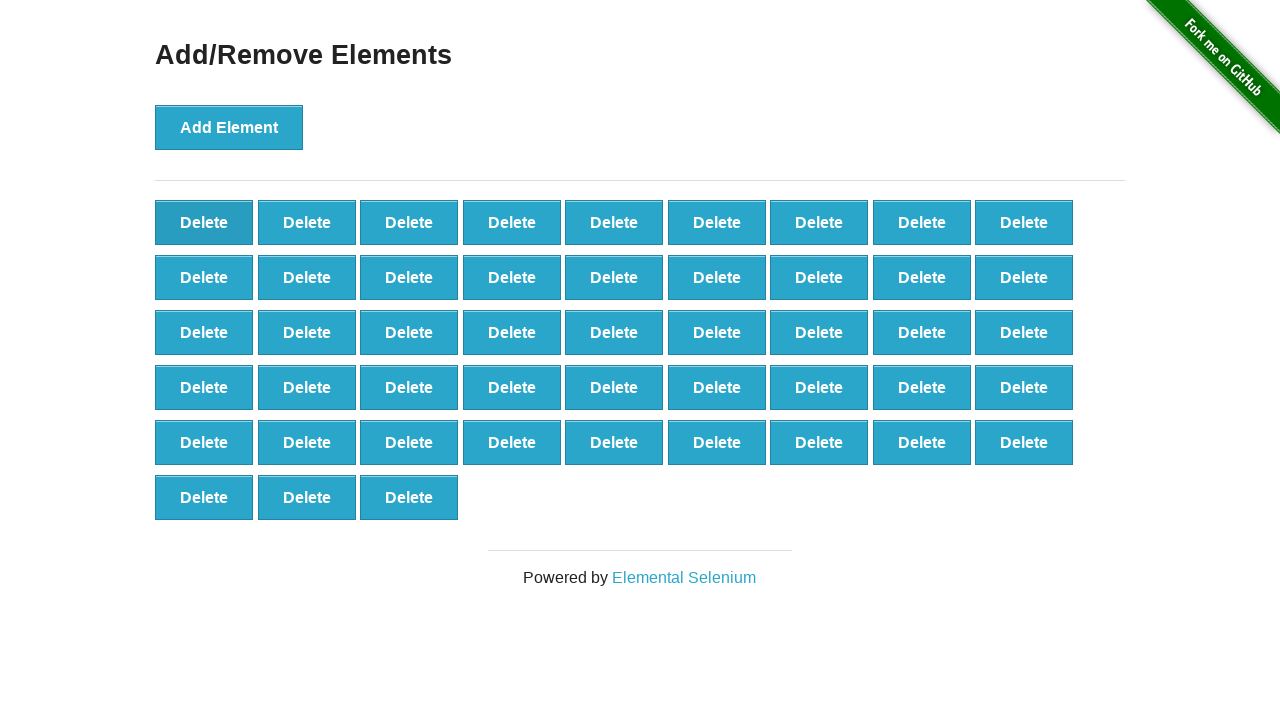

Clicked delete button to remove element (iteration 52) at (204, 222) on button:has-text('Delete') >> nth=0
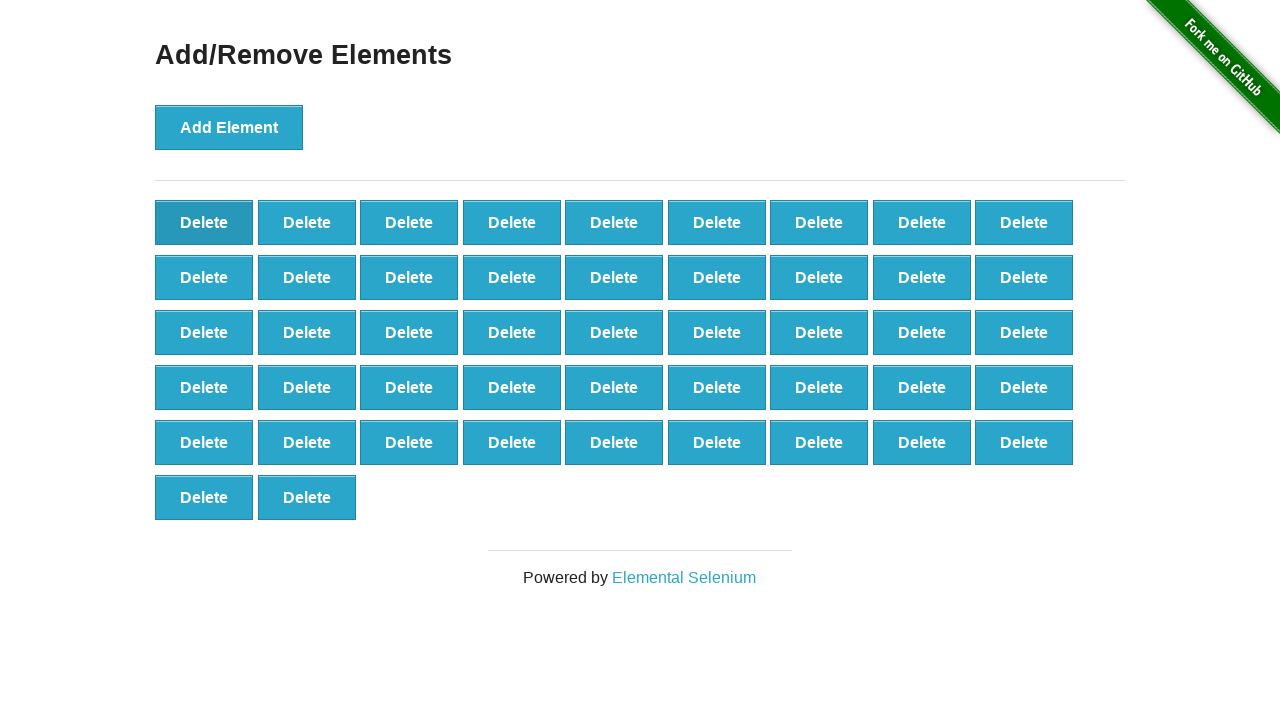

Clicked delete button to remove element (iteration 53) at (204, 222) on button:has-text('Delete') >> nth=0
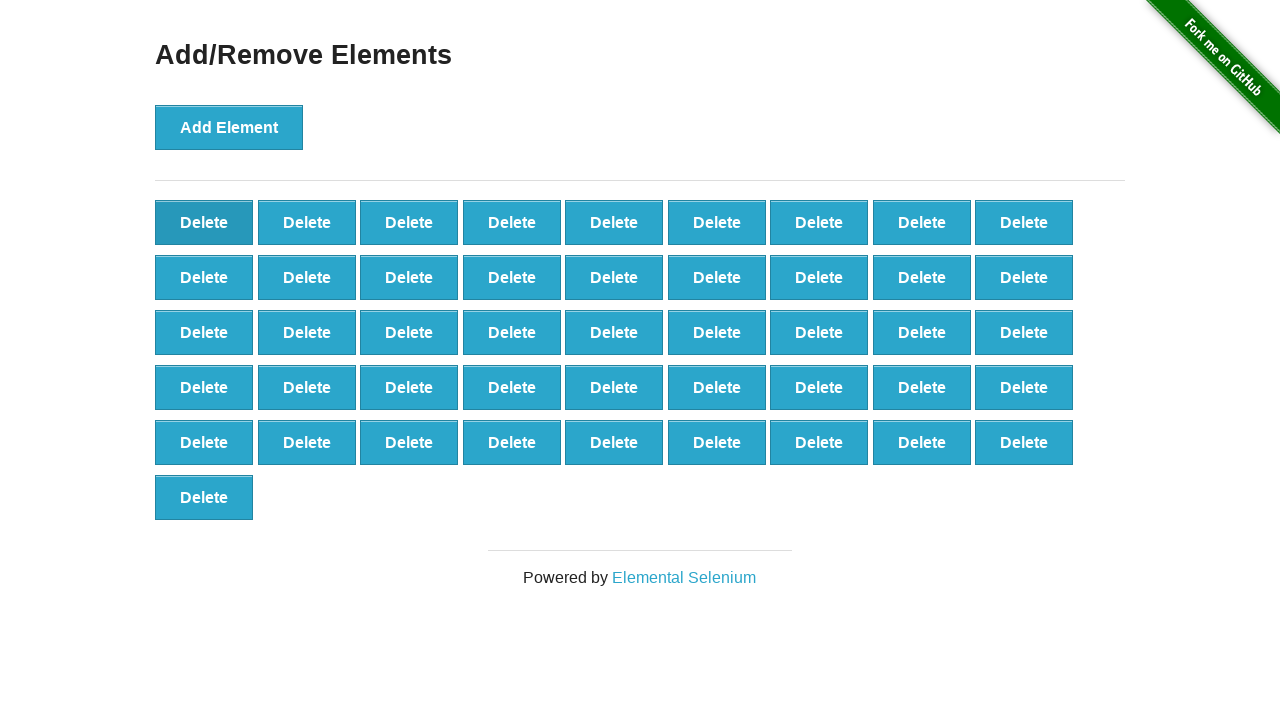

Clicked delete button to remove element (iteration 54) at (204, 222) on button:has-text('Delete') >> nth=0
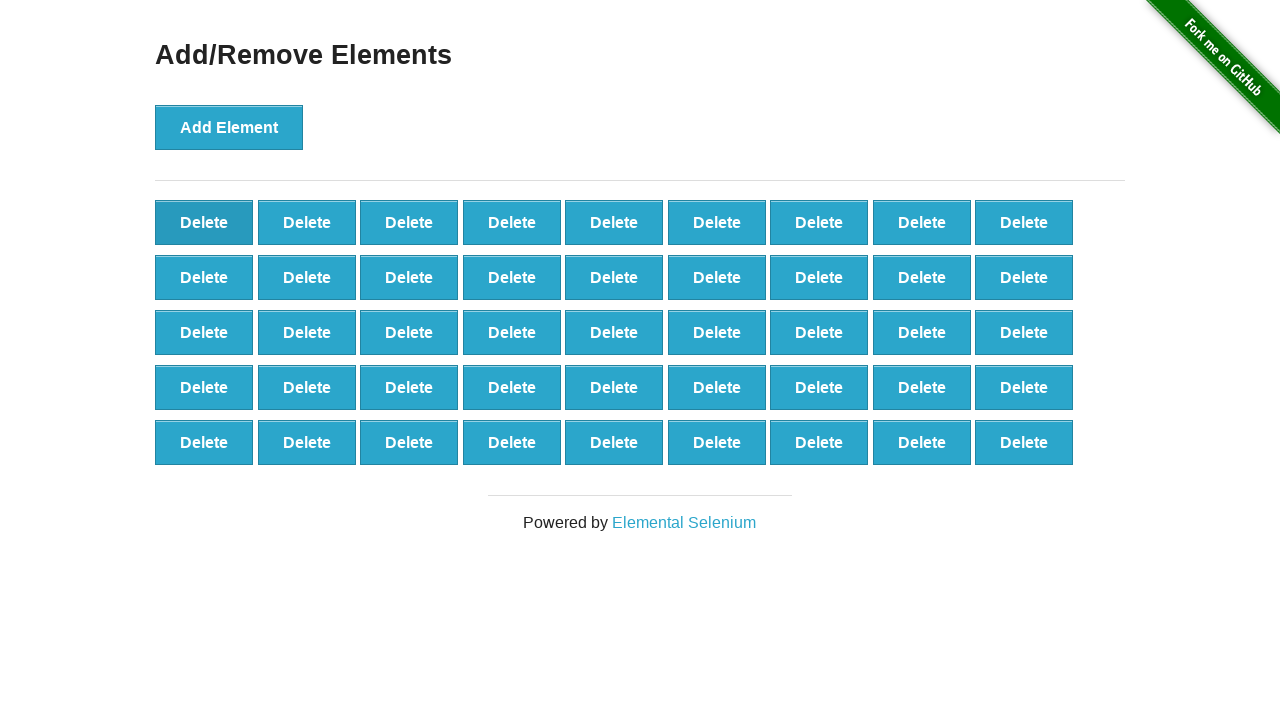

Clicked delete button to remove element (iteration 55) at (204, 222) on button:has-text('Delete') >> nth=0
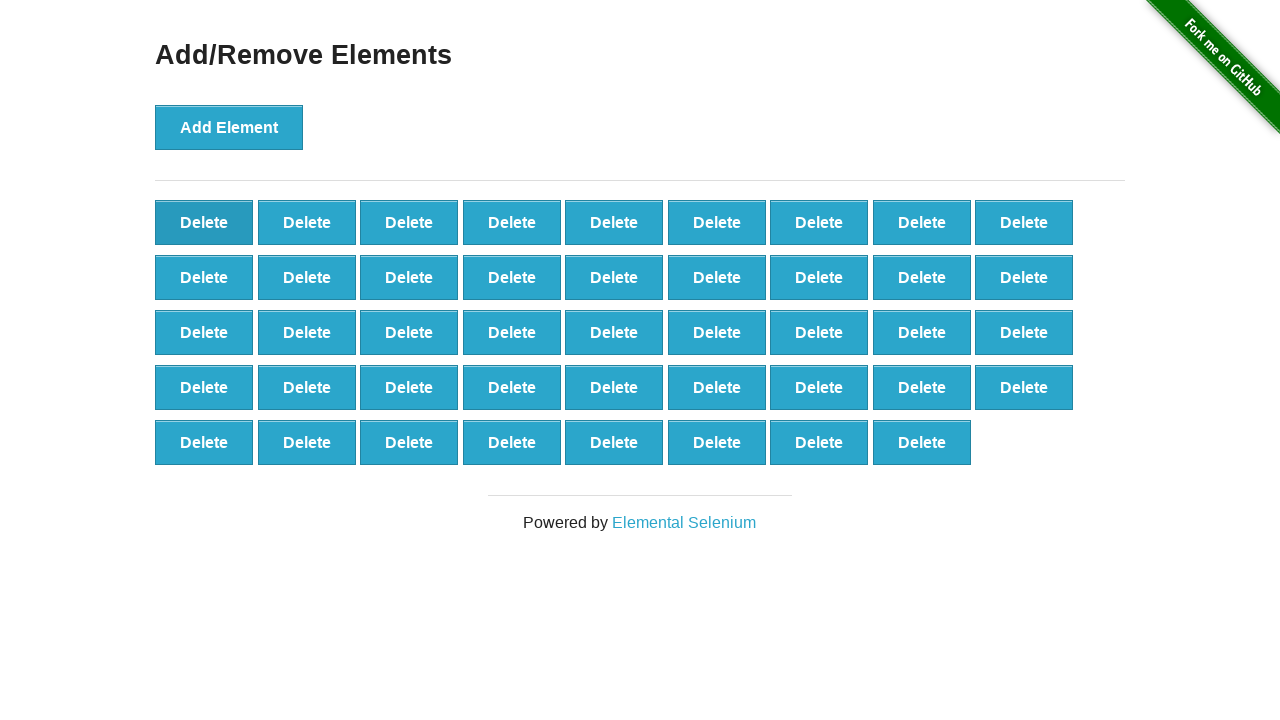

Clicked delete button to remove element (iteration 56) at (204, 222) on button:has-text('Delete') >> nth=0
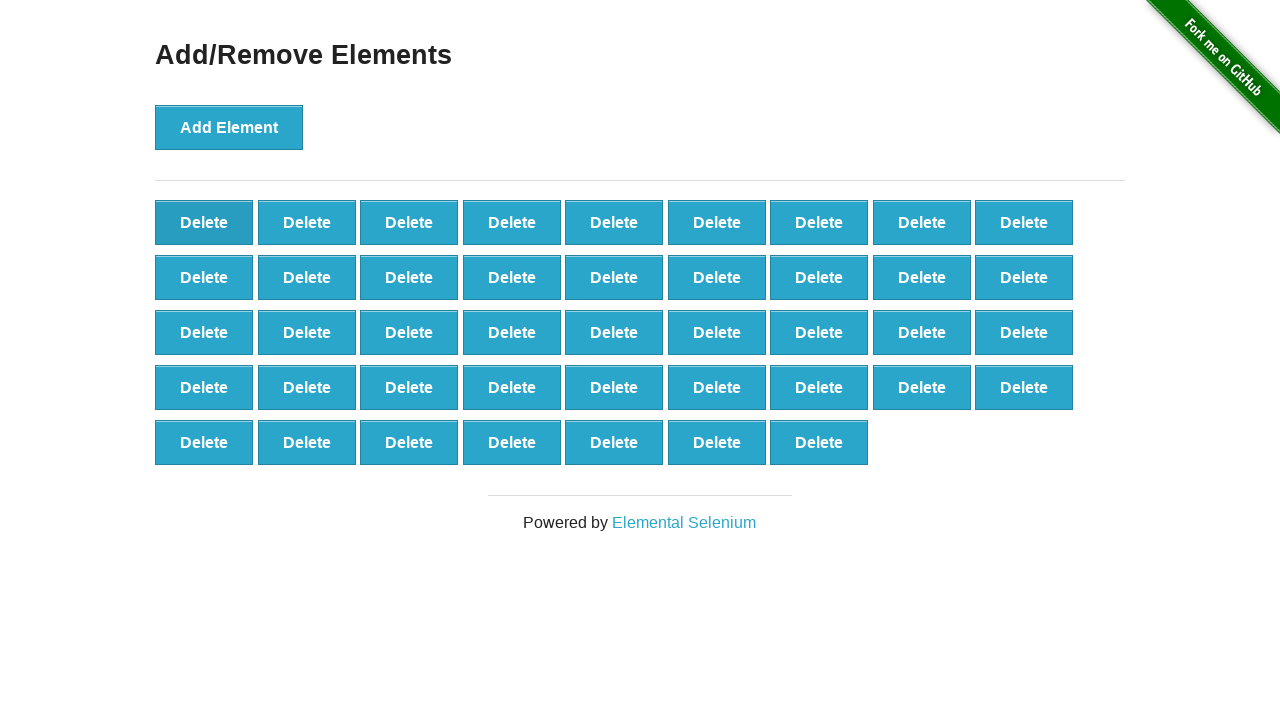

Clicked delete button to remove element (iteration 57) at (204, 222) on button:has-text('Delete') >> nth=0
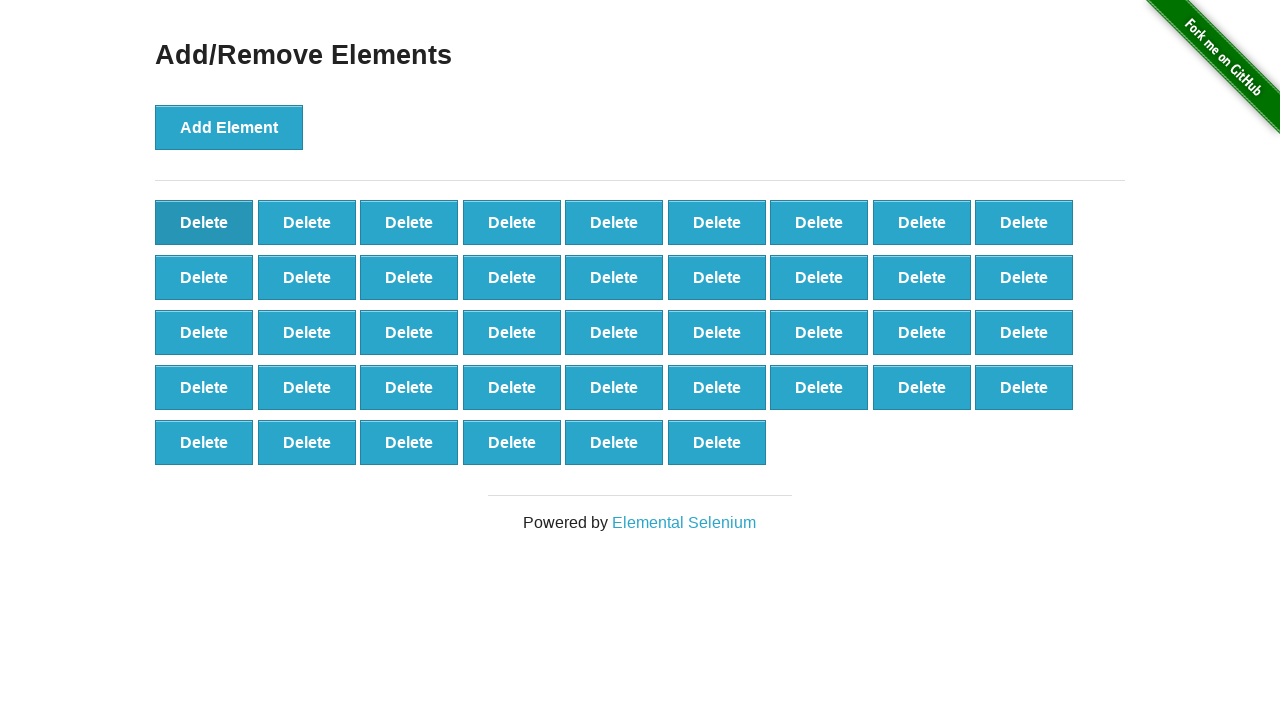

Clicked delete button to remove element (iteration 58) at (204, 222) on button:has-text('Delete') >> nth=0
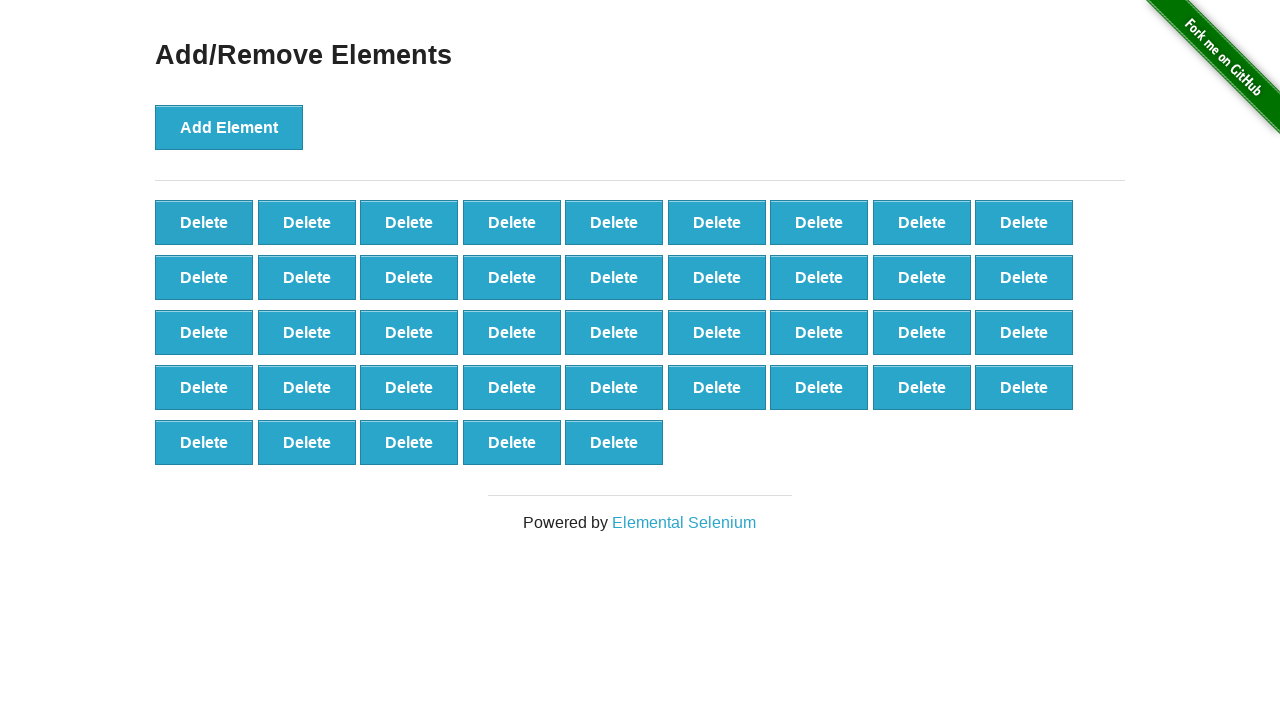

Clicked delete button to remove element (iteration 59) at (204, 222) on button:has-text('Delete') >> nth=0
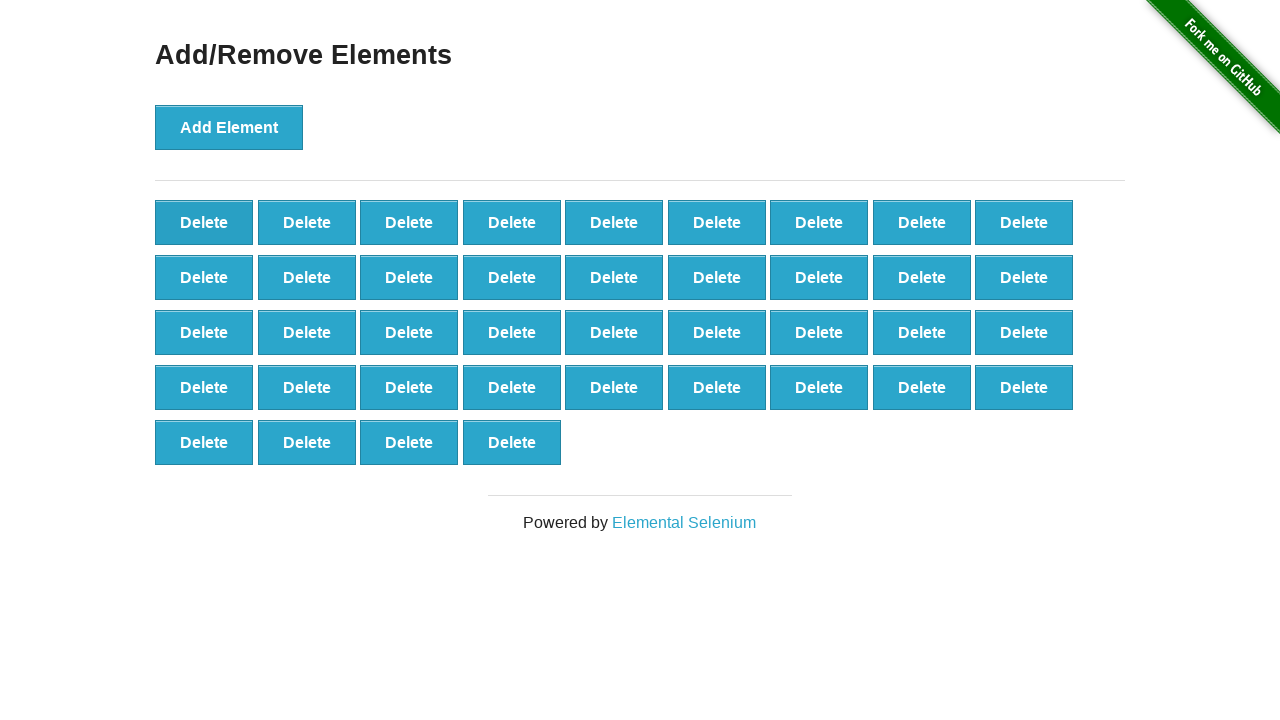

Clicked delete button to remove element (iteration 60) at (204, 222) on button:has-text('Delete') >> nth=0
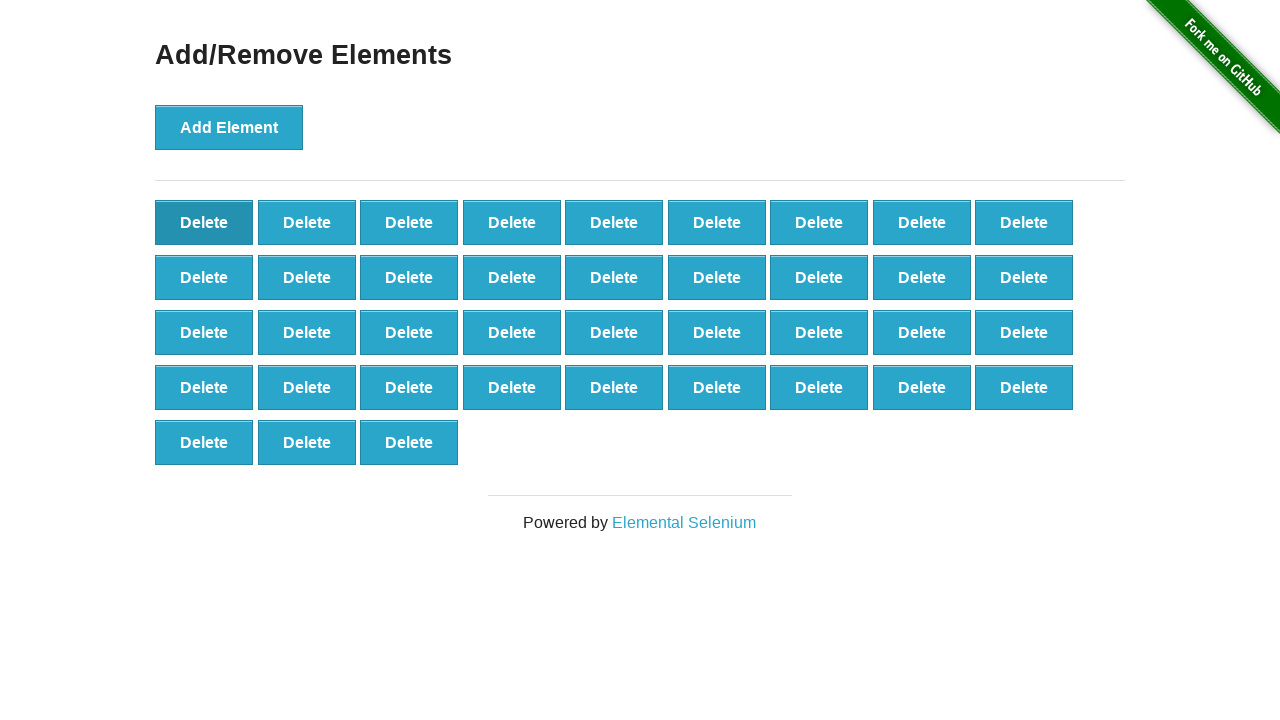

Clicked delete button to remove element (iteration 61) at (204, 222) on button:has-text('Delete') >> nth=0
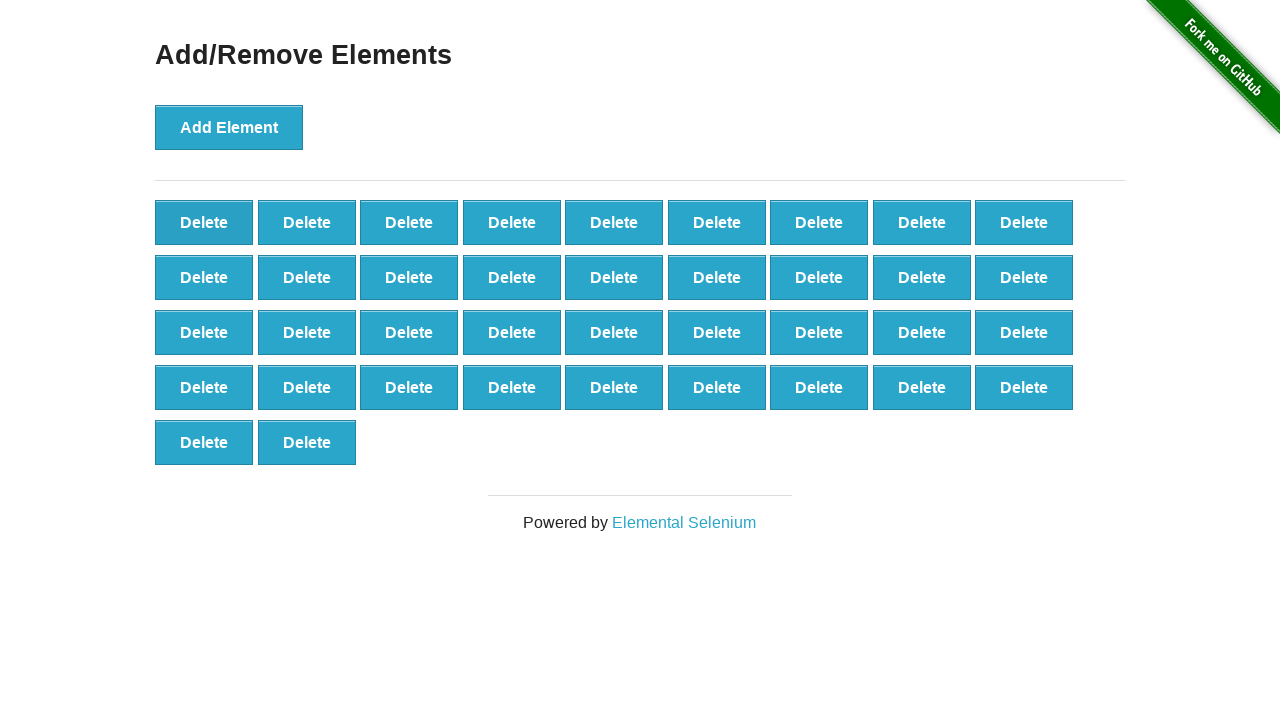

Clicked delete button to remove element (iteration 62) at (204, 222) on button:has-text('Delete') >> nth=0
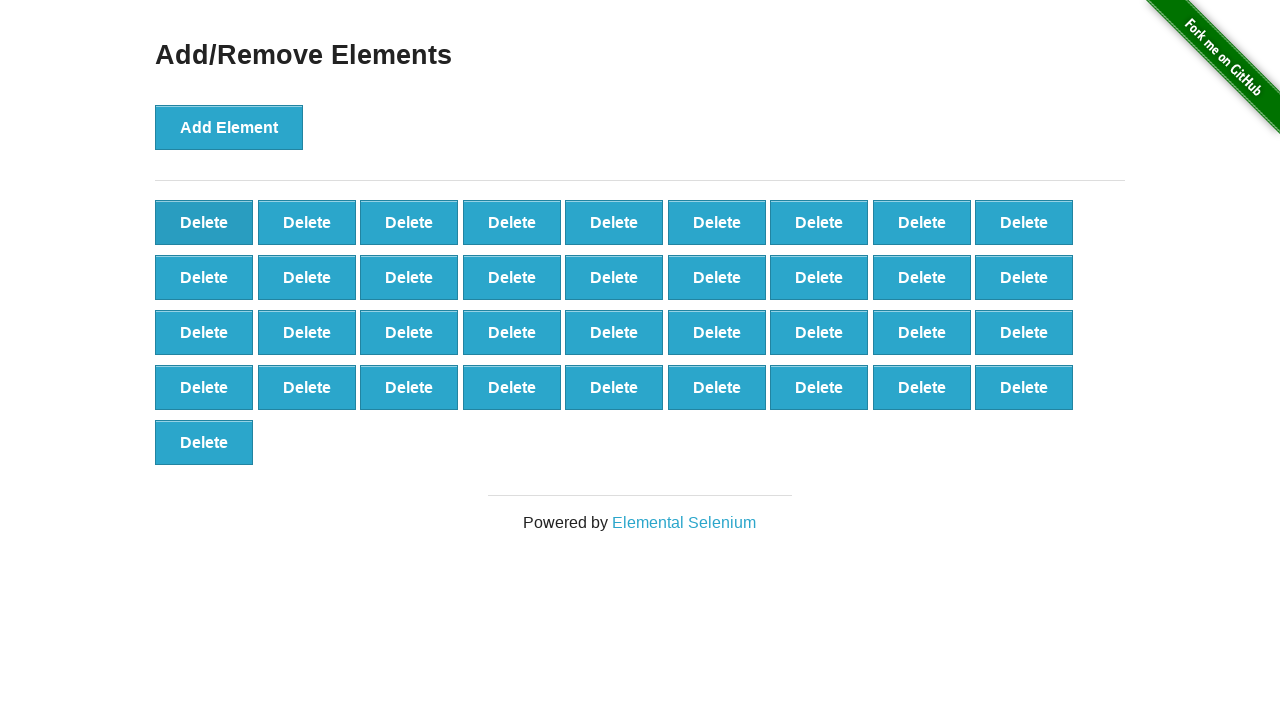

Clicked delete button to remove element (iteration 63) at (204, 222) on button:has-text('Delete') >> nth=0
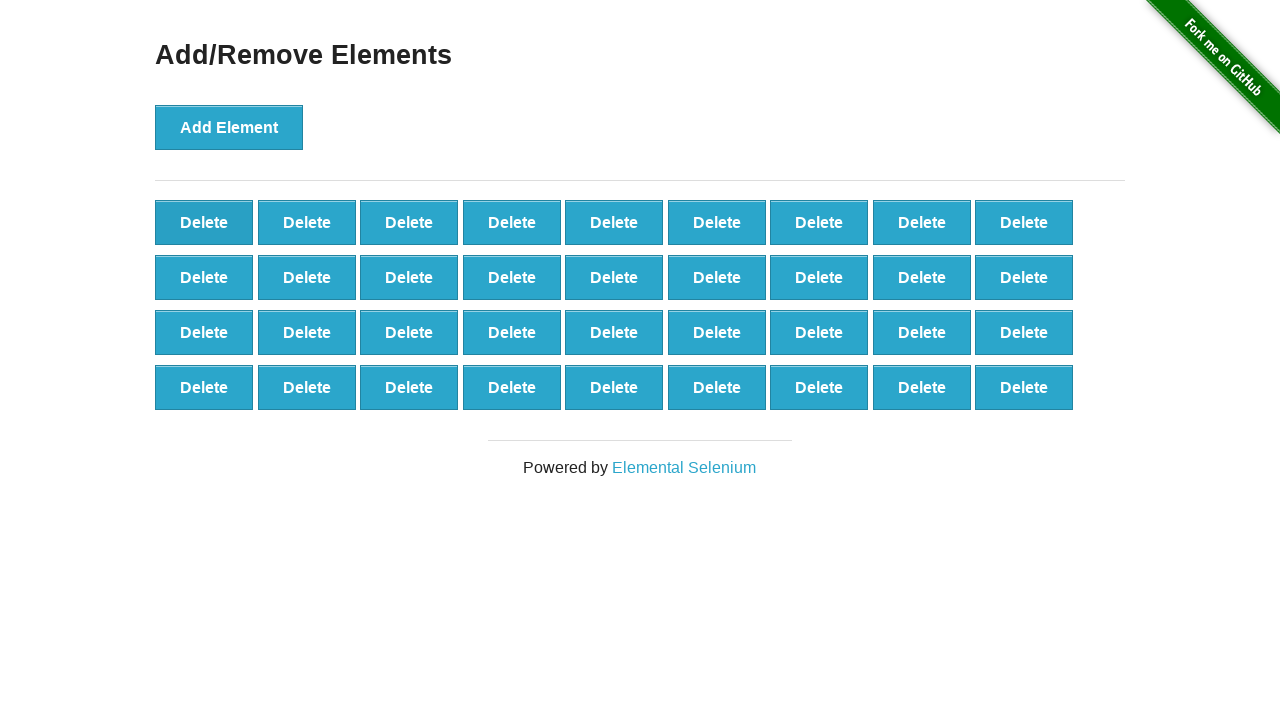

Clicked delete button to remove element (iteration 64) at (204, 222) on button:has-text('Delete') >> nth=0
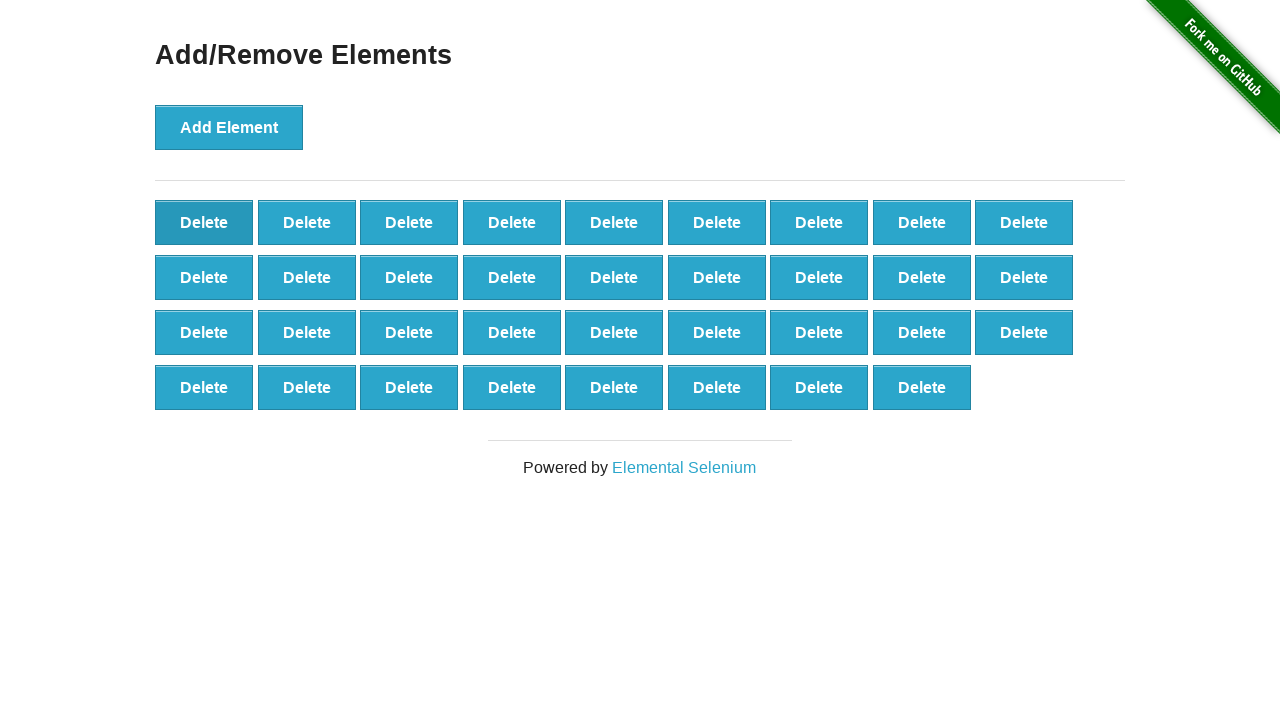

Clicked delete button to remove element (iteration 65) at (204, 222) on button:has-text('Delete') >> nth=0
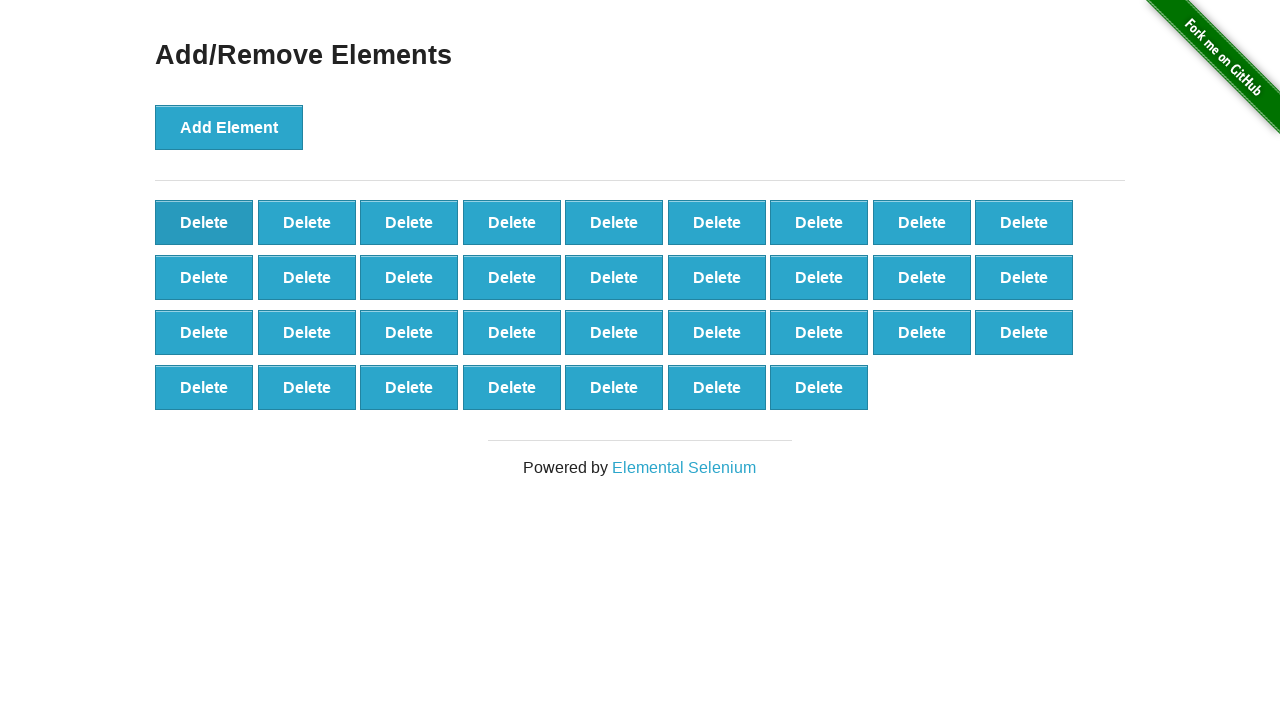

Clicked delete button to remove element (iteration 66) at (204, 222) on button:has-text('Delete') >> nth=0
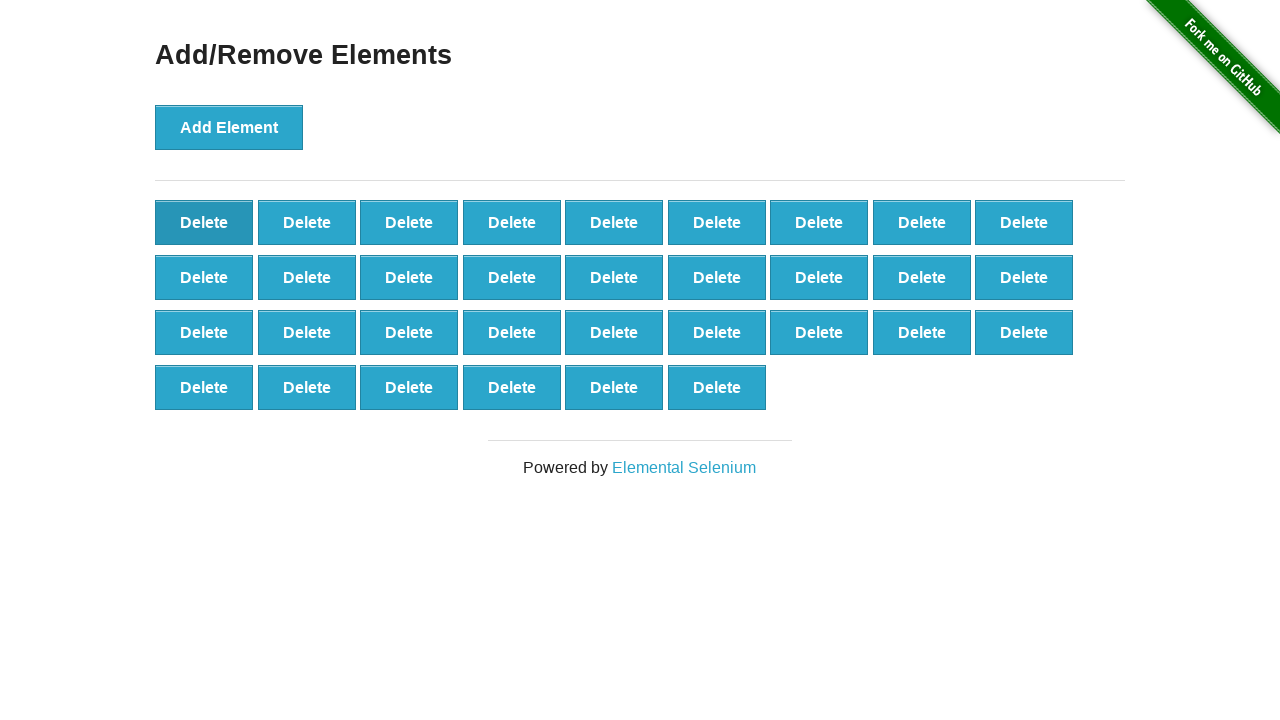

Clicked delete button to remove element (iteration 67) at (204, 222) on button:has-text('Delete') >> nth=0
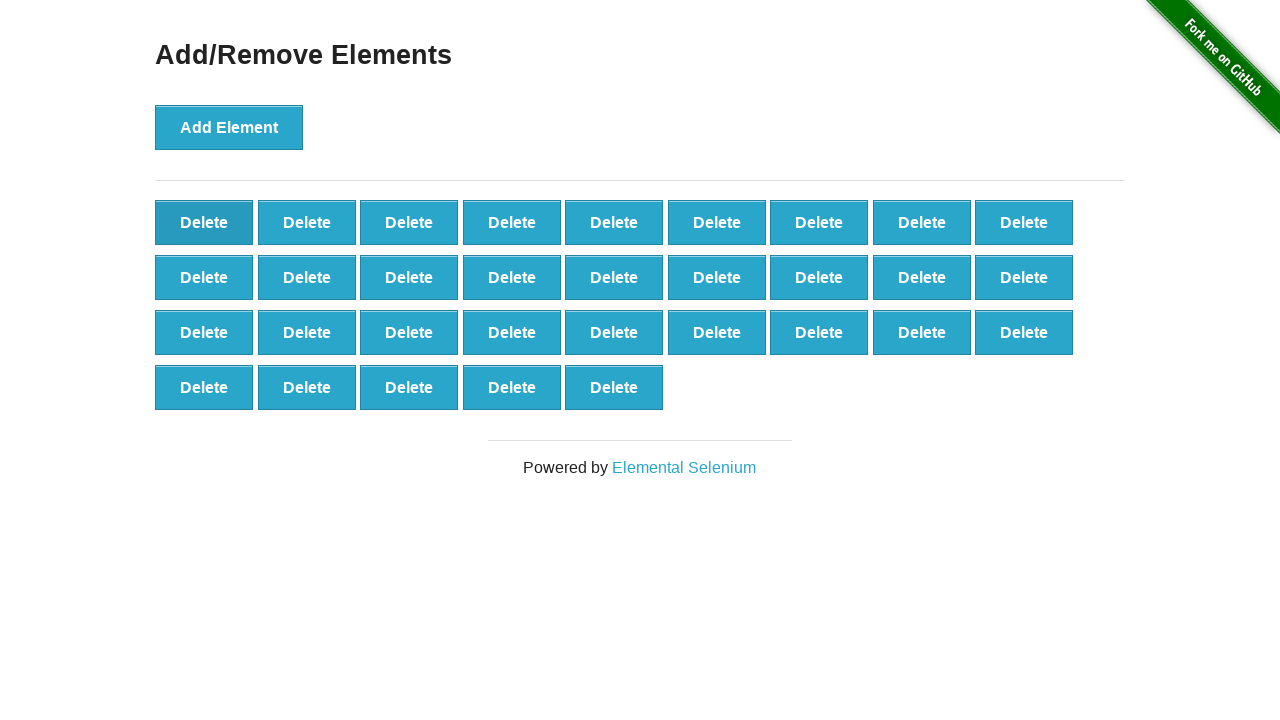

Clicked delete button to remove element (iteration 68) at (204, 222) on button:has-text('Delete') >> nth=0
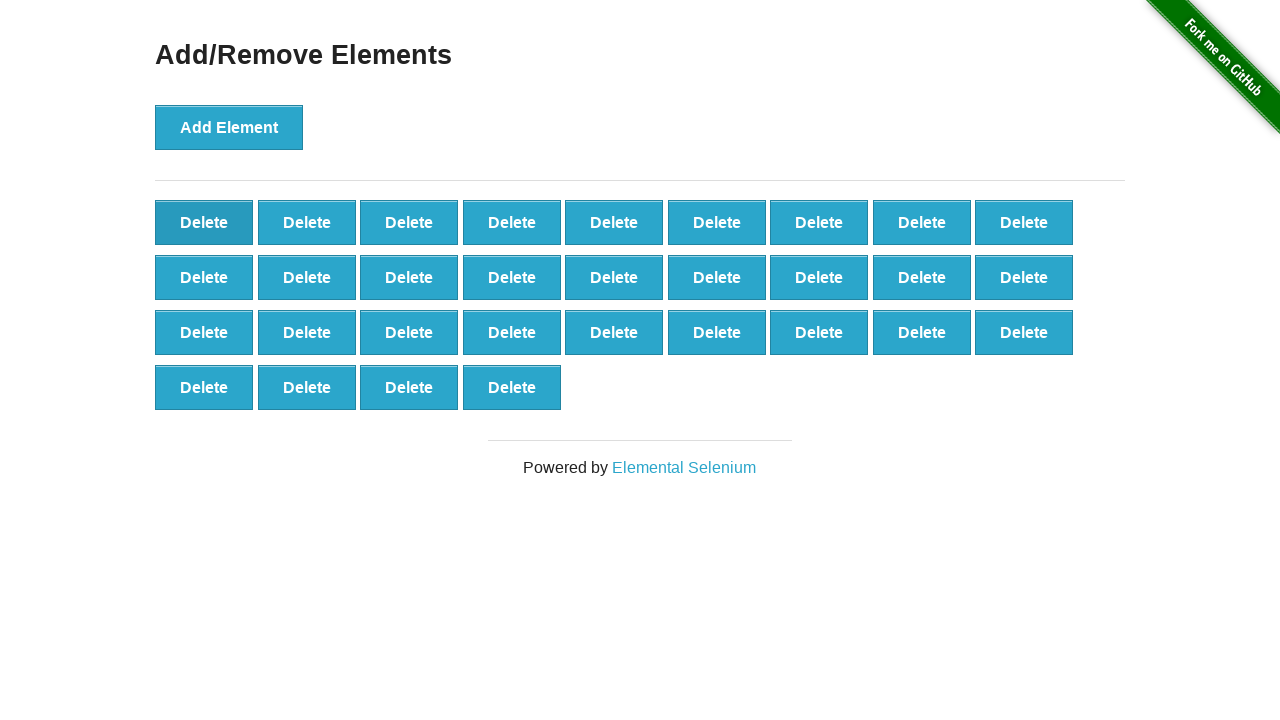

Clicked delete button to remove element (iteration 69) at (204, 222) on button:has-text('Delete') >> nth=0
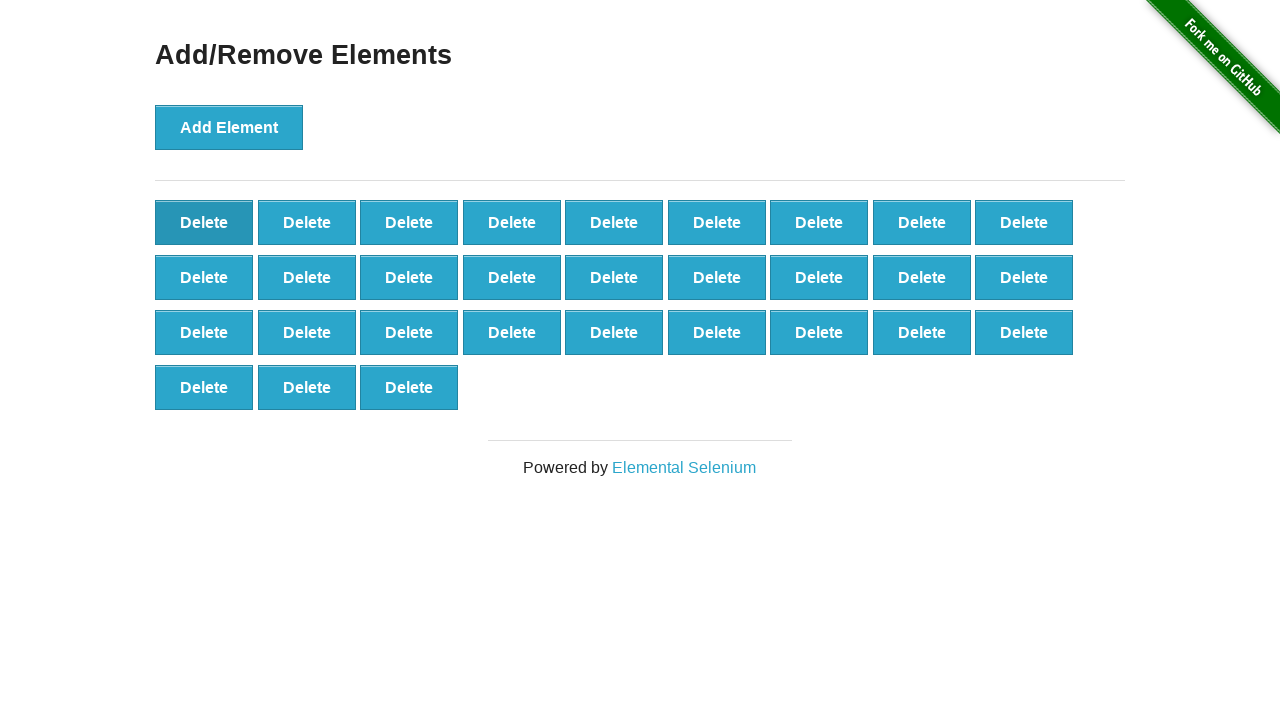

Clicked delete button to remove element (iteration 70) at (204, 222) on button:has-text('Delete') >> nth=0
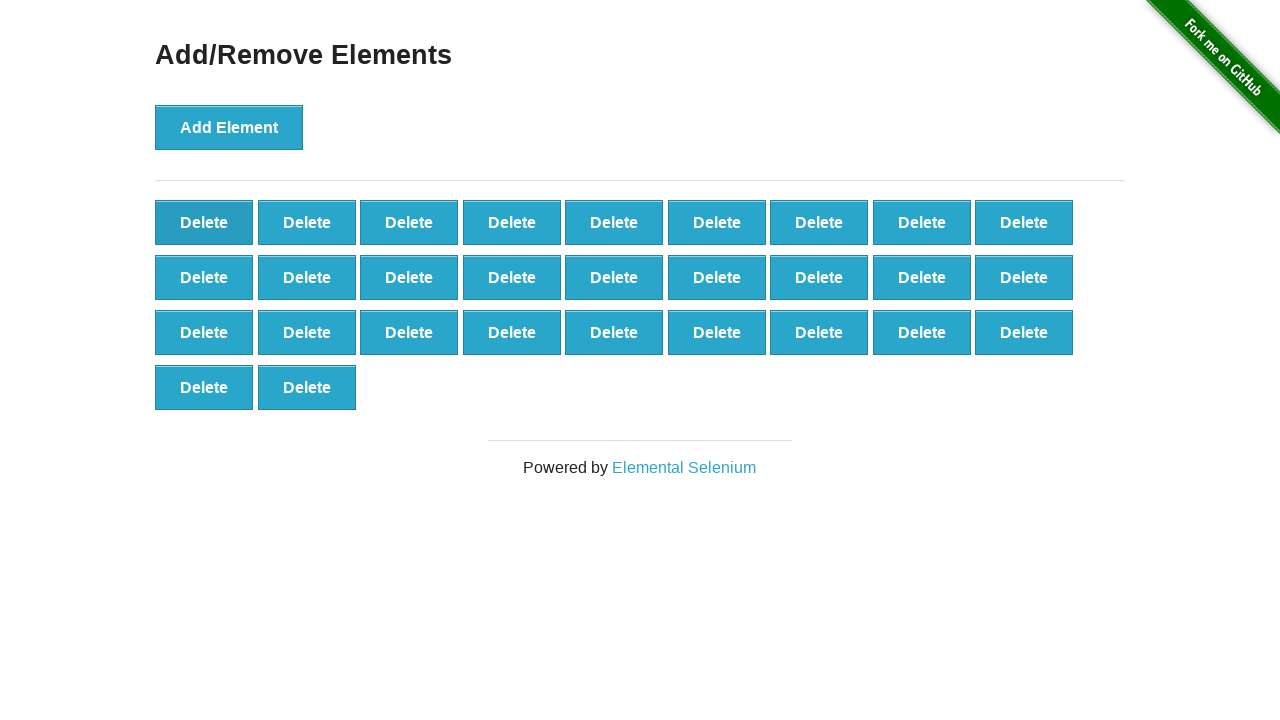

Clicked delete button to remove element (iteration 71) at (204, 222) on button:has-text('Delete') >> nth=0
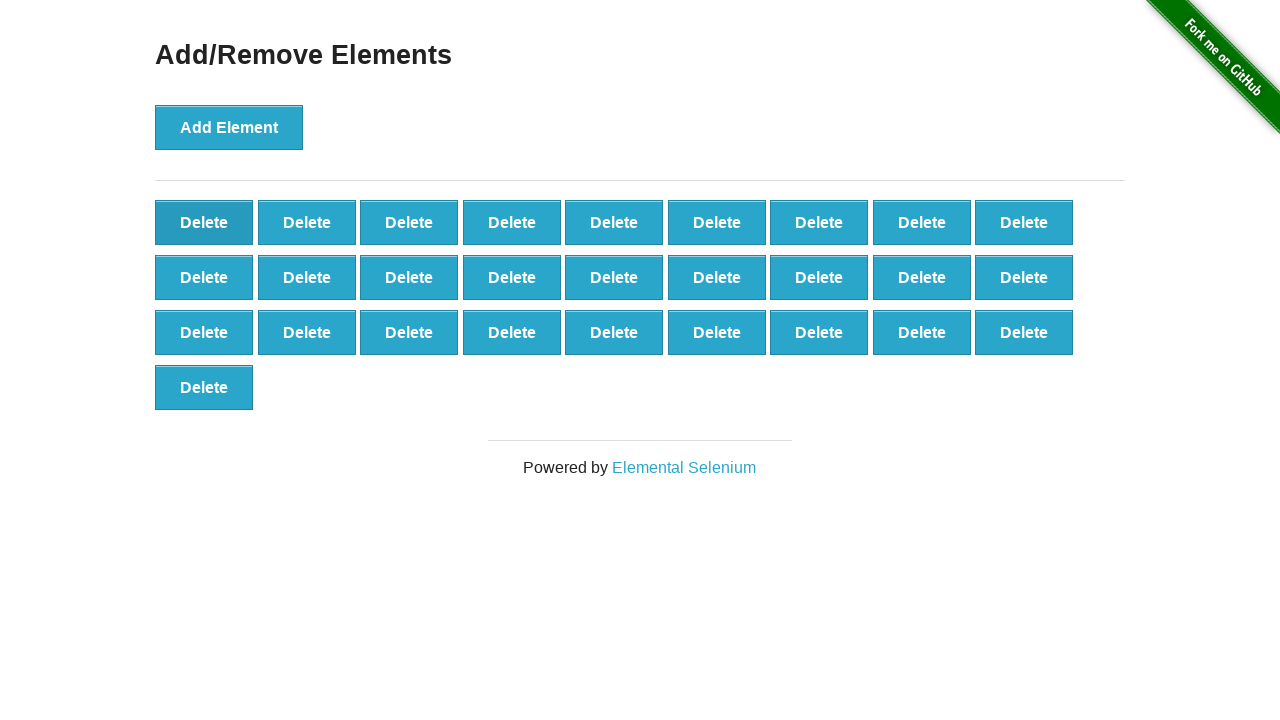

Clicked delete button to remove element (iteration 72) at (204, 222) on button:has-text('Delete') >> nth=0
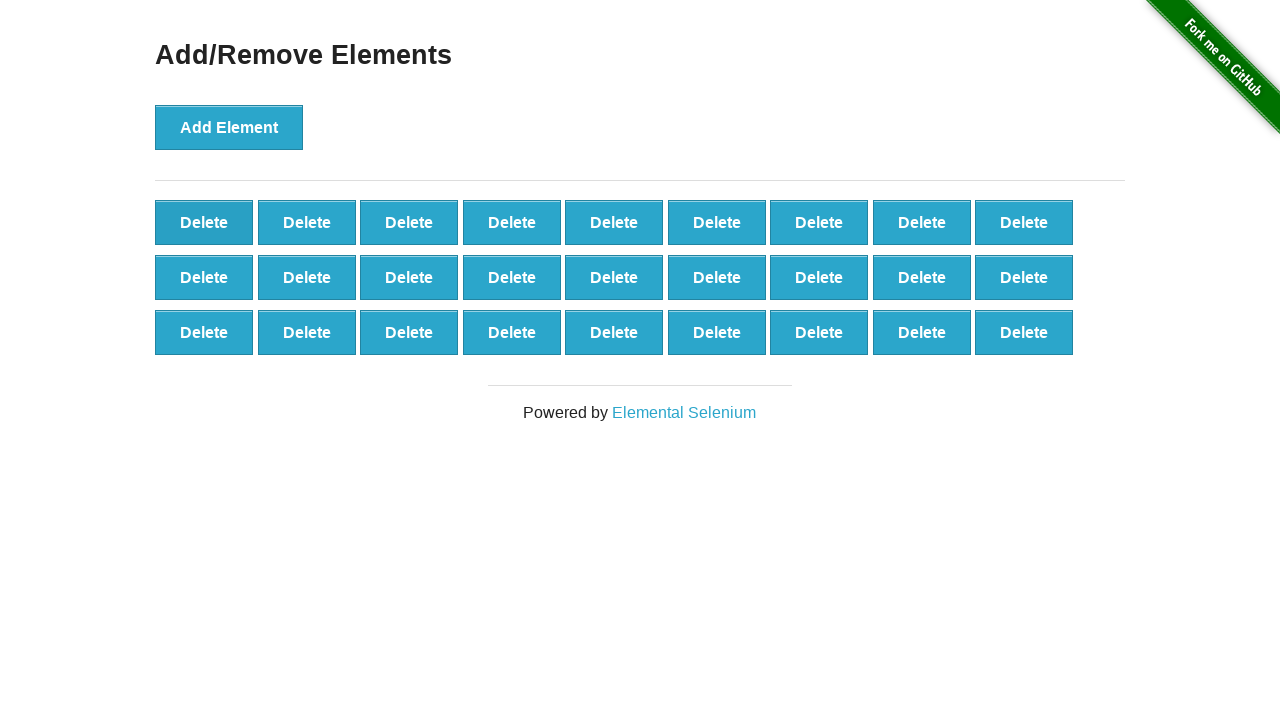

Clicked delete button to remove element (iteration 73) at (204, 222) on button:has-text('Delete') >> nth=0
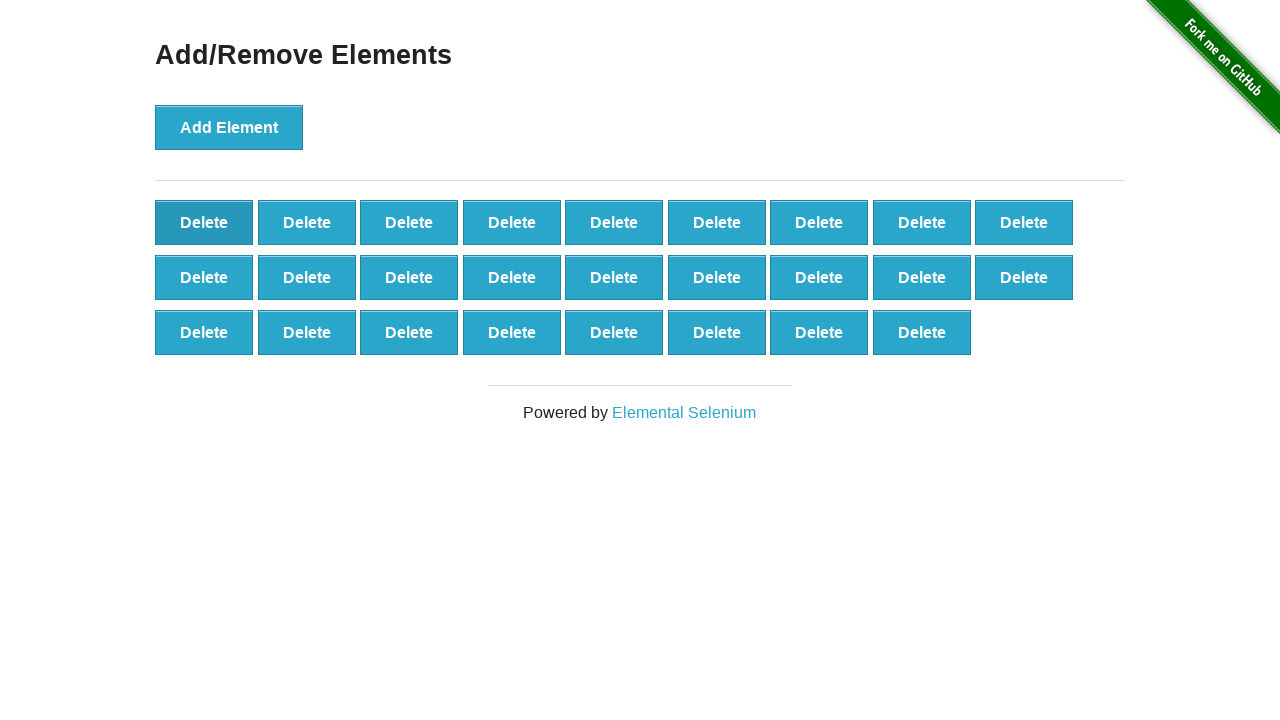

Clicked delete button to remove element (iteration 74) at (204, 222) on button:has-text('Delete') >> nth=0
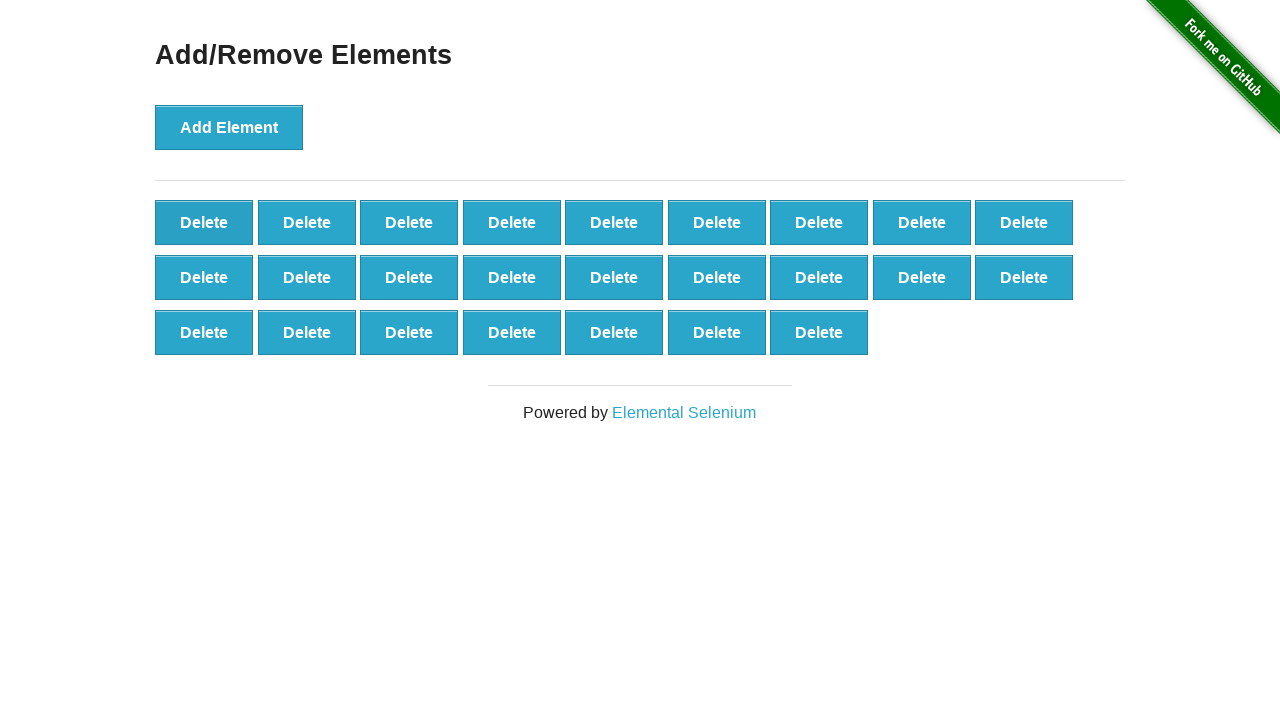

Clicked delete button to remove element (iteration 75) at (204, 222) on button:has-text('Delete') >> nth=0
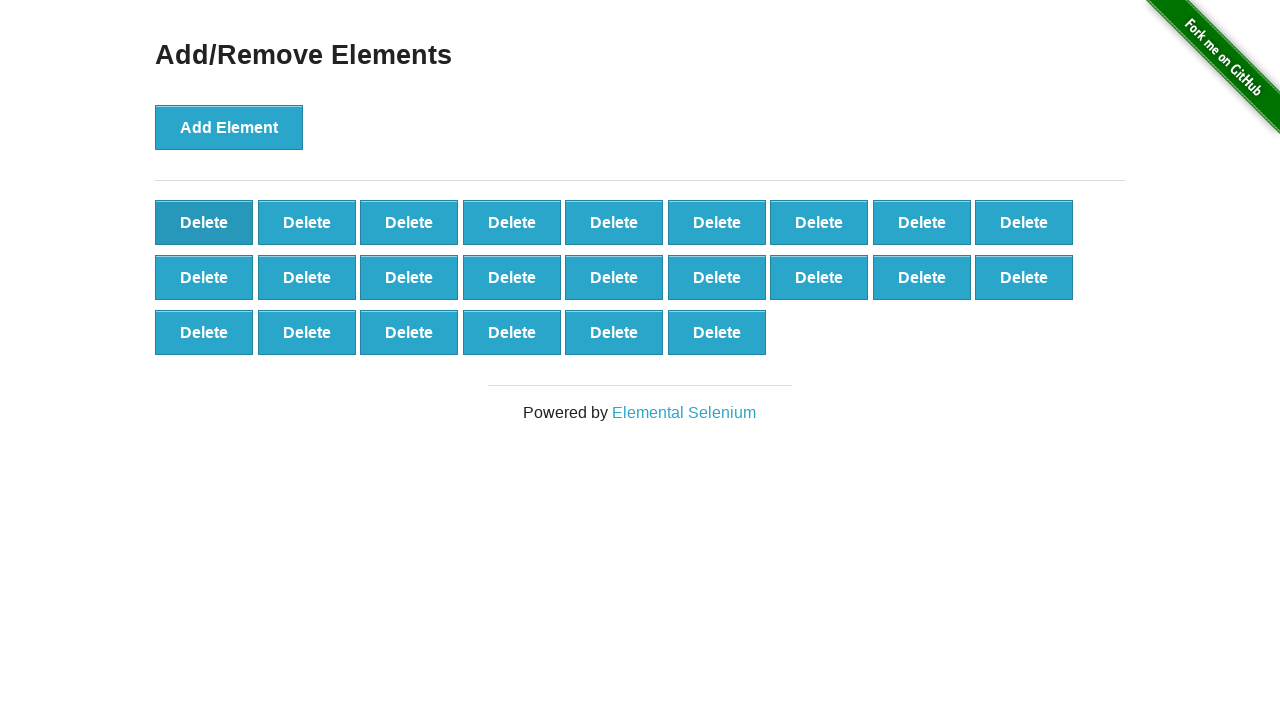

Clicked delete button to remove element (iteration 76) at (204, 222) on button:has-text('Delete') >> nth=0
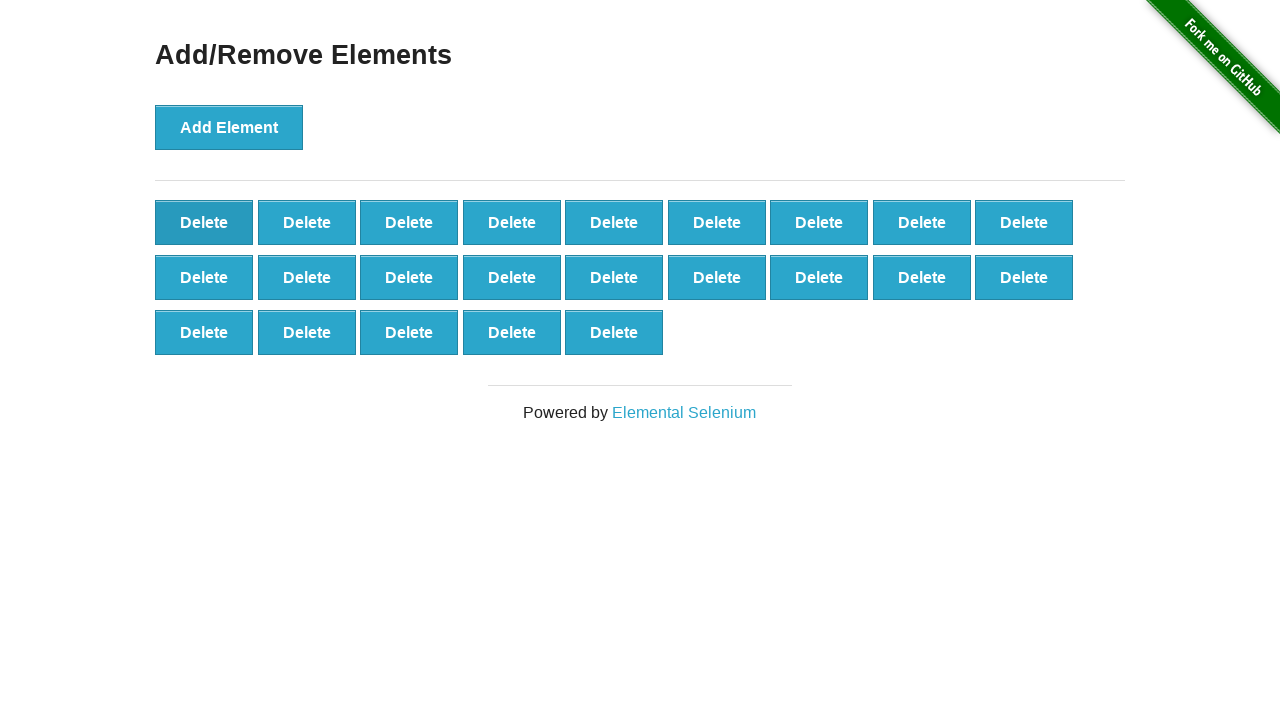

Clicked delete button to remove element (iteration 77) at (204, 222) on button:has-text('Delete') >> nth=0
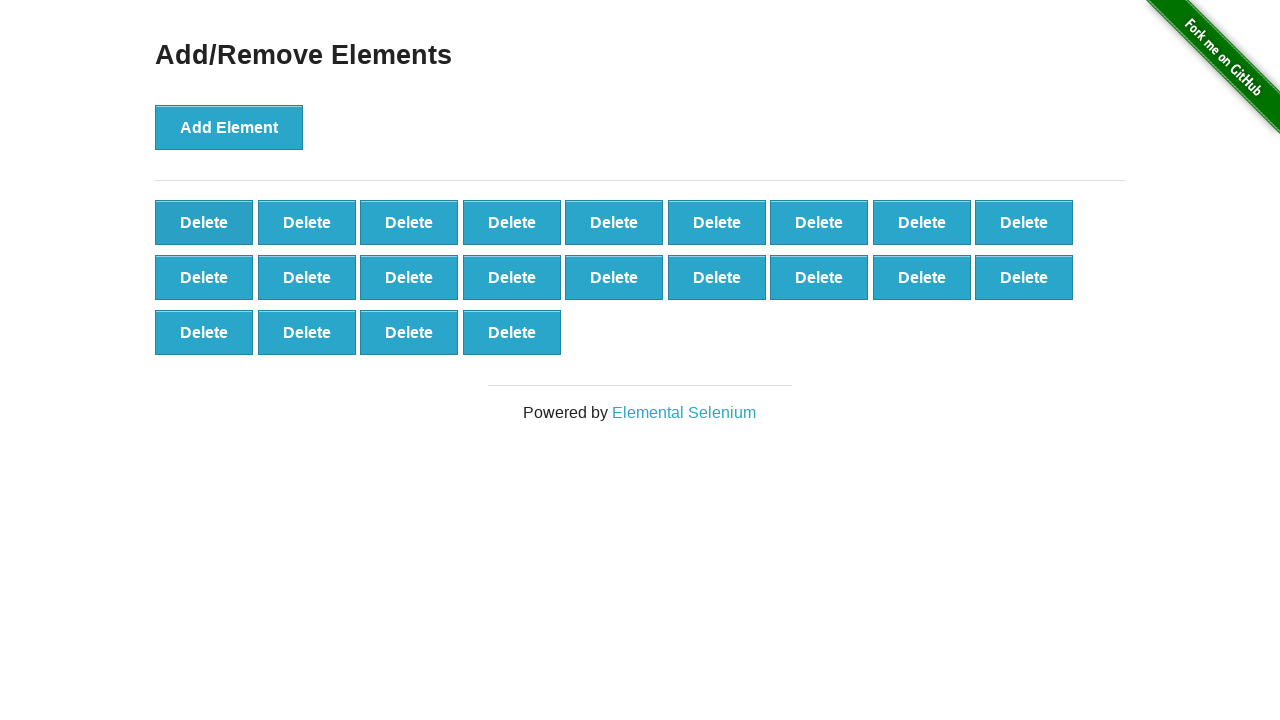

Clicked delete button to remove element (iteration 78) at (204, 222) on button:has-text('Delete') >> nth=0
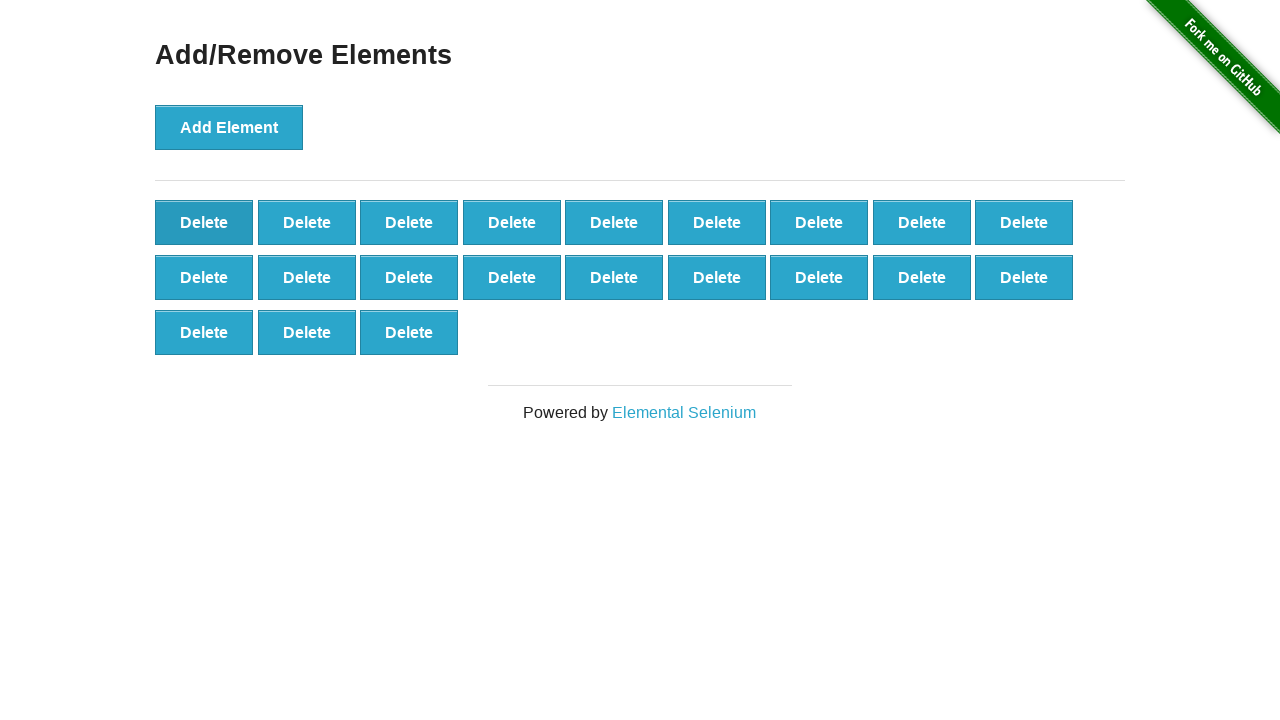

Clicked delete button to remove element (iteration 79) at (204, 222) on button:has-text('Delete') >> nth=0
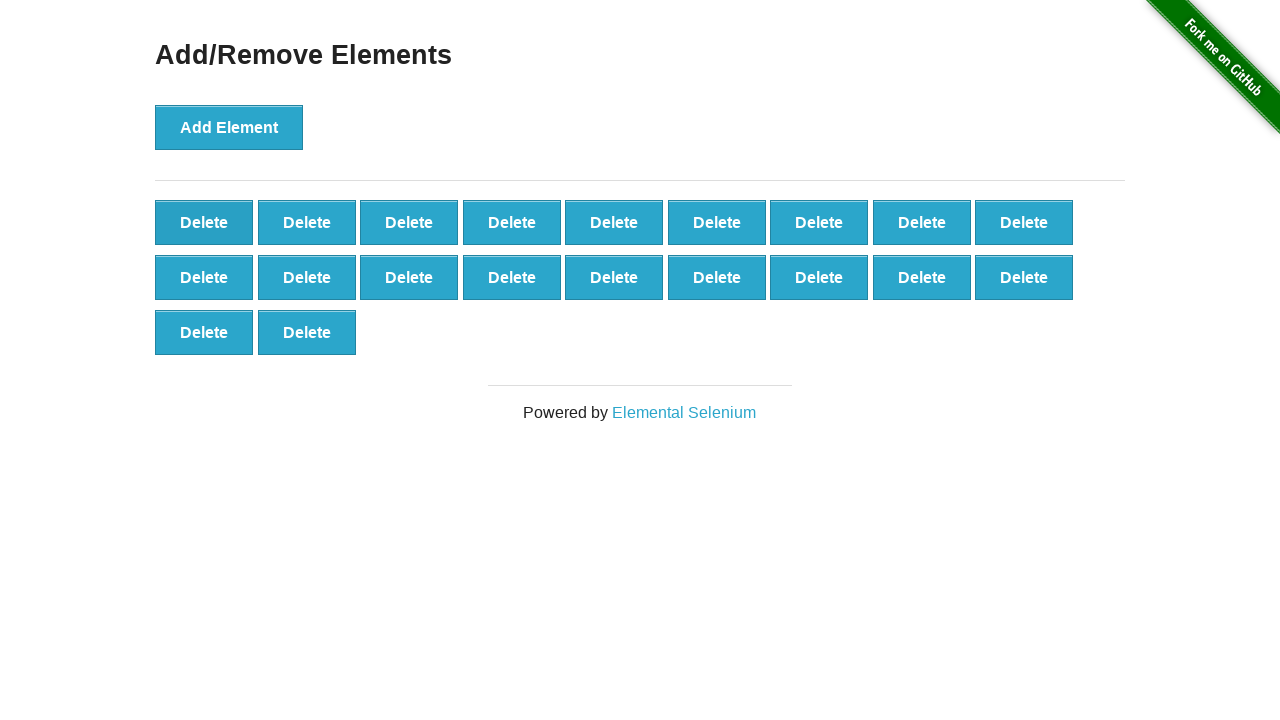

Clicked delete button to remove element (iteration 80) at (204, 222) on button:has-text('Delete') >> nth=0
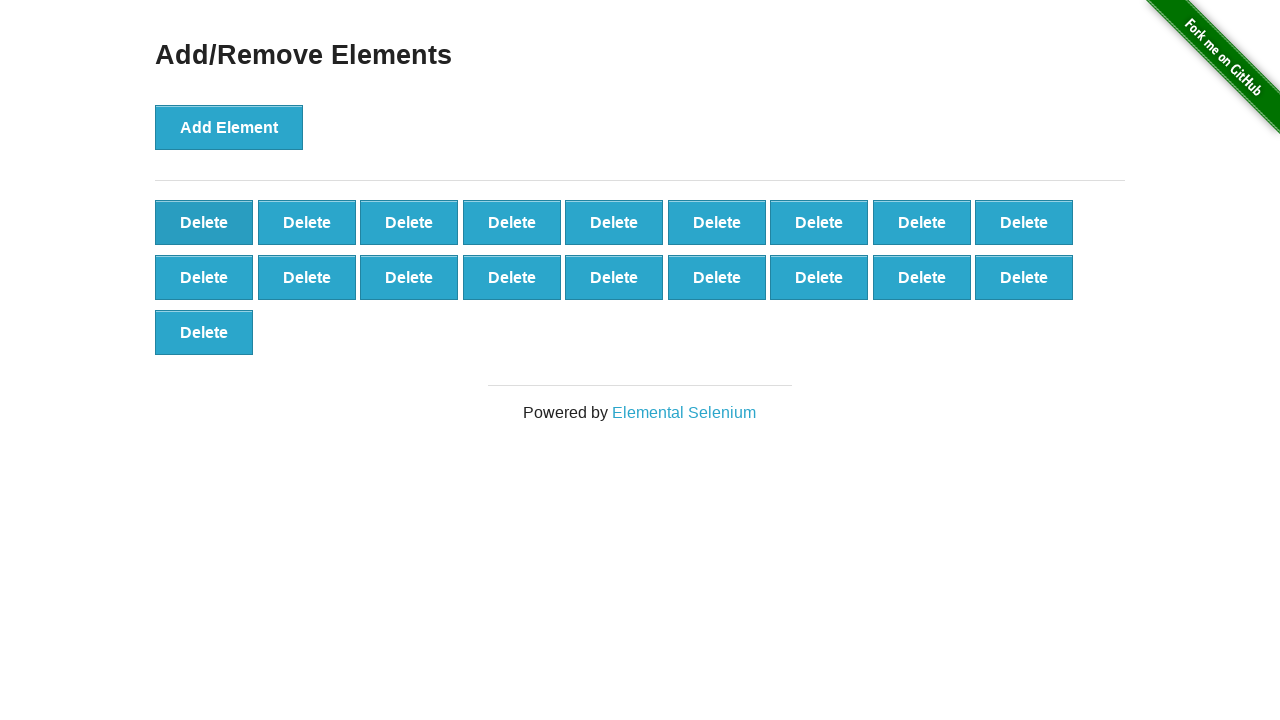

Clicked delete button to remove element (iteration 81) at (204, 222) on button:has-text('Delete') >> nth=0
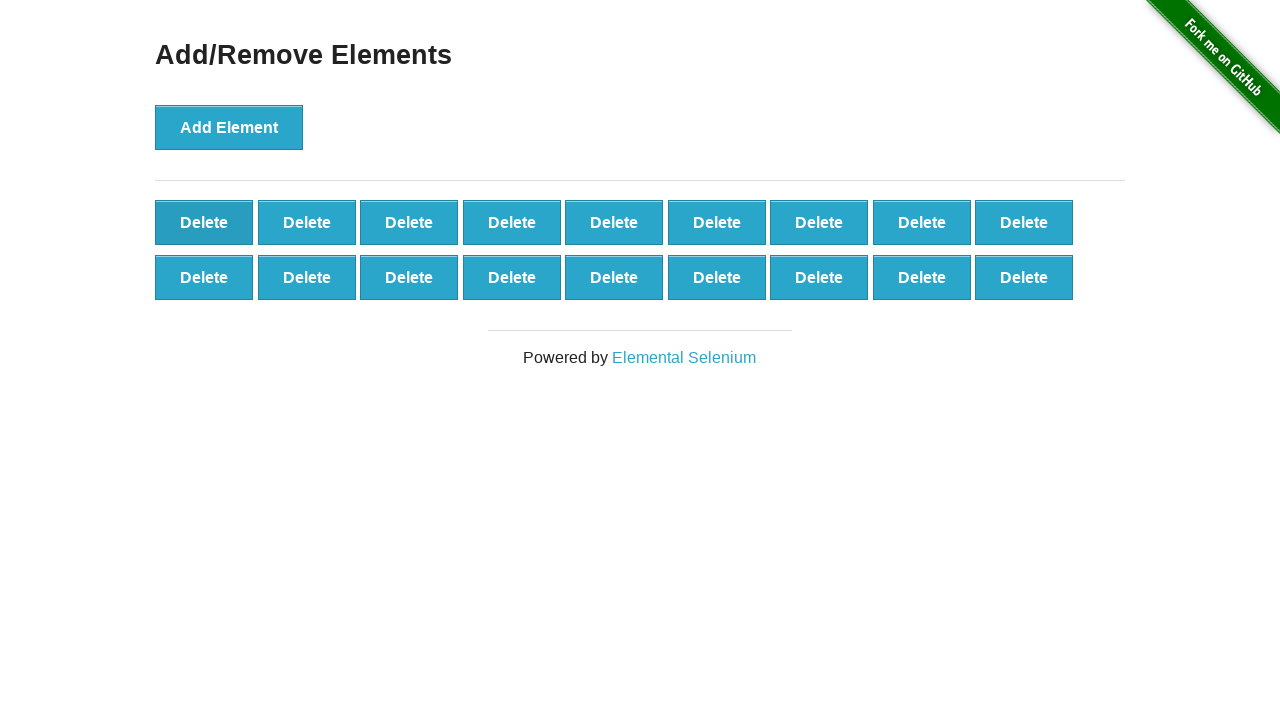

Clicked delete button to remove element (iteration 82) at (204, 222) on button:has-text('Delete') >> nth=0
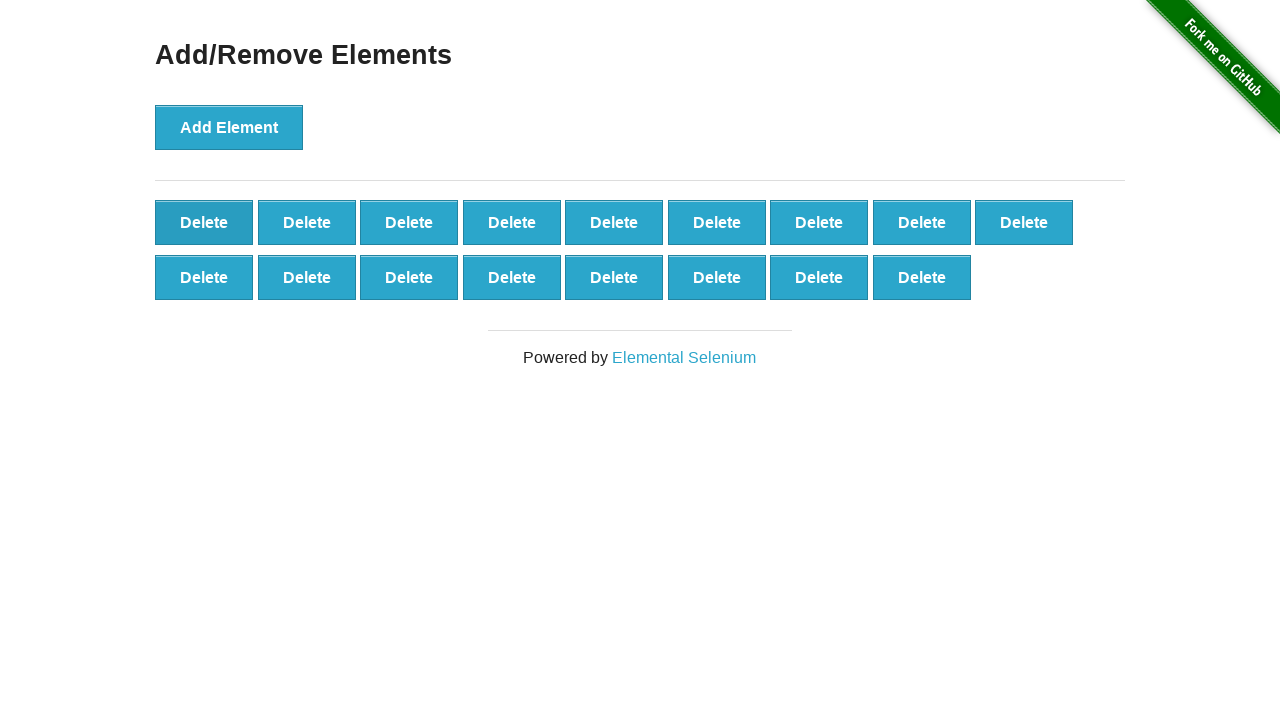

Clicked delete button to remove element (iteration 83) at (204, 222) on button:has-text('Delete') >> nth=0
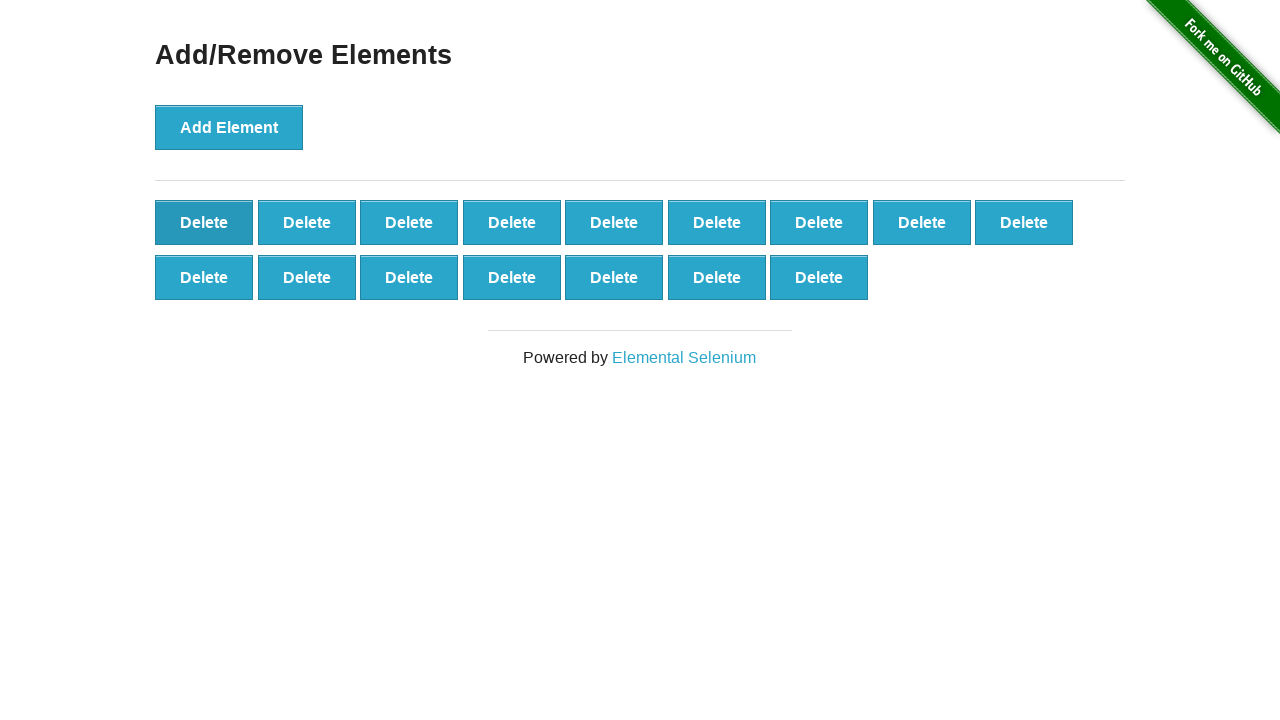

Clicked delete button to remove element (iteration 84) at (204, 222) on button:has-text('Delete') >> nth=0
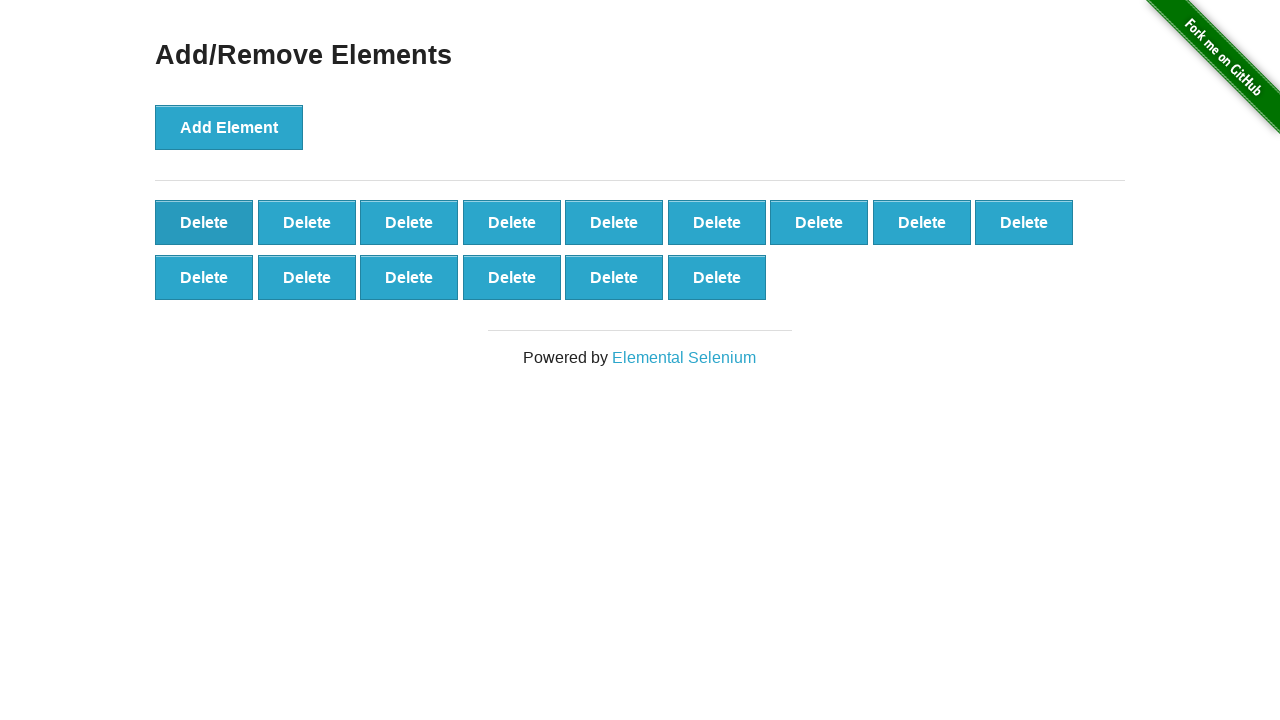

Clicked delete button to remove element (iteration 85) at (204, 222) on button:has-text('Delete') >> nth=0
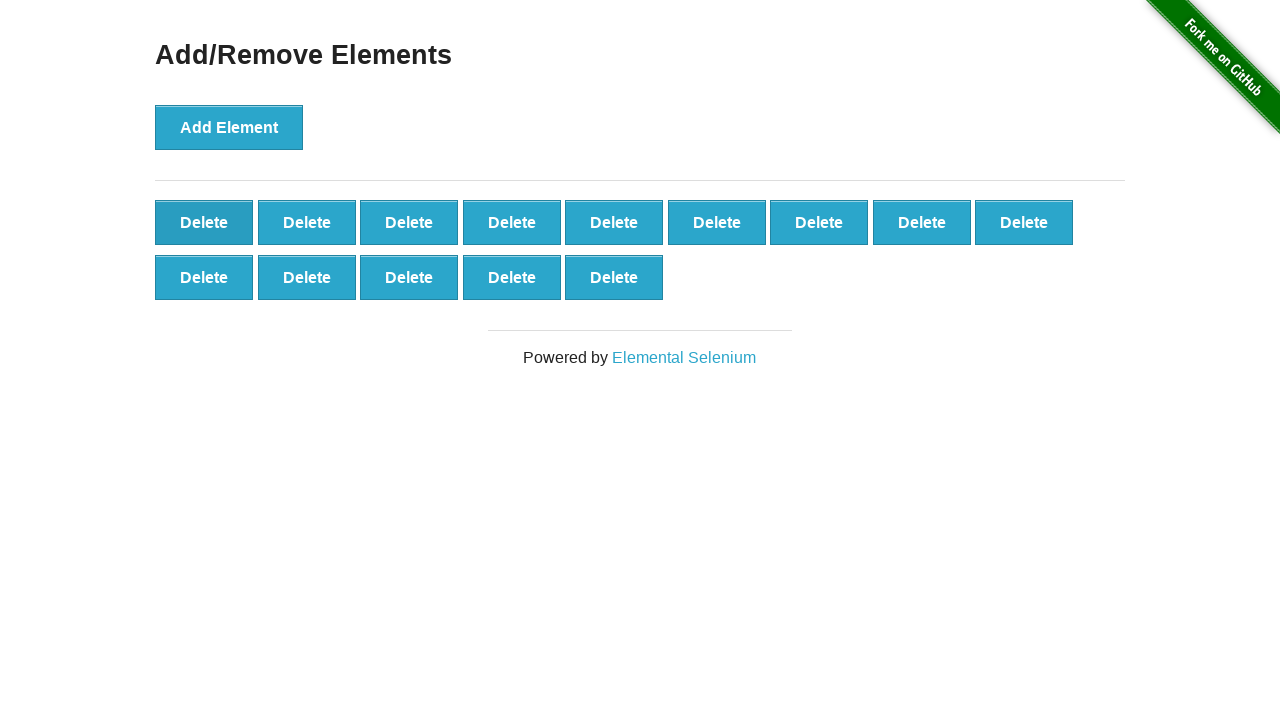

Clicked delete button to remove element (iteration 86) at (204, 222) on button:has-text('Delete') >> nth=0
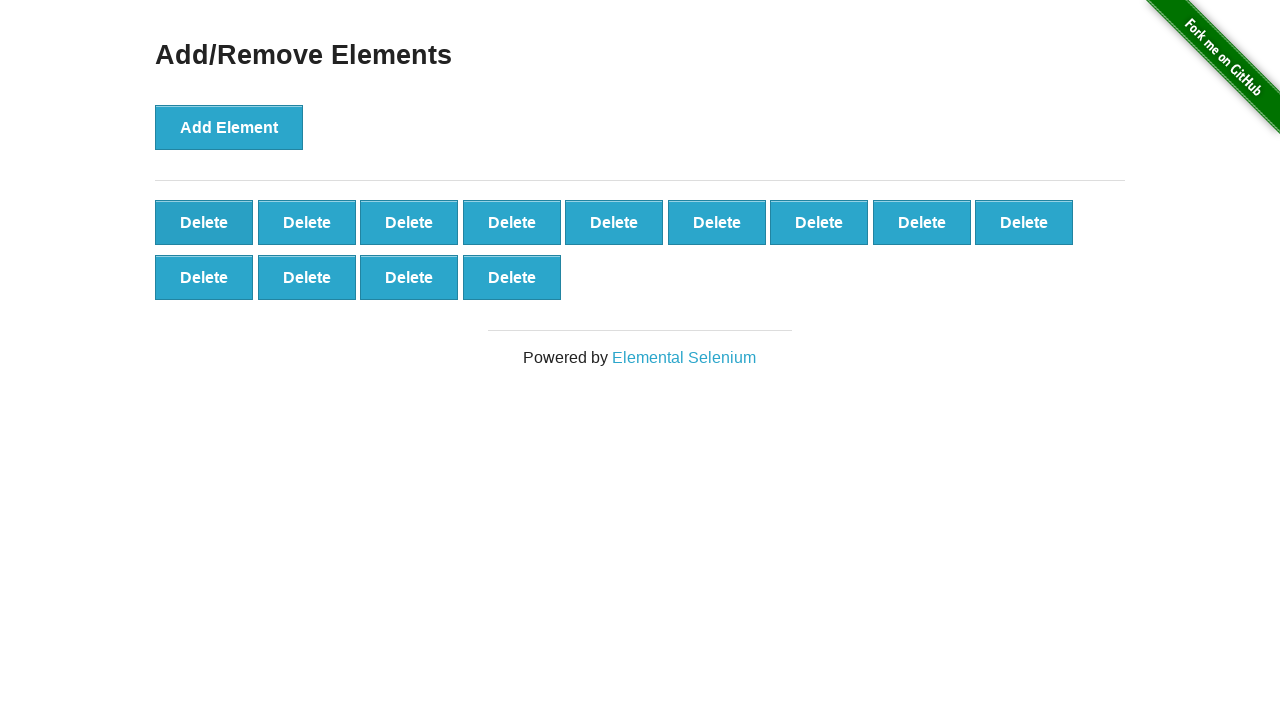

Clicked delete button to remove element (iteration 87) at (204, 222) on button:has-text('Delete') >> nth=0
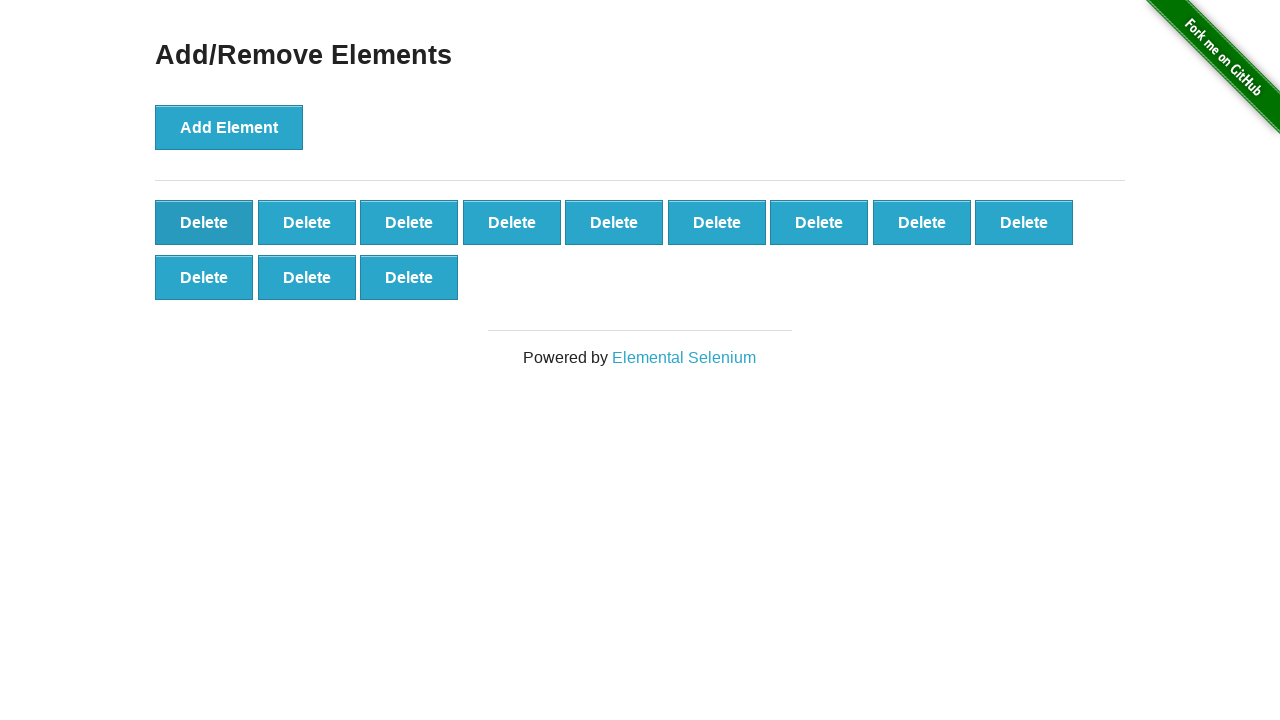

Clicked delete button to remove element (iteration 88) at (204, 222) on button:has-text('Delete') >> nth=0
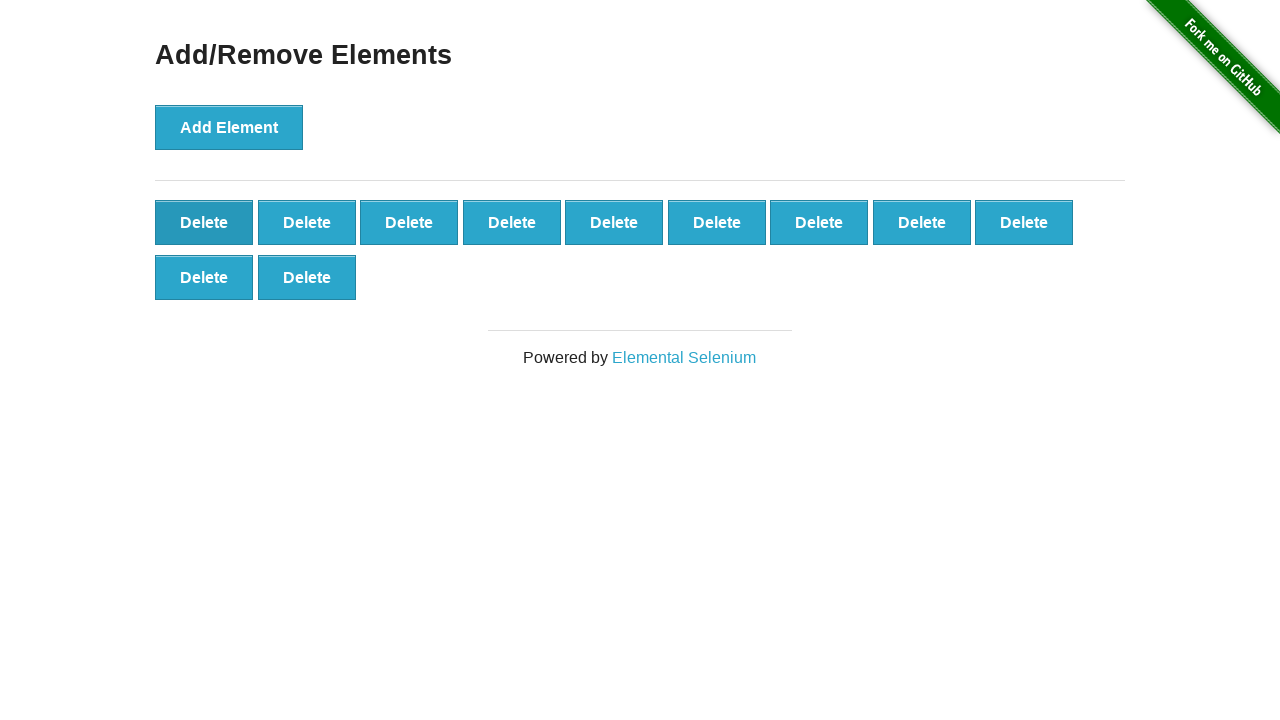

Clicked delete button to remove element (iteration 89) at (204, 222) on button:has-text('Delete') >> nth=0
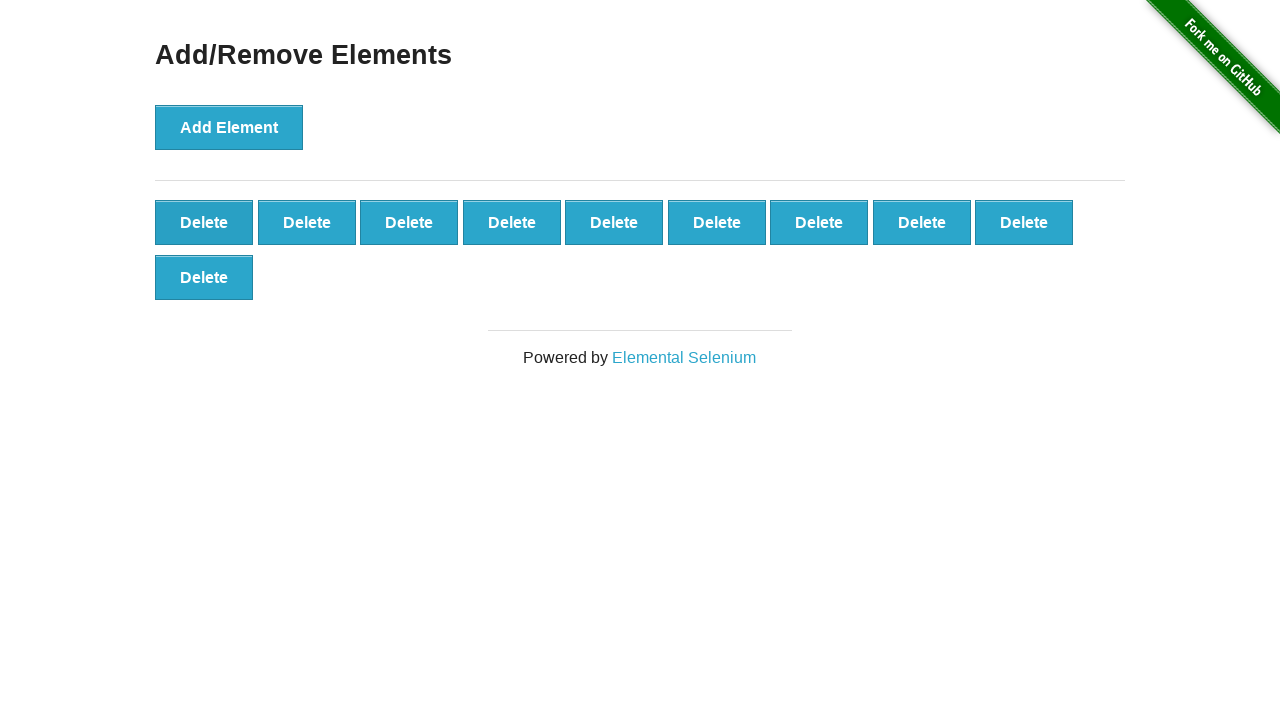

Clicked delete button to remove element (iteration 90) at (204, 222) on button:has-text('Delete') >> nth=0
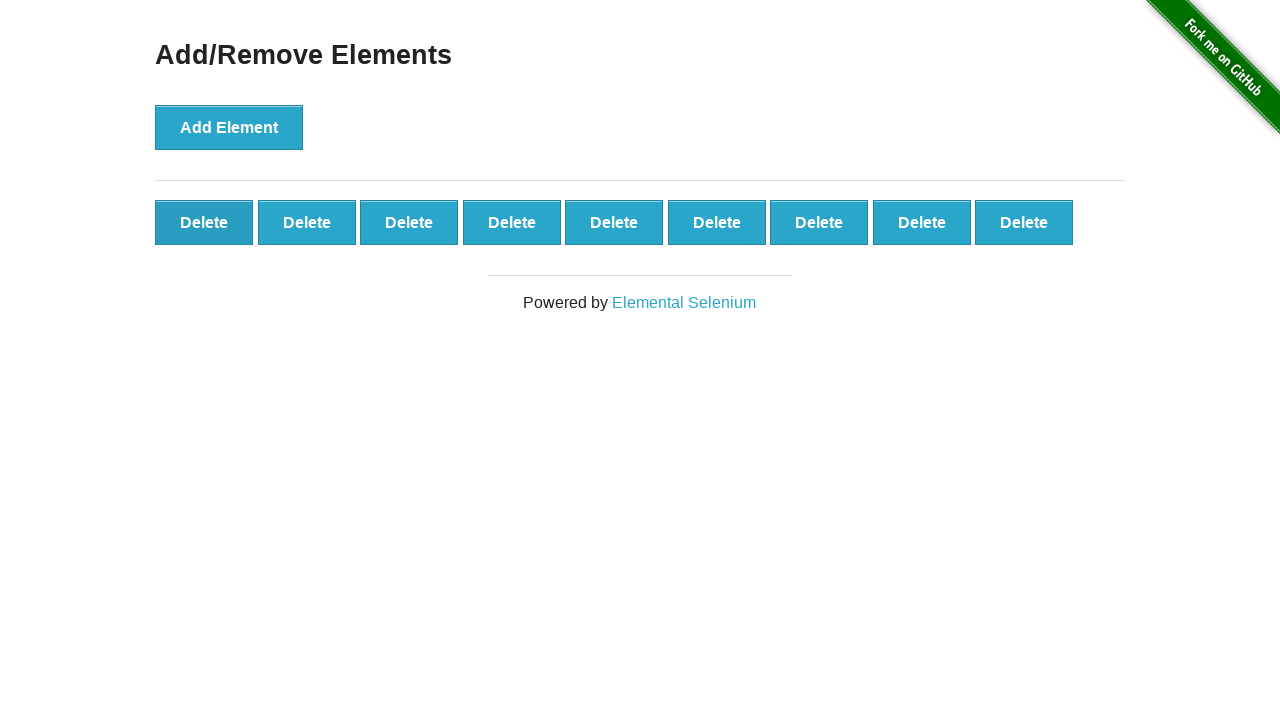

Clicked delete button to remove element (iteration 91) at (204, 222) on button:has-text('Delete') >> nth=0
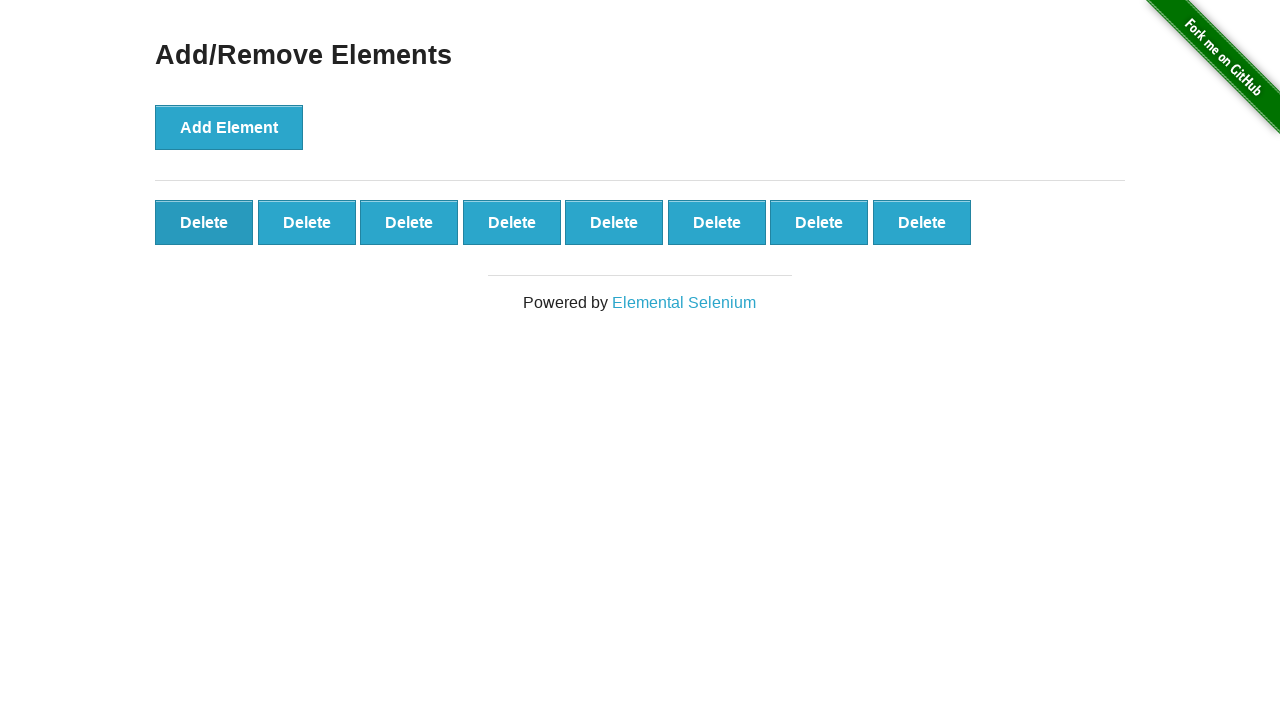

Clicked delete button to remove element (iteration 92) at (204, 222) on button:has-text('Delete') >> nth=0
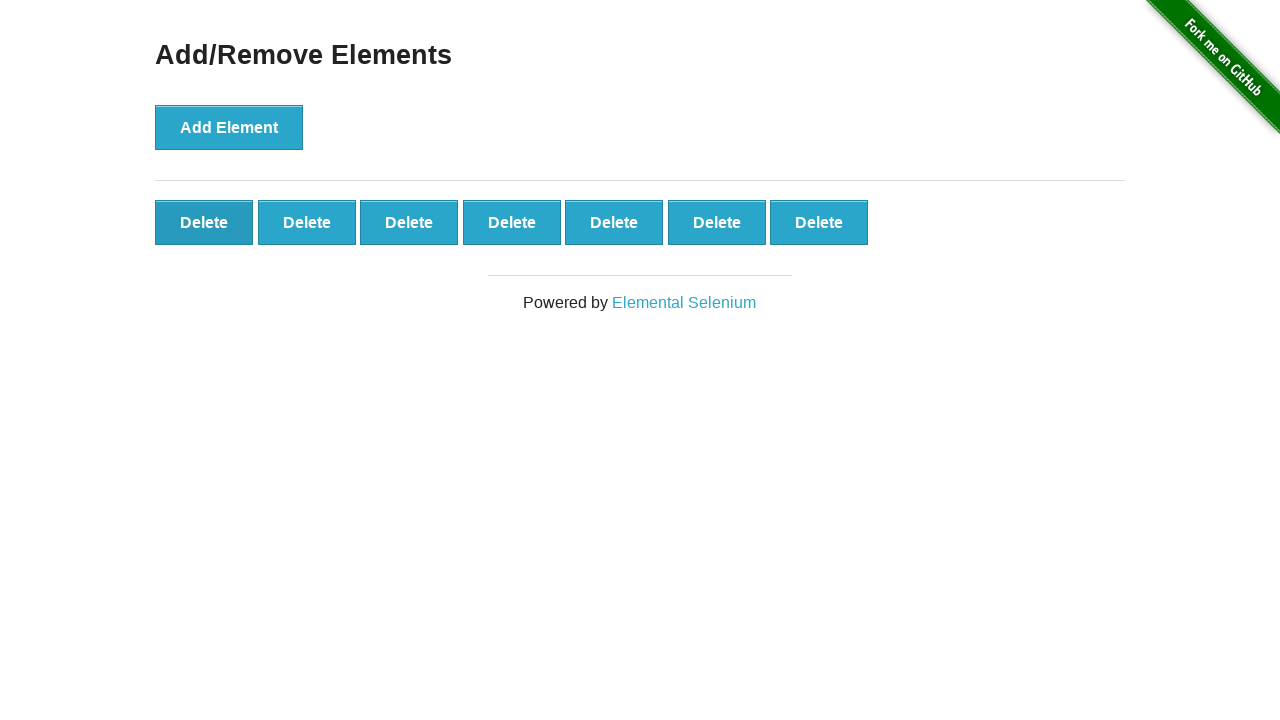

Clicked delete button to remove element (iteration 93) at (204, 222) on button:has-text('Delete') >> nth=0
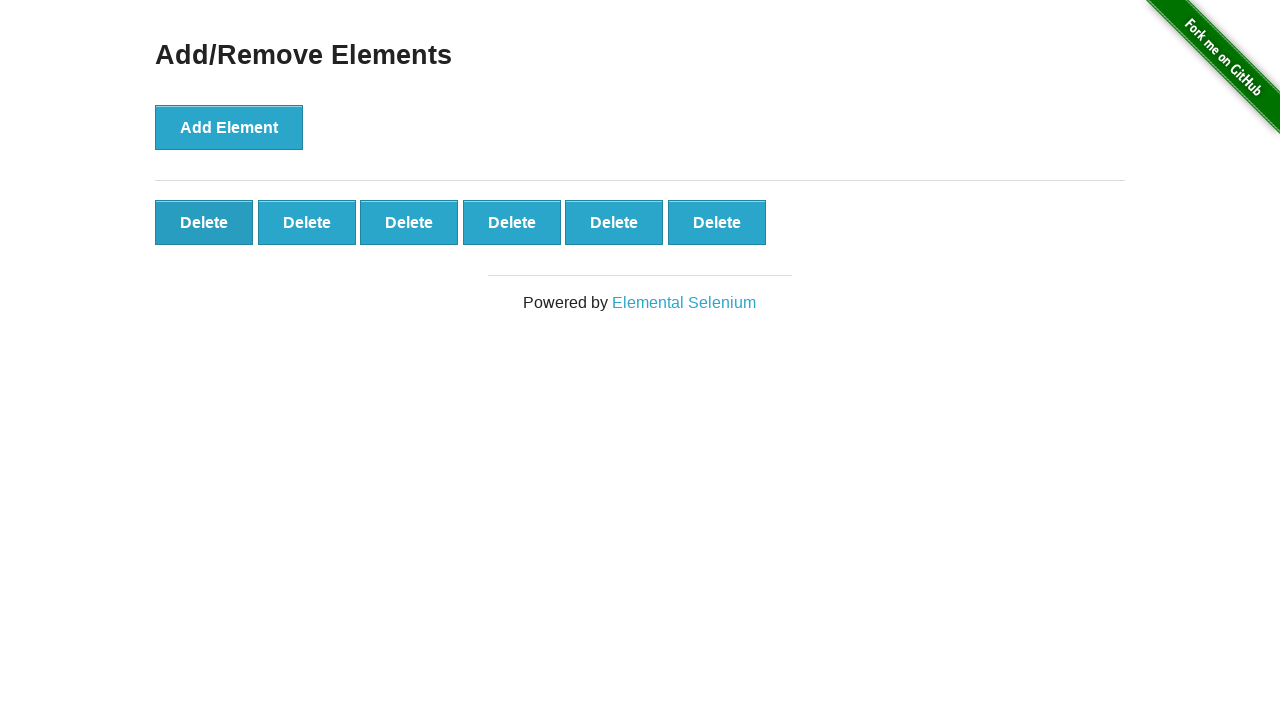

Clicked delete button to remove element (iteration 94) at (204, 222) on button:has-text('Delete') >> nth=0
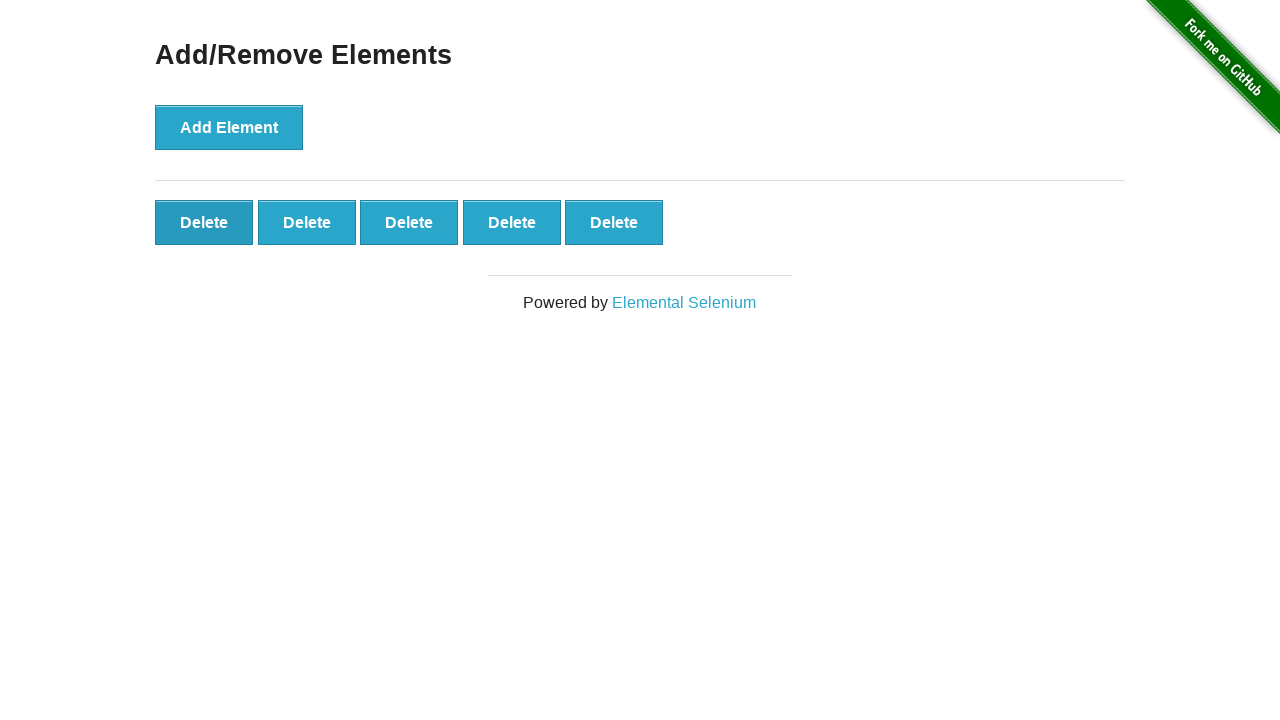

Clicked delete button to remove element (iteration 95) at (204, 222) on button:has-text('Delete') >> nth=0
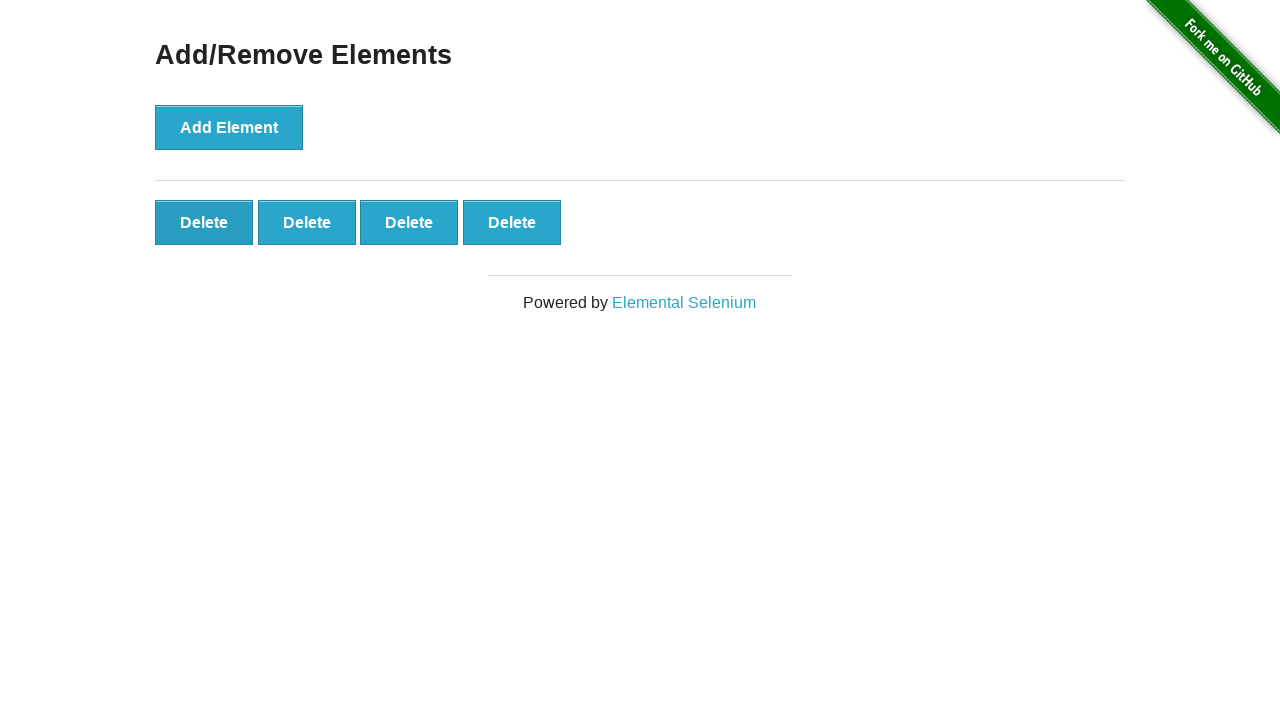

Clicked delete button to remove element (iteration 96) at (204, 222) on button:has-text('Delete') >> nth=0
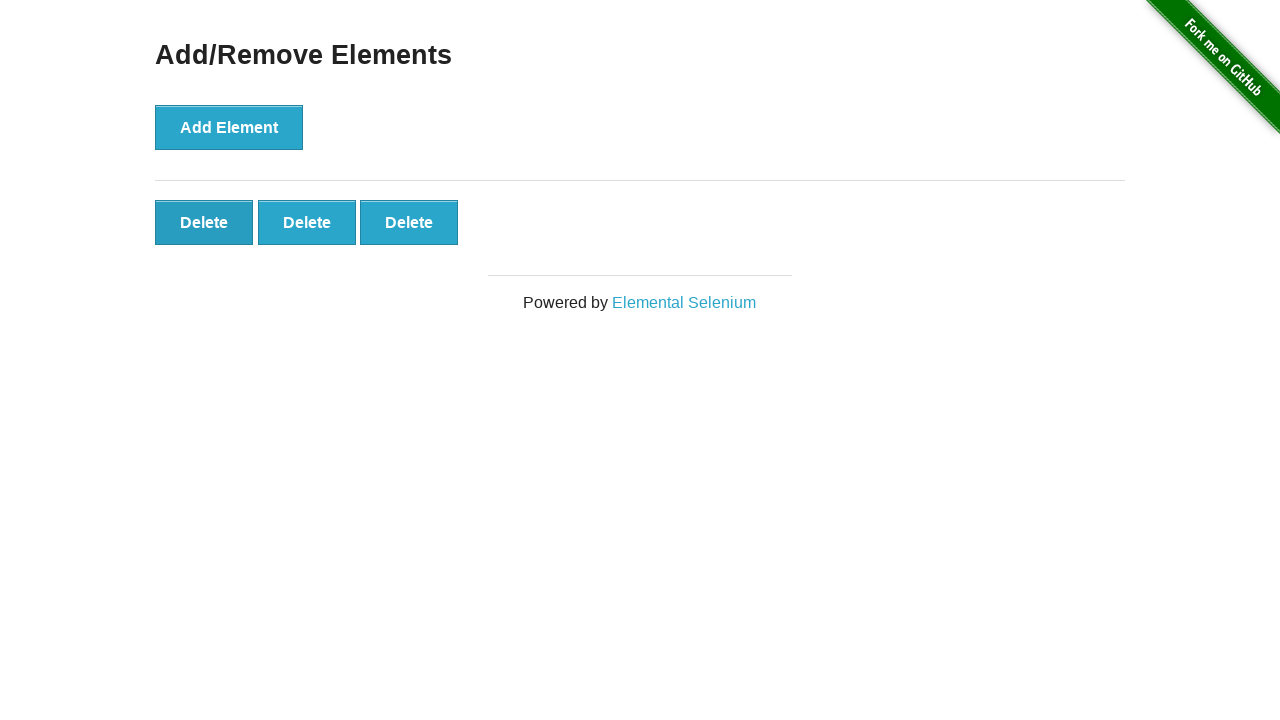

Clicked delete button to remove element (iteration 97) at (204, 222) on button:has-text('Delete') >> nth=0
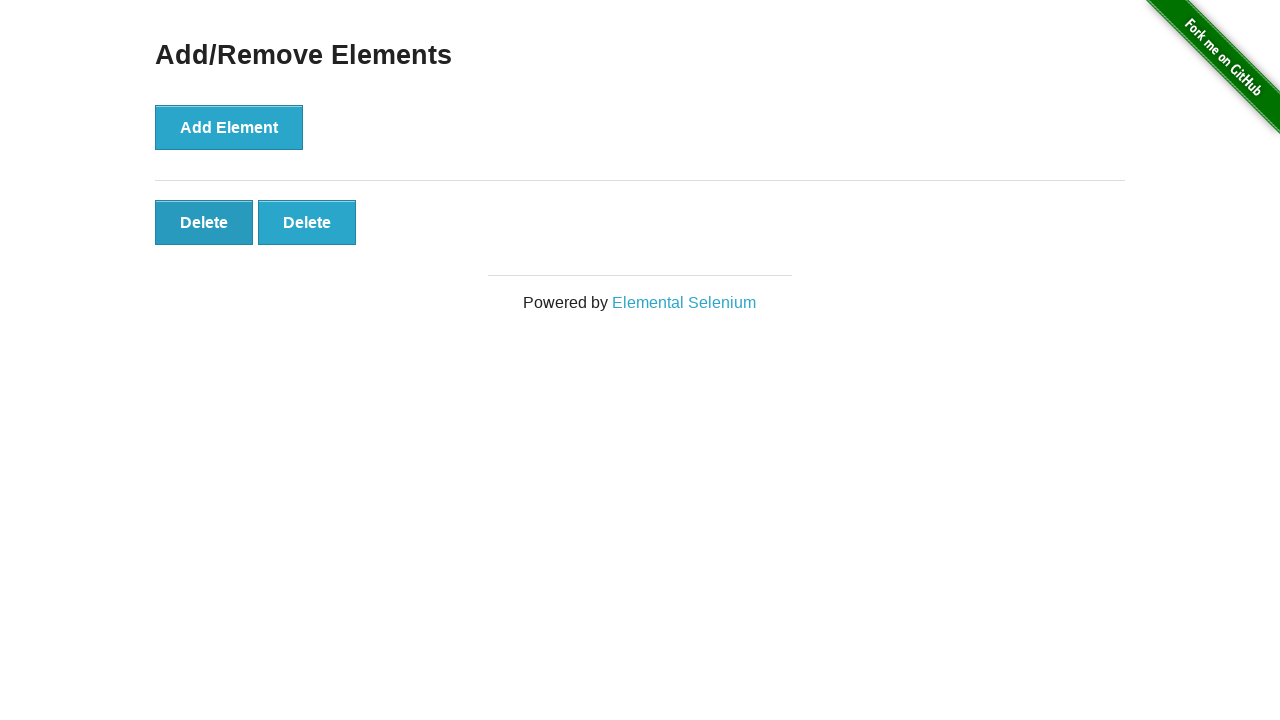

Clicked delete button to remove element (iteration 98) at (204, 222) on button:has-text('Delete') >> nth=0
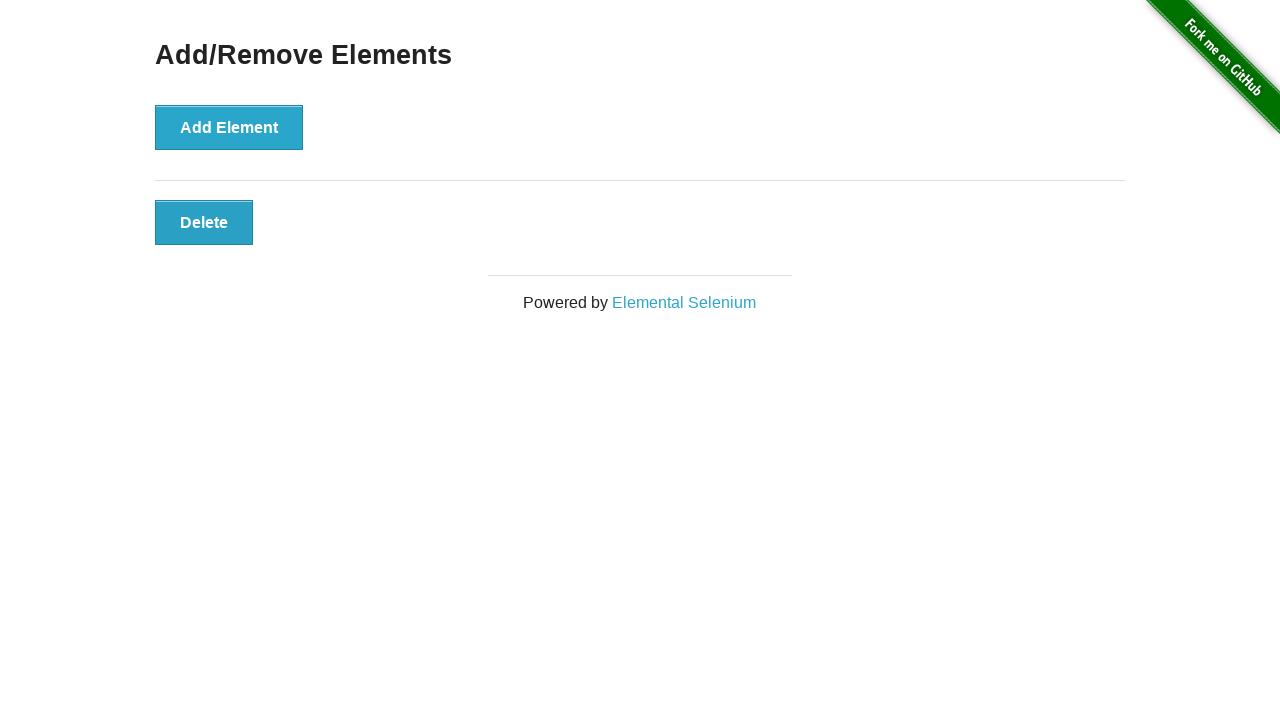

Clicked delete button to remove element (iteration 99) at (204, 222) on button:has-text('Delete') >> nth=0
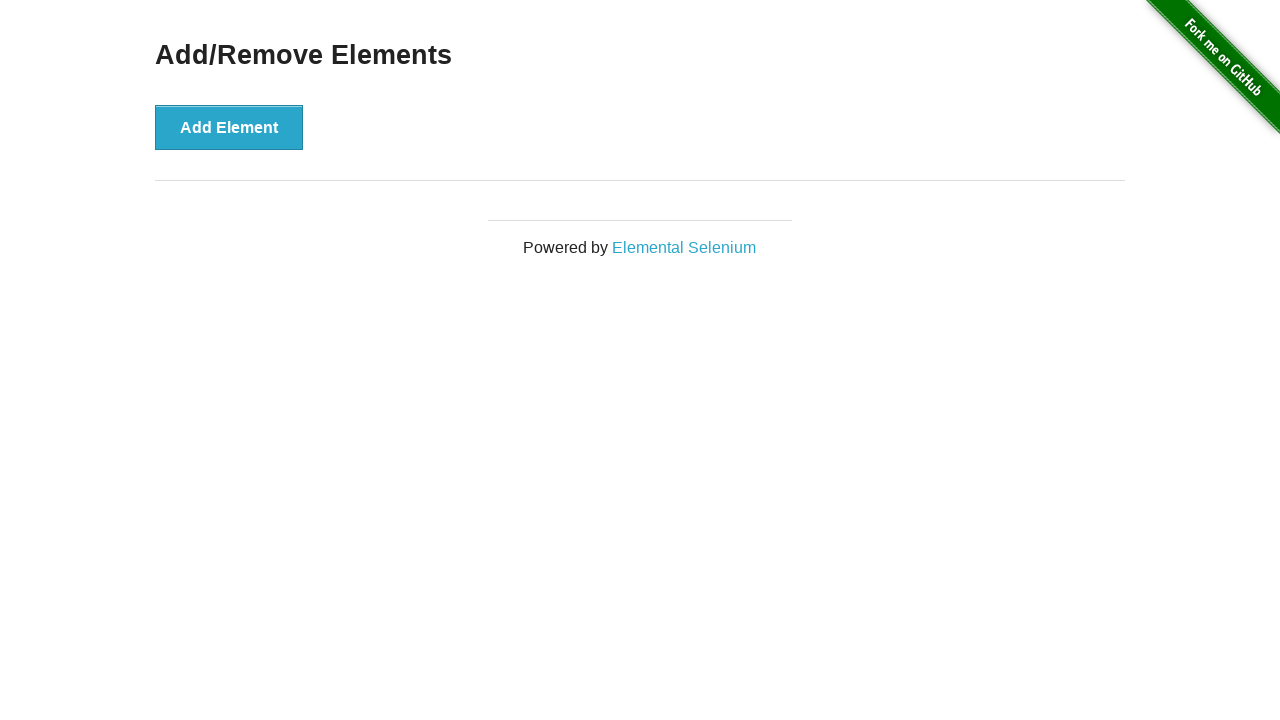

Verified remaining delete buttons count: 0
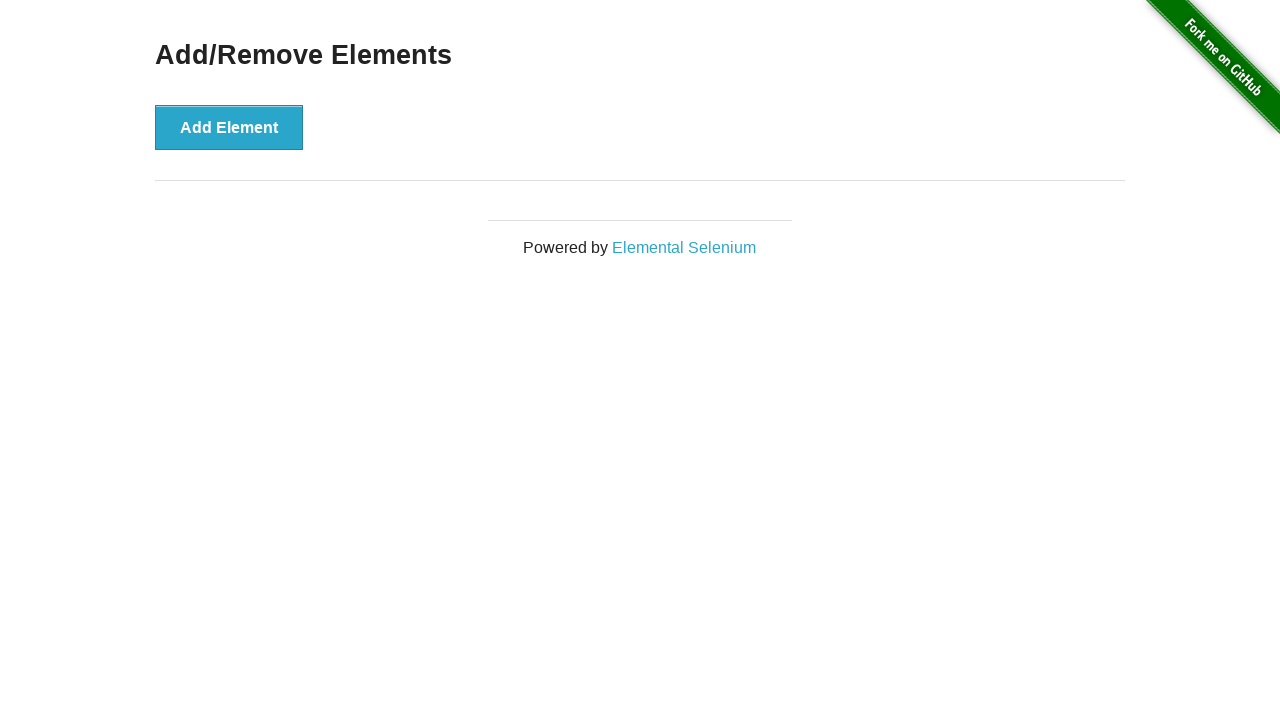

Assertion passed: all elements successfully removed
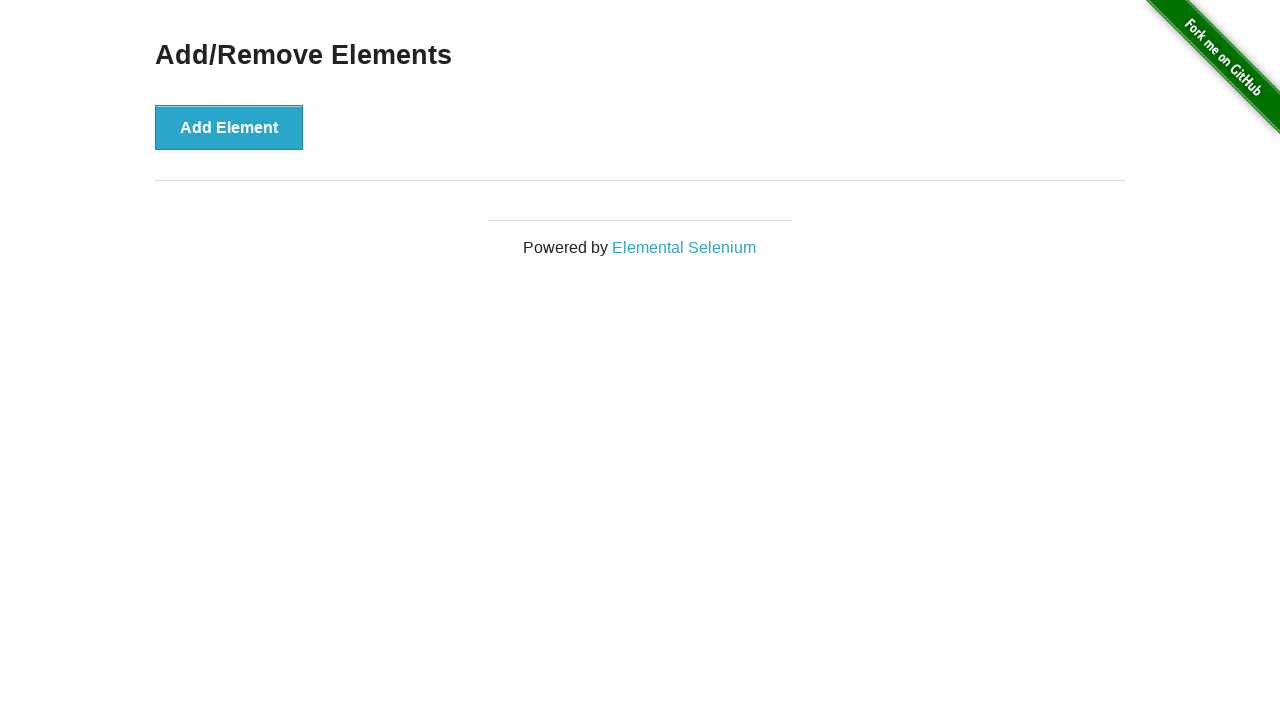

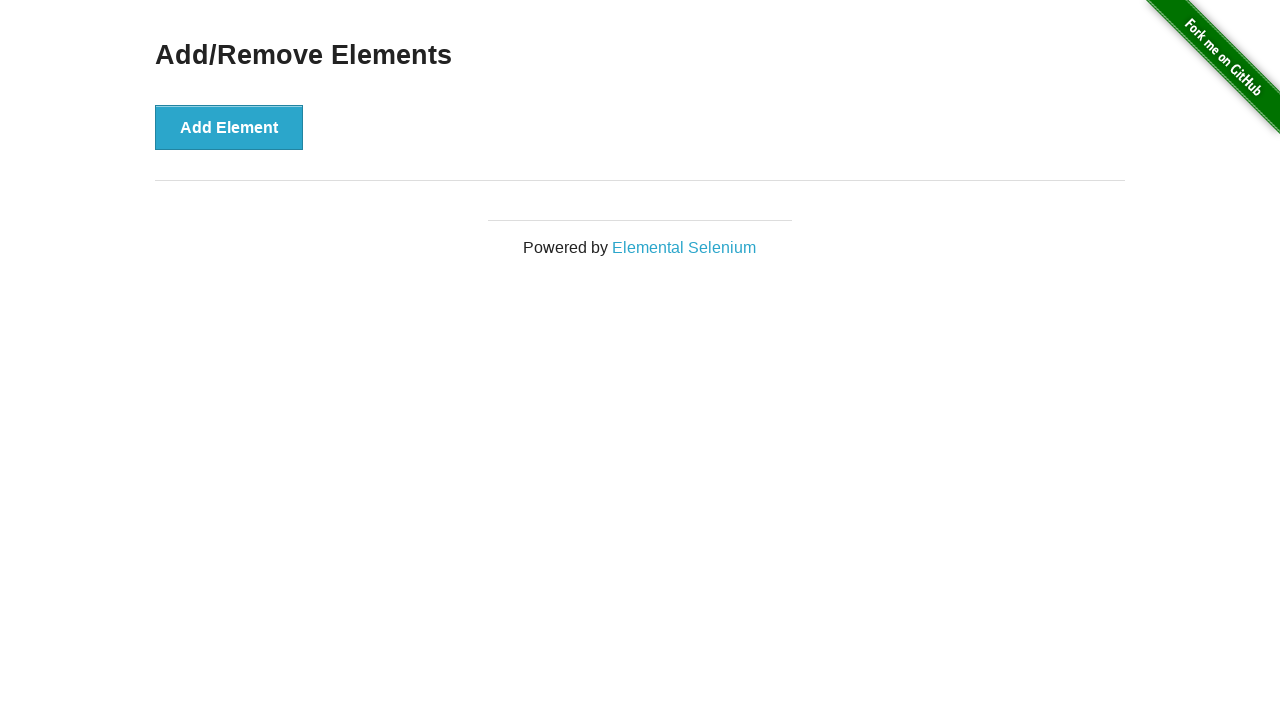